Tests a basic calculator web application by performing multiple arithmetic operations (add, subtract, multiply, divide, concatenate) with random numbers and verifying the results.

Starting URL: https://testsheepnz.github.io/BasicCalculator.html

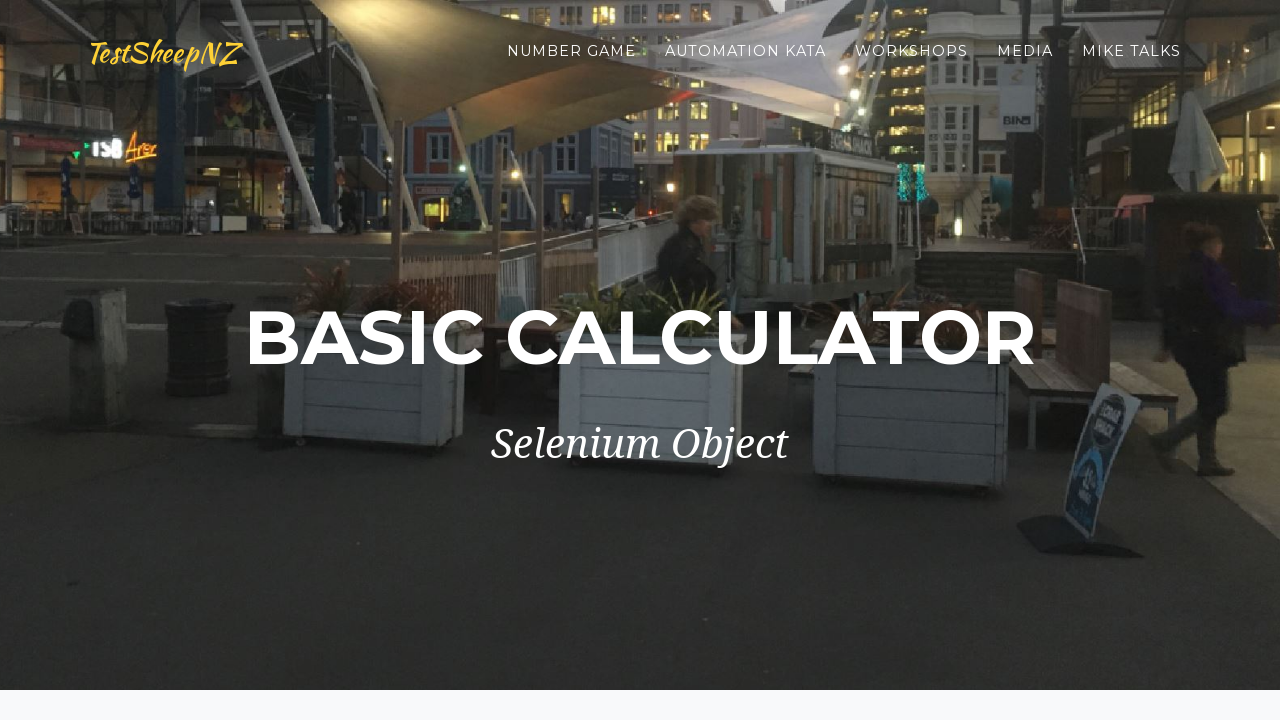

Filled first number field with 9 on #number1Field
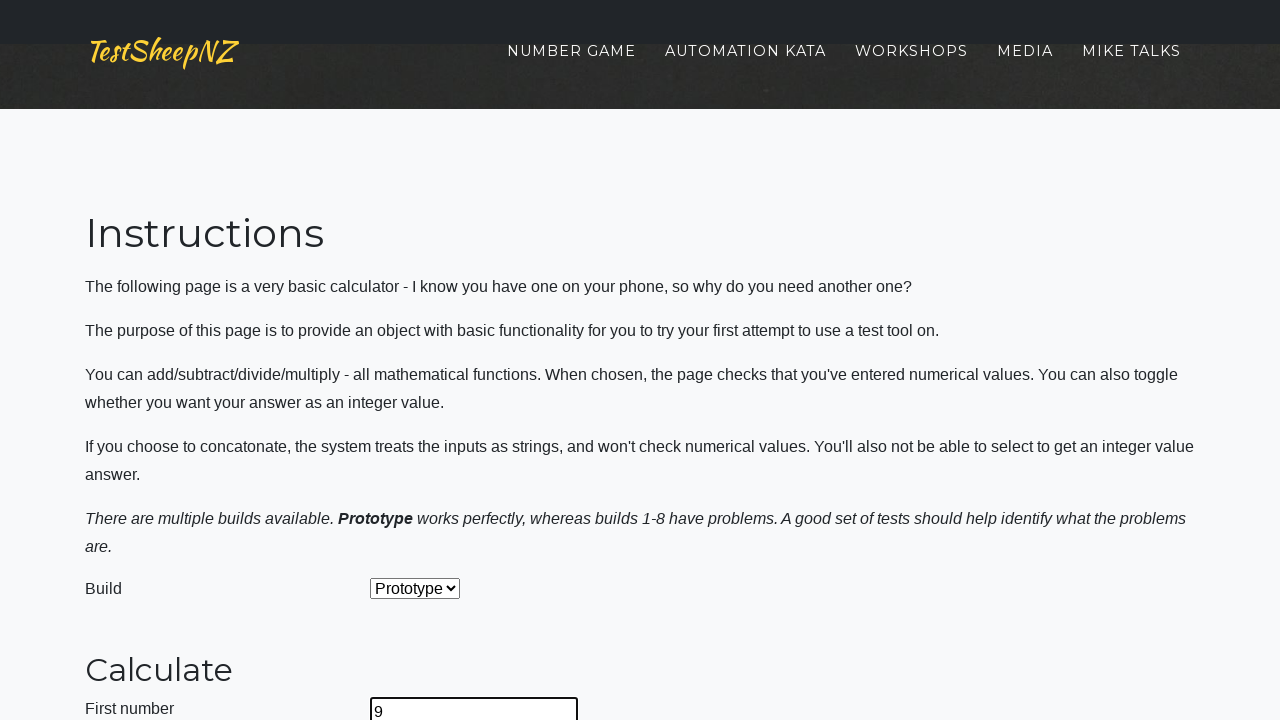

Filled second number field with 1 on #number2Field
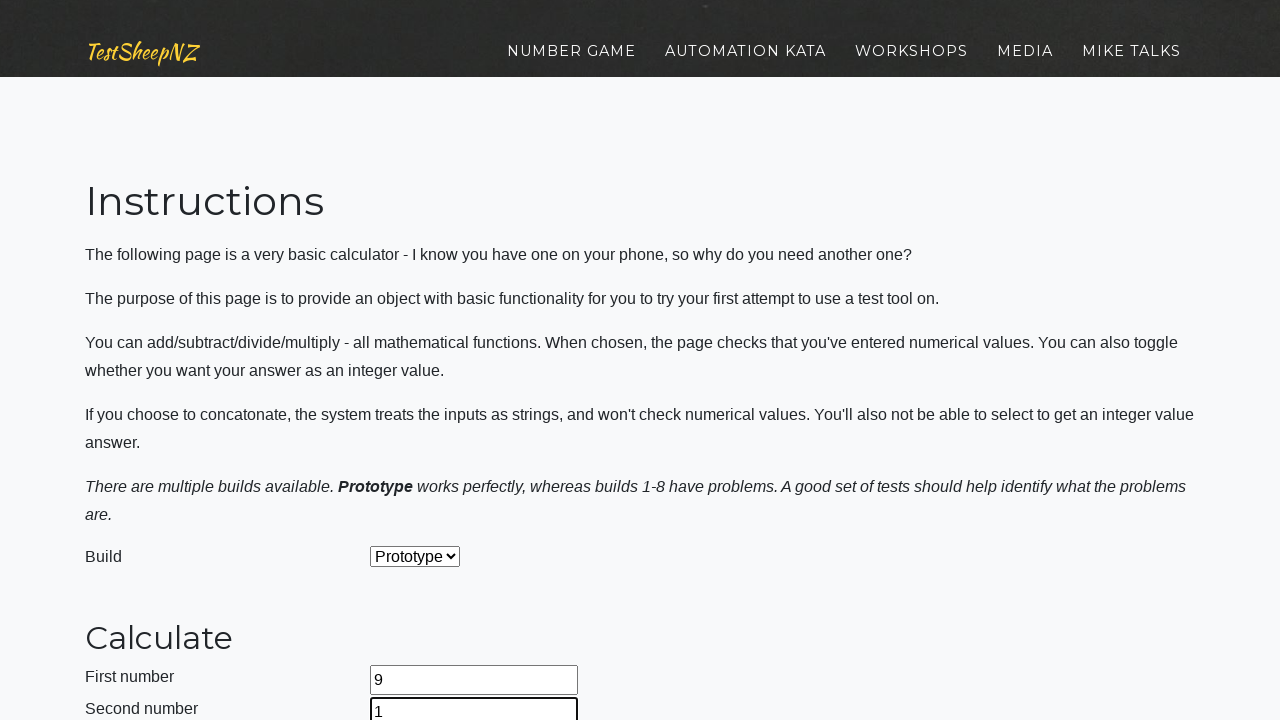

Selected Add operation from dropdown on #selectOperationDropdown
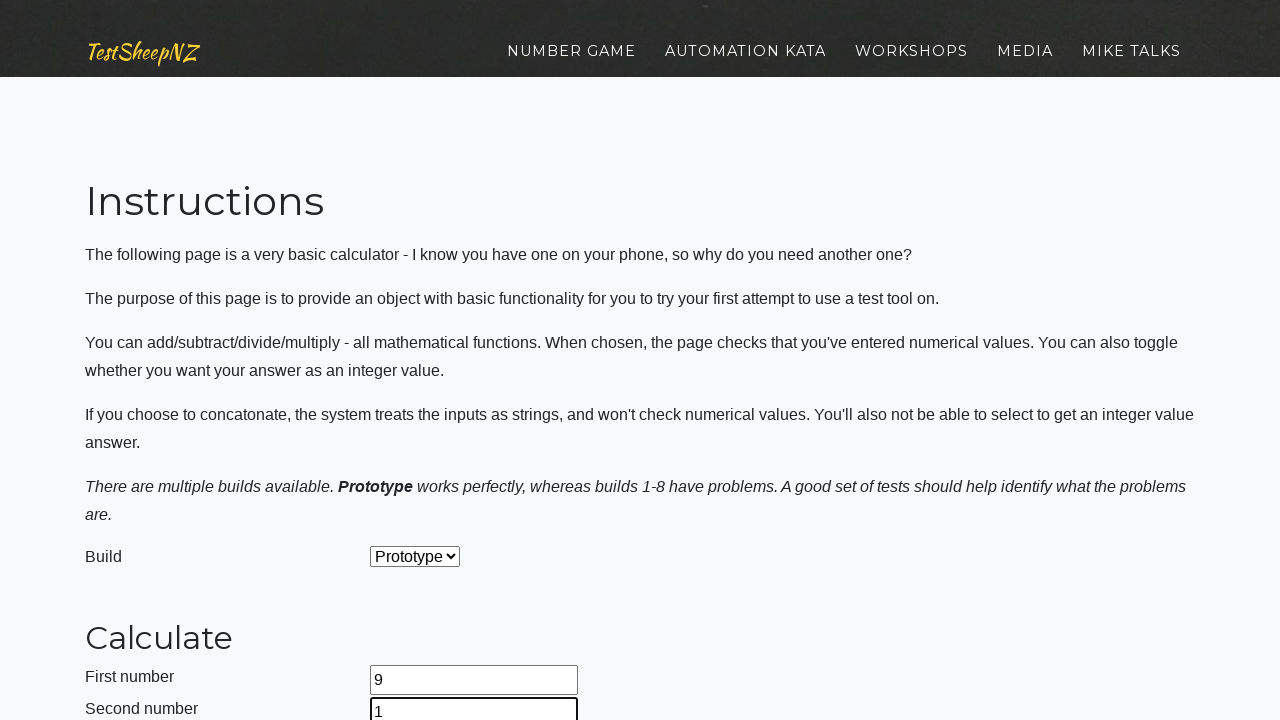

Clicked calculate button for 9 add 1 at (422, 361) on #calculateButton
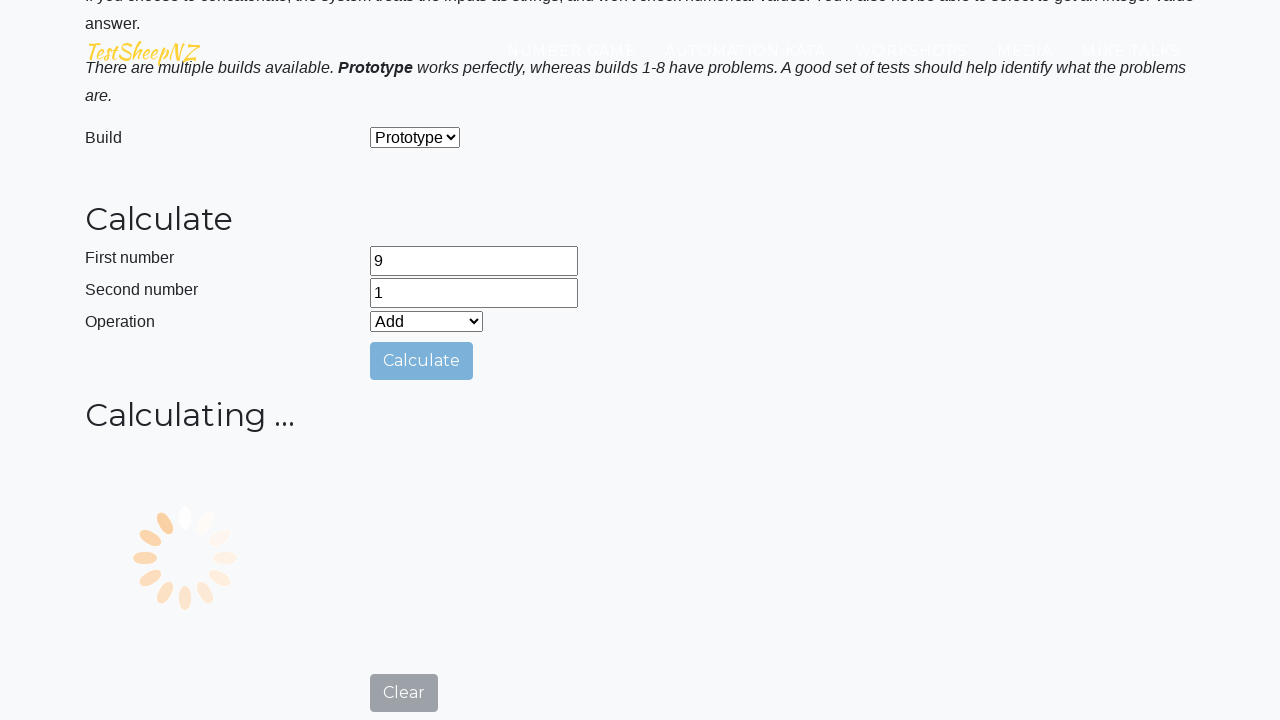

Answer field became visible with result
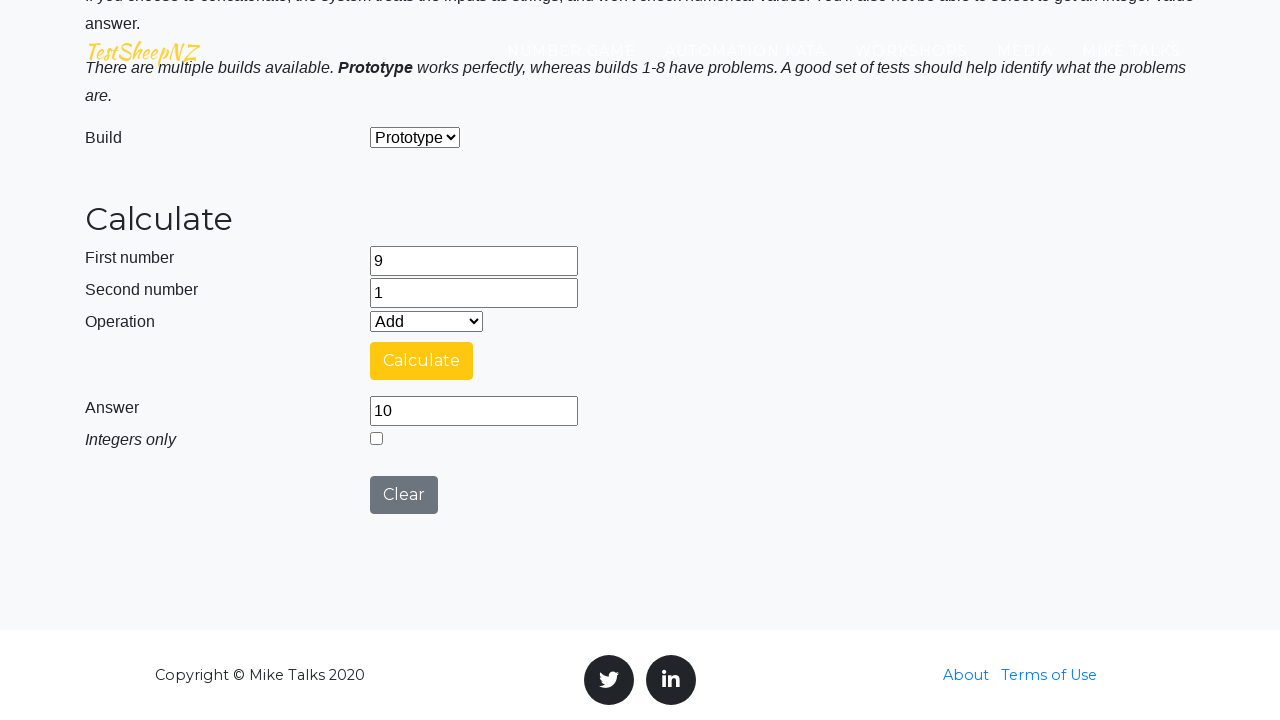

Cleared first number field on #number1Field
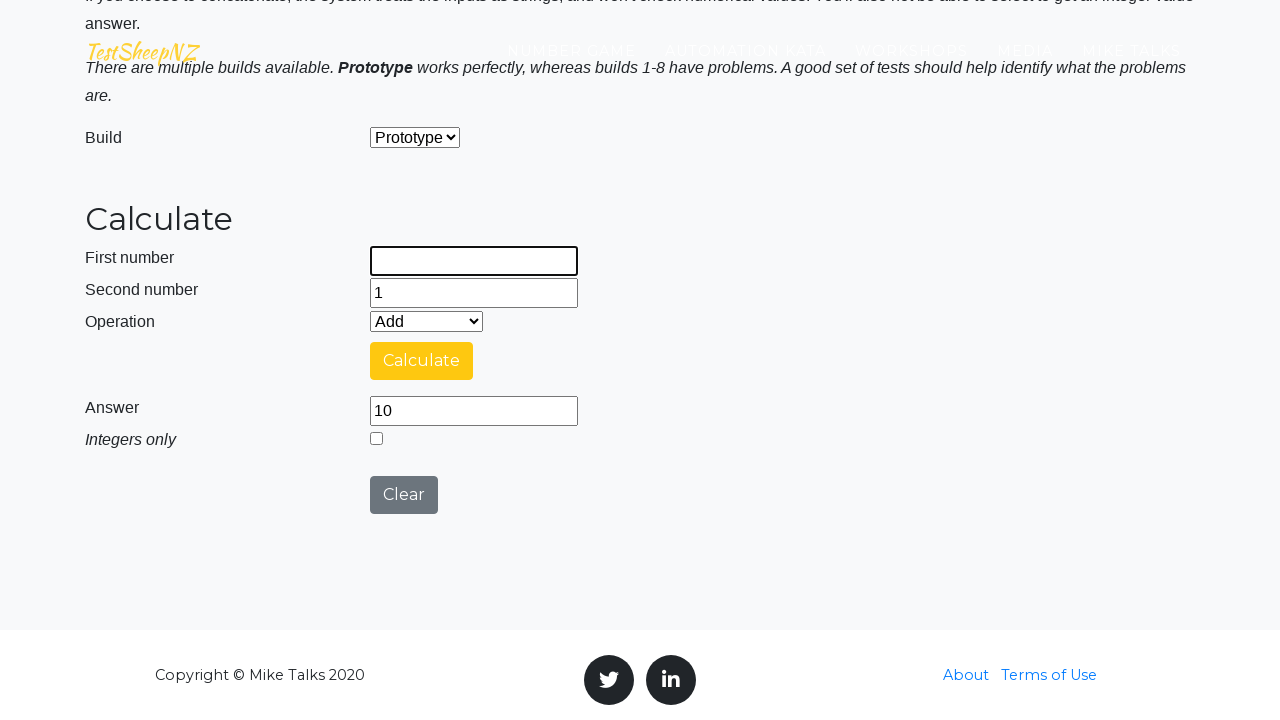

Cleared second number field on #number2Field
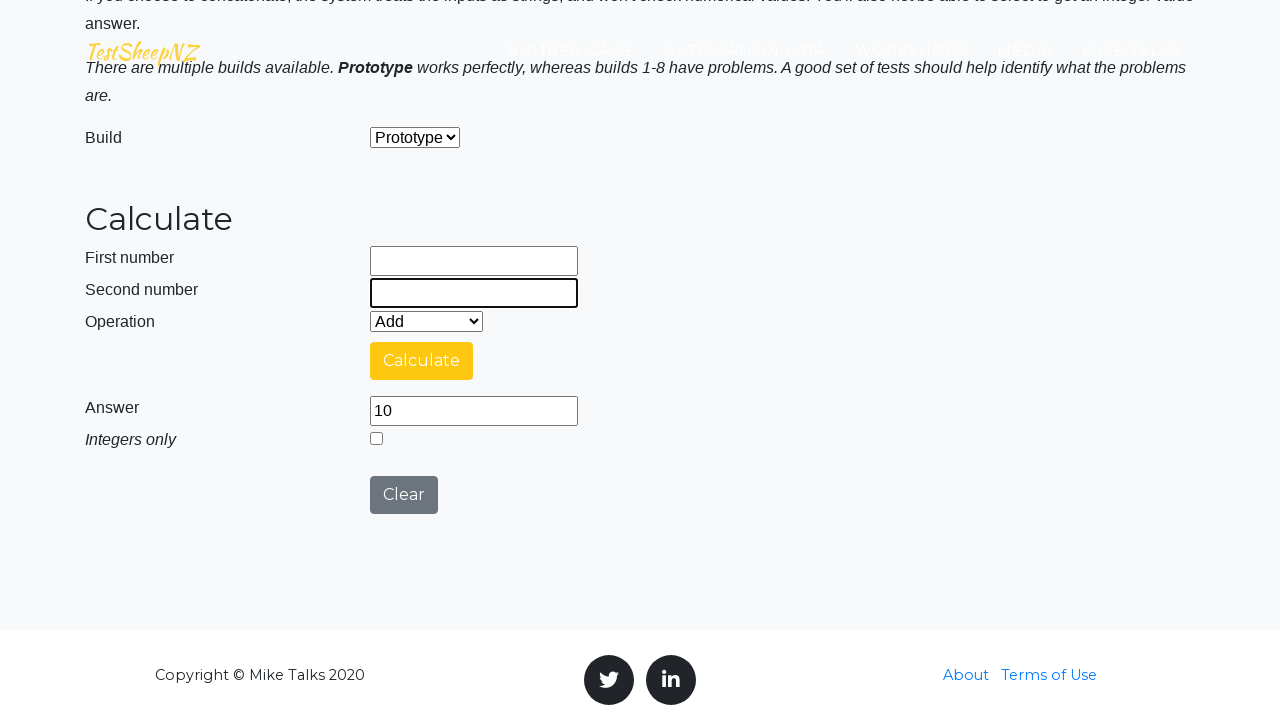

Filled first number field with 9 on #number1Field
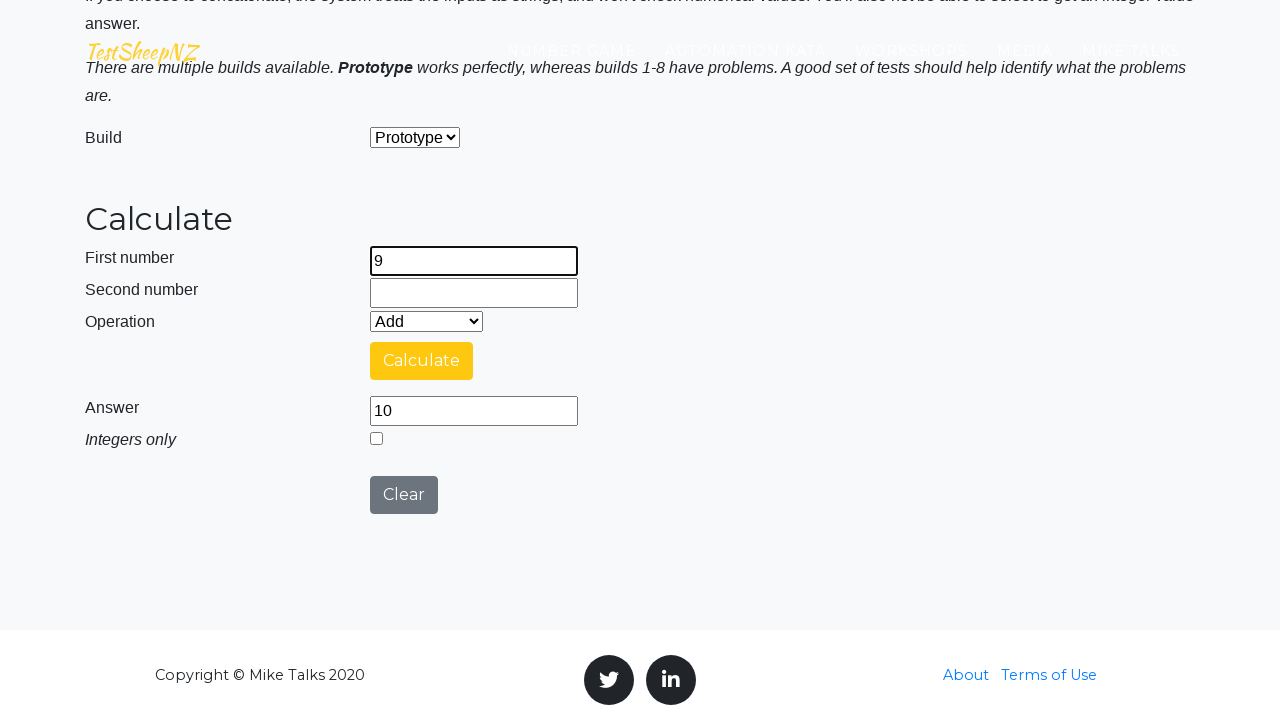

Filled second number field with 5 on #number2Field
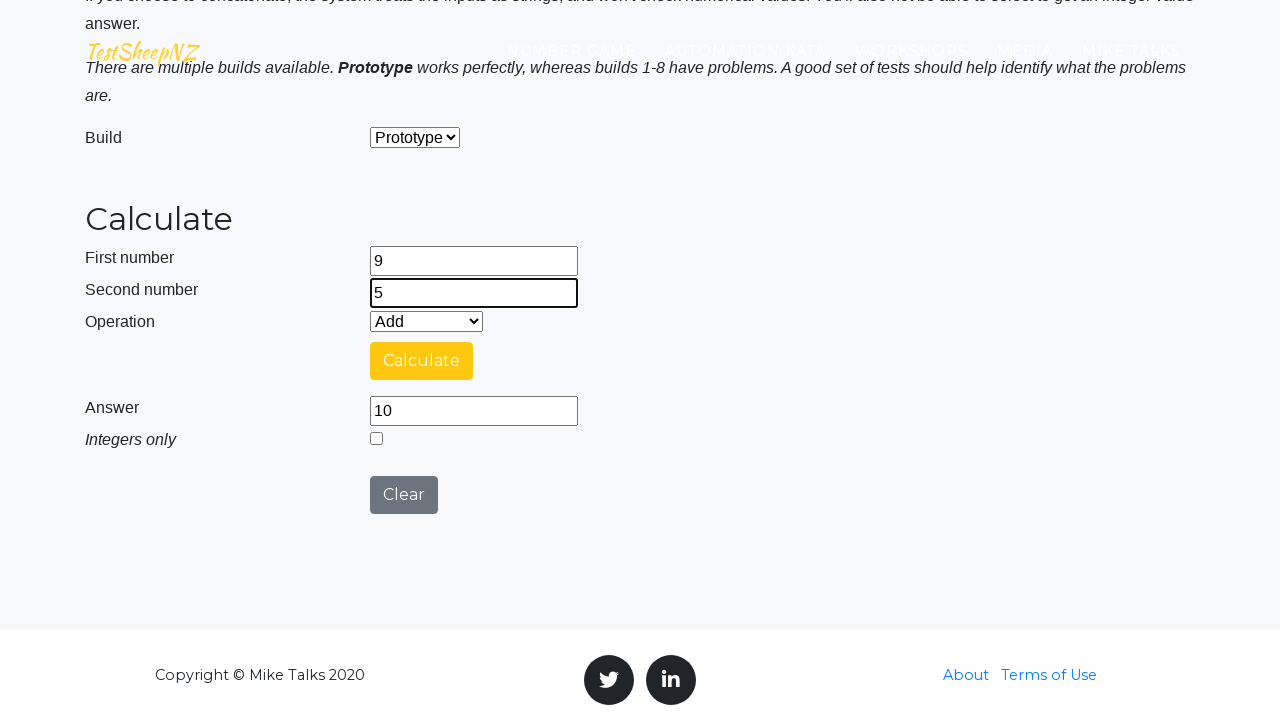

Selected Add operation from dropdown on #selectOperationDropdown
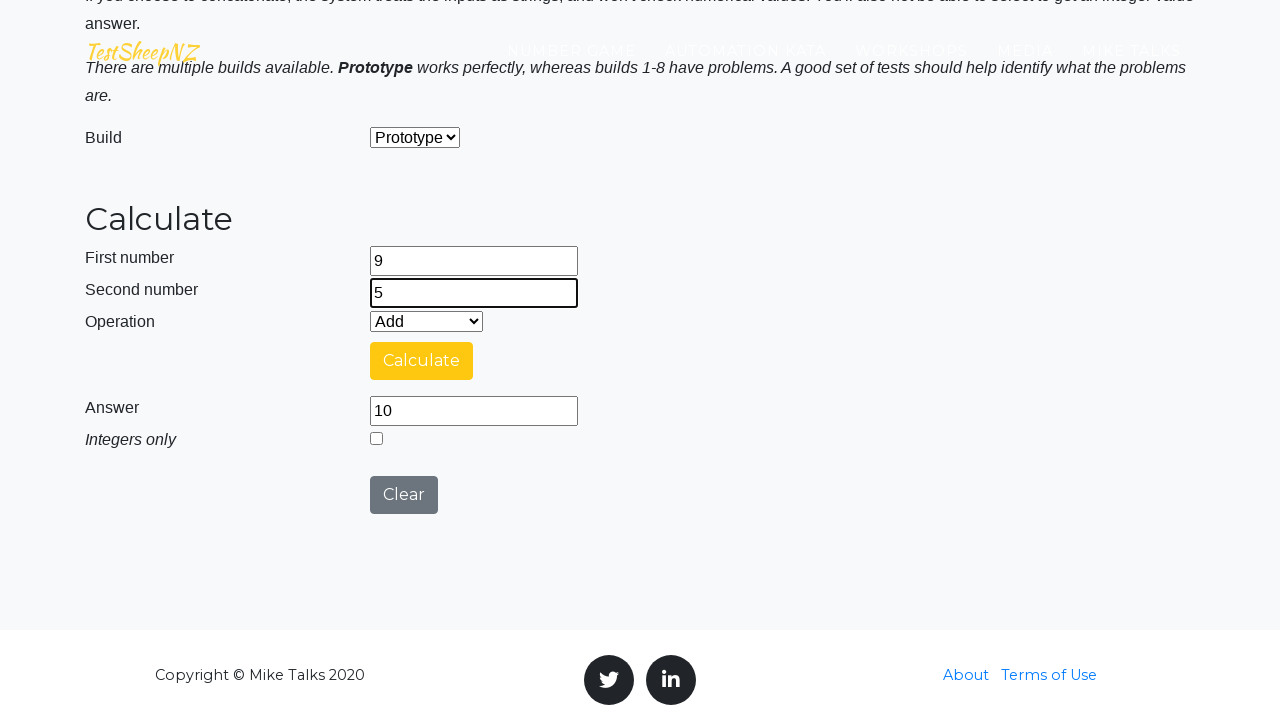

Clicked calculate button for 9 add 5 at (422, 361) on #calculateButton
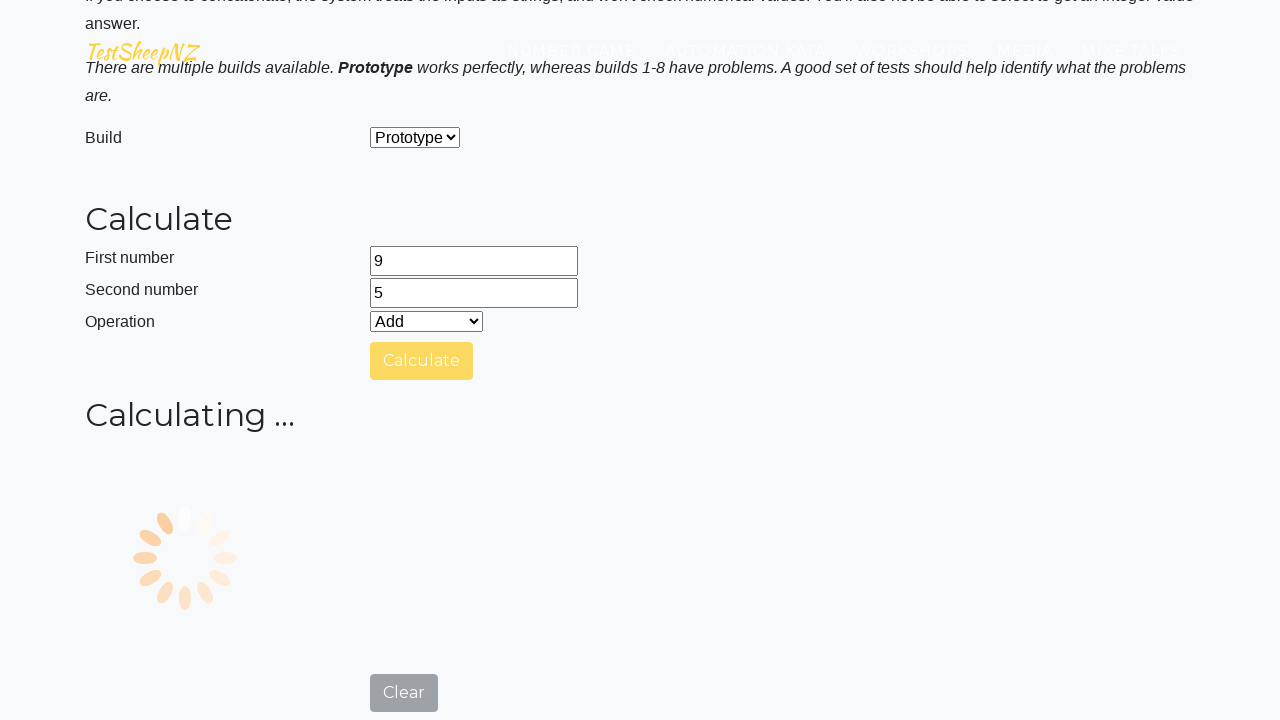

Answer field became visible with result
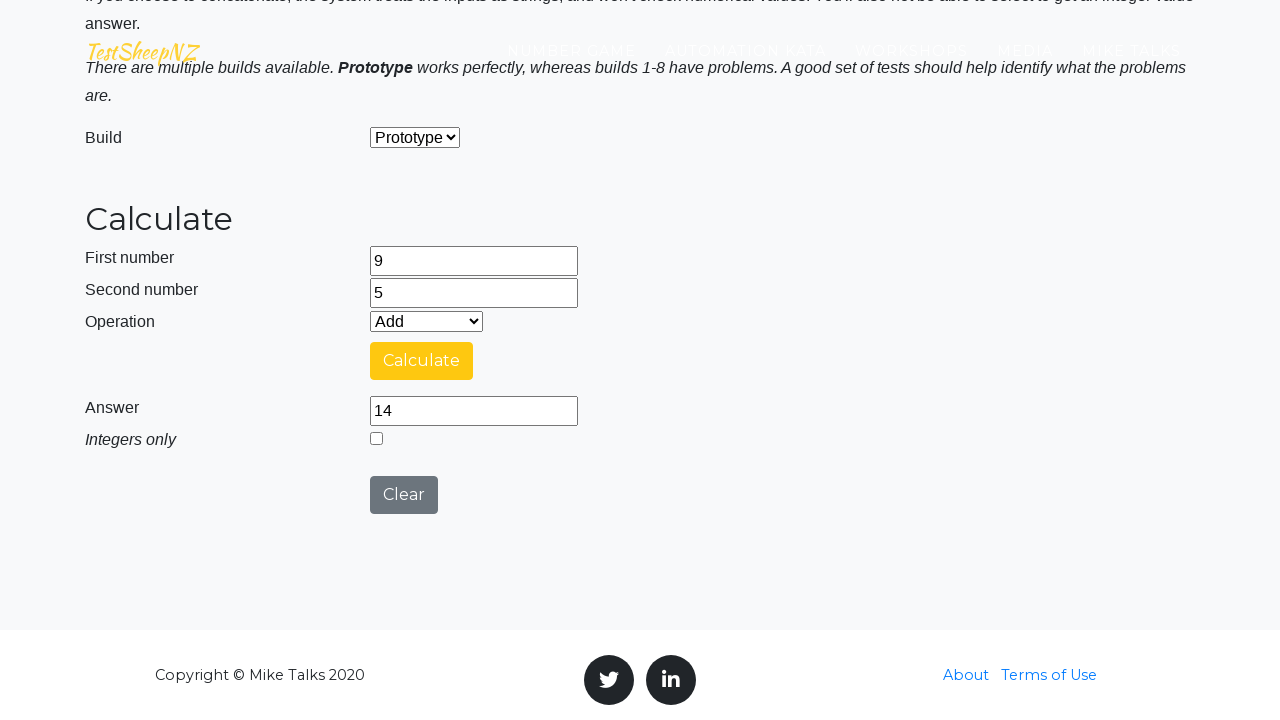

Cleared first number field on #number1Field
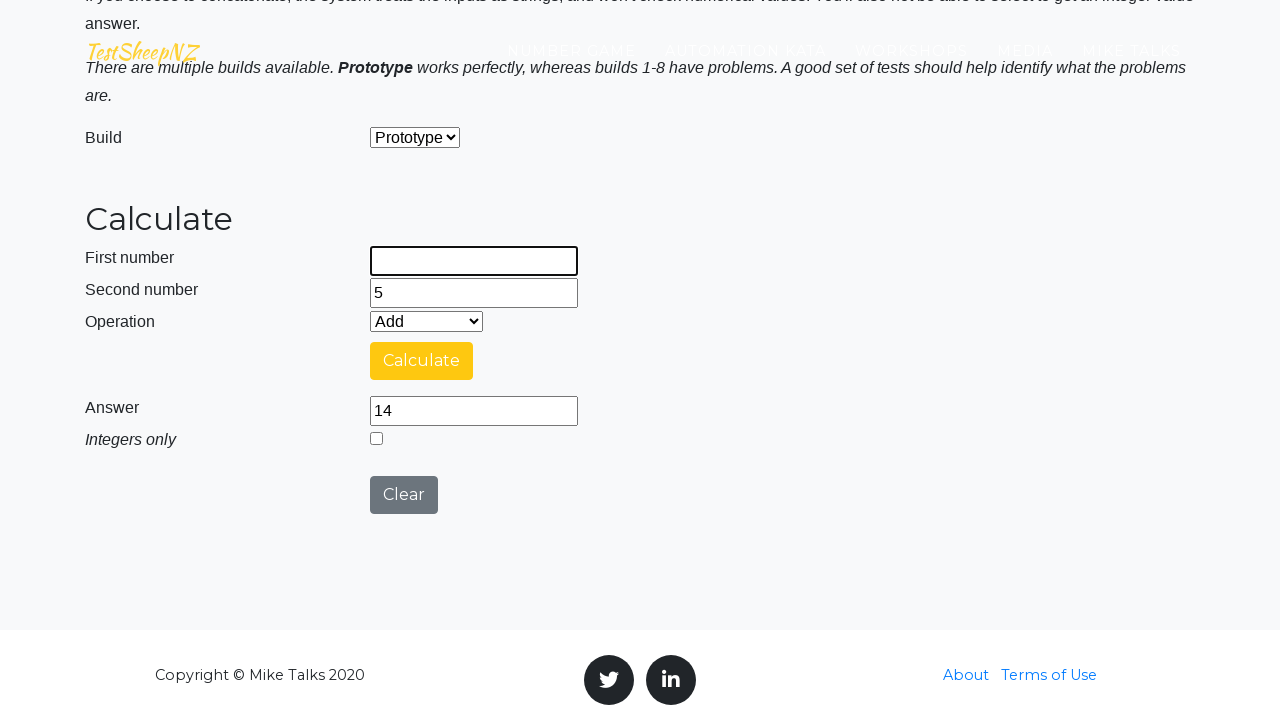

Cleared second number field on #number2Field
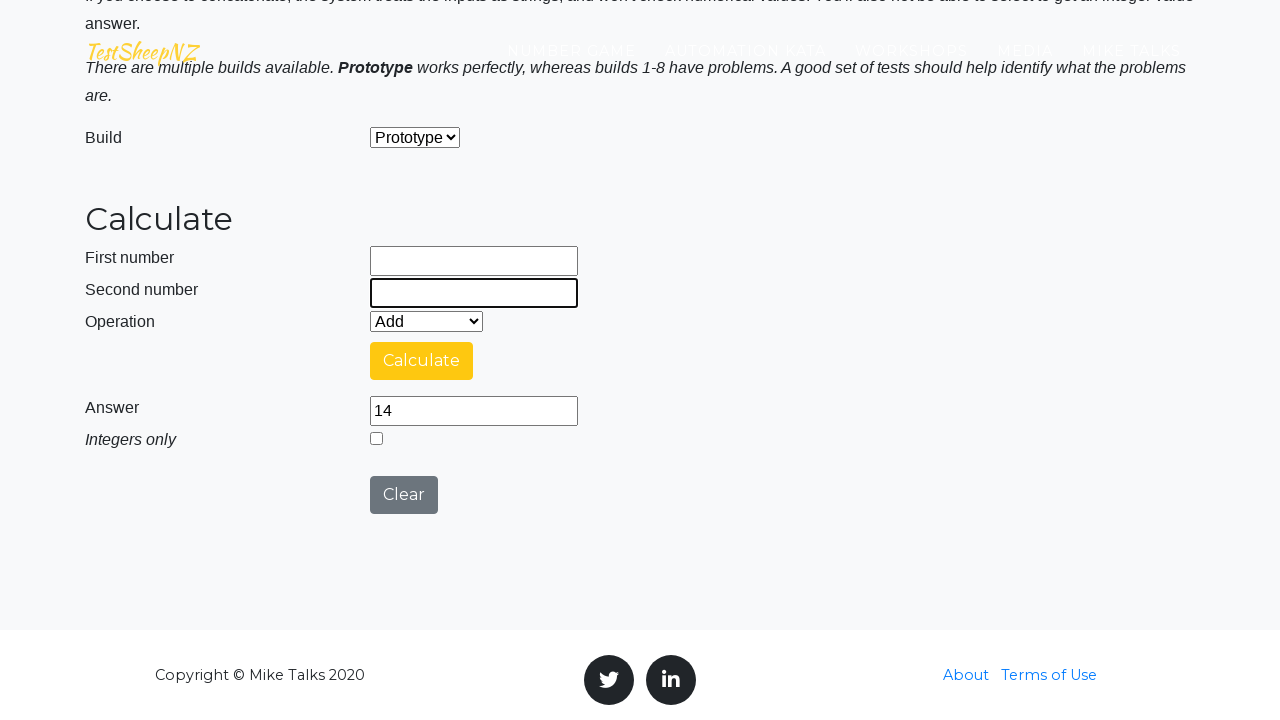

Filled first number field with 10 on #number1Field
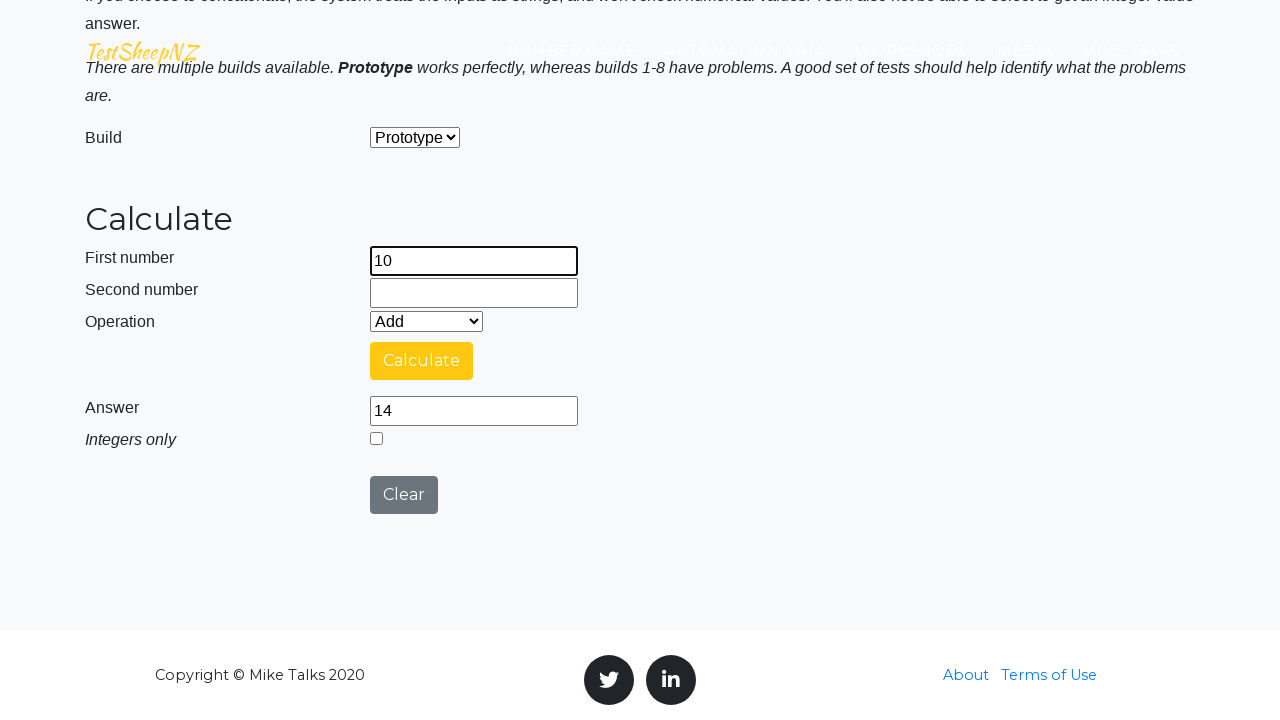

Filled second number field with 8 on #number2Field
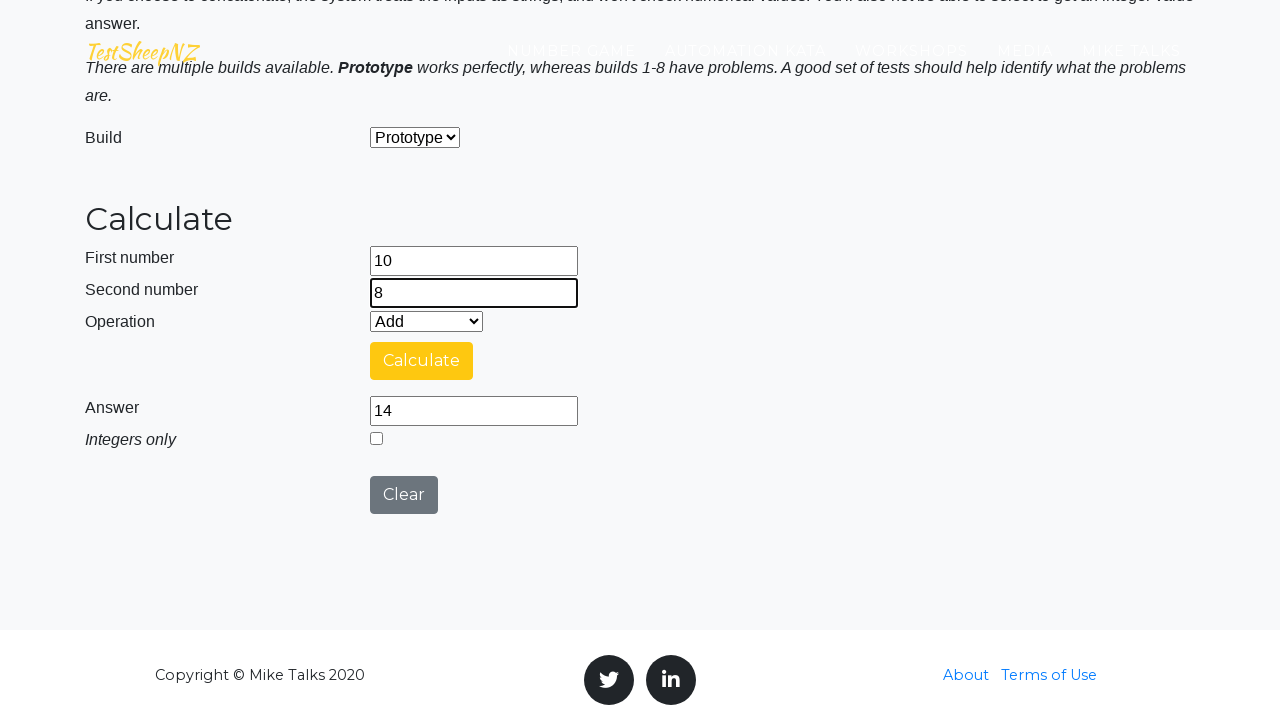

Selected Add operation from dropdown on #selectOperationDropdown
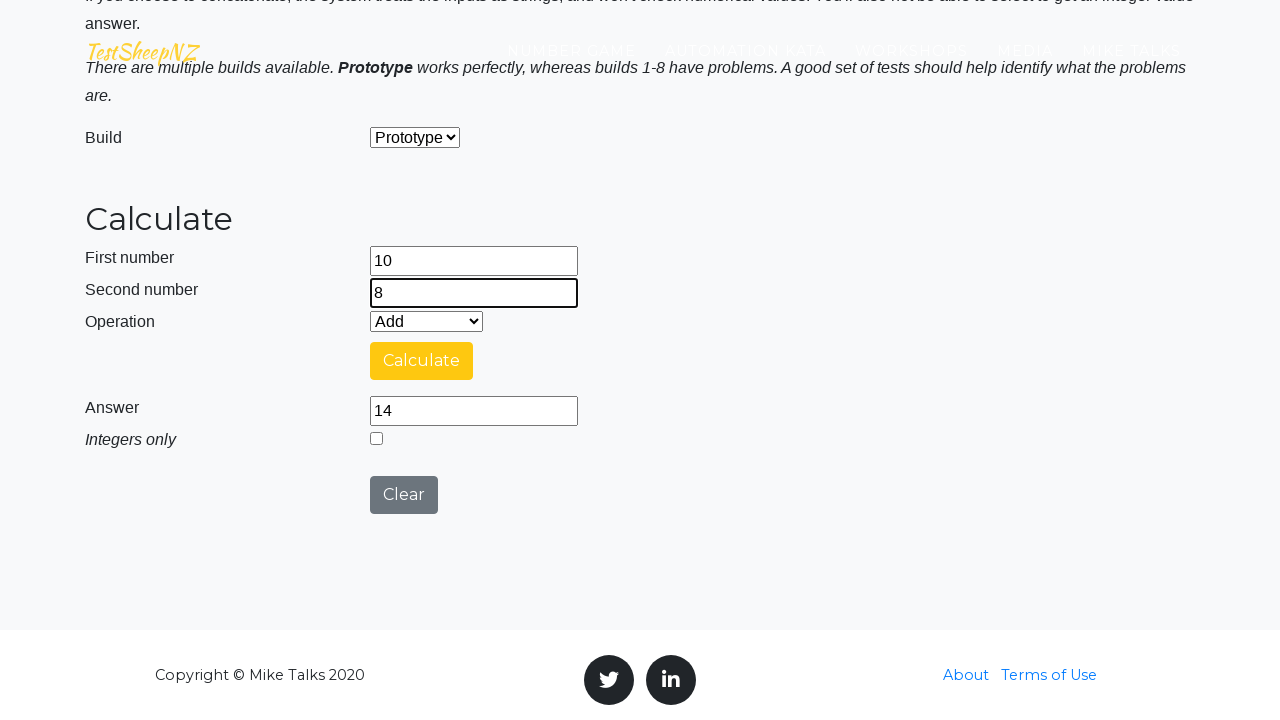

Clicked calculate button for 10 add 8 at (422, 361) on #calculateButton
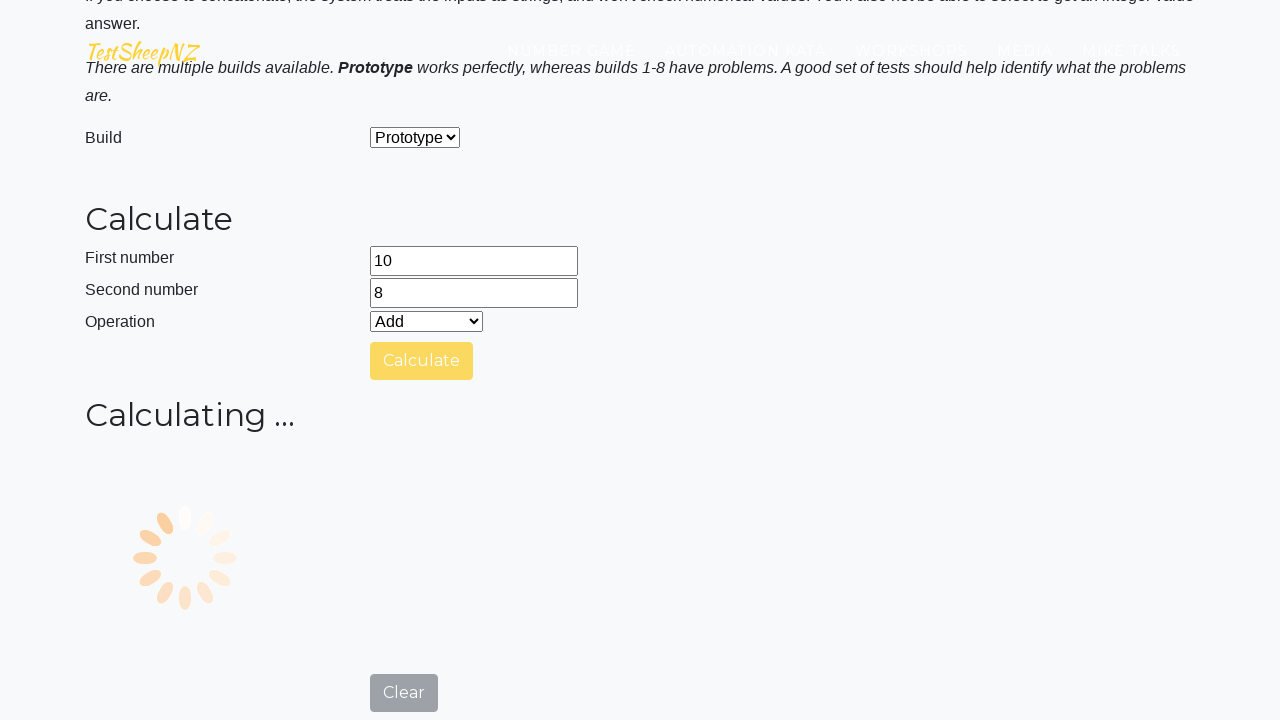

Answer field became visible with result
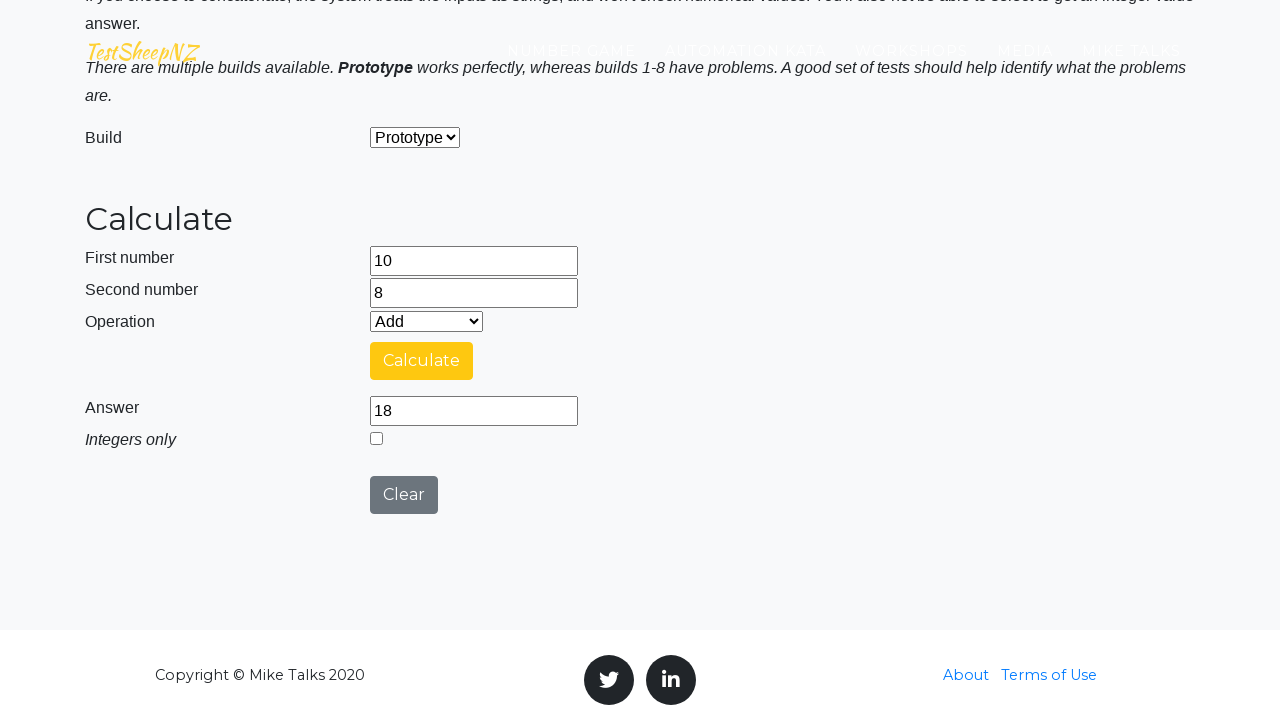

Cleared first number field on #number1Field
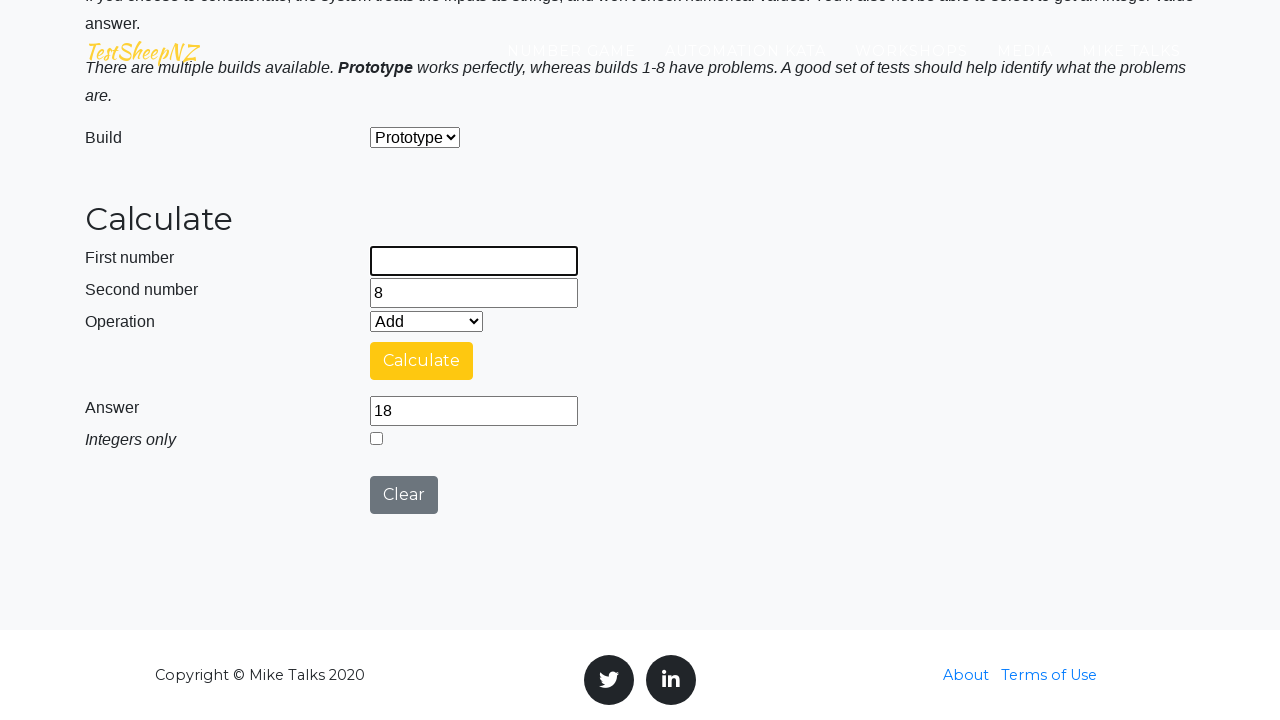

Cleared second number field on #number2Field
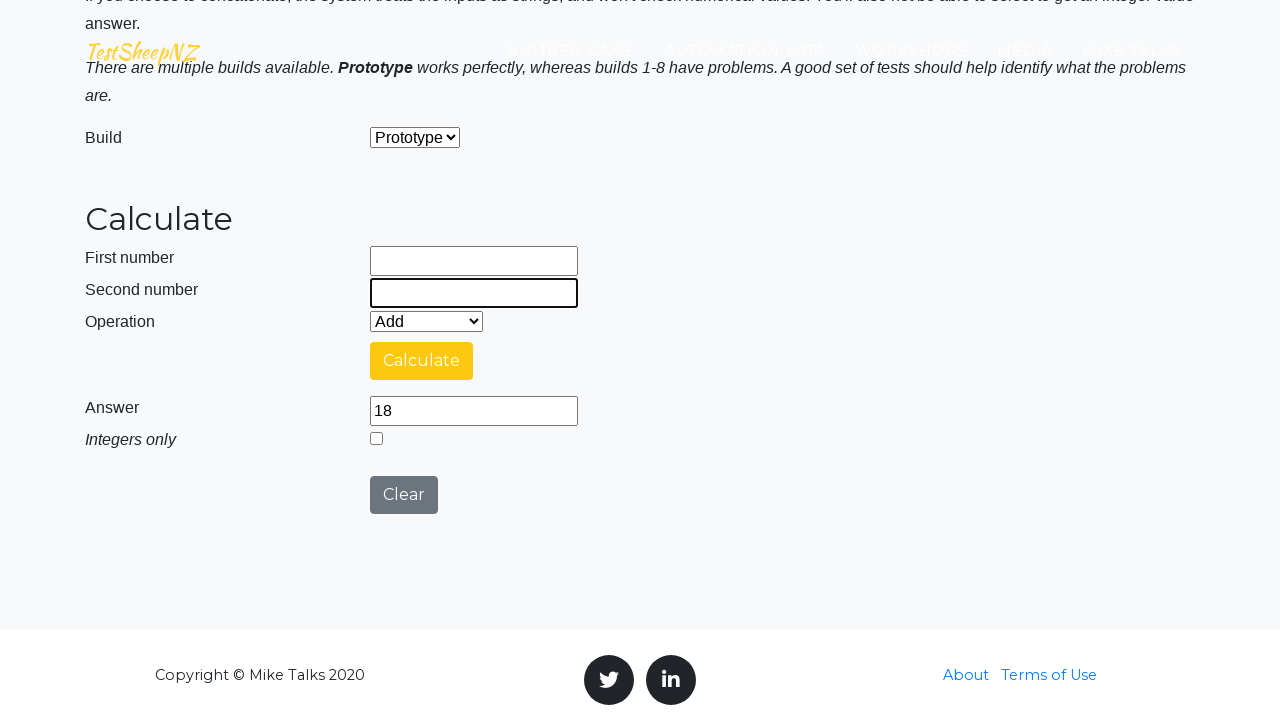

Filled first number field with 9 on #number1Field
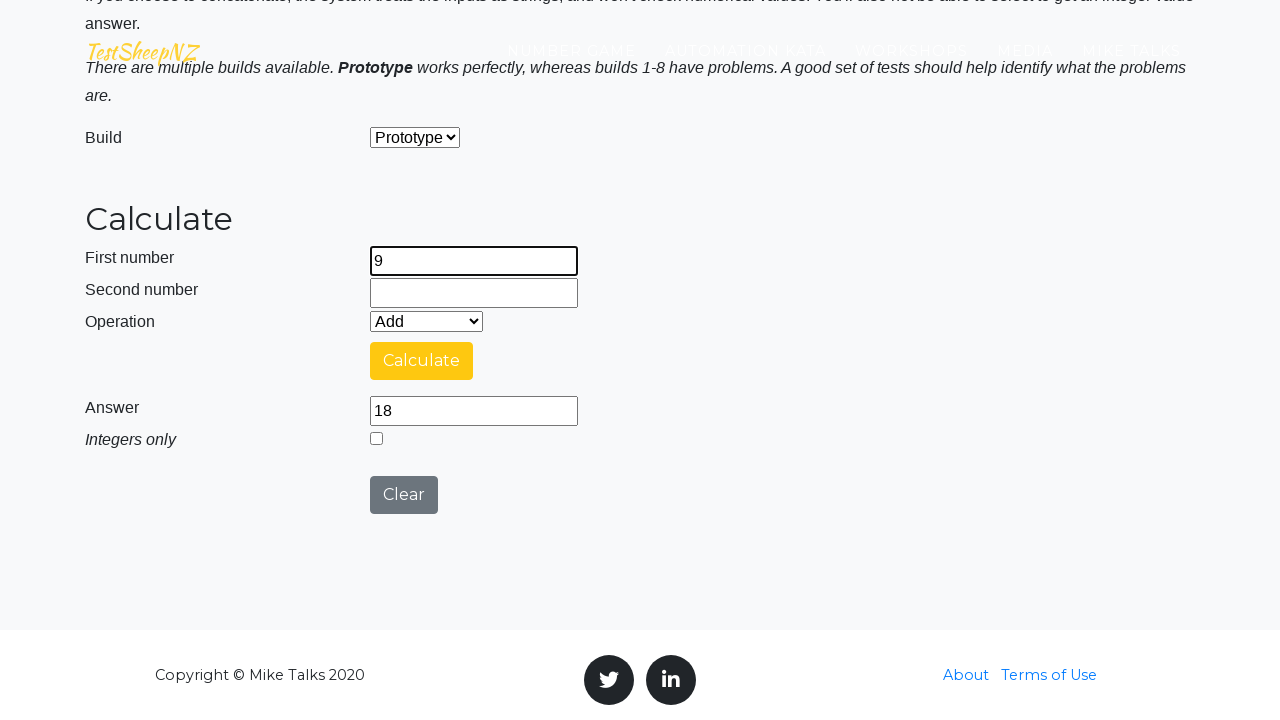

Filled second number field with 7 on #number2Field
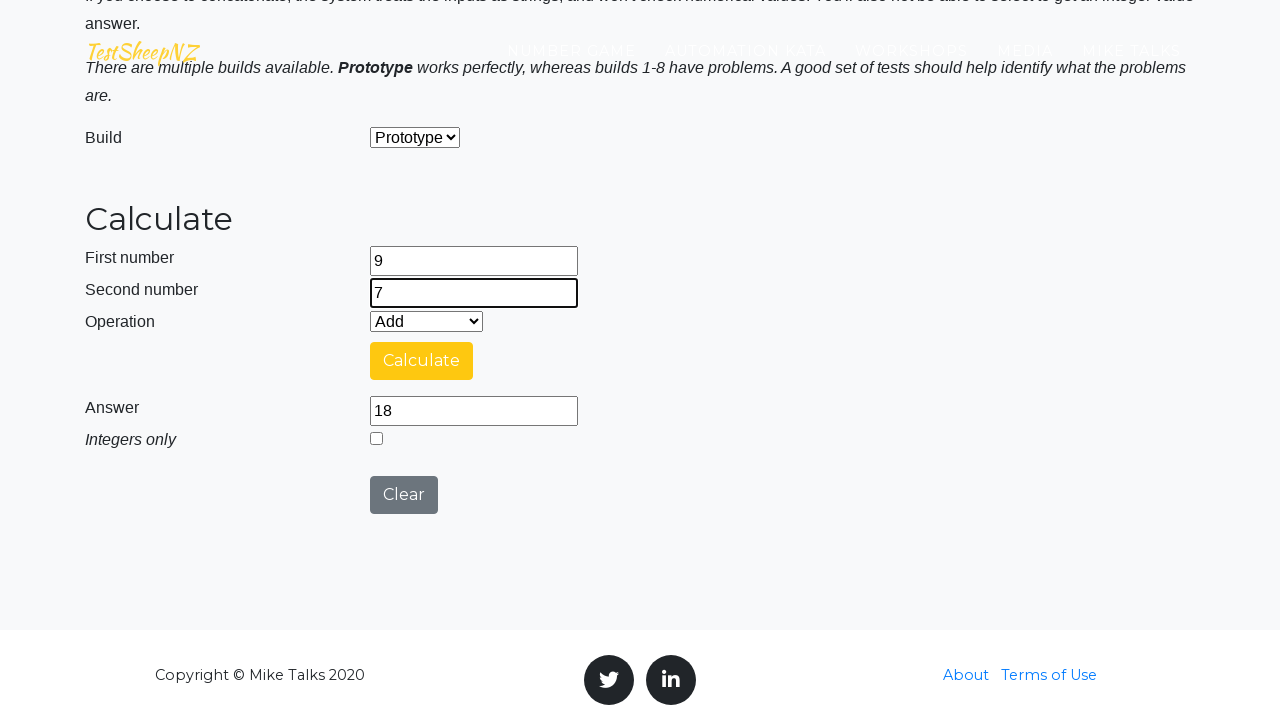

Selected Add operation from dropdown on #selectOperationDropdown
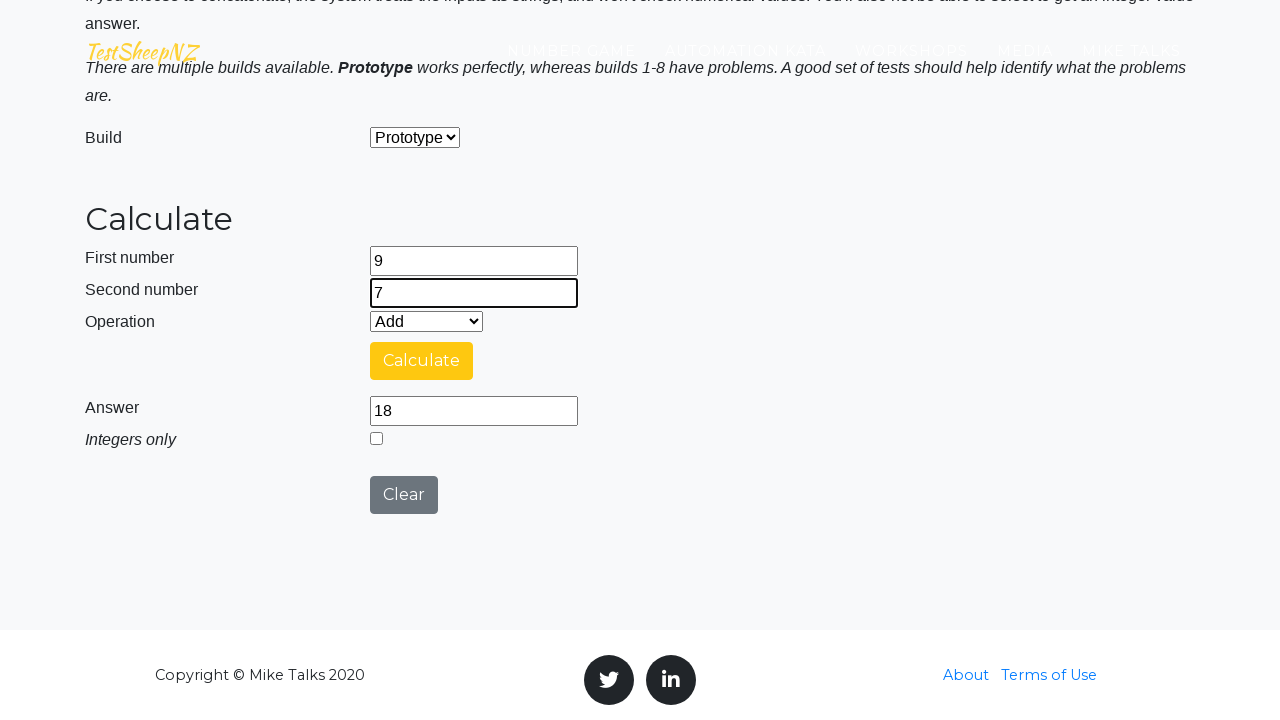

Clicked calculate button for 9 add 7 at (422, 361) on #calculateButton
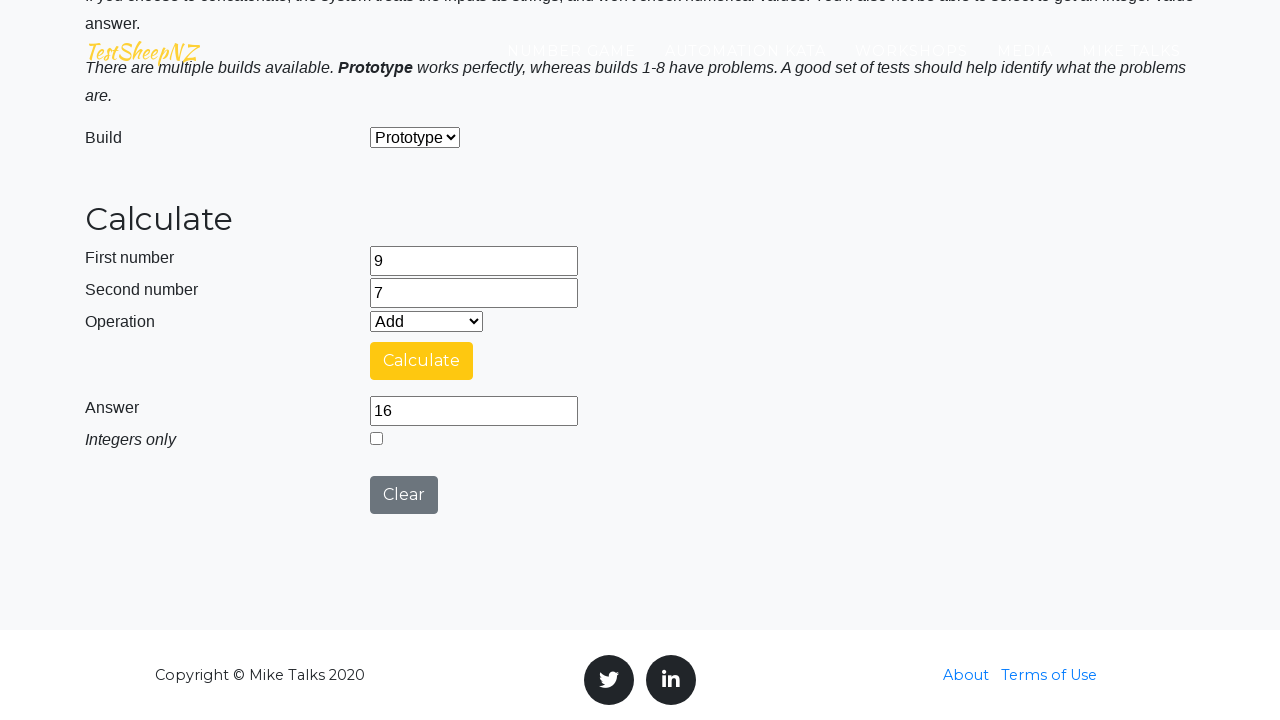

Answer field became visible with result
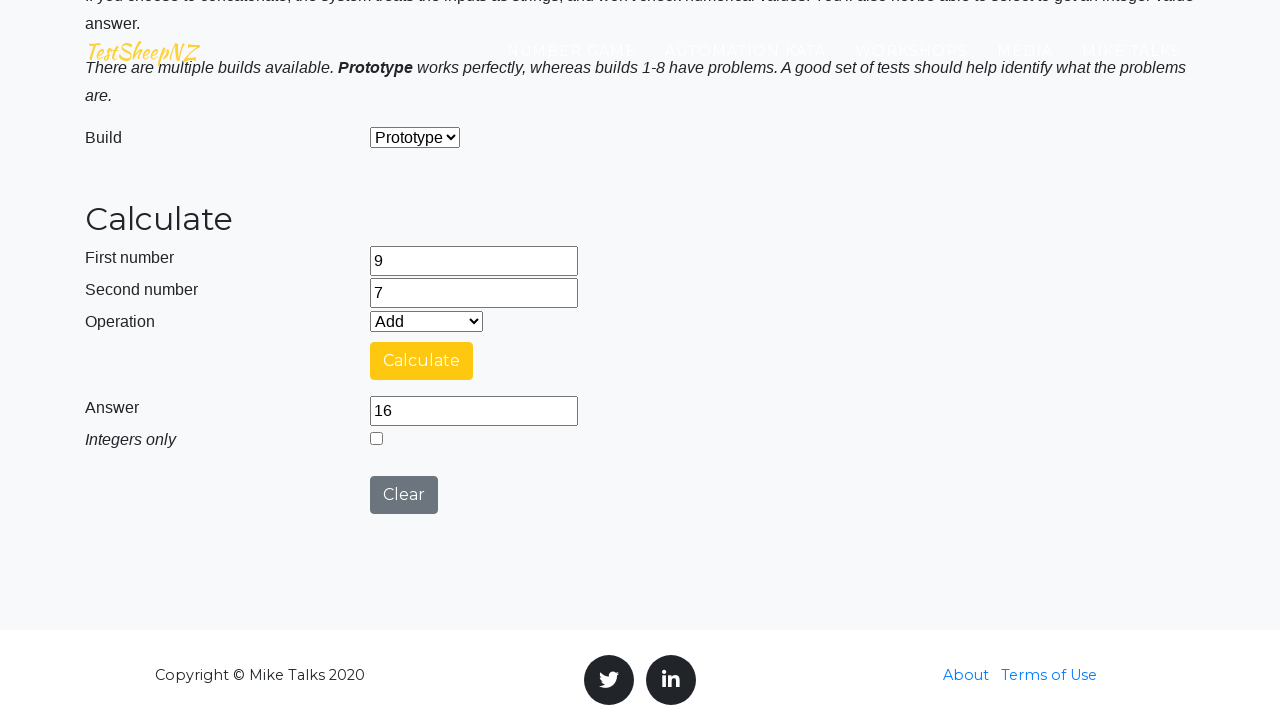

Cleared first number field on #number1Field
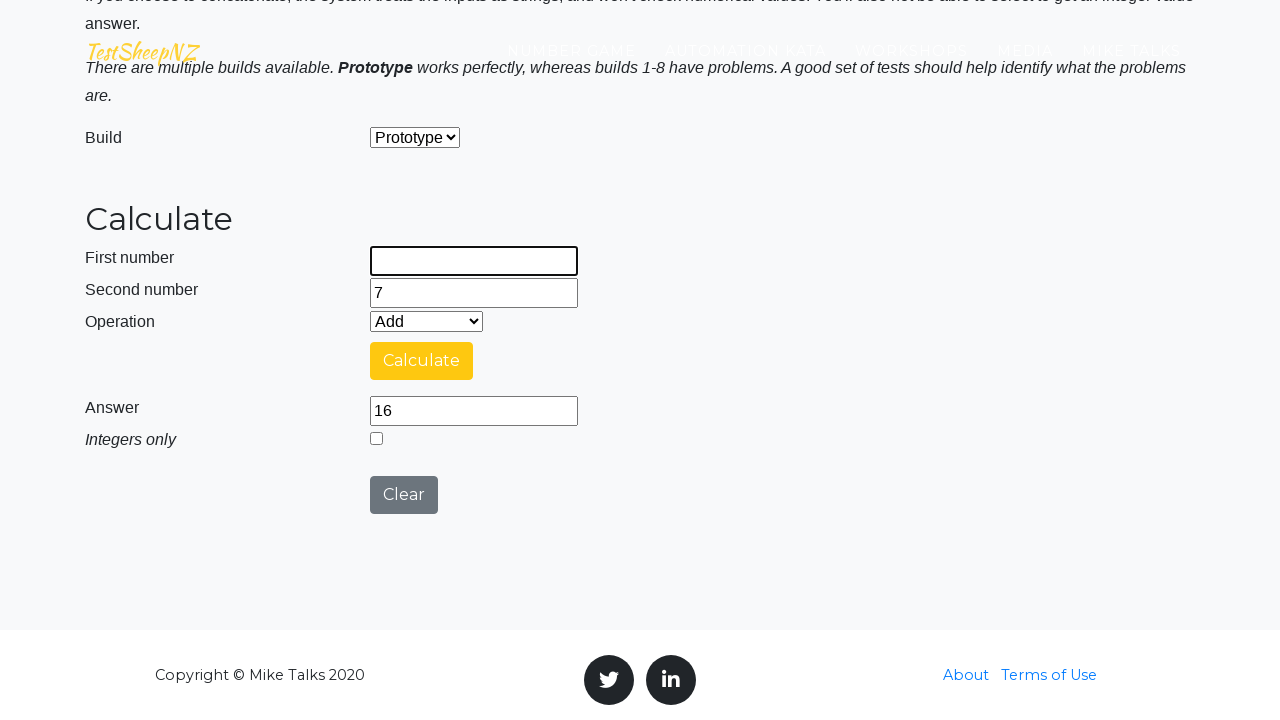

Cleared second number field on #number2Field
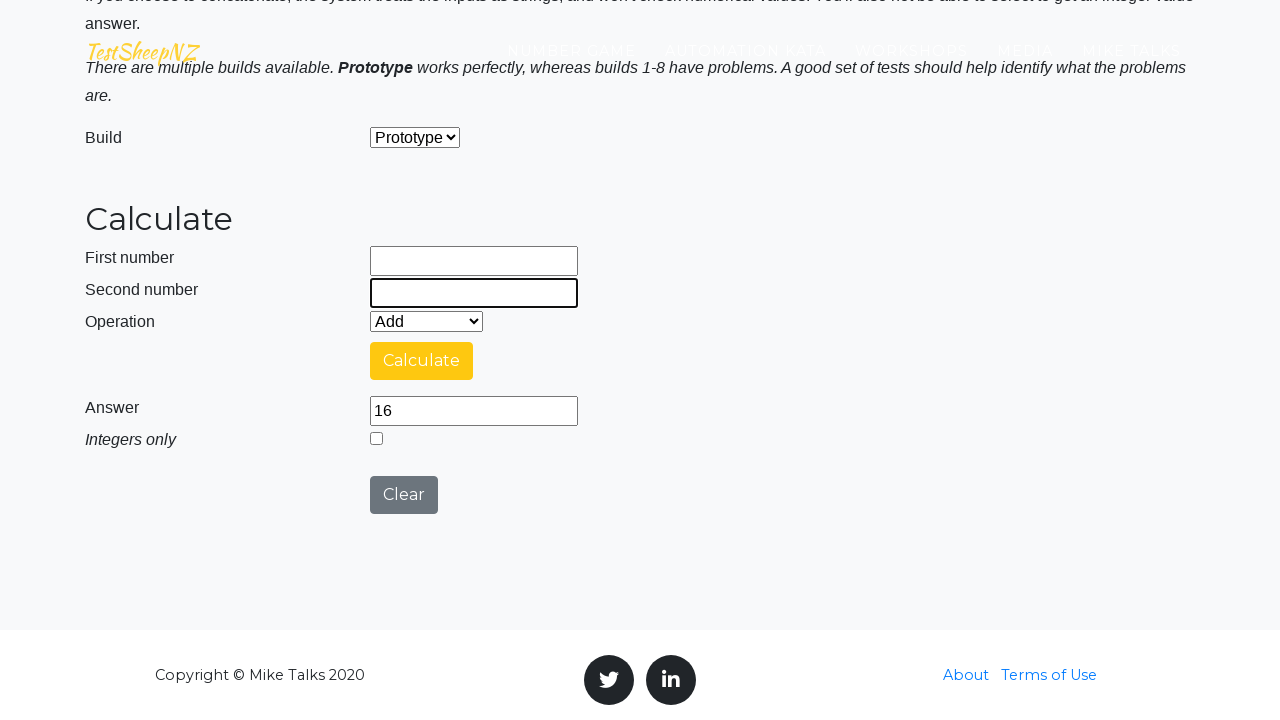

Filled first number field with 3 on #number1Field
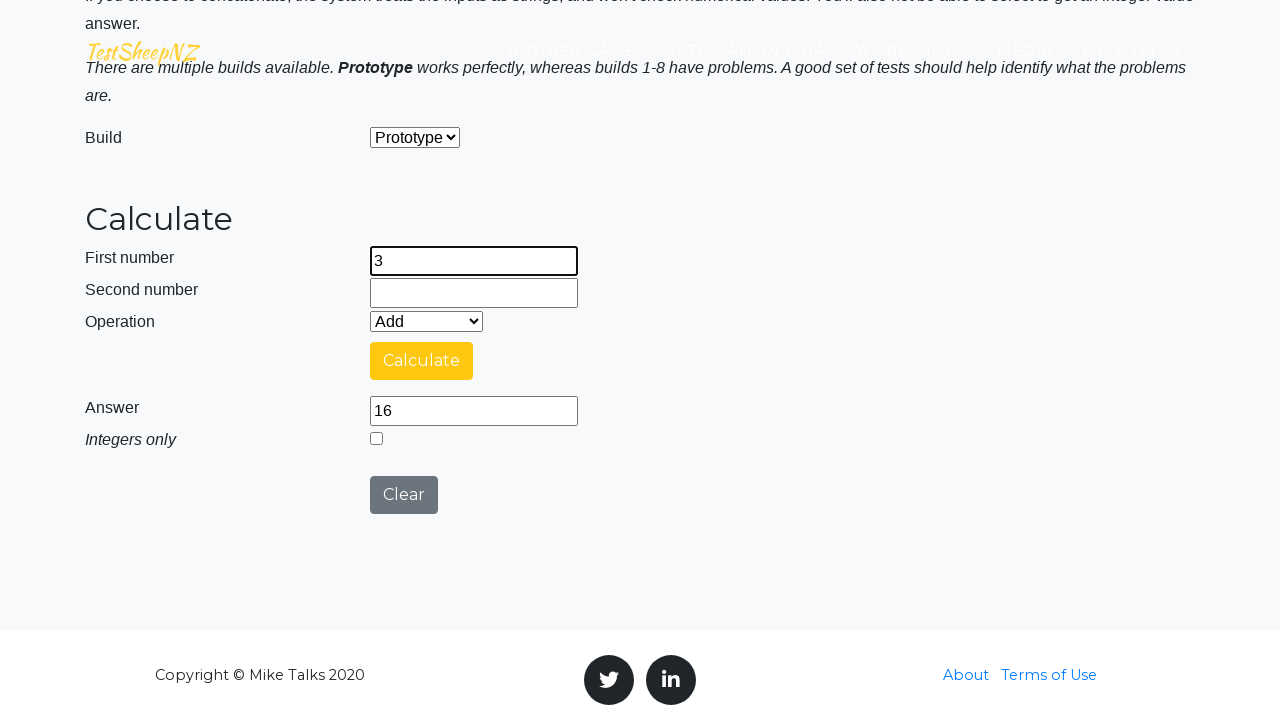

Filled second number field with 1 on #number2Field
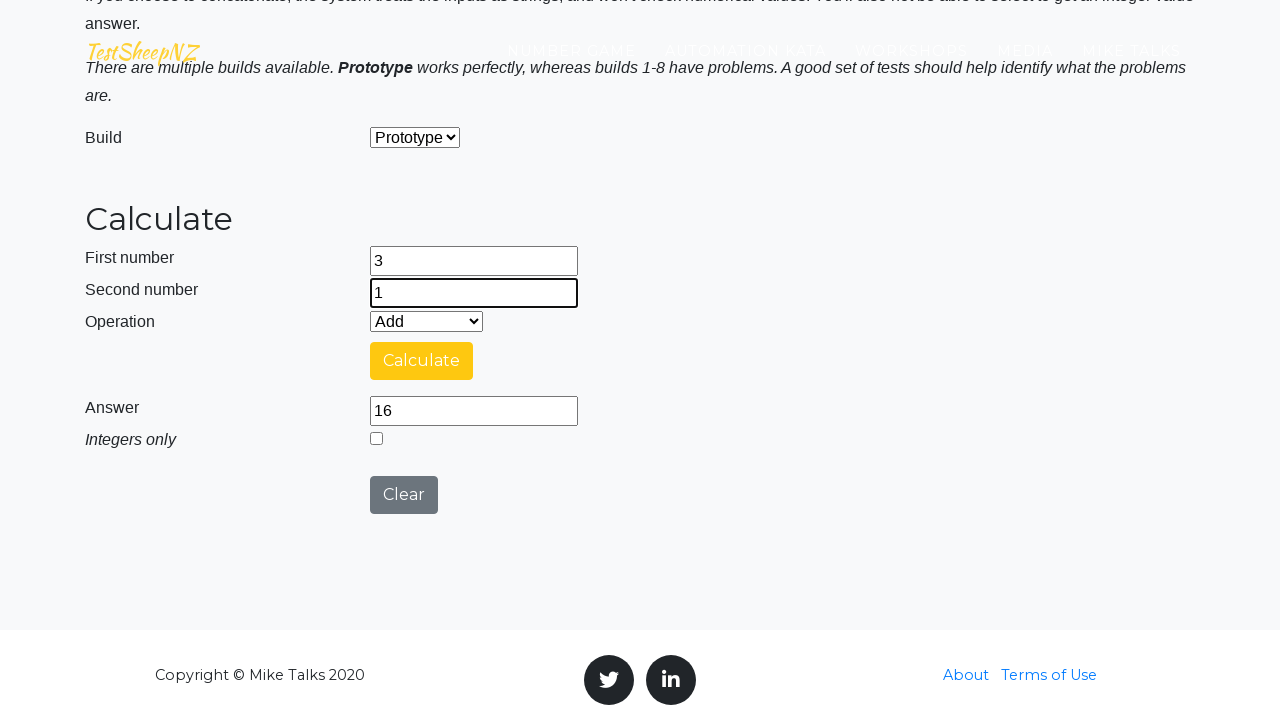

Selected Add operation from dropdown on #selectOperationDropdown
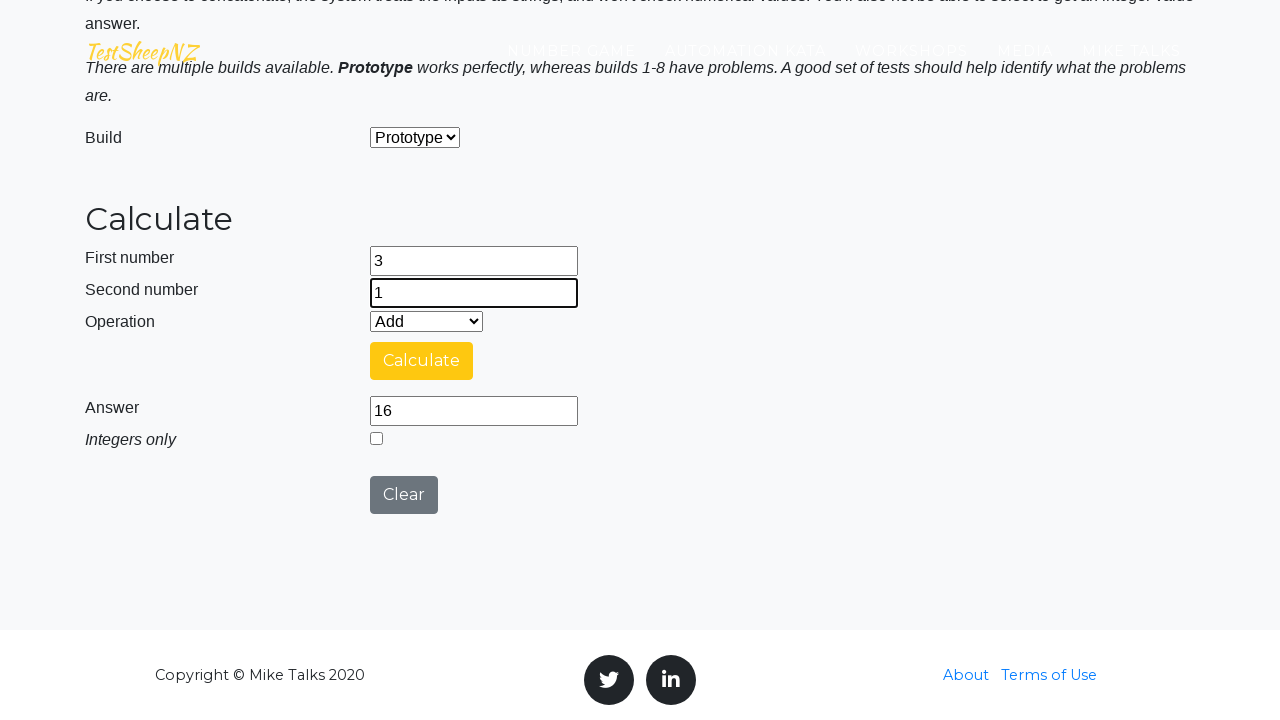

Clicked calculate button for 3 add 1 at (422, 361) on #calculateButton
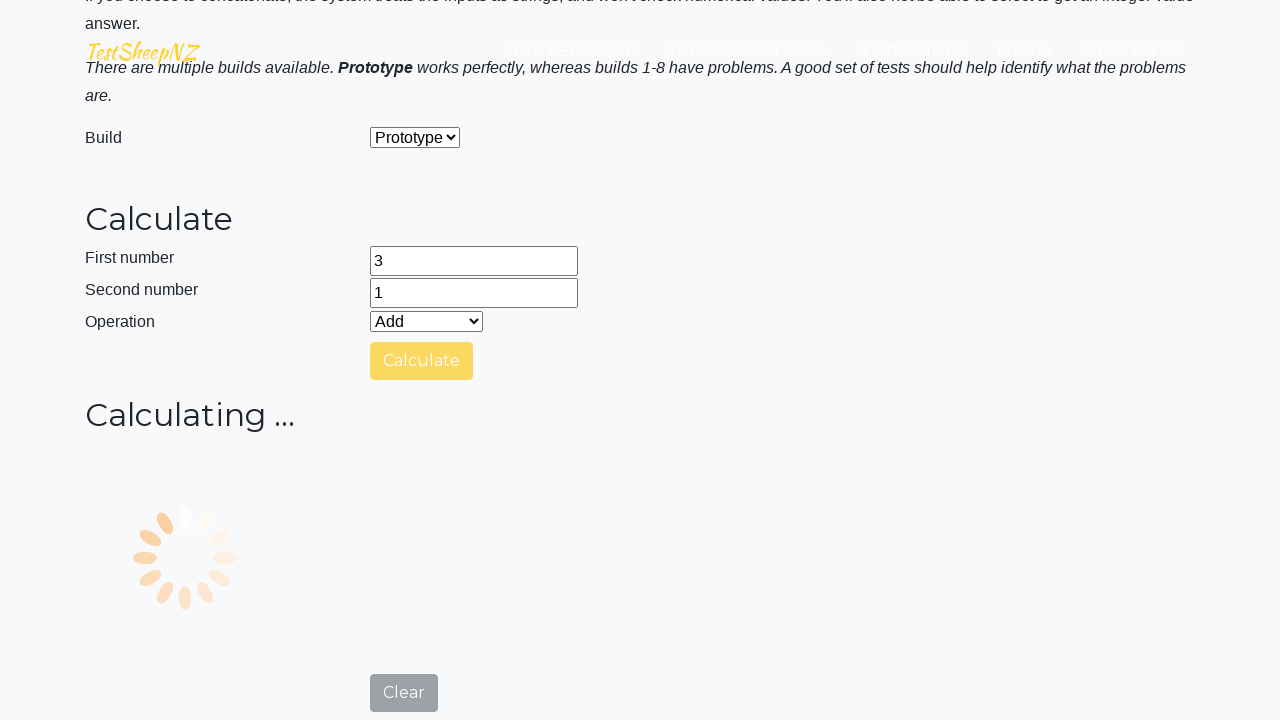

Answer field became visible with result
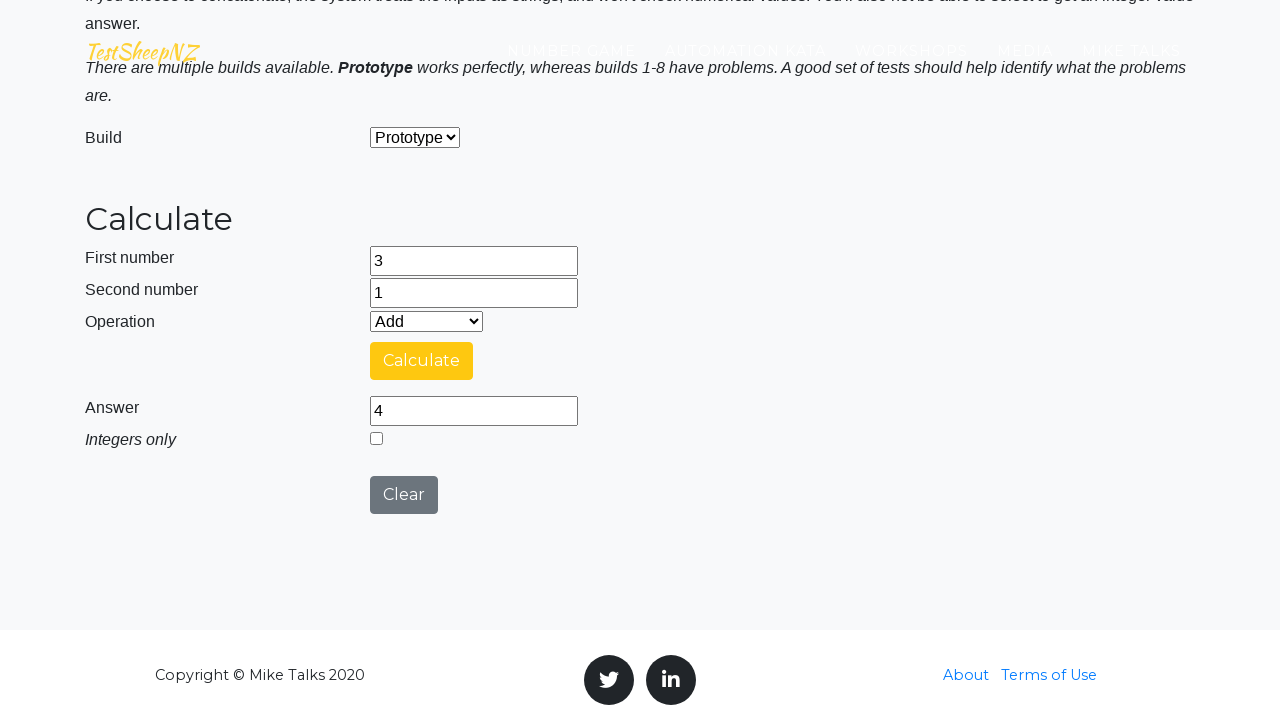

Cleared first number field on #number1Field
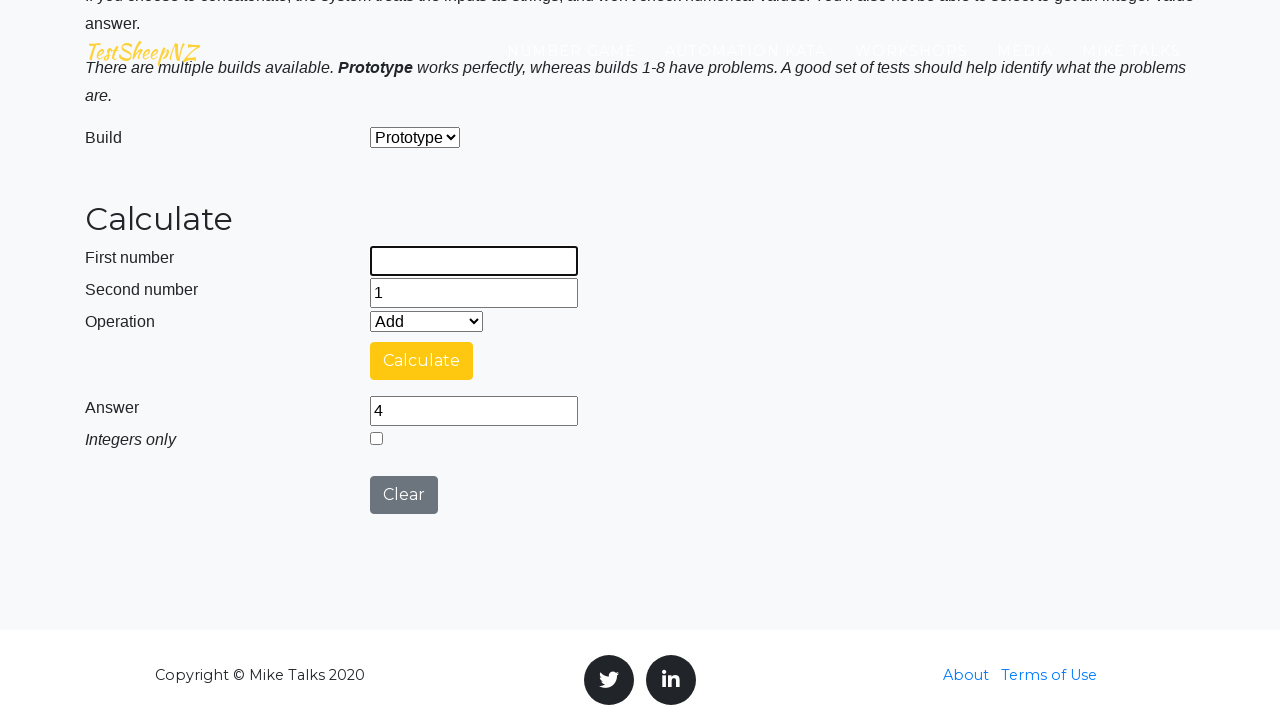

Cleared second number field on #number2Field
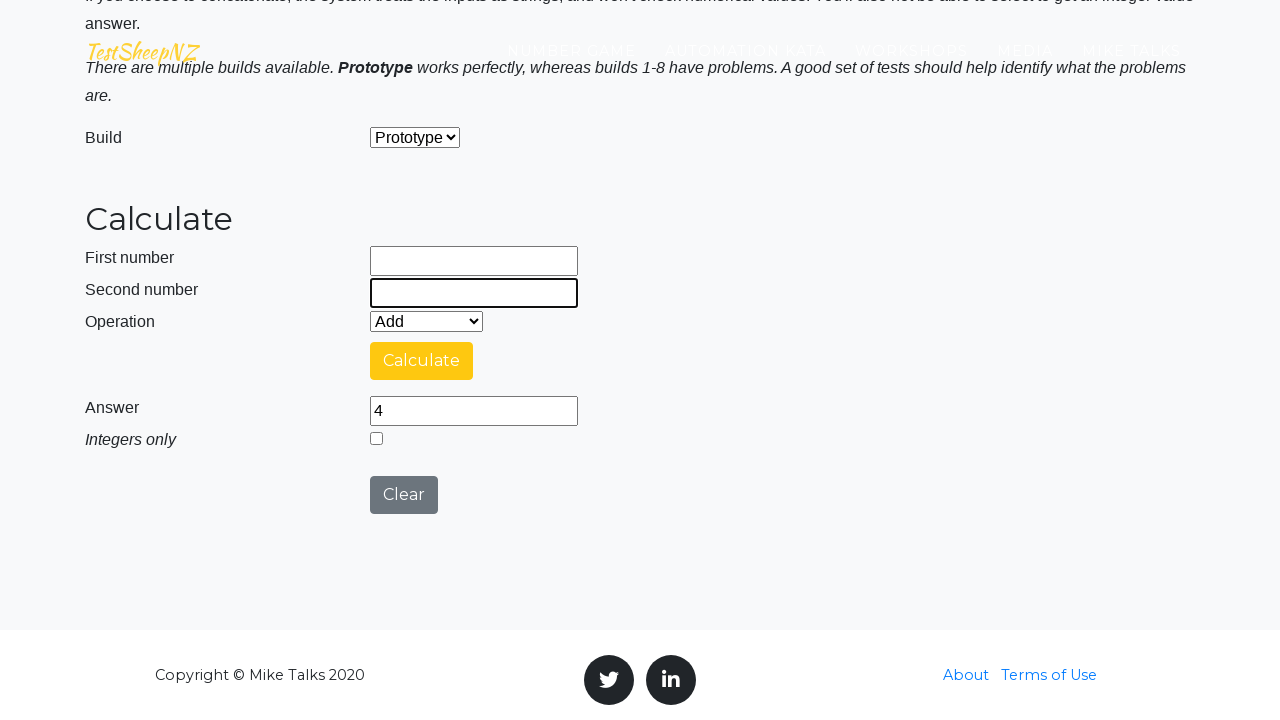

Filled first number field with 10 on #number1Field
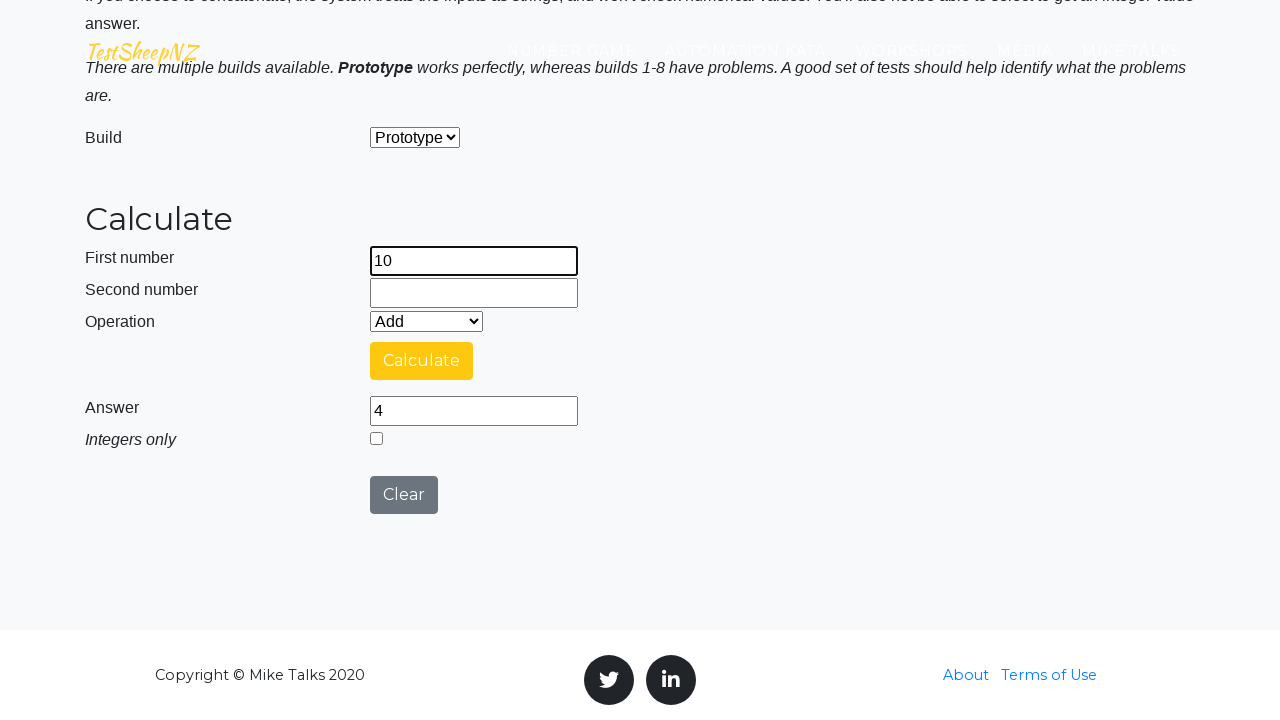

Filled second number field with 6 on #number2Field
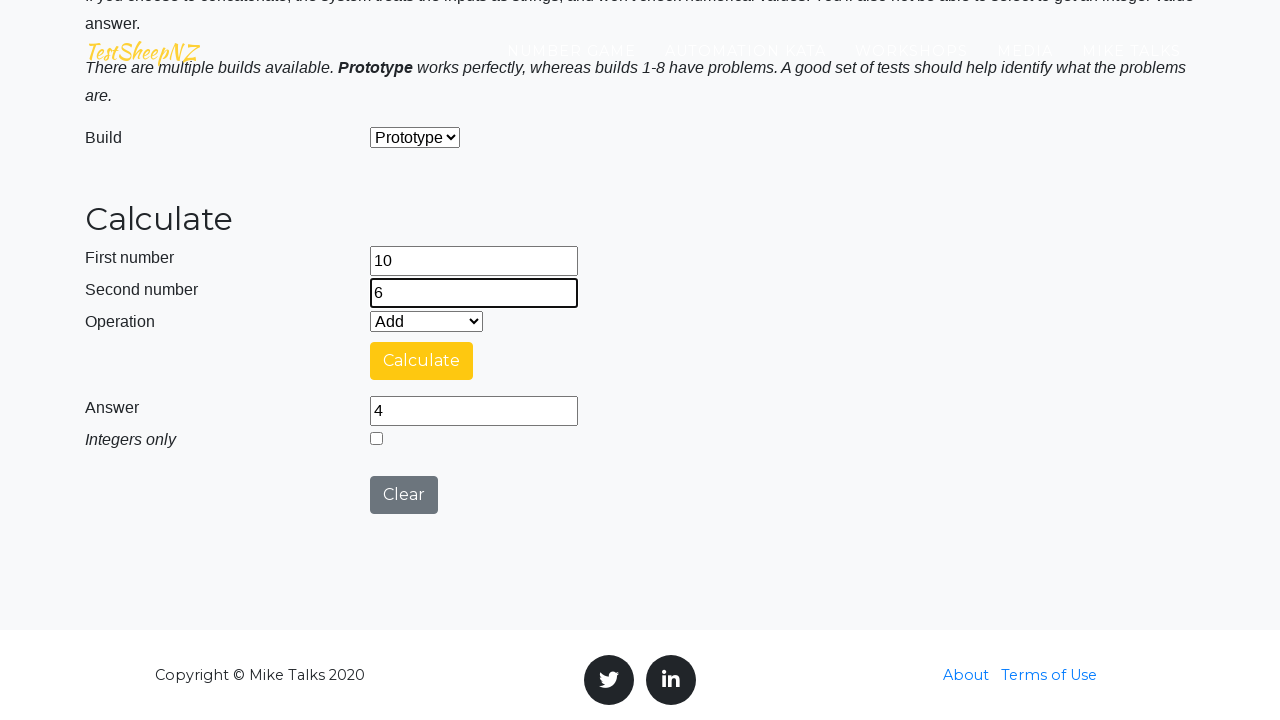

Selected Subtract operation from dropdown on #selectOperationDropdown
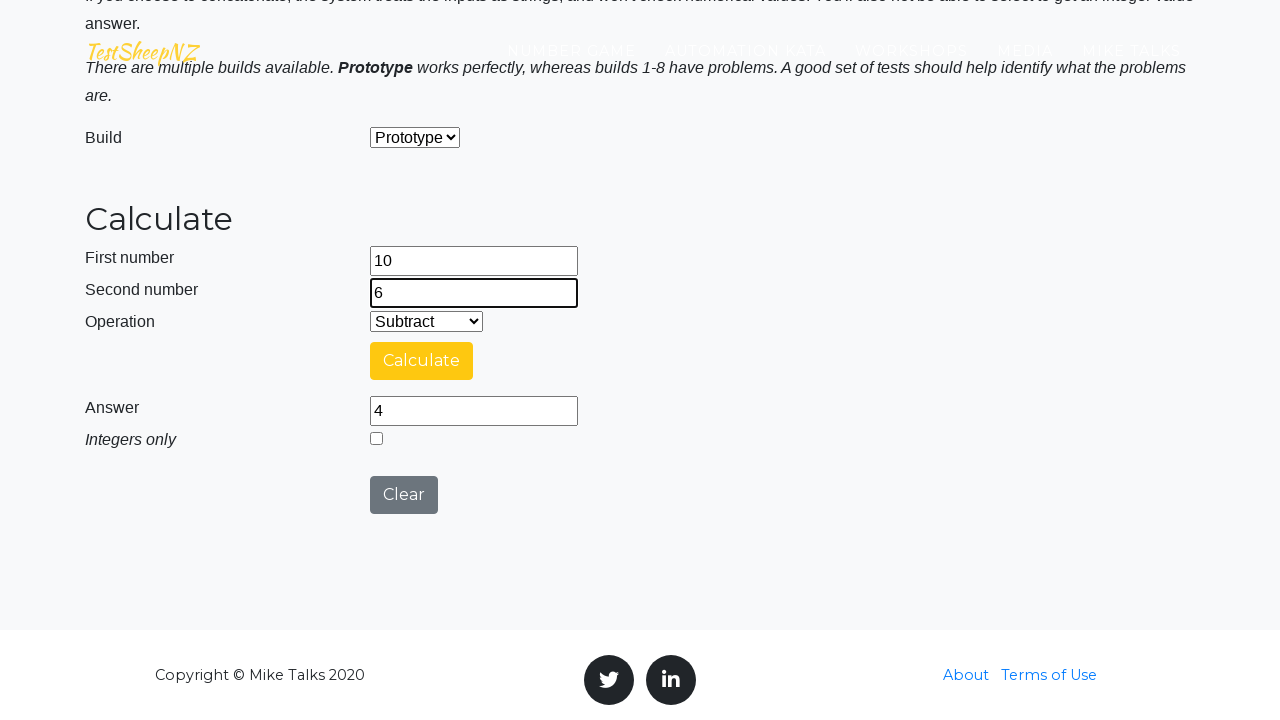

Clicked calculate button for 10 subtract 6 at (422, 361) on #calculateButton
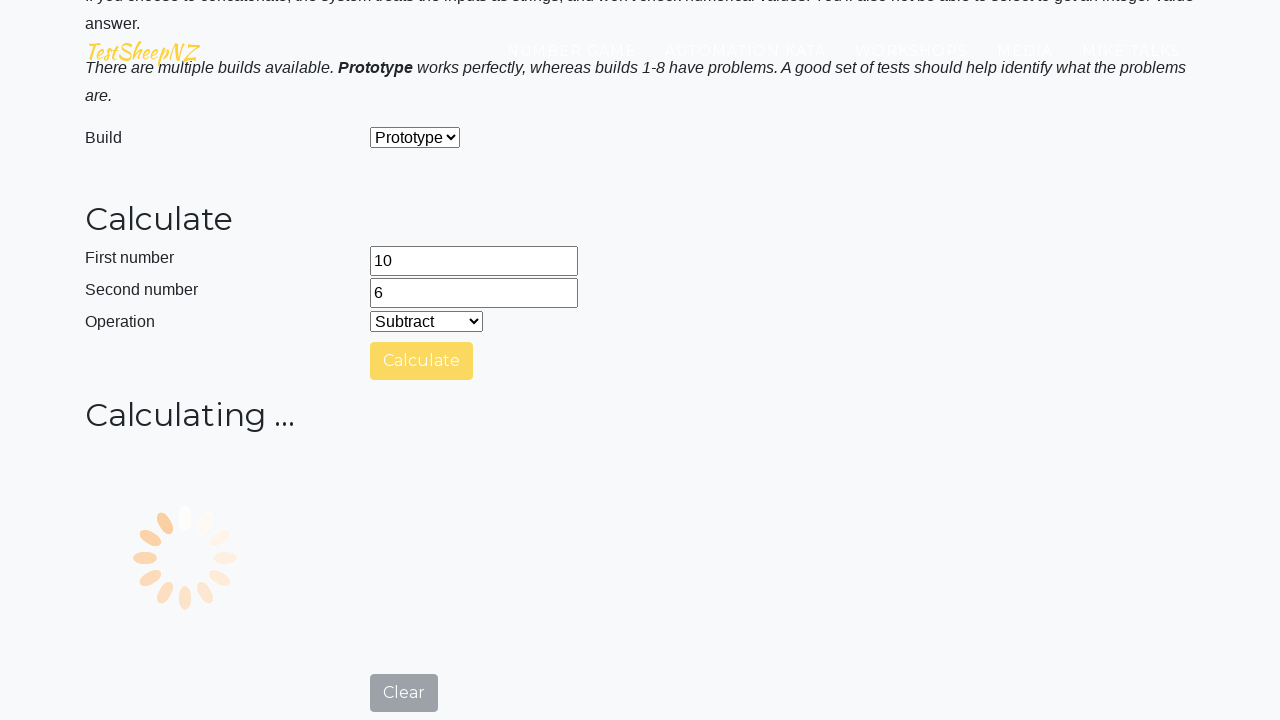

Answer field became visible with result
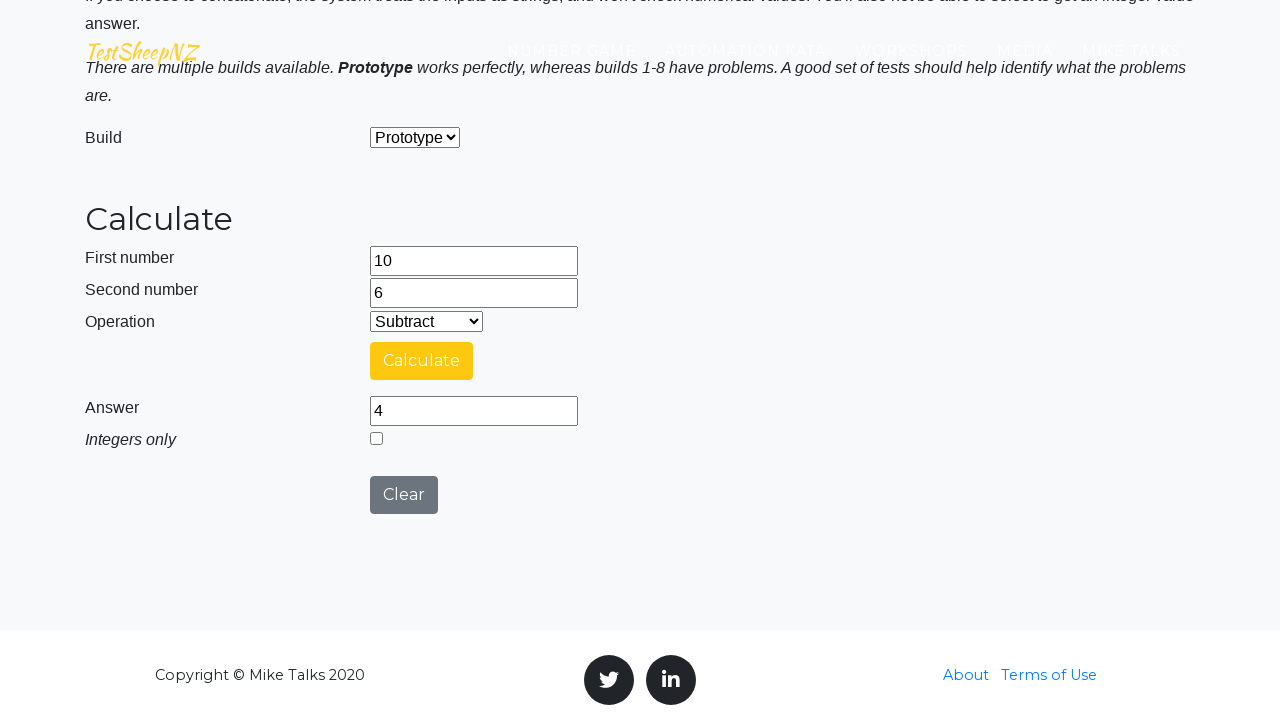

Cleared first number field on #number1Field
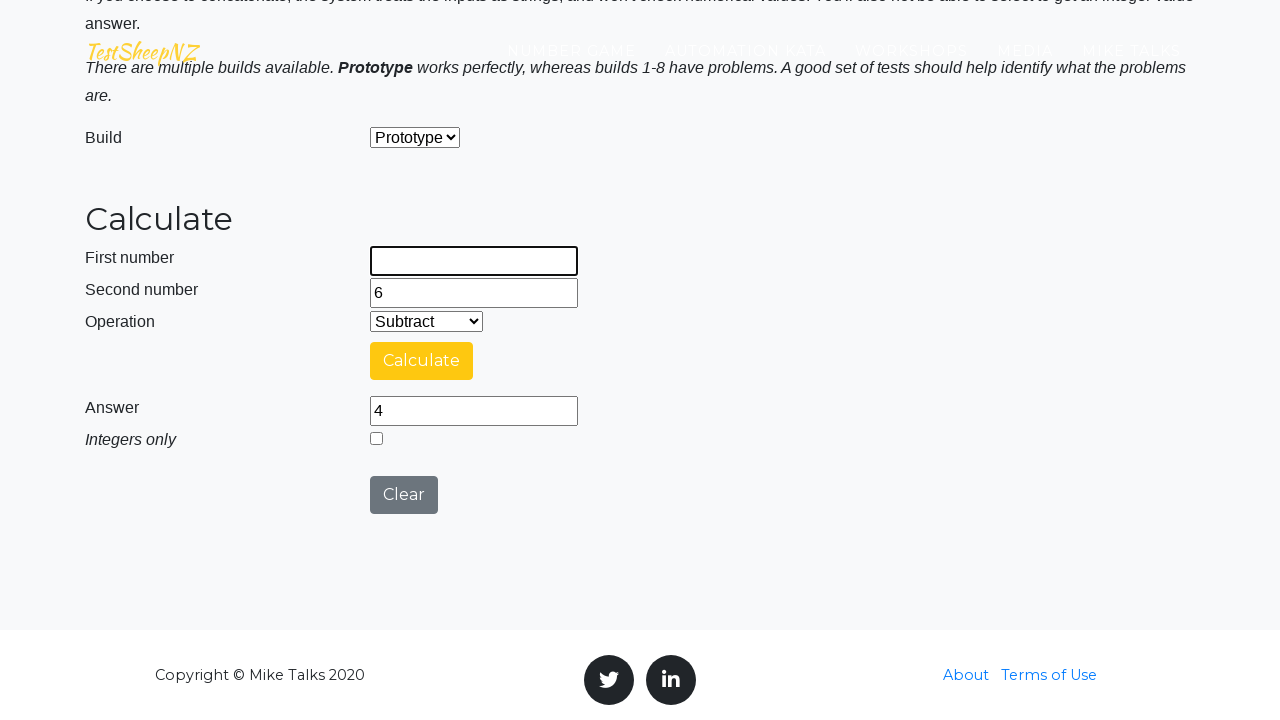

Cleared second number field on #number2Field
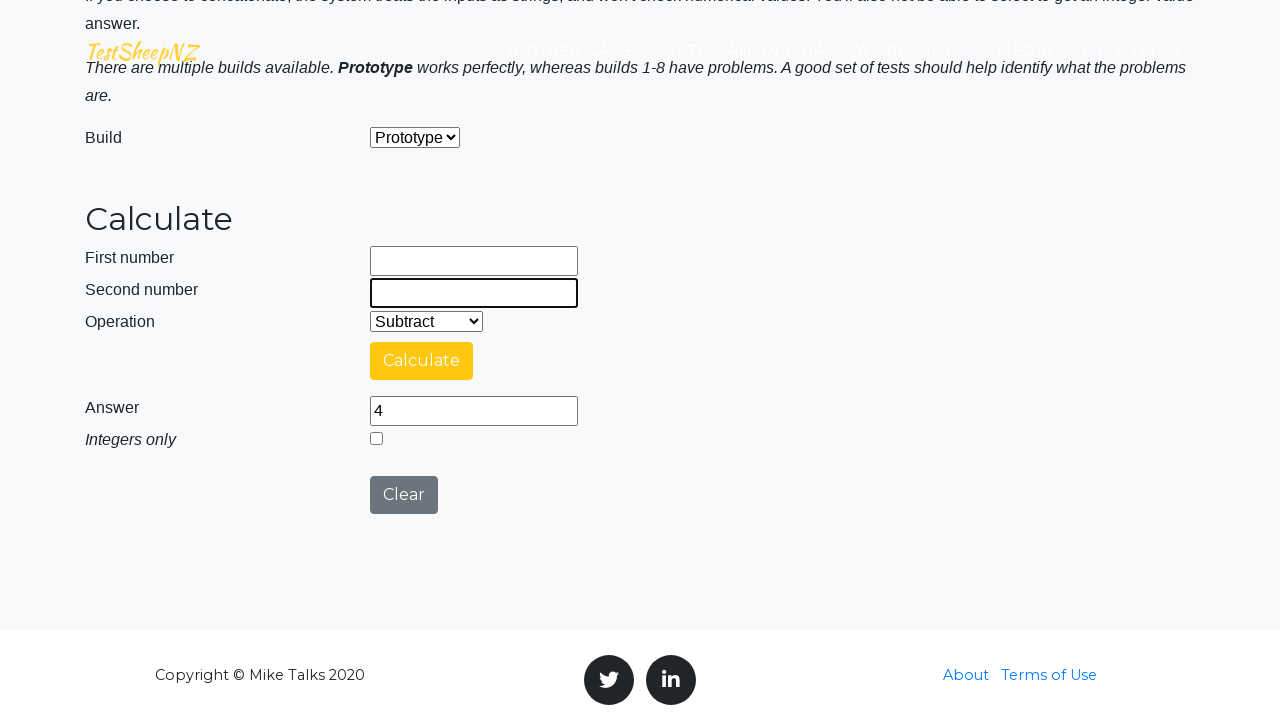

Filled first number field with 9 on #number1Field
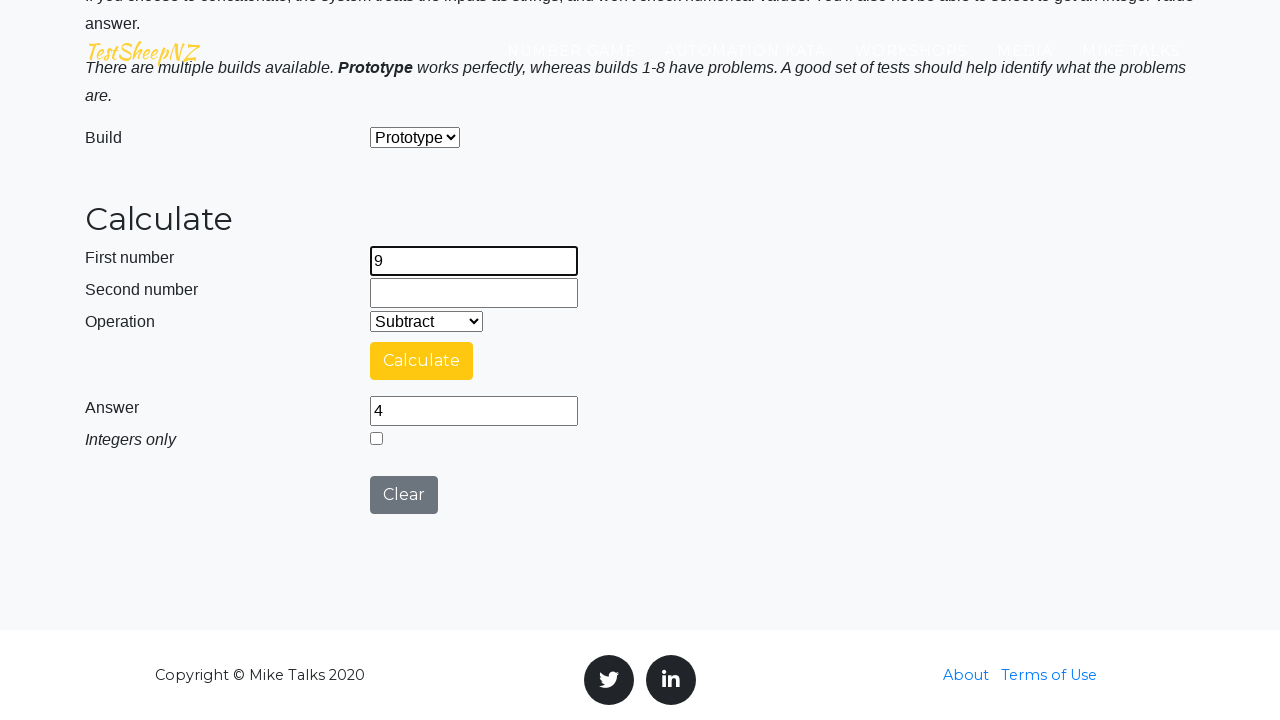

Filled second number field with 2 on #number2Field
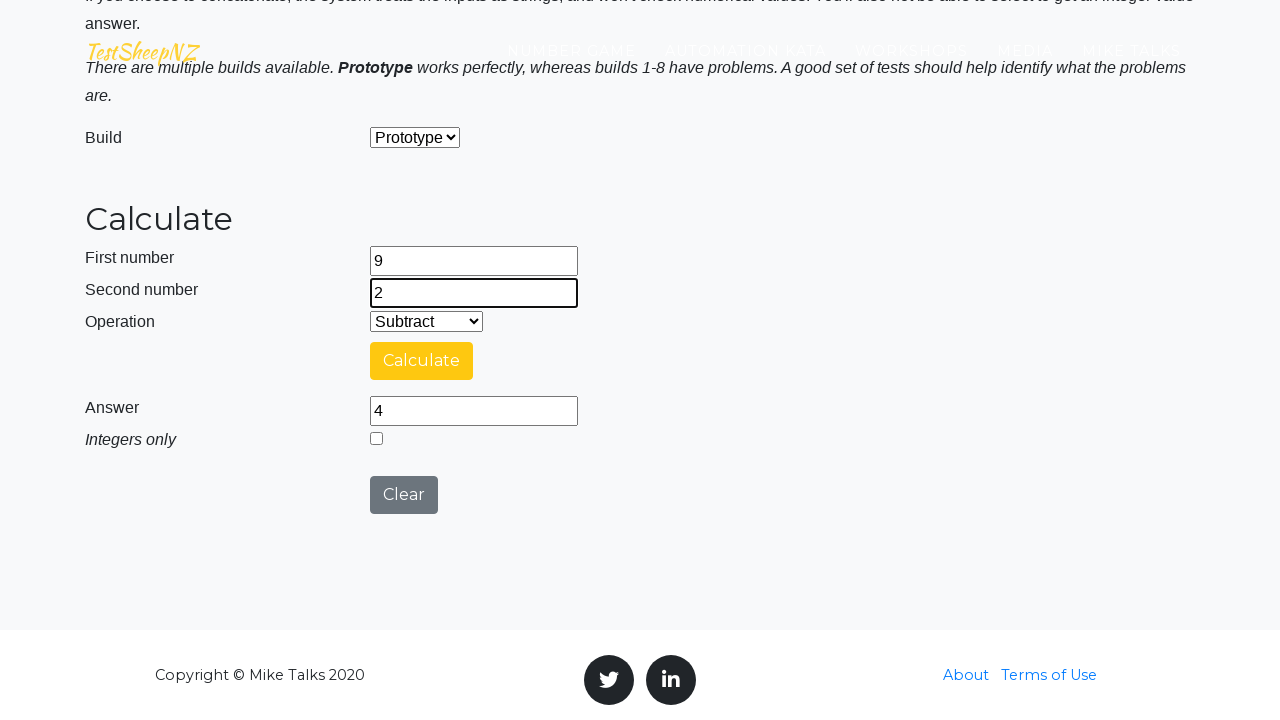

Selected Subtract operation from dropdown on #selectOperationDropdown
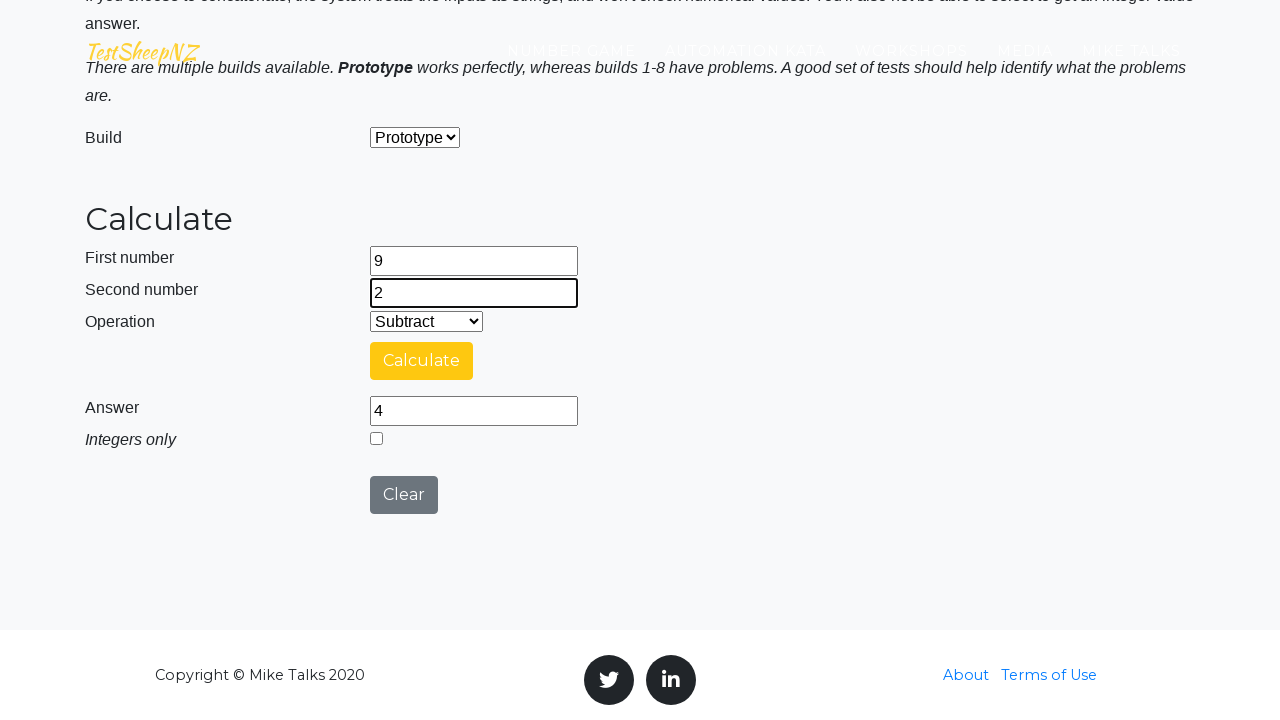

Clicked calculate button for 9 subtract 2 at (422, 361) on #calculateButton
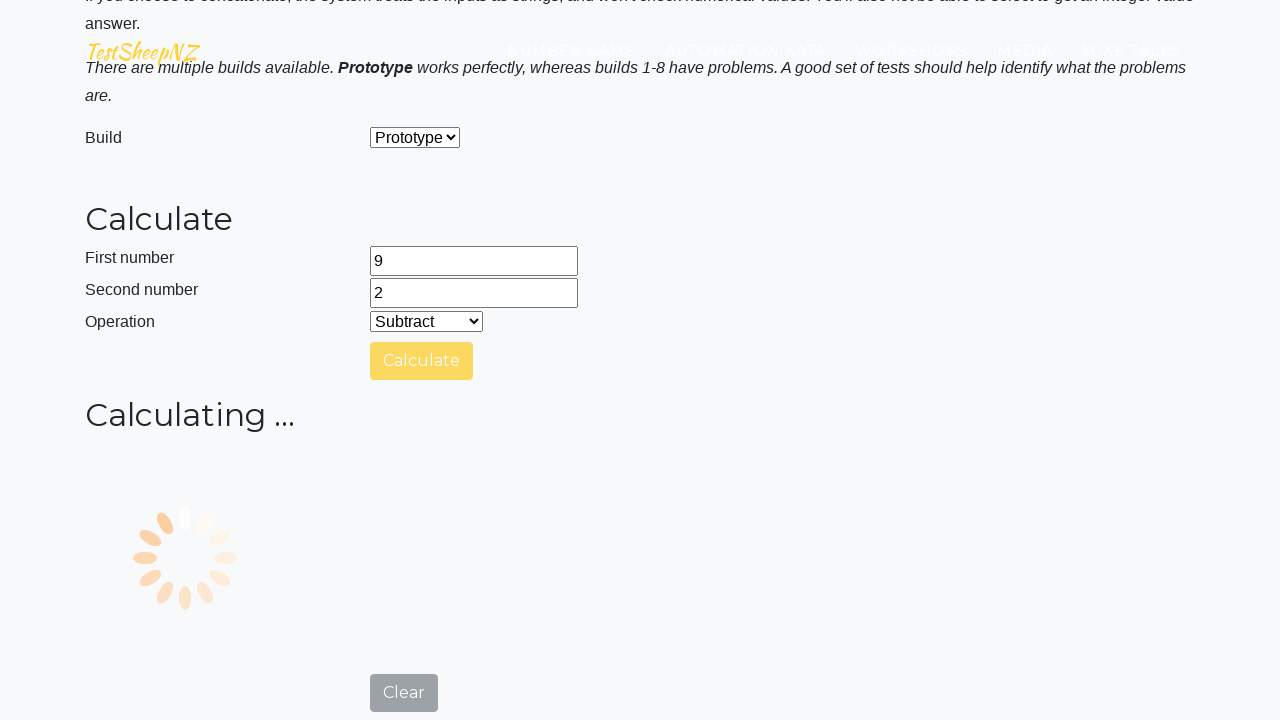

Answer field became visible with result
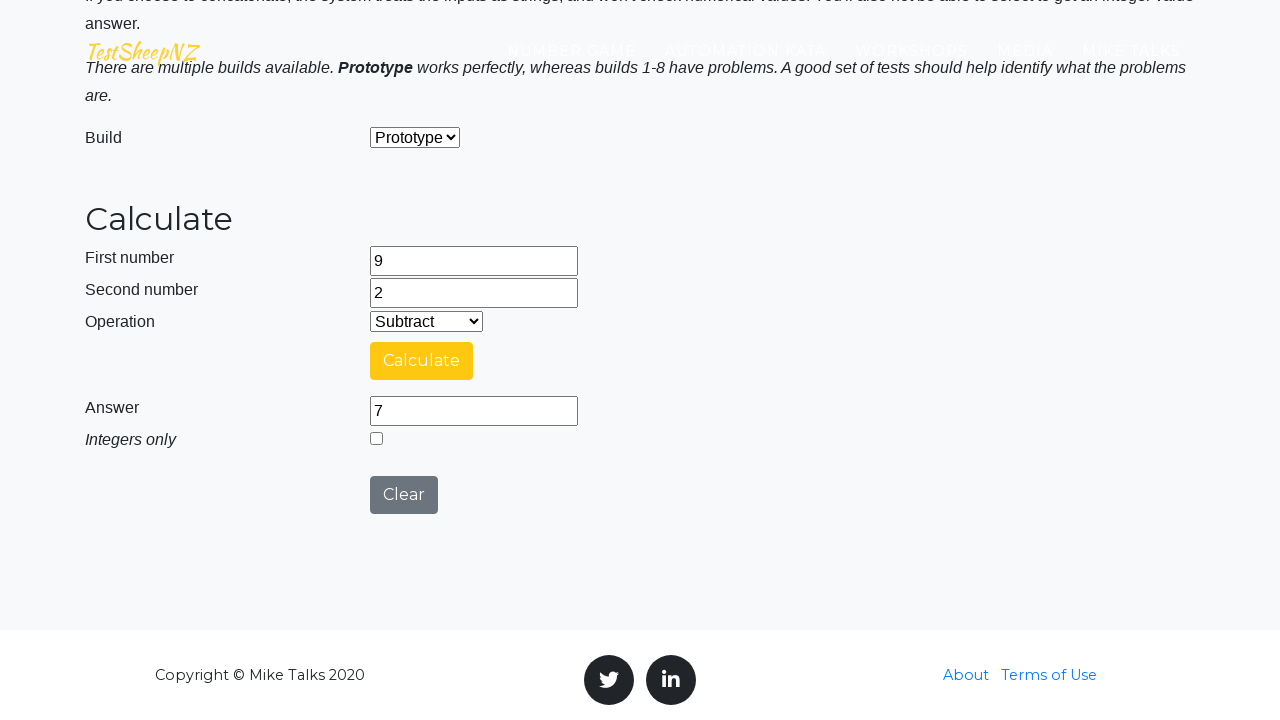

Cleared first number field on #number1Field
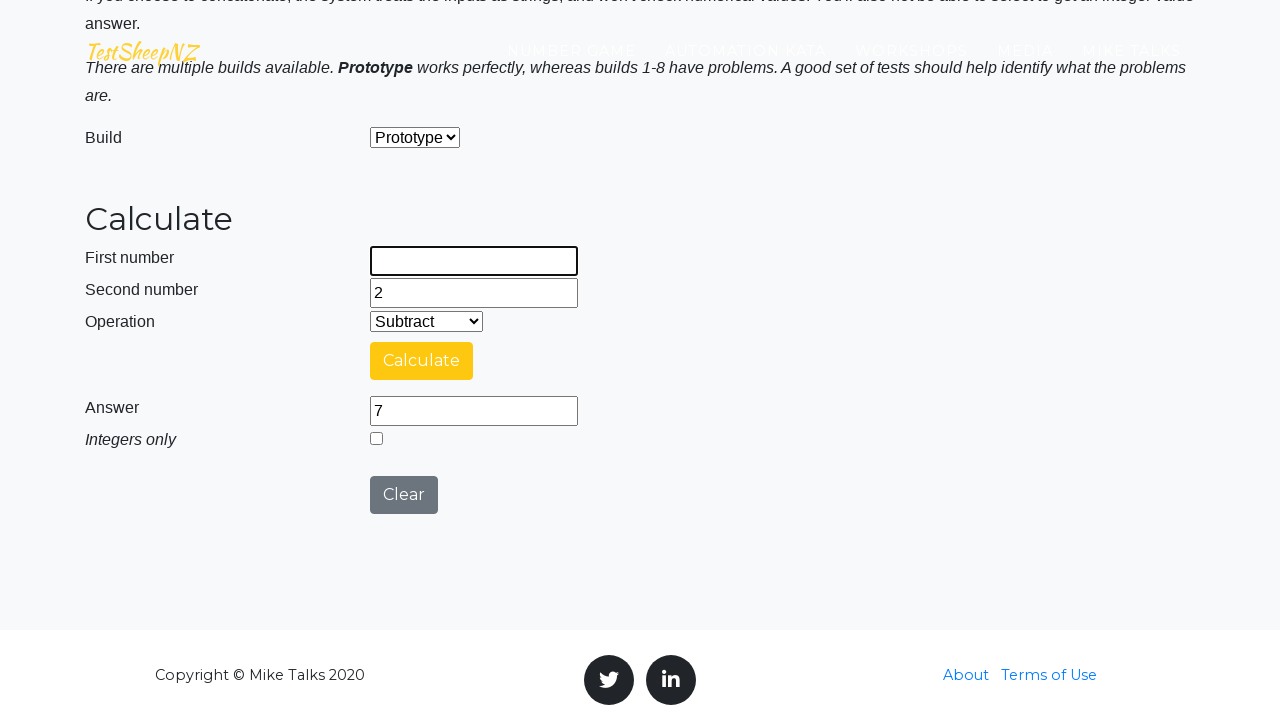

Cleared second number field on #number2Field
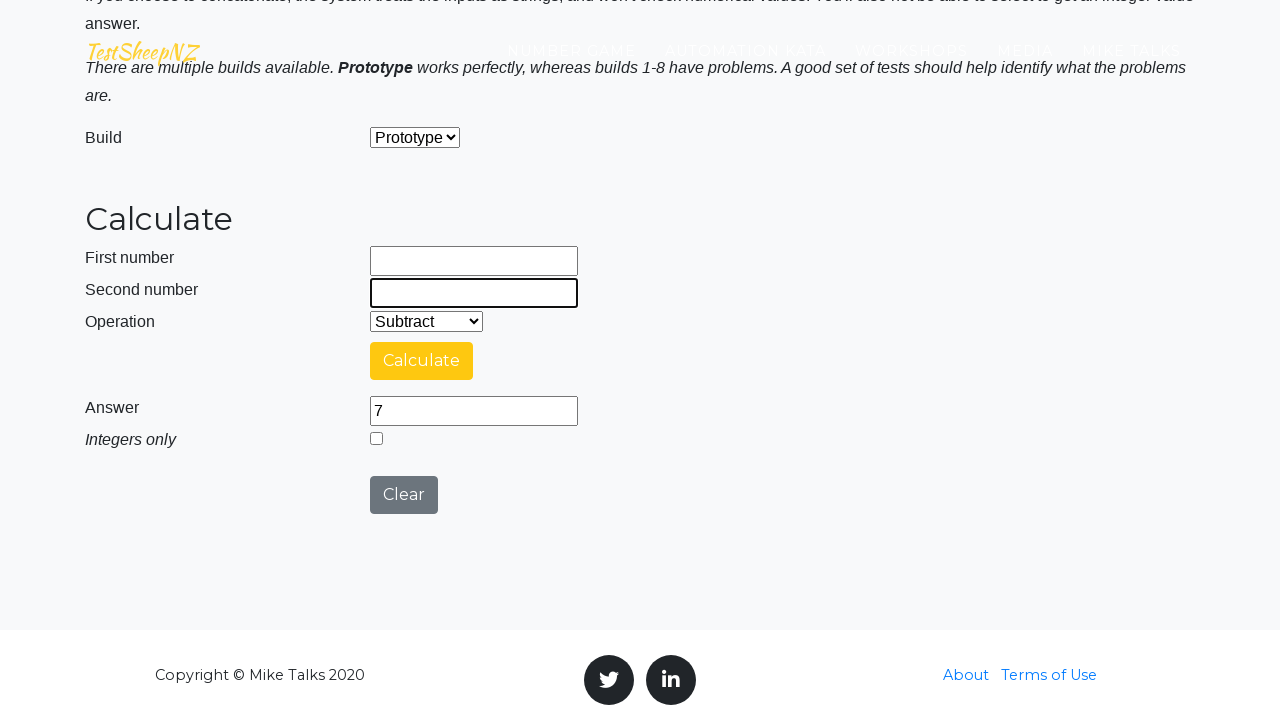

Filled first number field with 2 on #number1Field
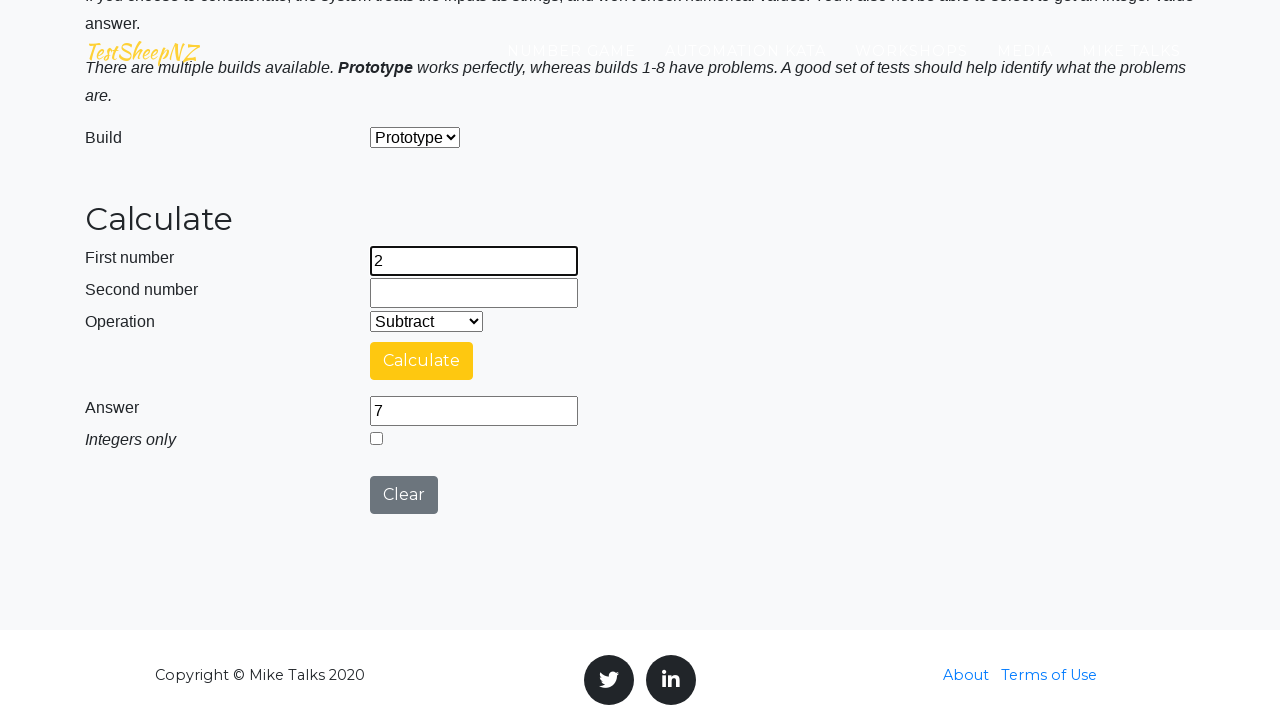

Filled second number field with 8 on #number2Field
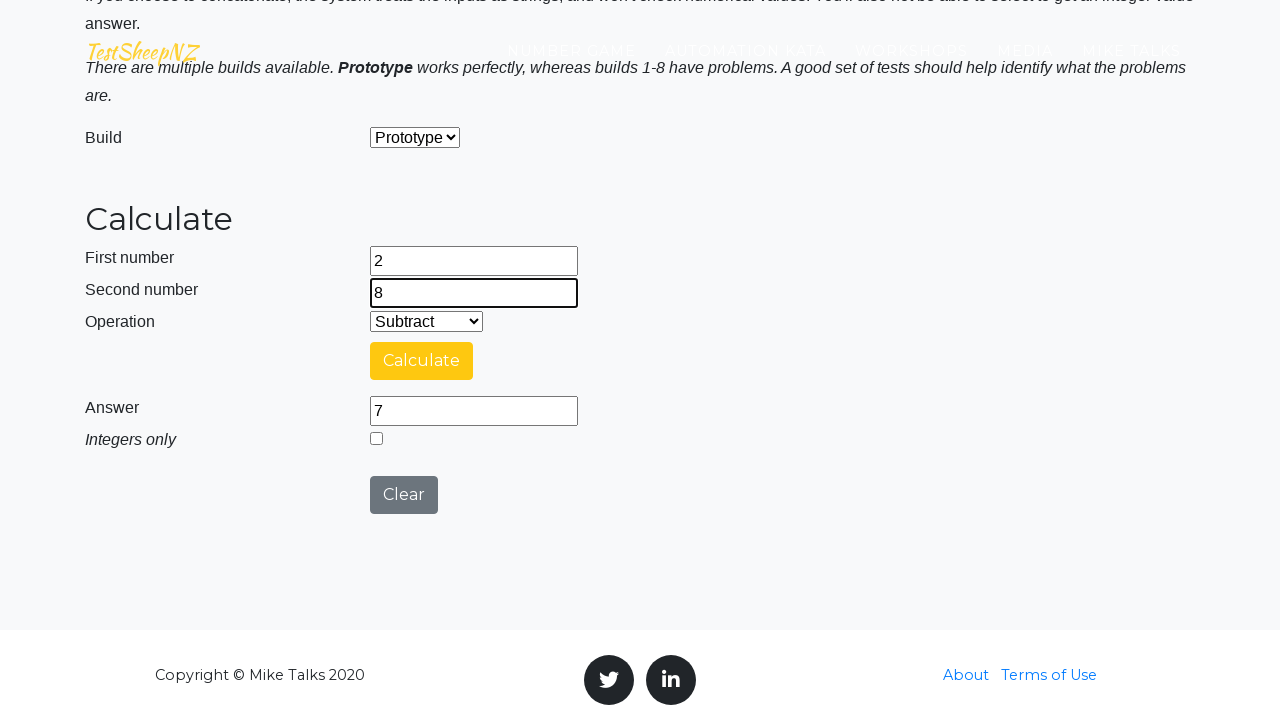

Selected Subtract operation from dropdown on #selectOperationDropdown
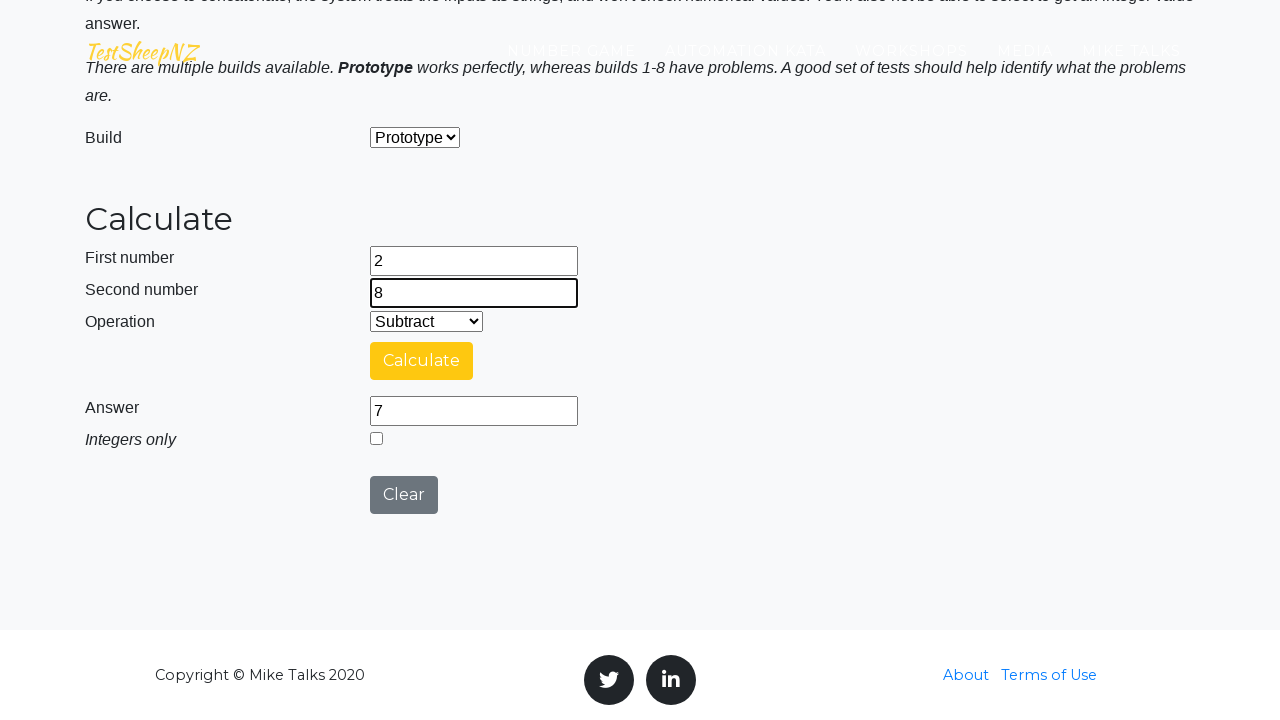

Clicked calculate button for 2 subtract 8 at (422, 361) on #calculateButton
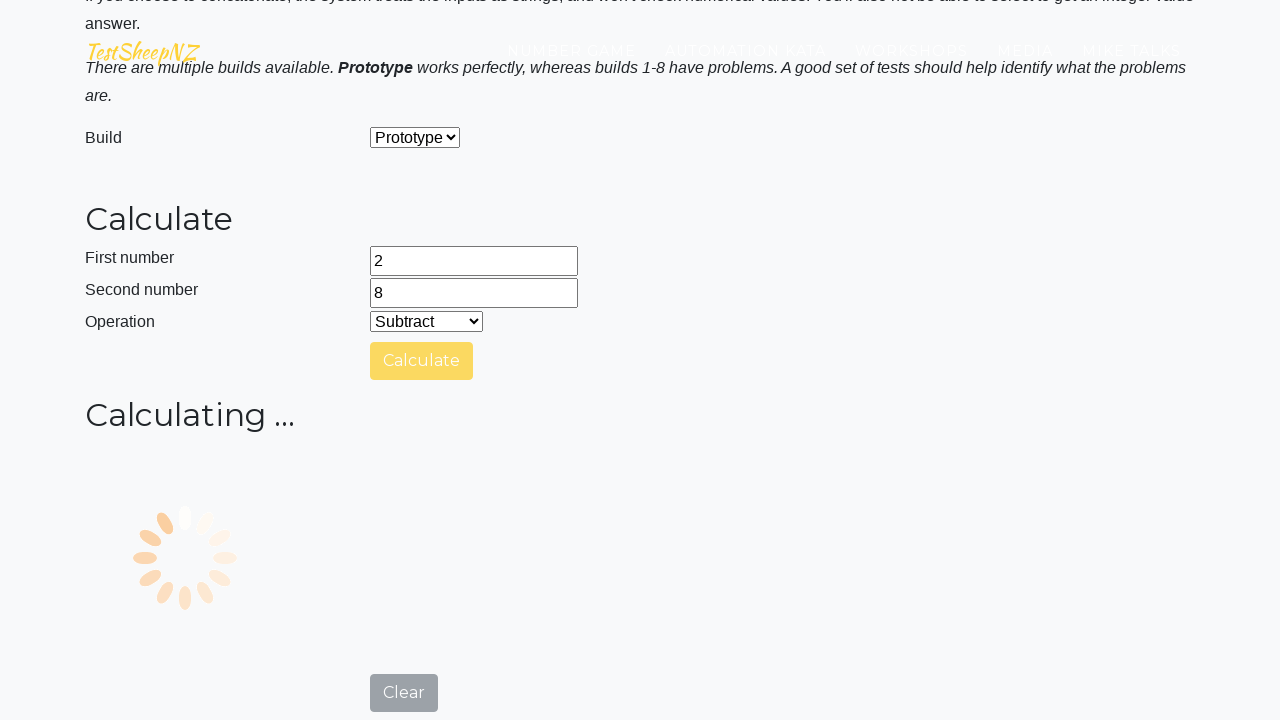

Answer field became visible with result
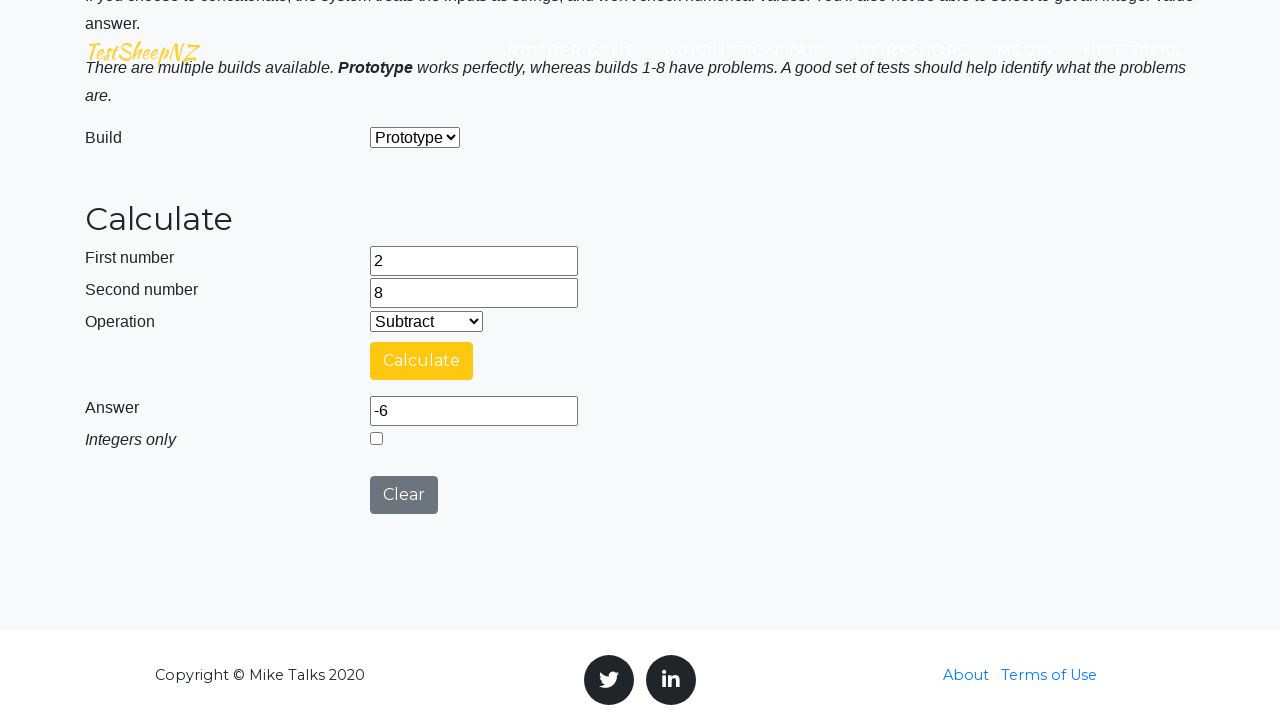

Cleared first number field on #number1Field
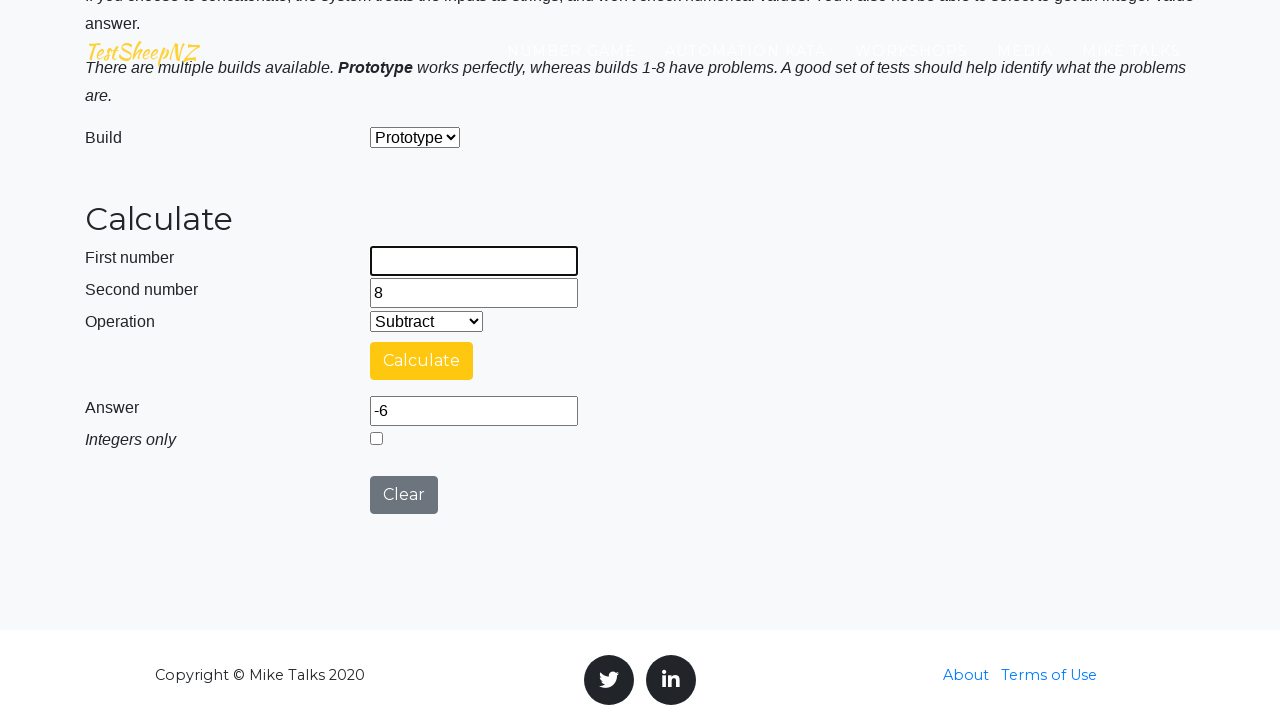

Cleared second number field on #number2Field
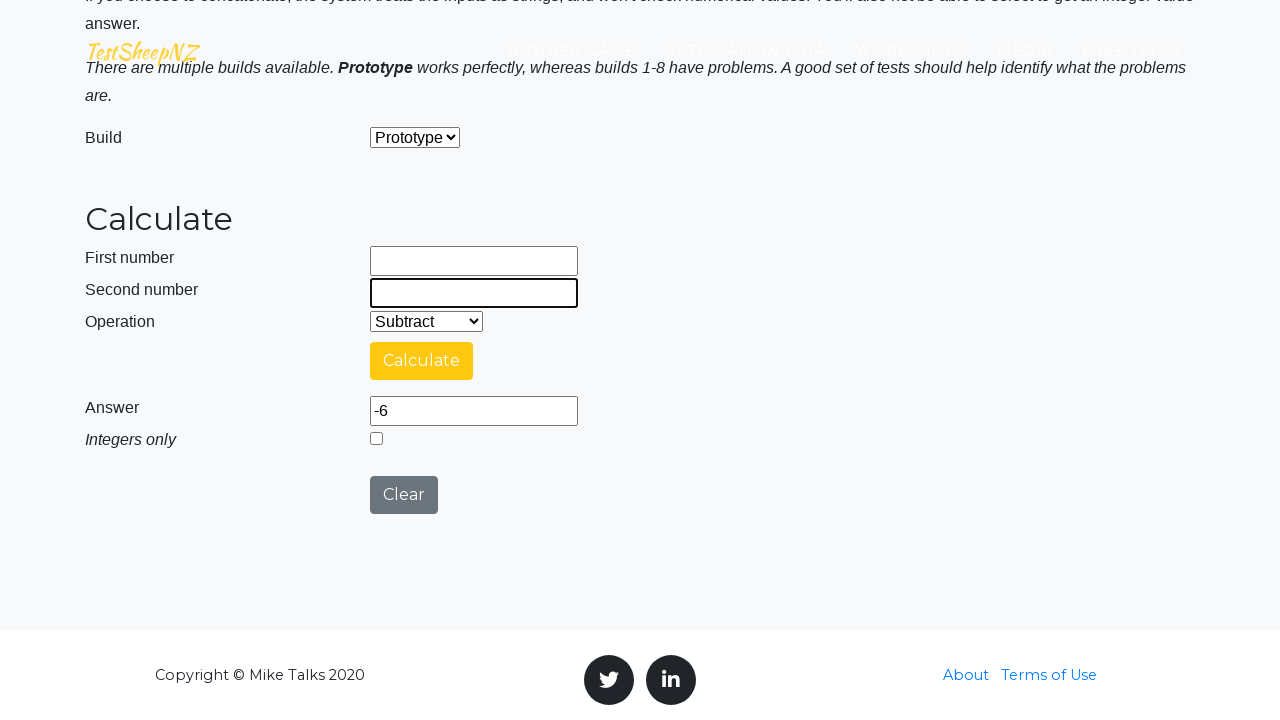

Filled first number field with 6 on #number1Field
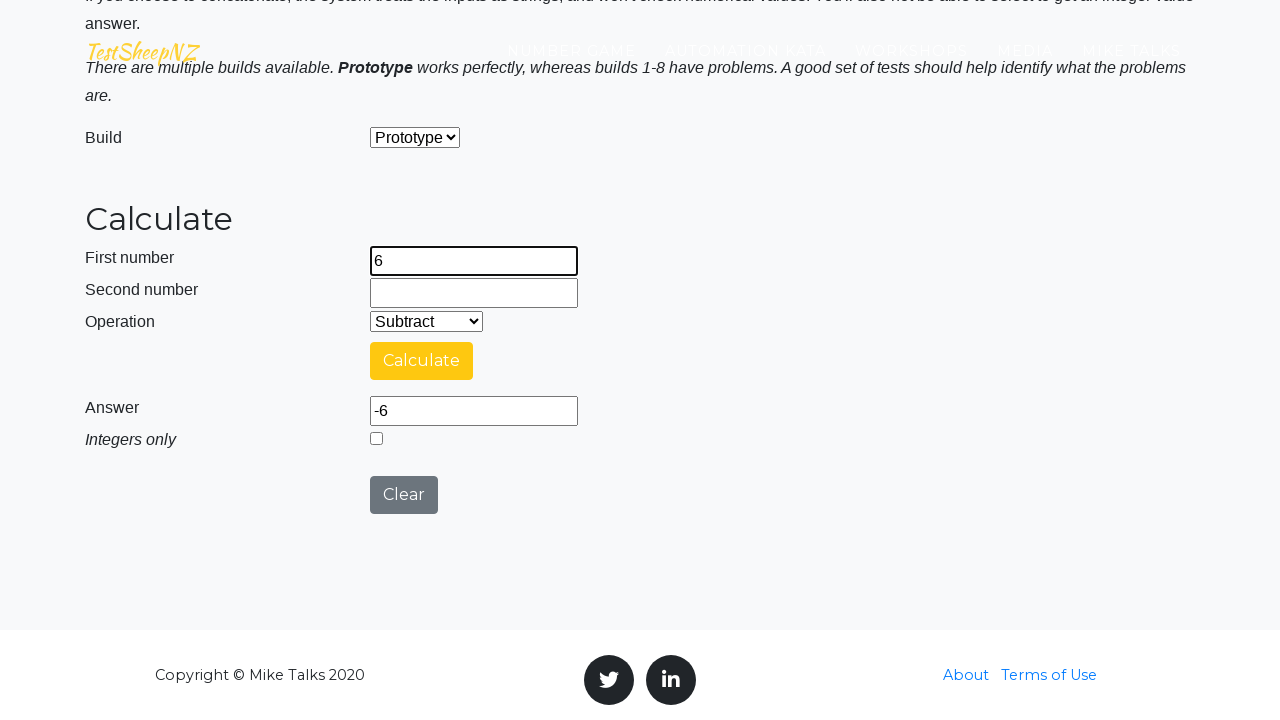

Filled second number field with 4 on #number2Field
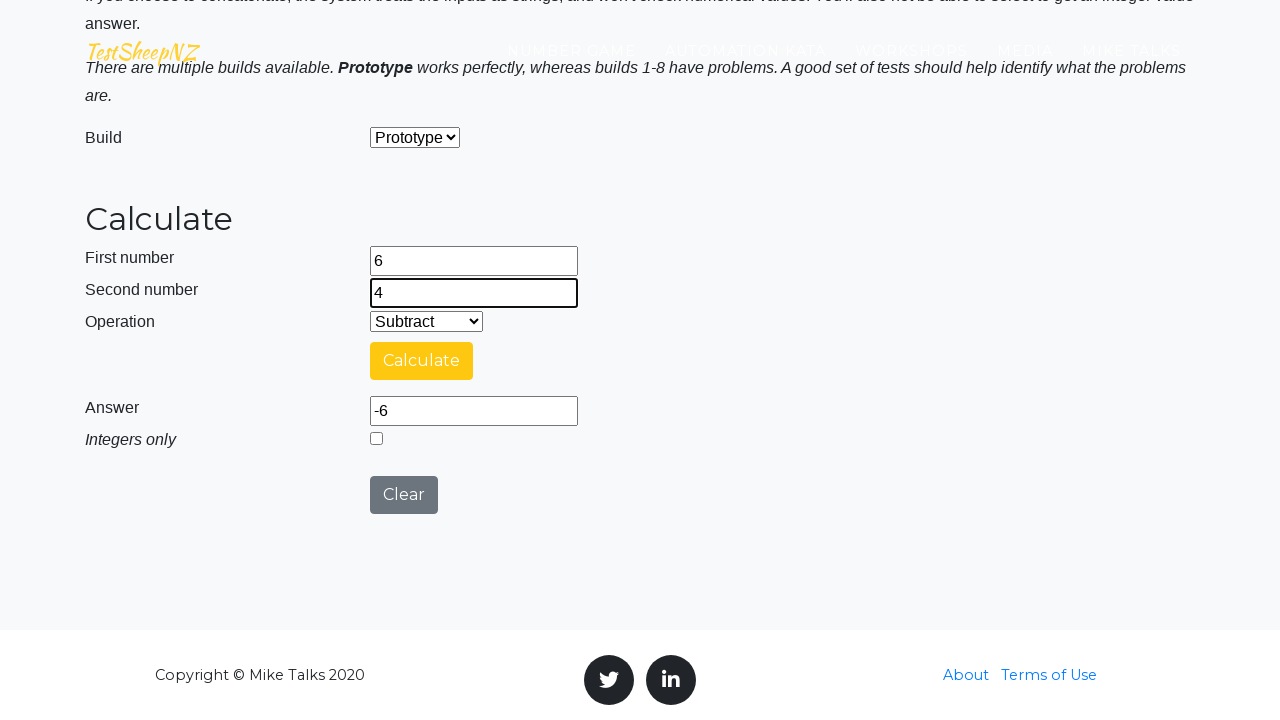

Selected Subtract operation from dropdown on #selectOperationDropdown
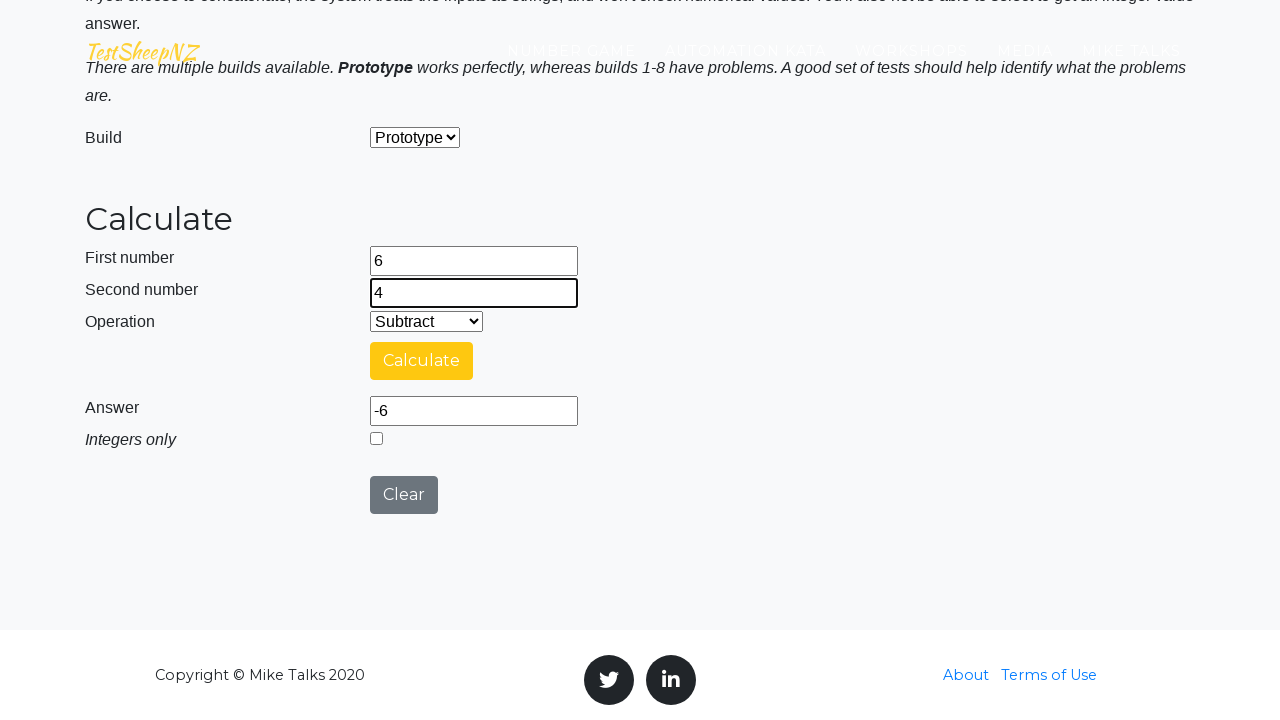

Clicked calculate button for 6 subtract 4 at (422, 361) on #calculateButton
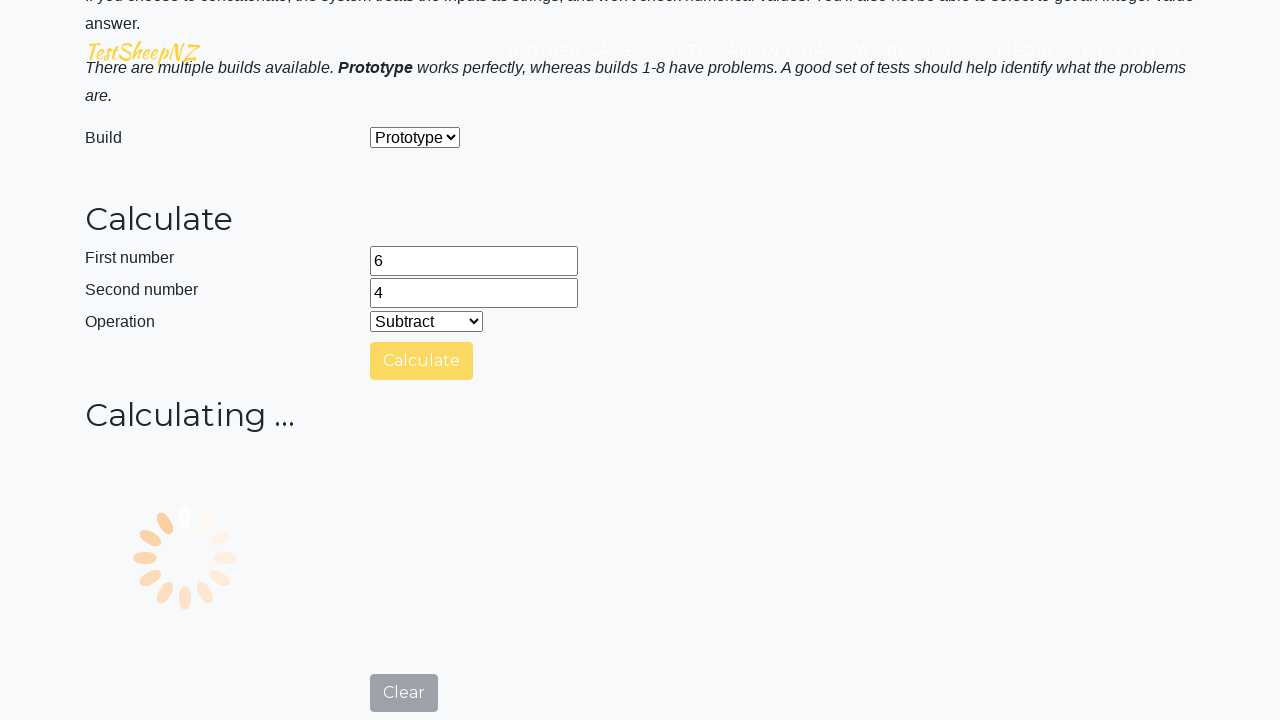

Answer field became visible with result
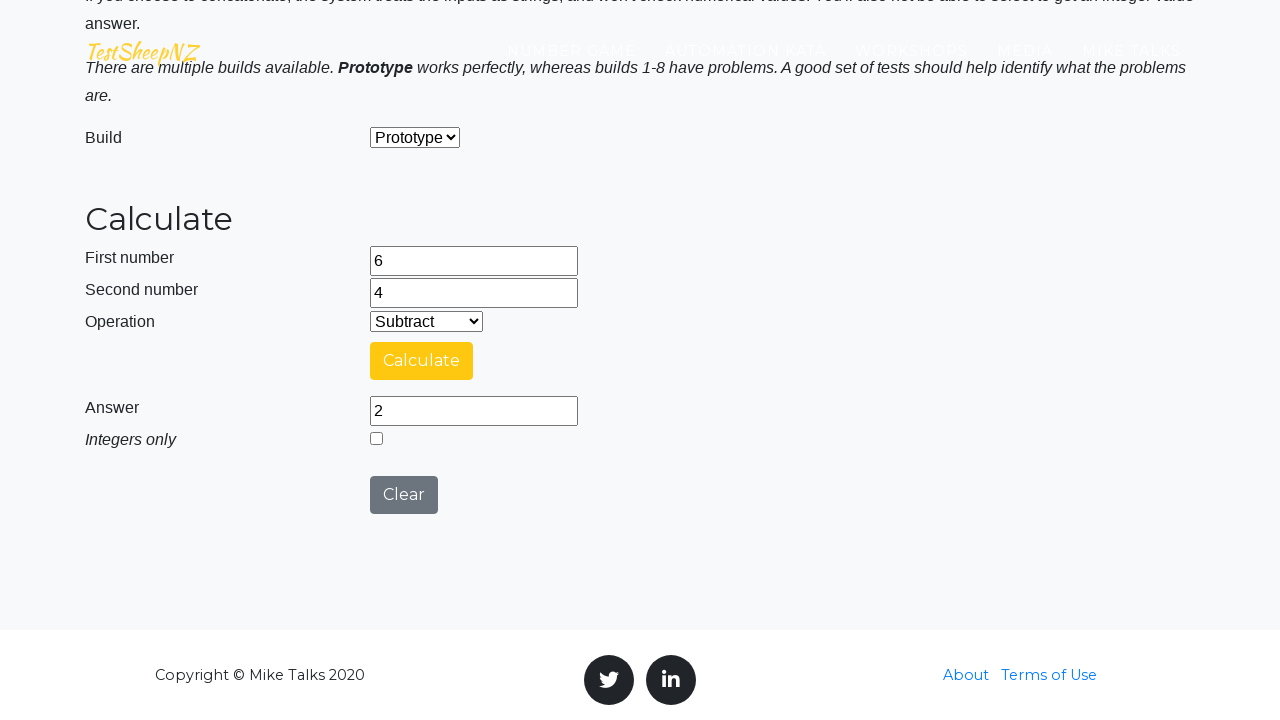

Cleared first number field on #number1Field
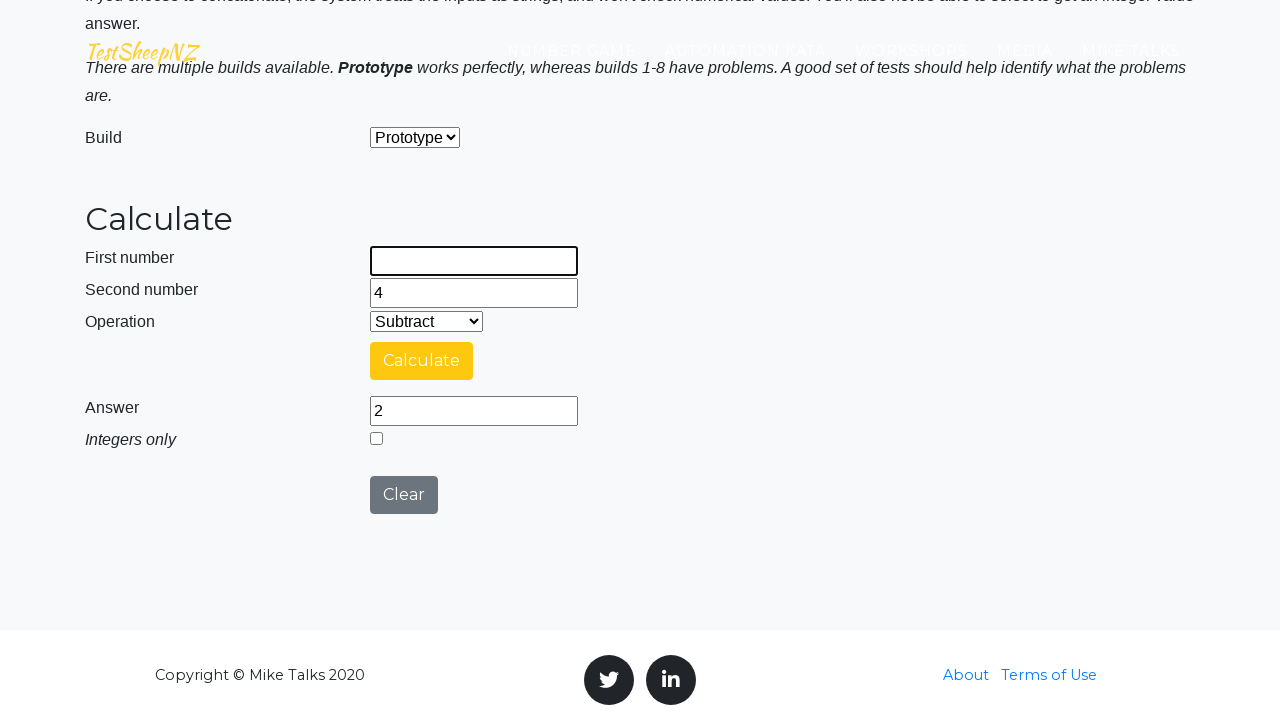

Cleared second number field on #number2Field
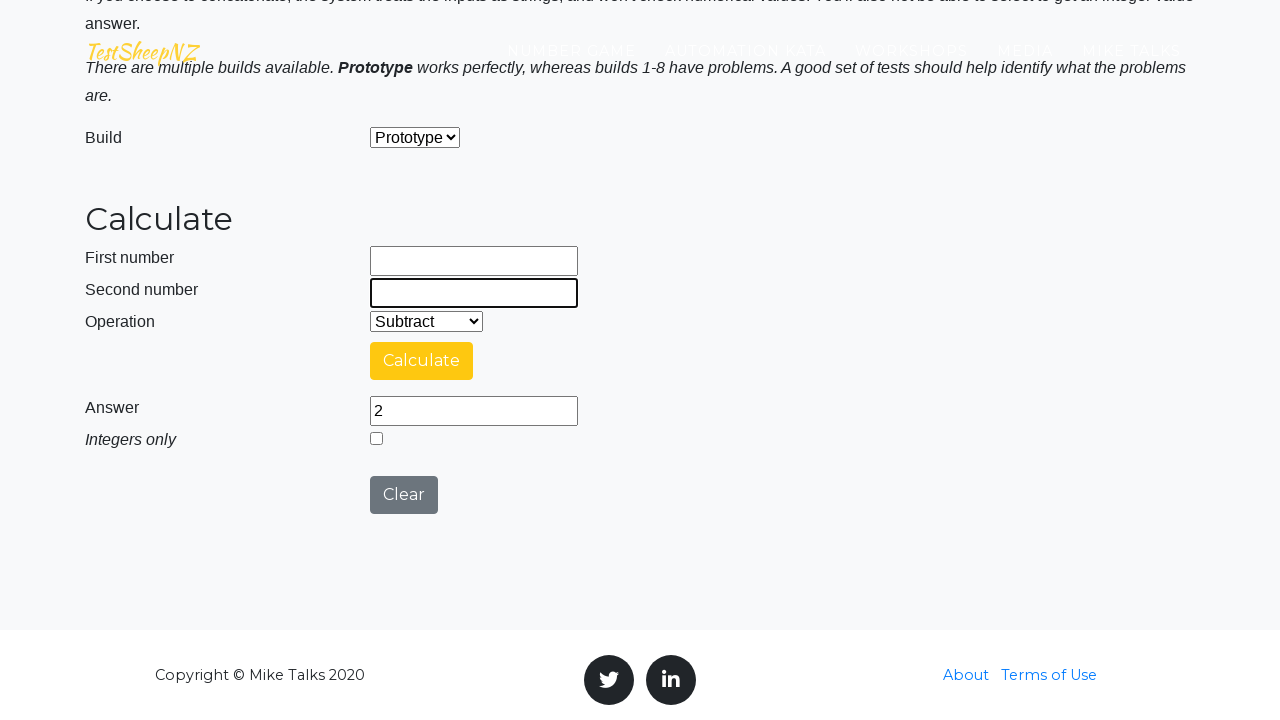

Filled first number field with 4 on #number1Field
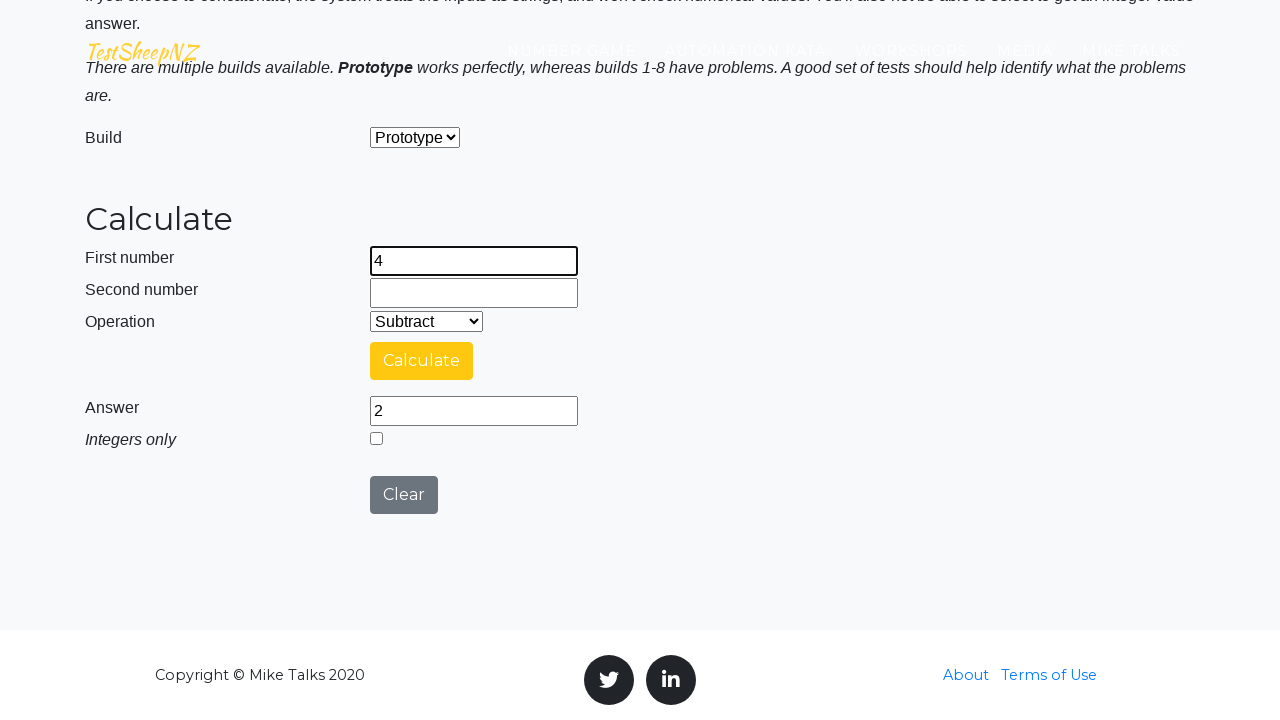

Filled second number field with 7 on #number2Field
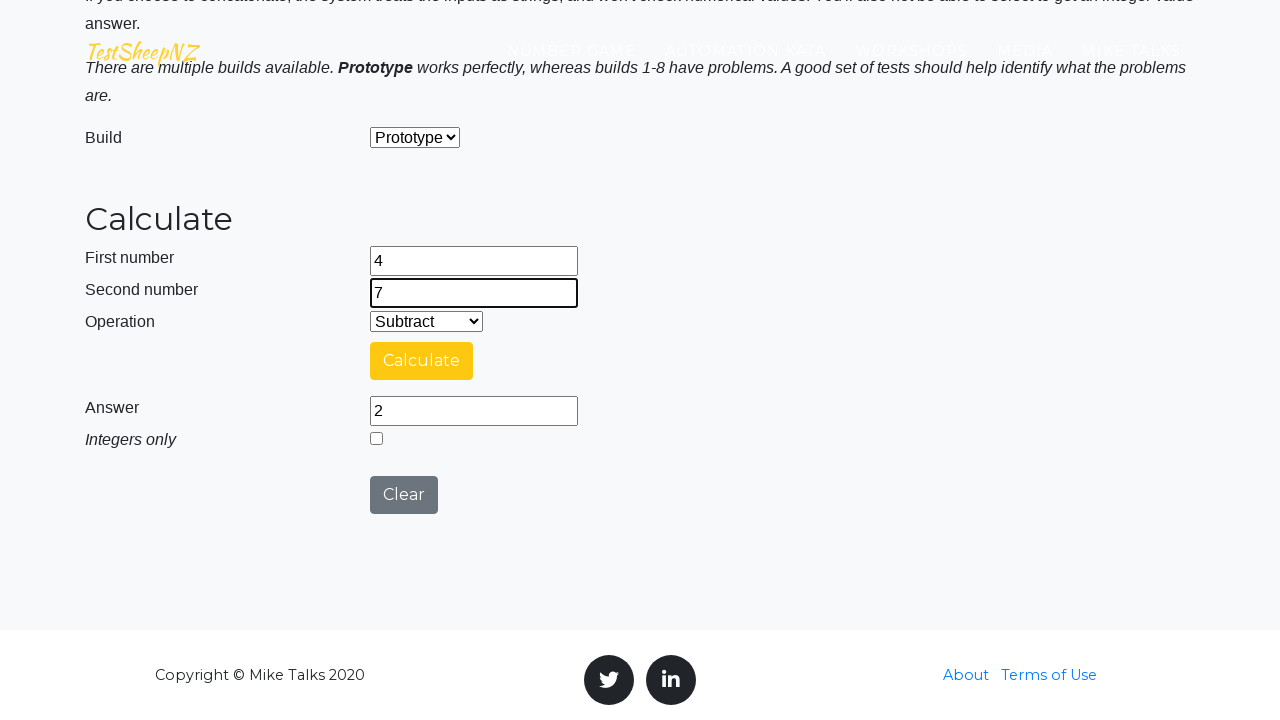

Selected Subtract operation from dropdown on #selectOperationDropdown
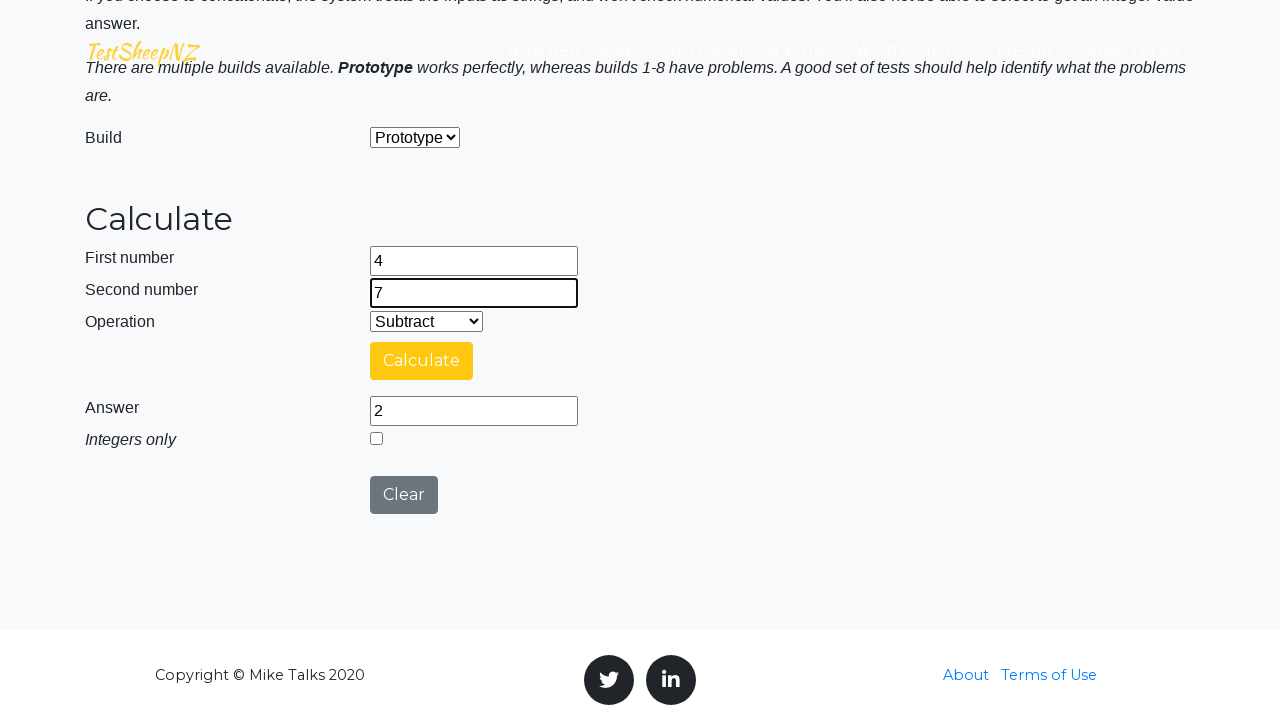

Clicked calculate button for 4 subtract 7 at (422, 361) on #calculateButton
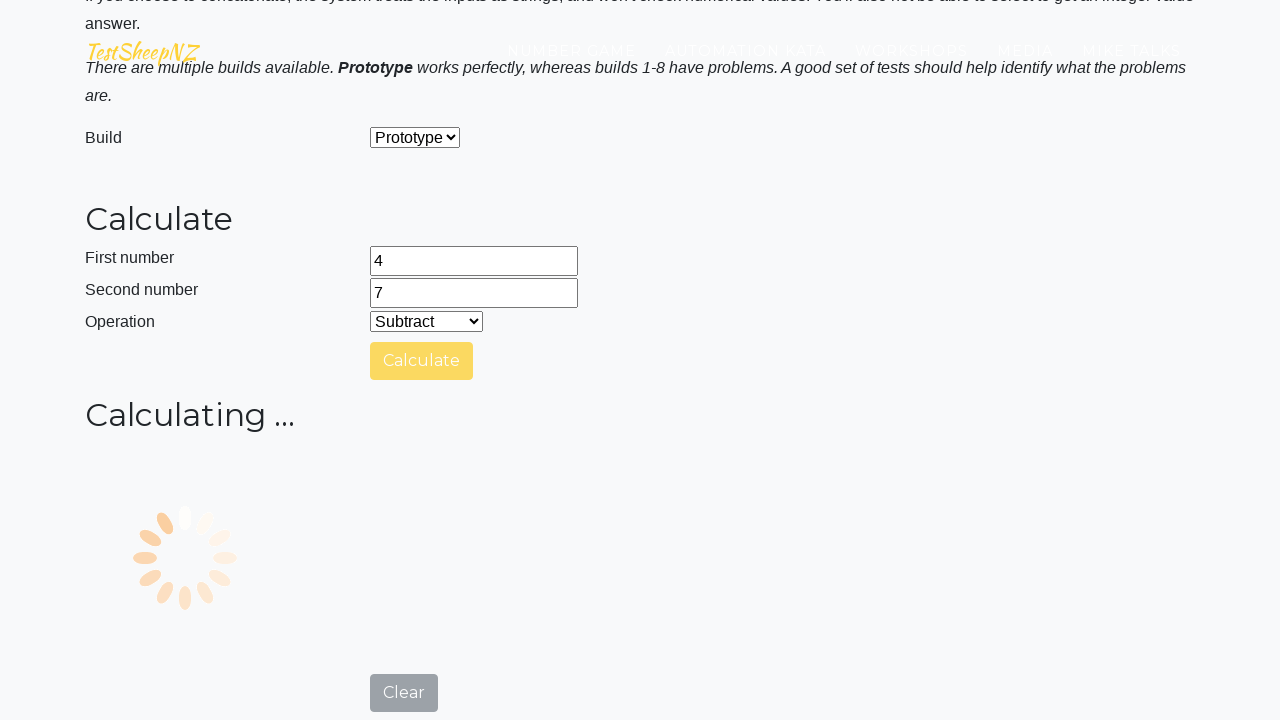

Answer field became visible with result
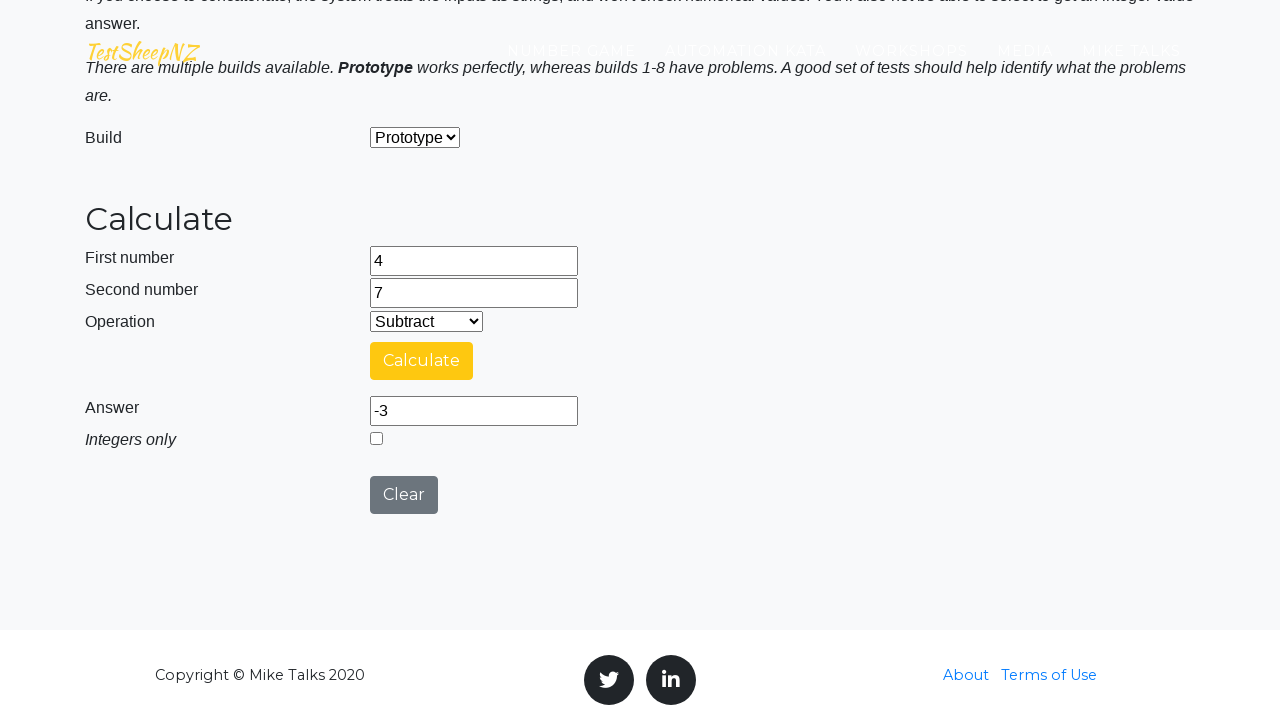

Cleared first number field on #number1Field
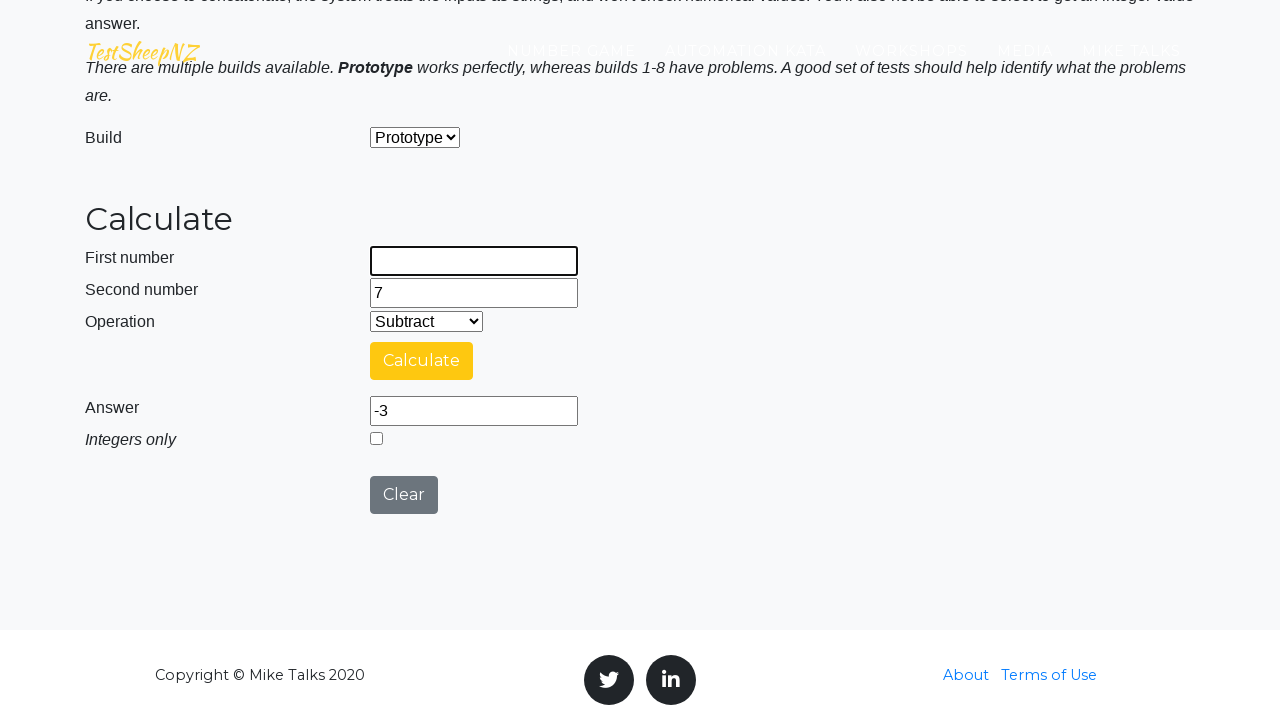

Cleared second number field on #number2Field
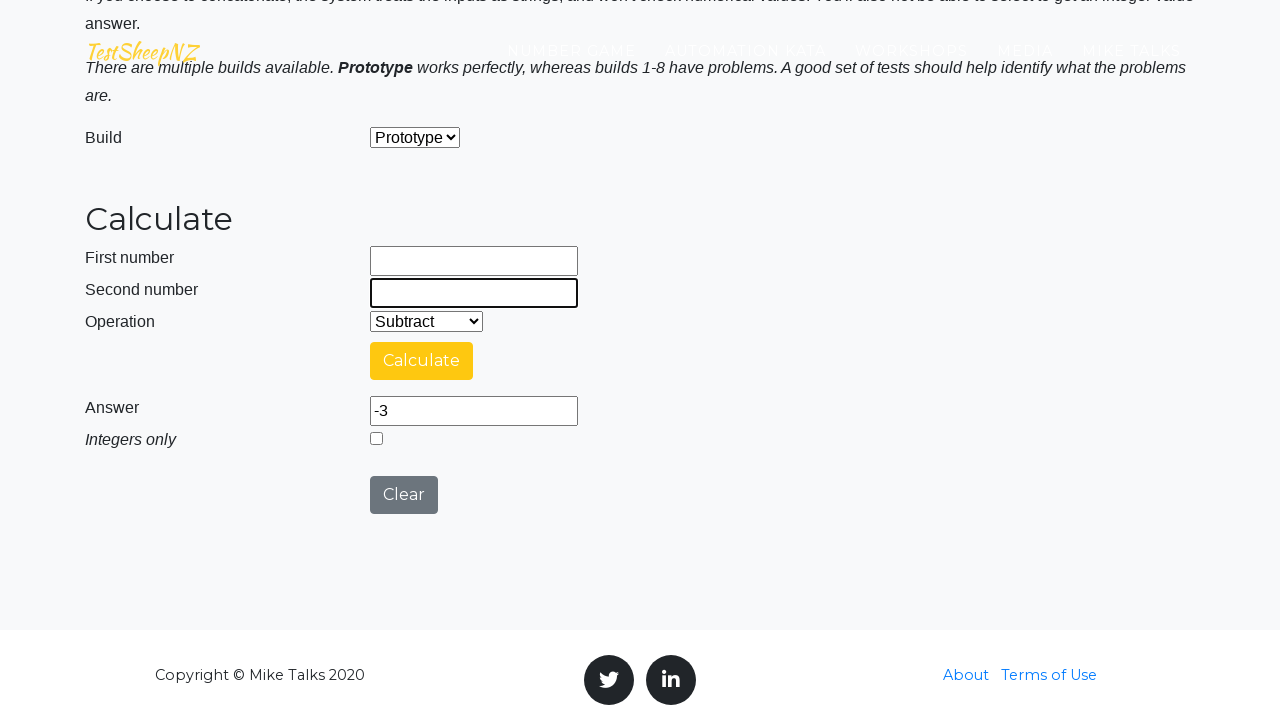

Filled first number field with 3 on #number1Field
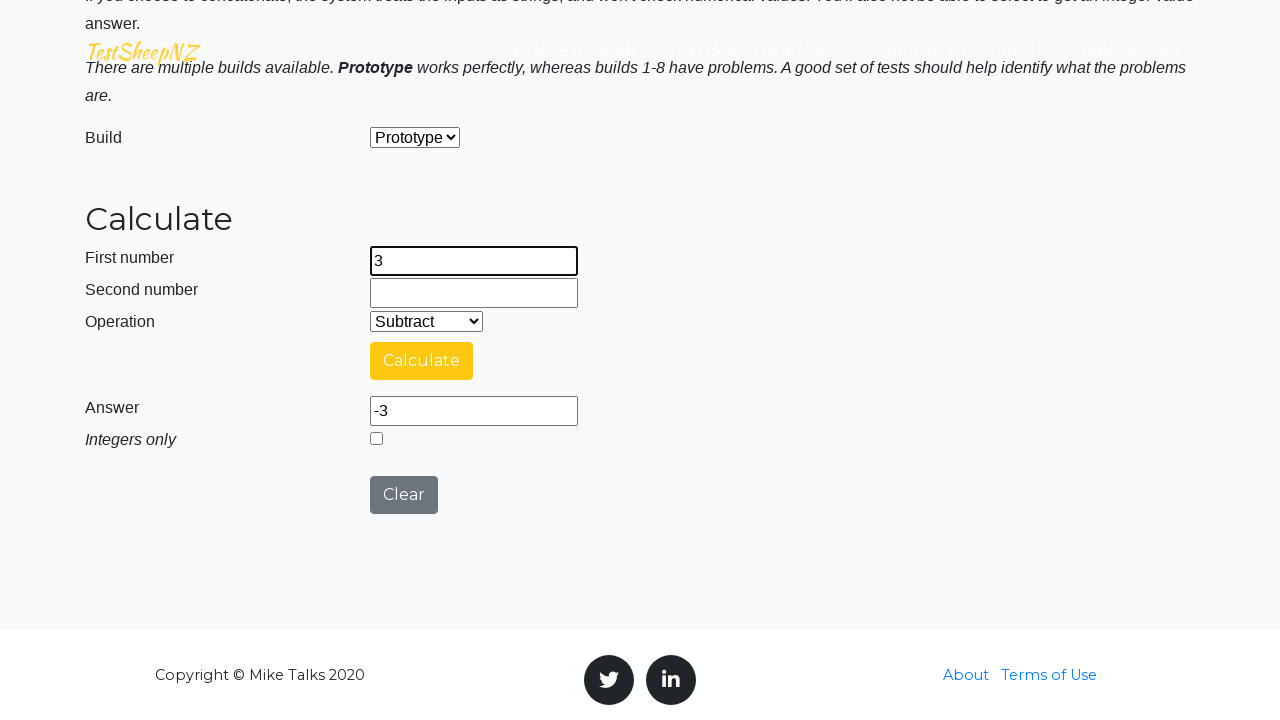

Filled second number field with 1 on #number2Field
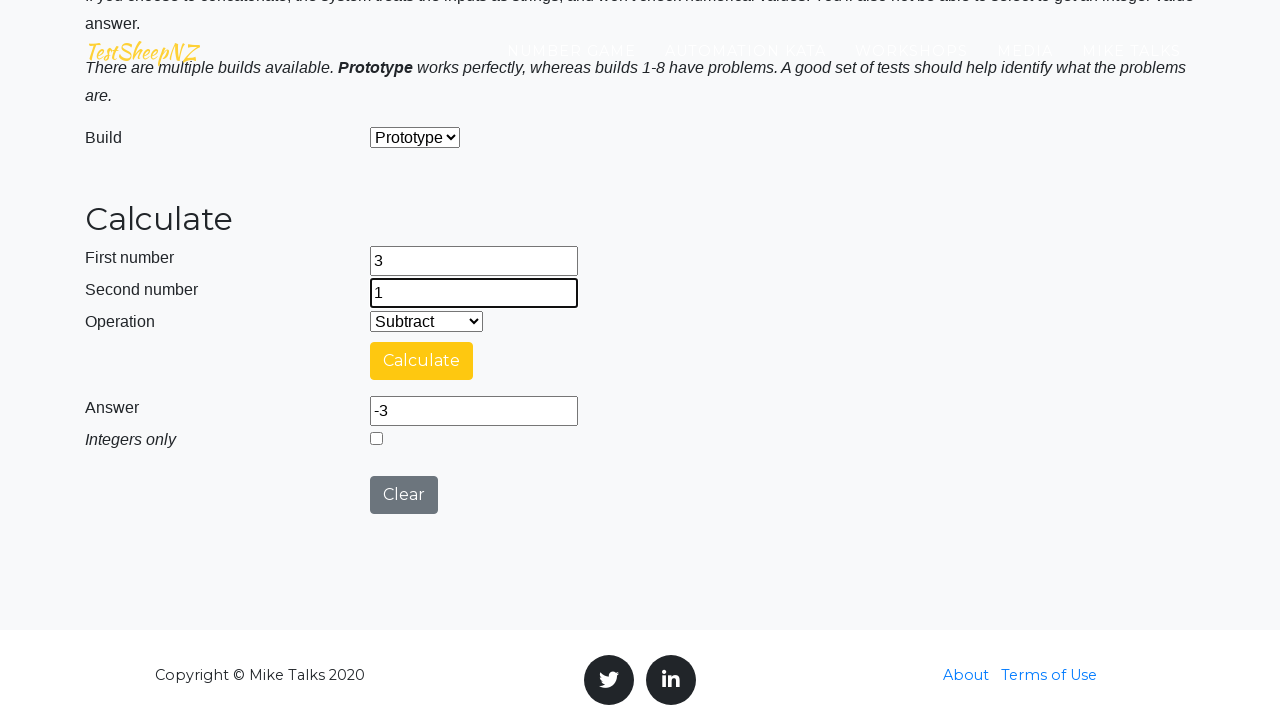

Selected Multiply operation from dropdown on #selectOperationDropdown
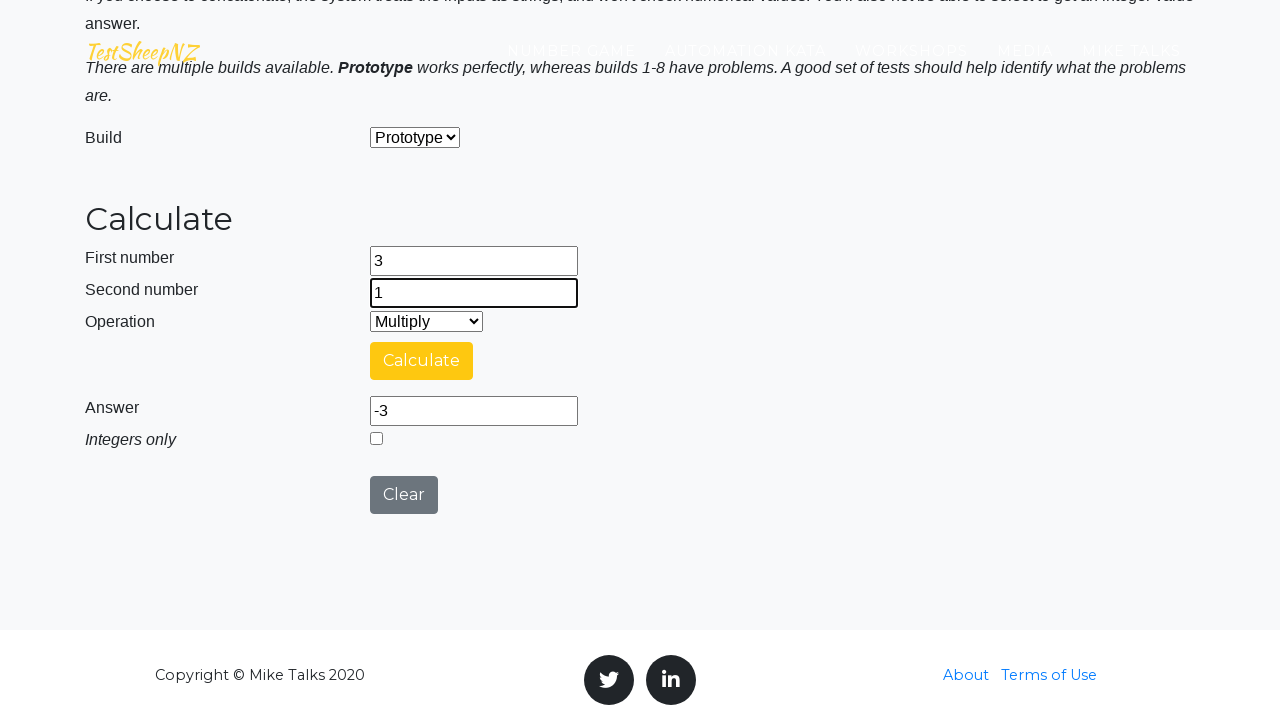

Clicked calculate button for 3 multiply 1 at (422, 361) on #calculateButton
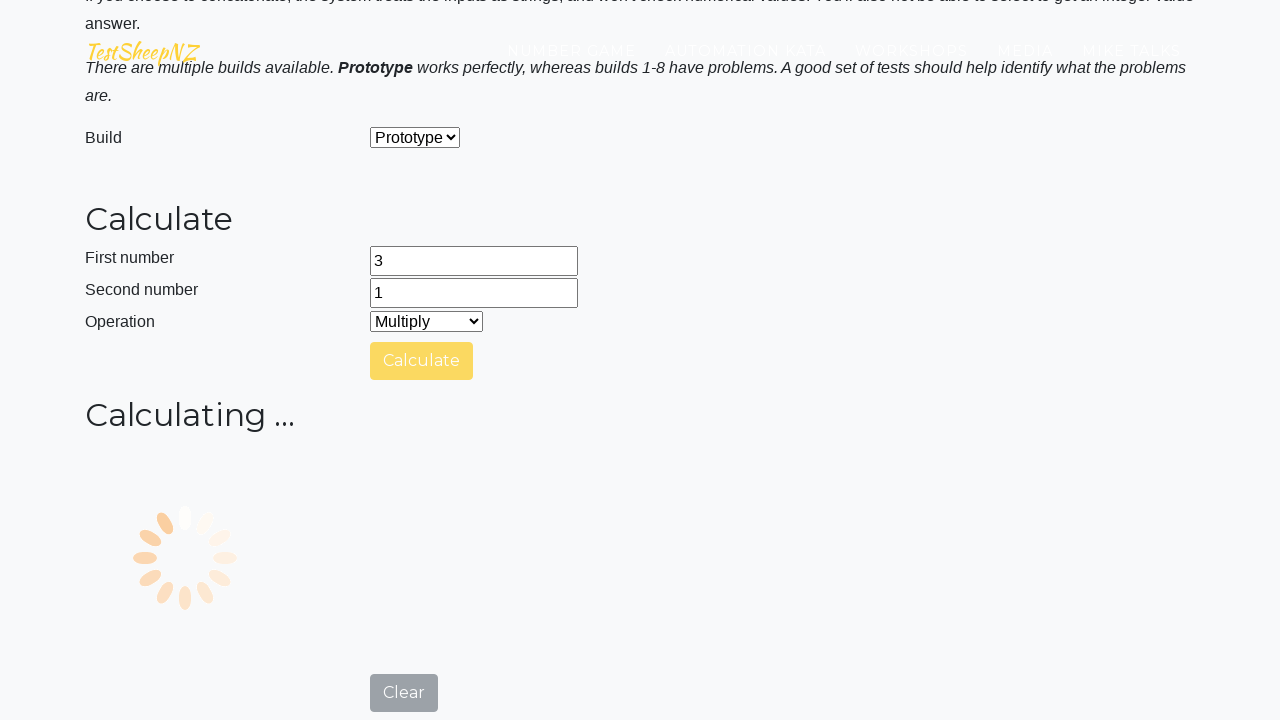

Answer field became visible with result
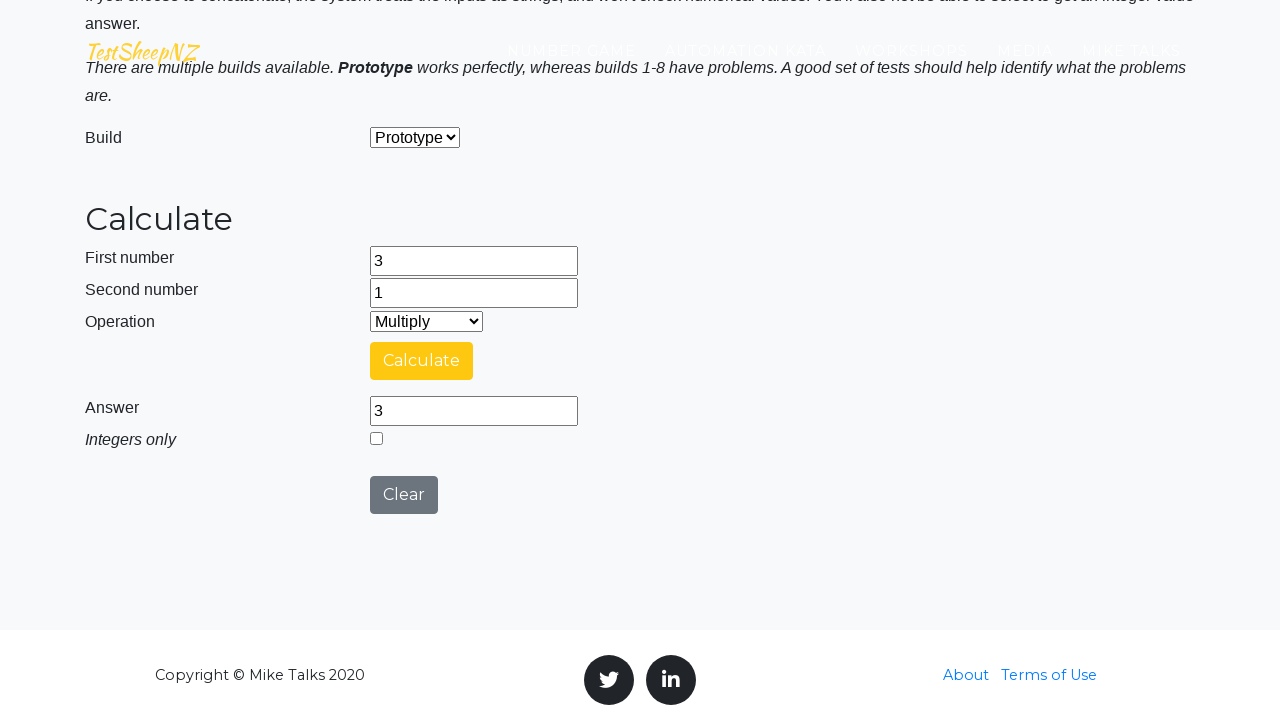

Cleared first number field on #number1Field
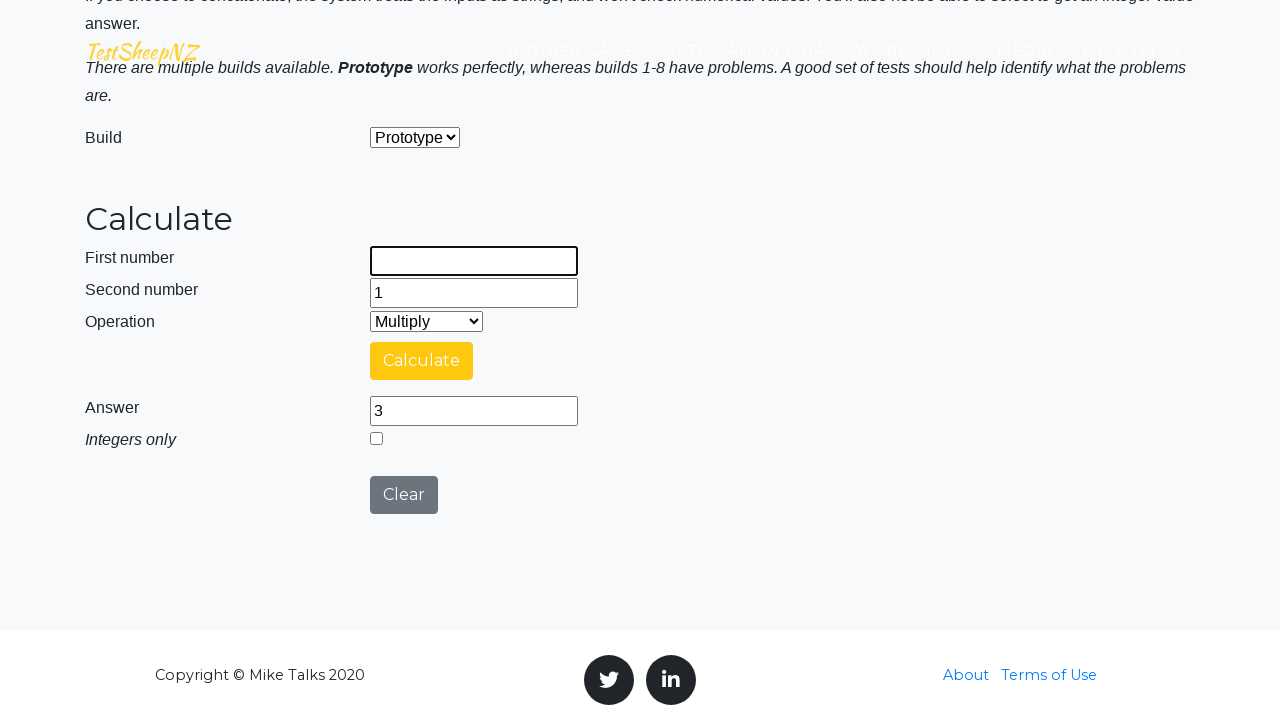

Cleared second number field on #number2Field
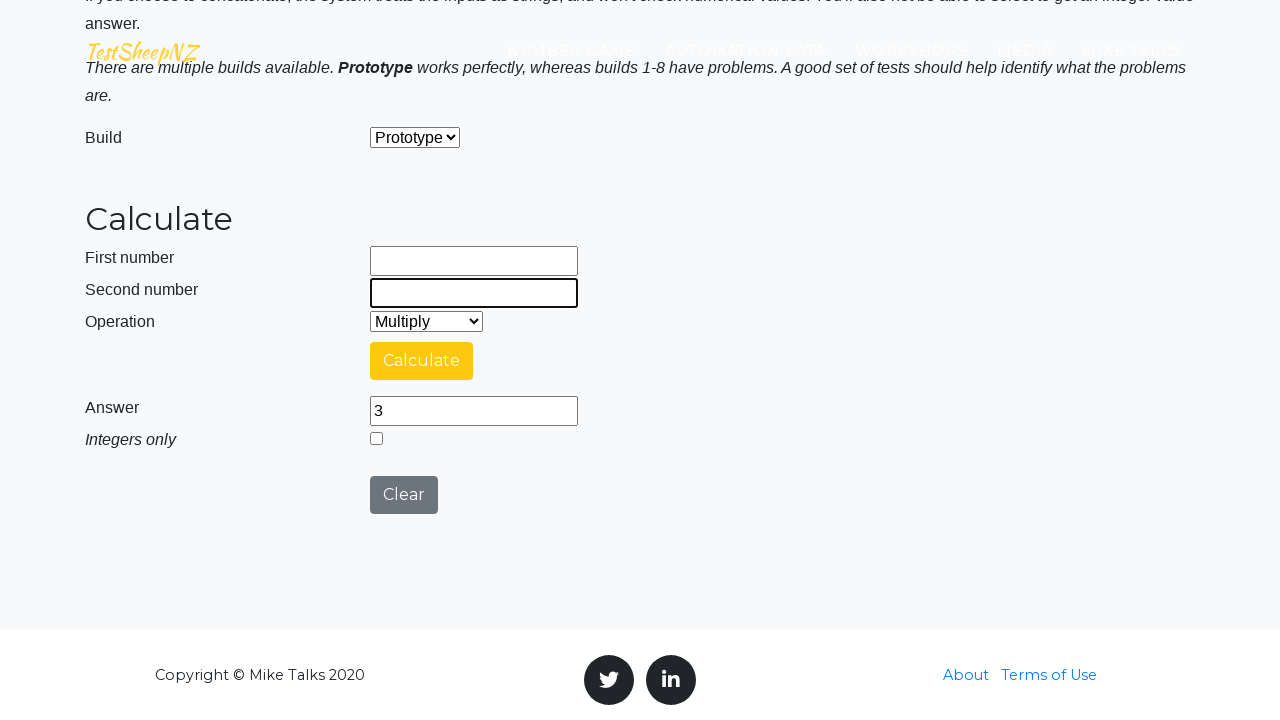

Filled first number field with 2 on #number1Field
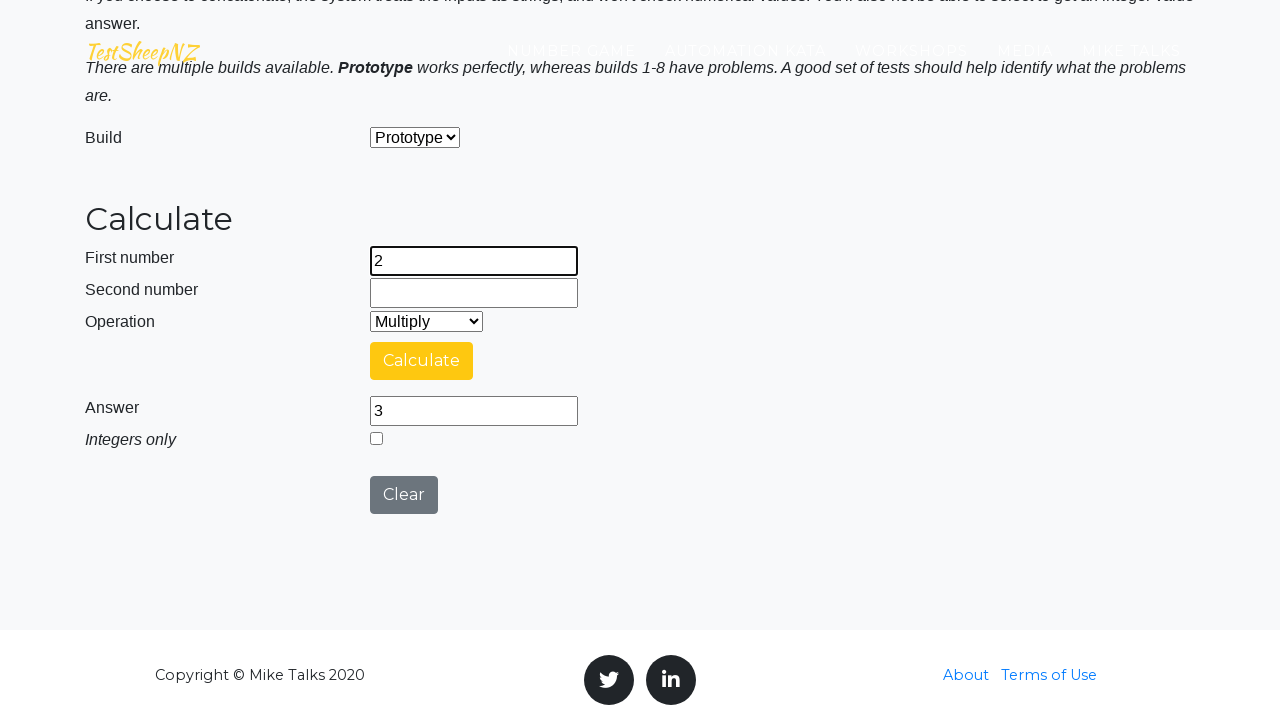

Filled second number field with 2 on #number2Field
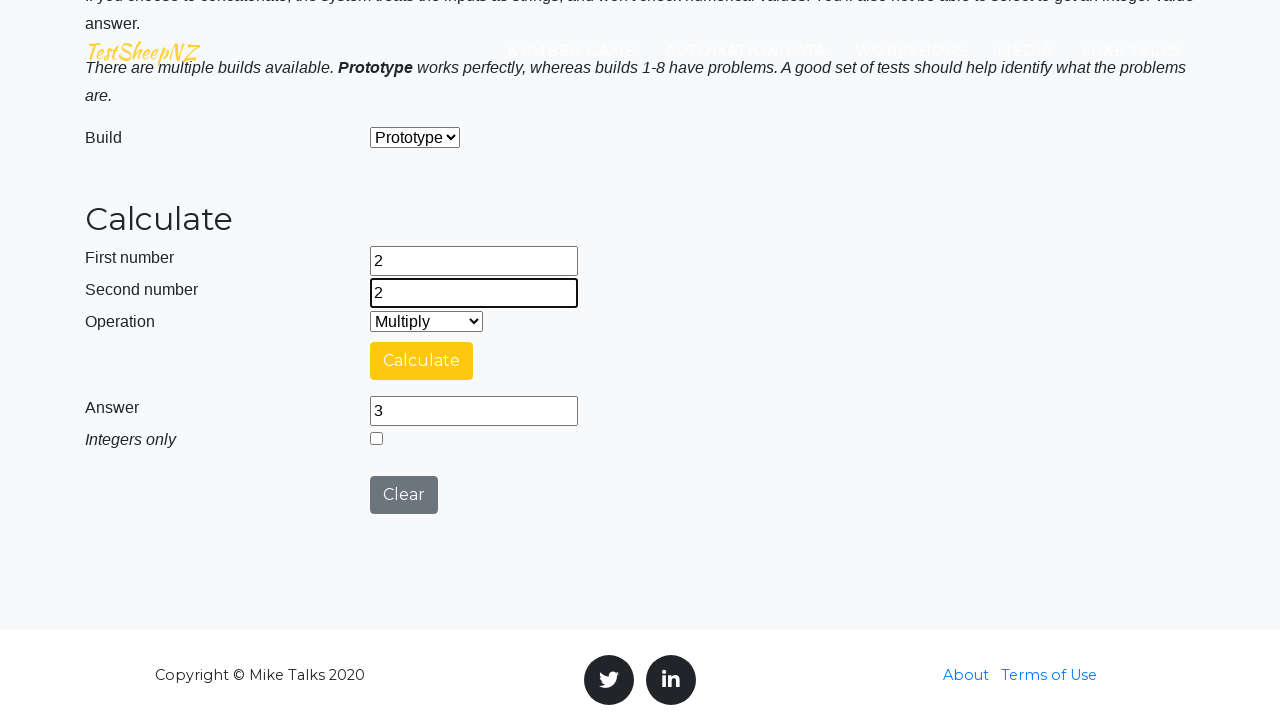

Selected Multiply operation from dropdown on #selectOperationDropdown
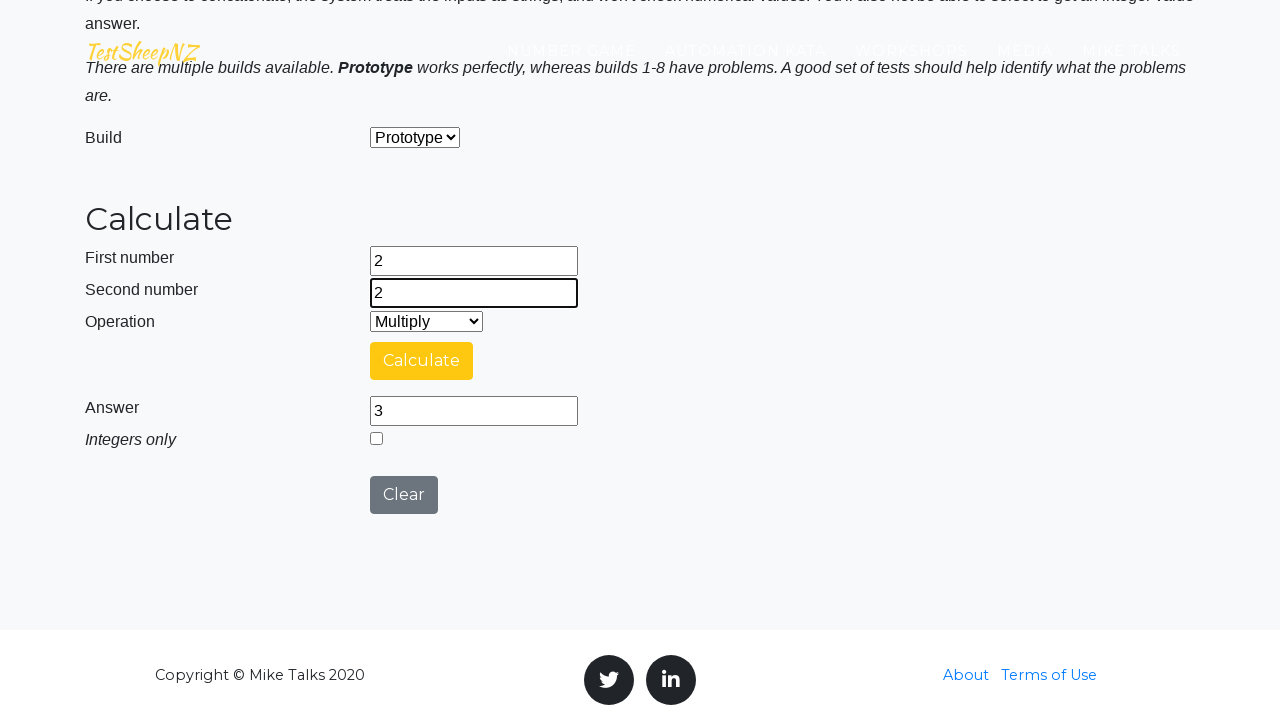

Clicked calculate button for 2 multiply 2 at (422, 361) on #calculateButton
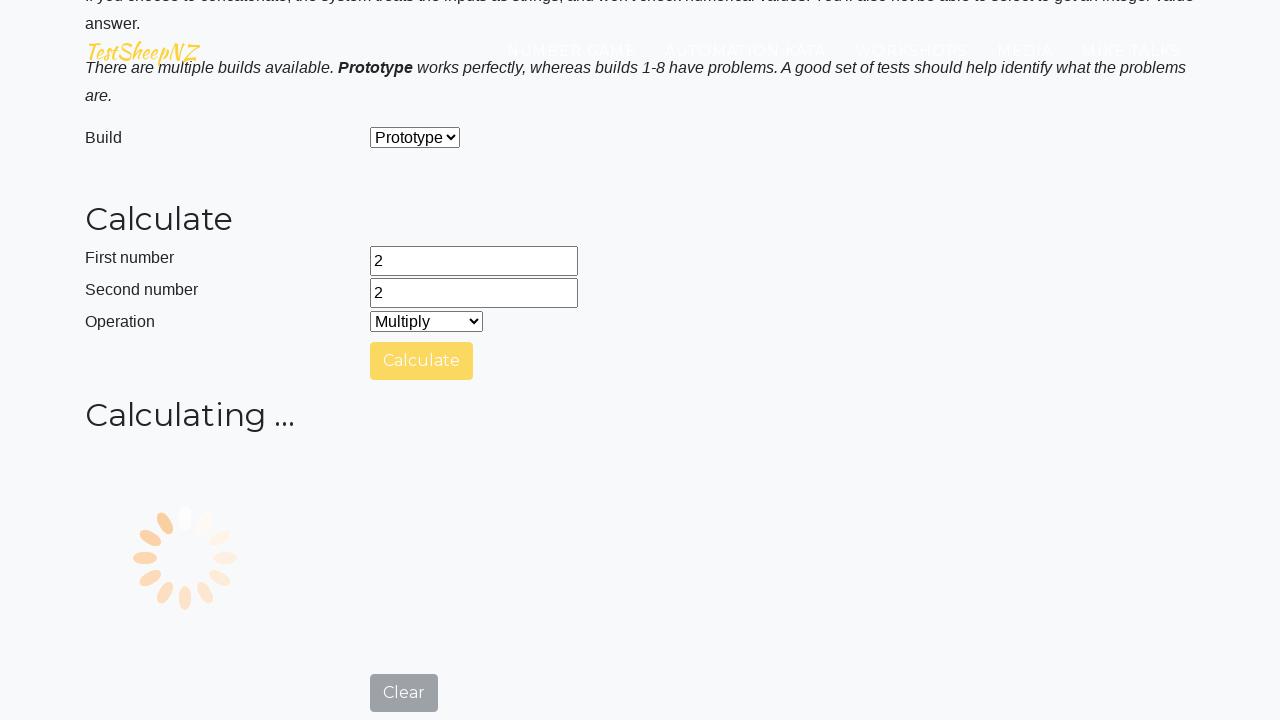

Answer field became visible with result
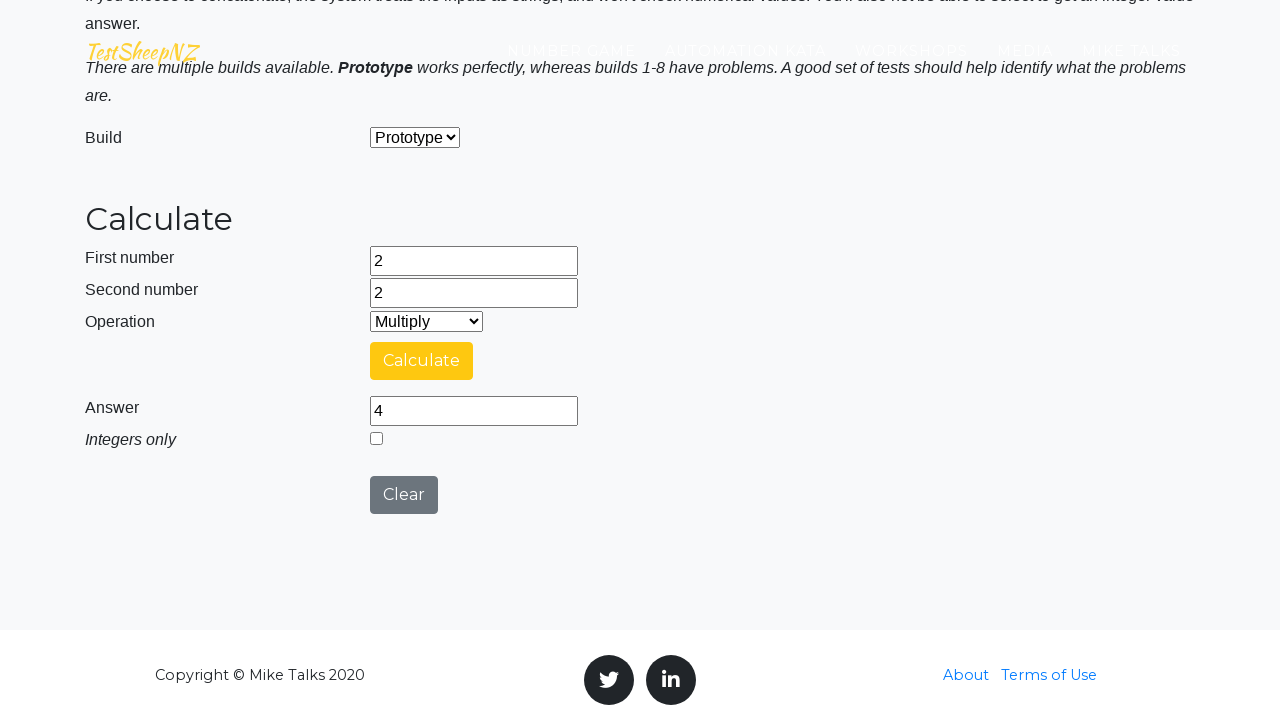

Cleared first number field on #number1Field
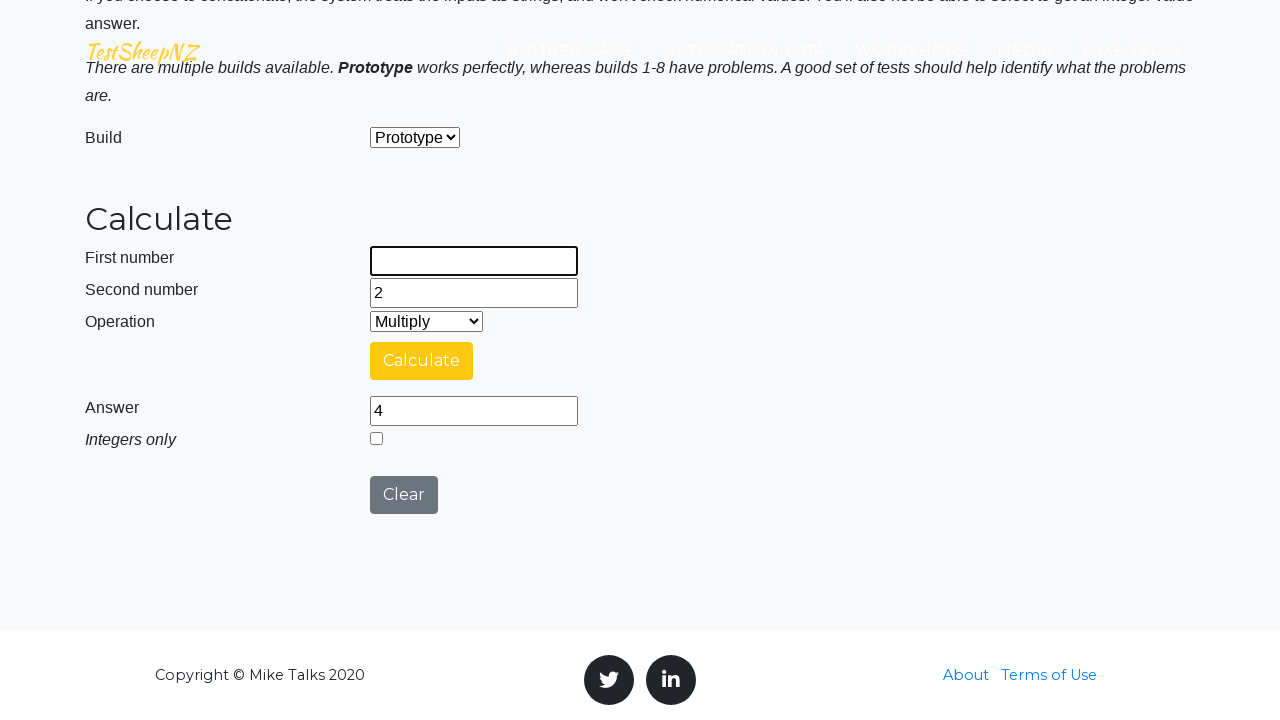

Cleared second number field on #number2Field
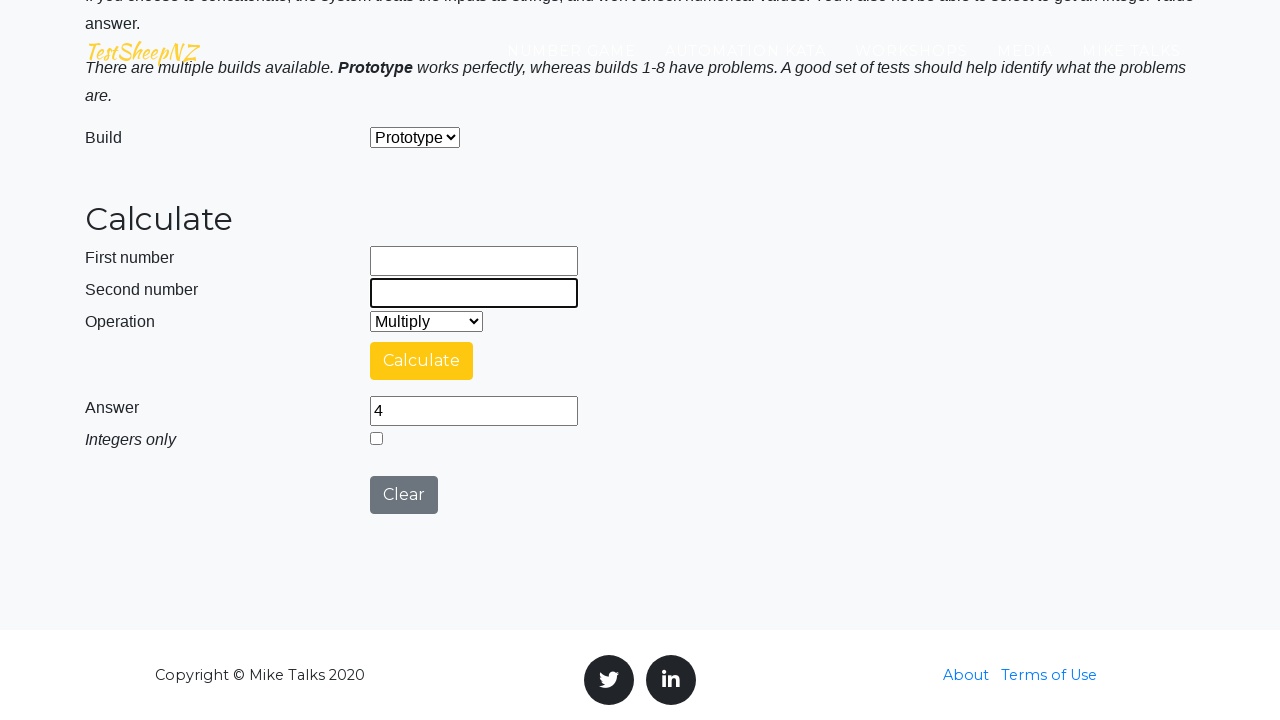

Filled first number field with 1 on #number1Field
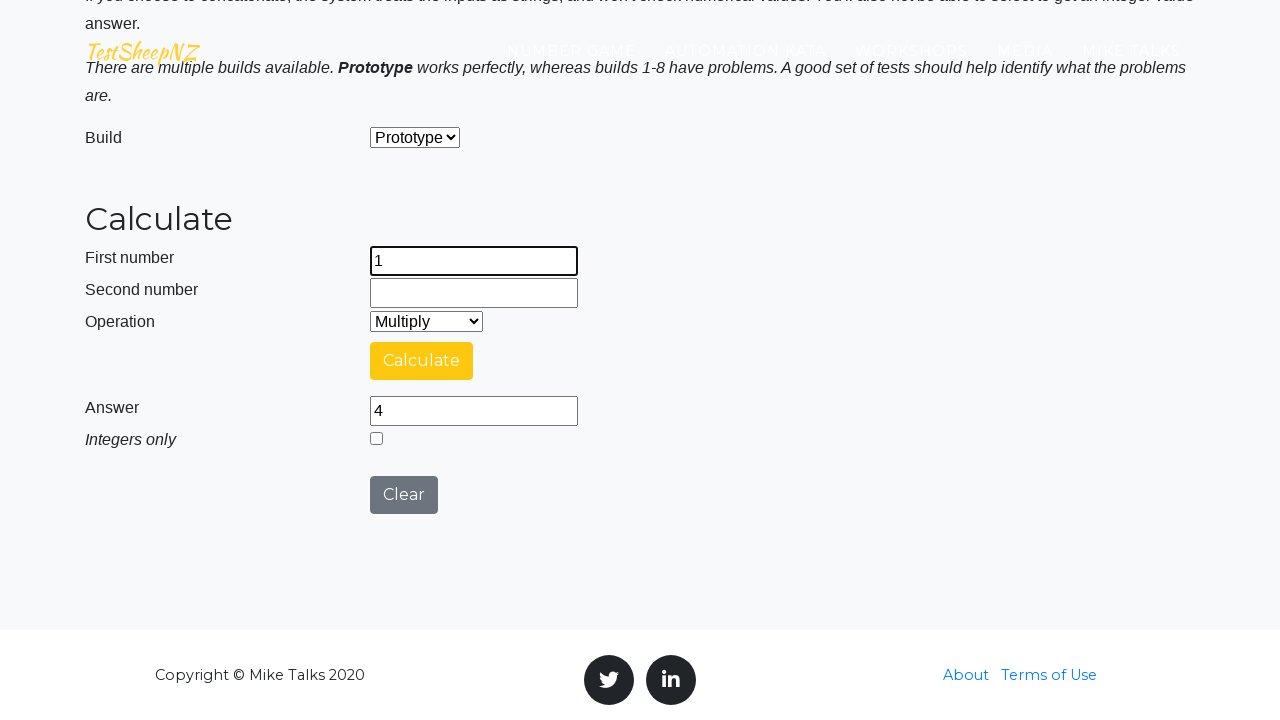

Filled second number field with 6 on #number2Field
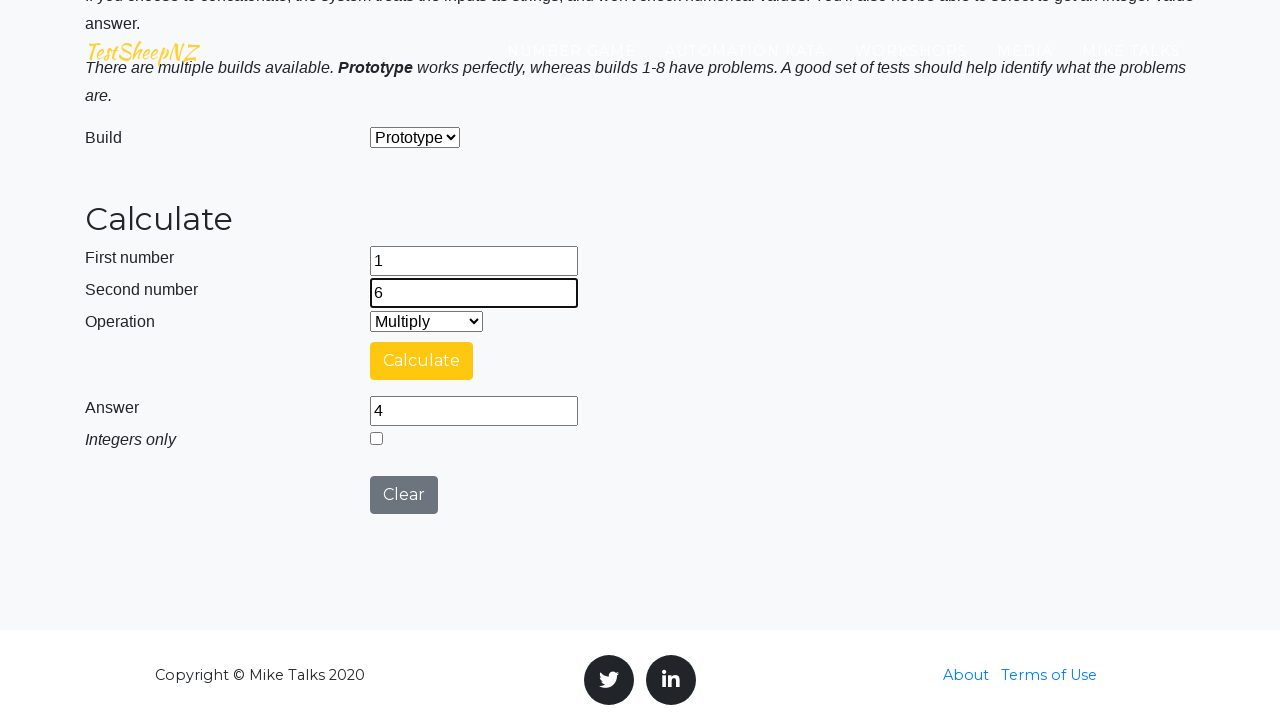

Selected Multiply operation from dropdown on #selectOperationDropdown
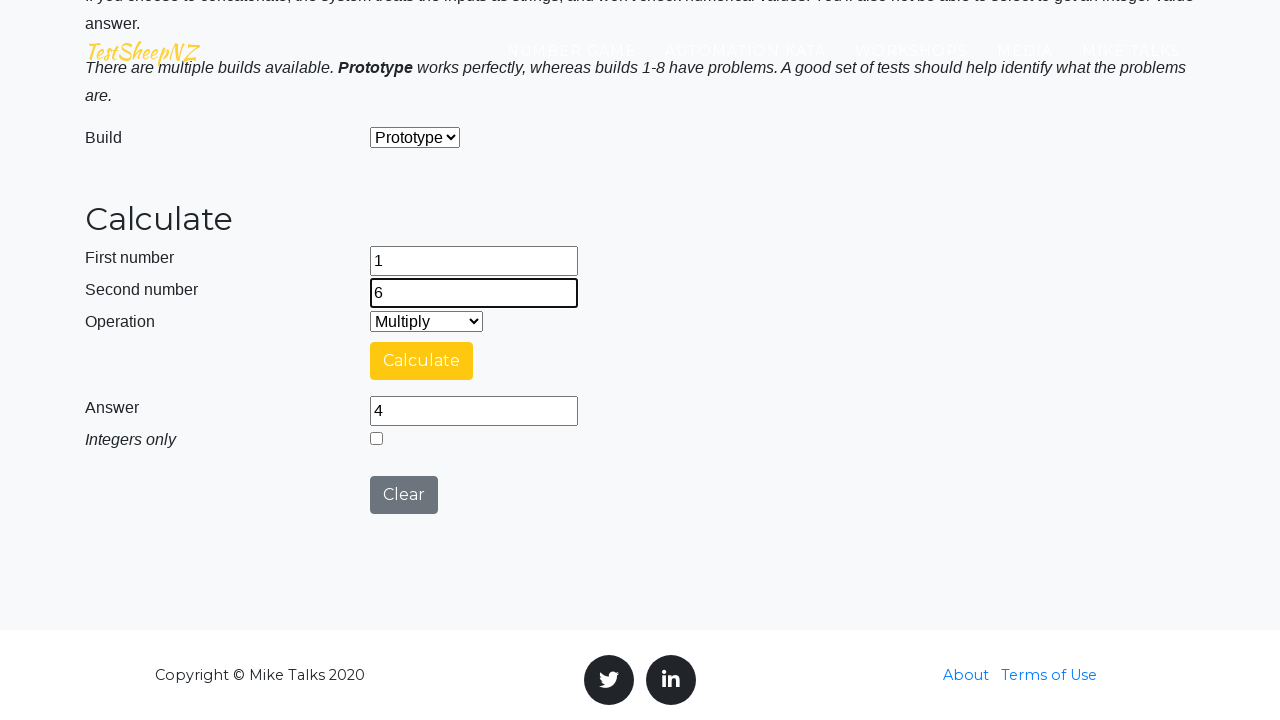

Clicked calculate button for 1 multiply 6 at (422, 361) on #calculateButton
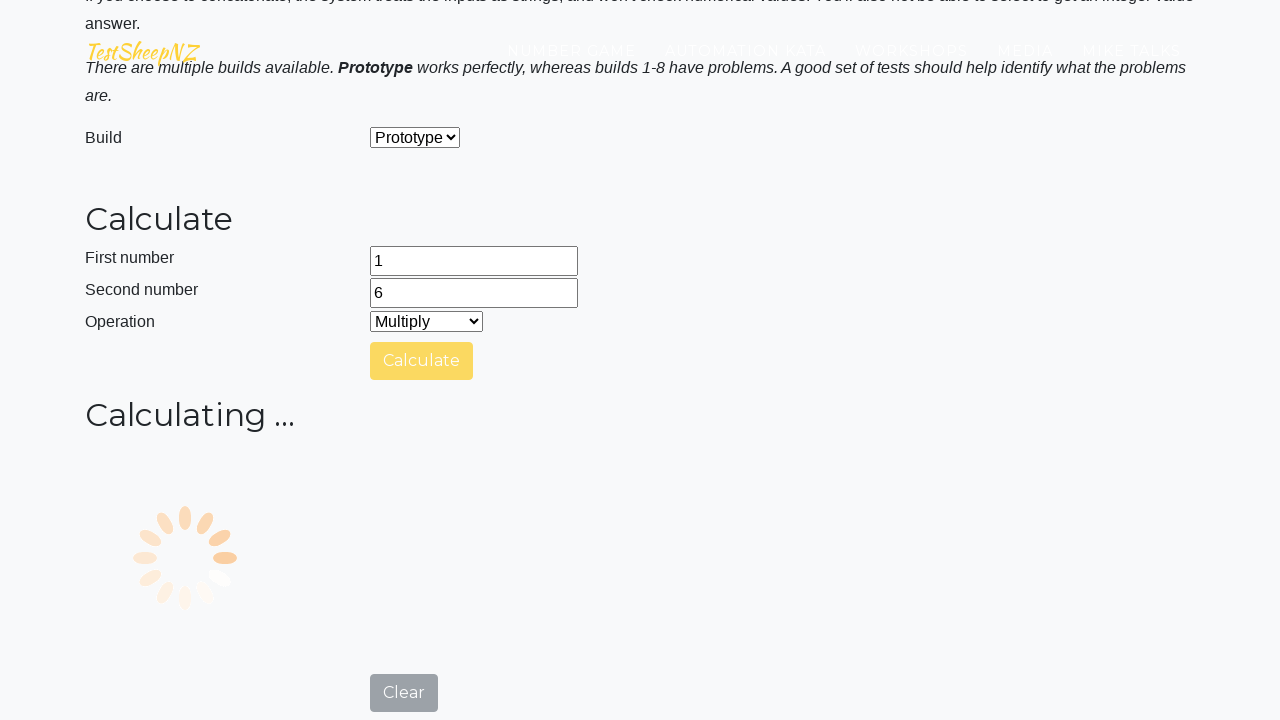

Answer field became visible with result
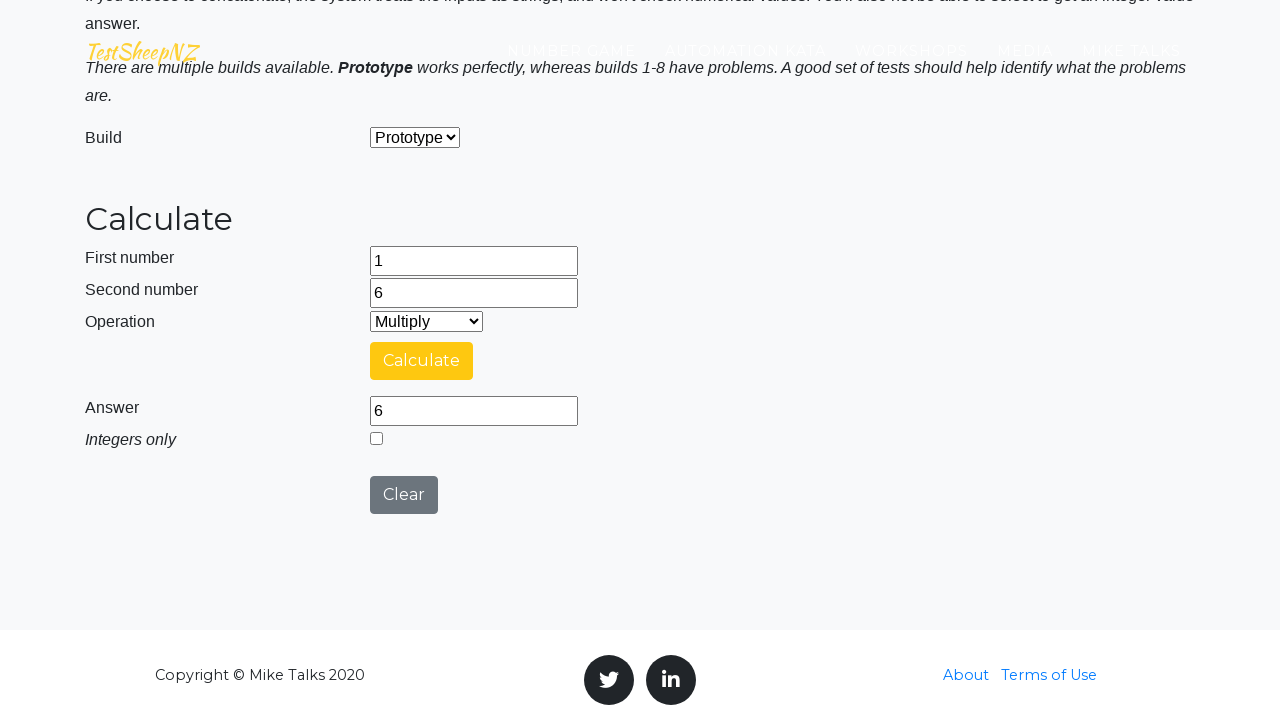

Cleared first number field on #number1Field
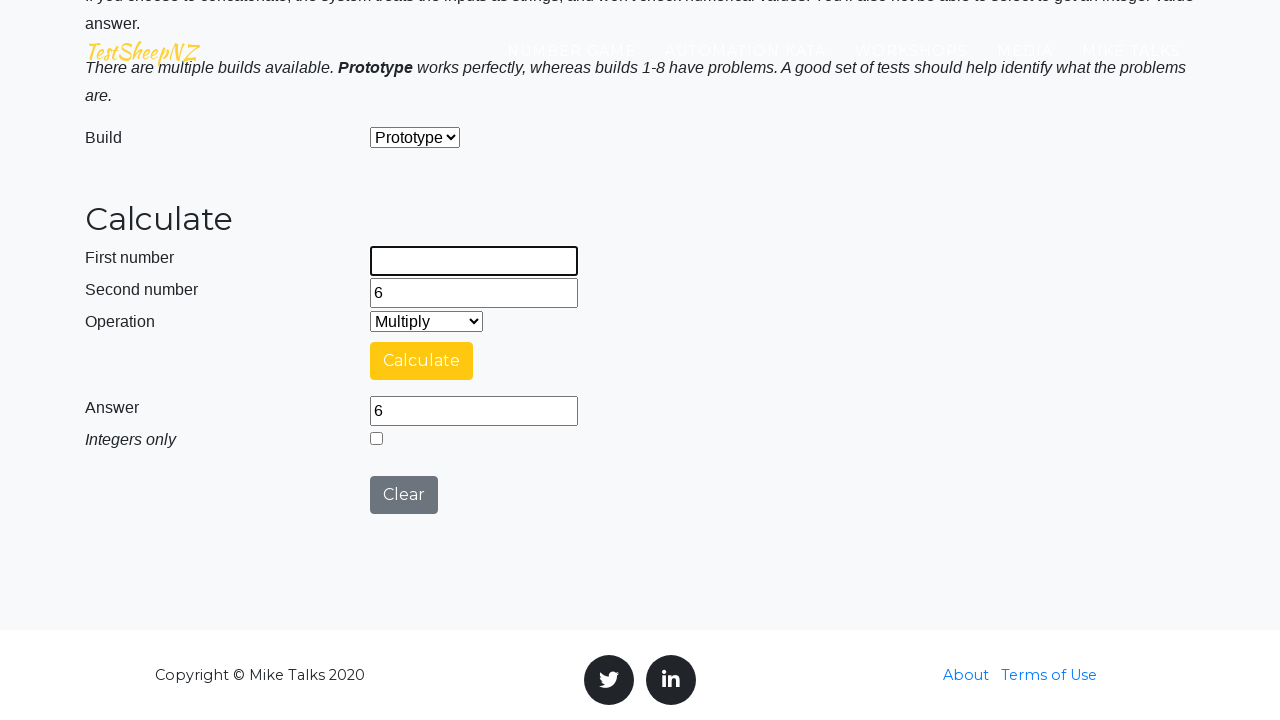

Cleared second number field on #number2Field
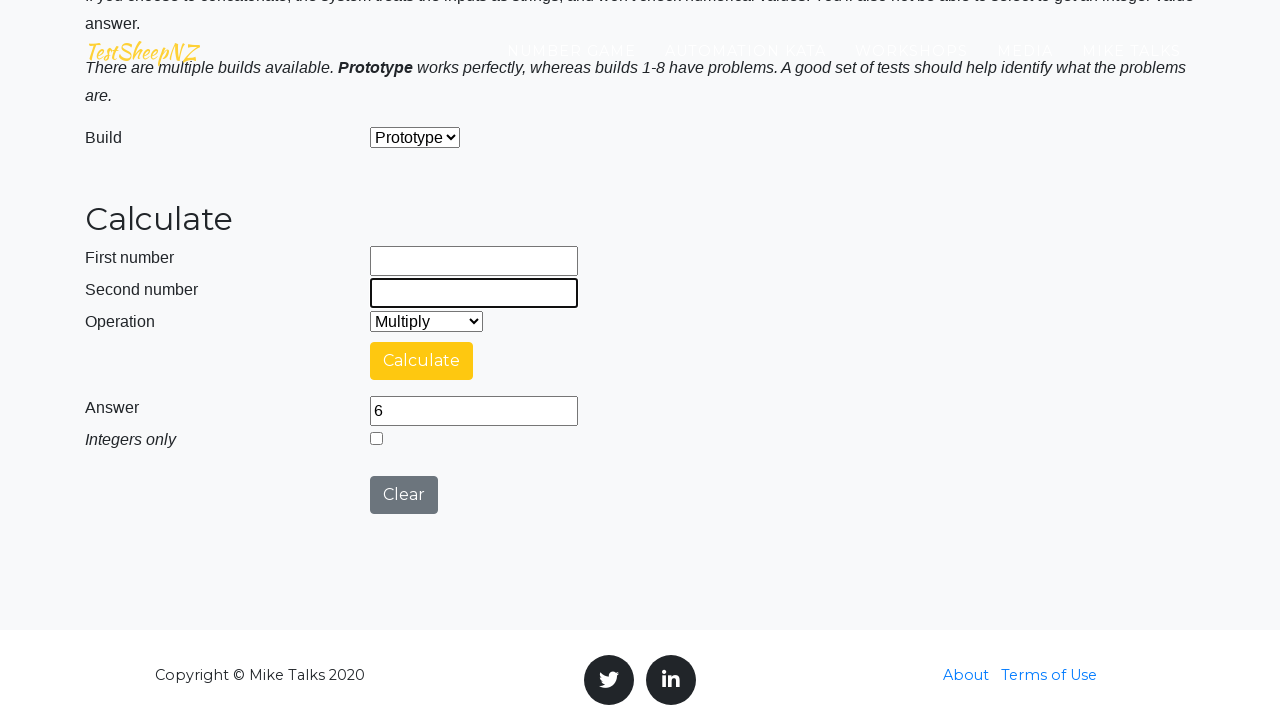

Filled first number field with 8 on #number1Field
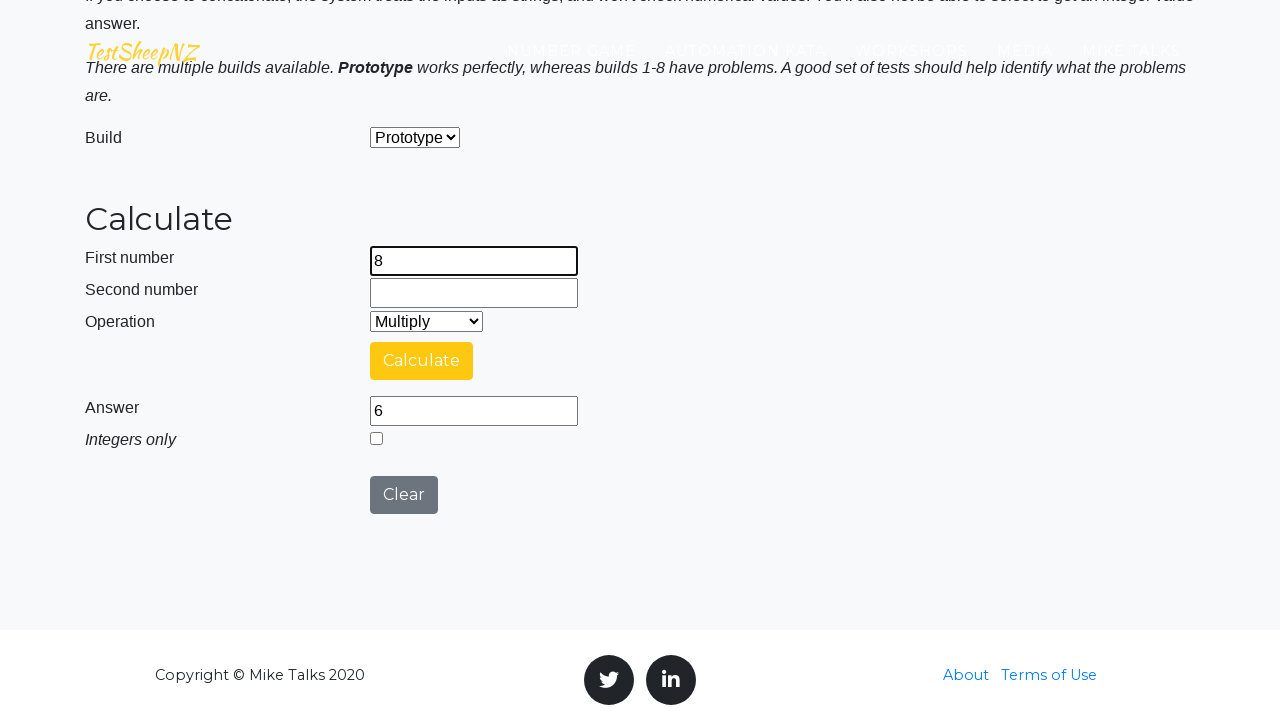

Filled second number field with 5 on #number2Field
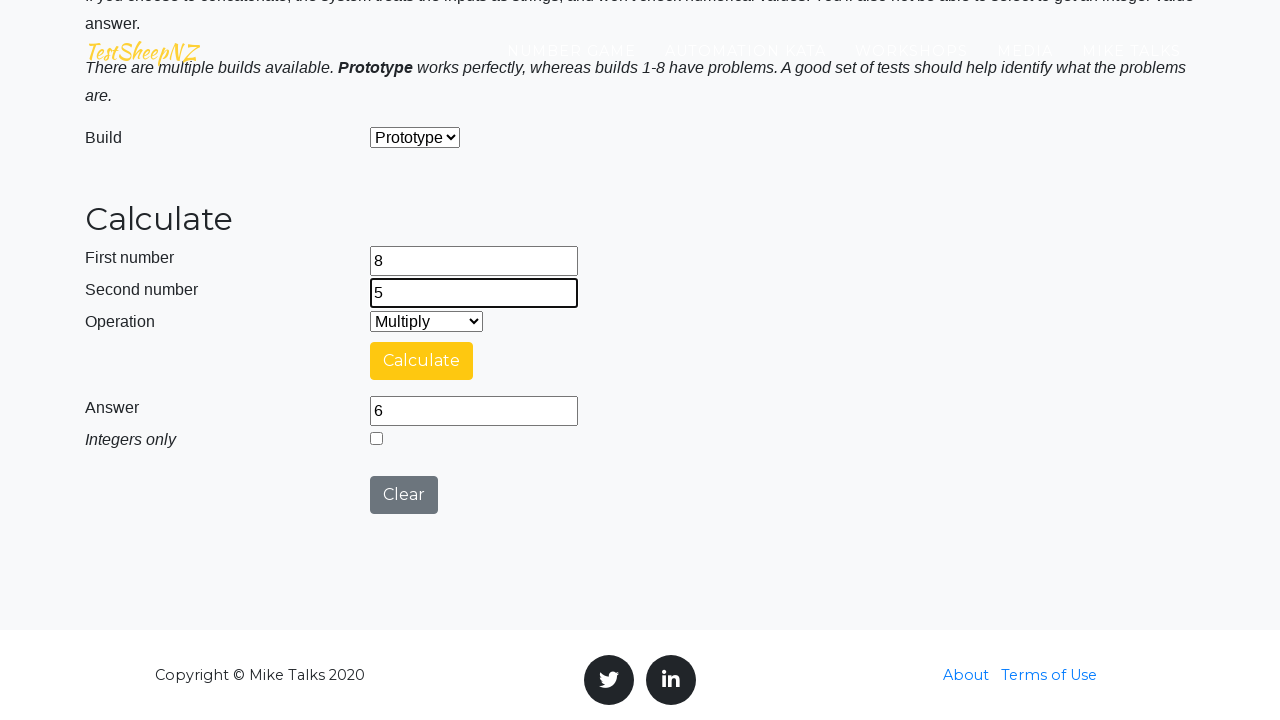

Selected Multiply operation from dropdown on #selectOperationDropdown
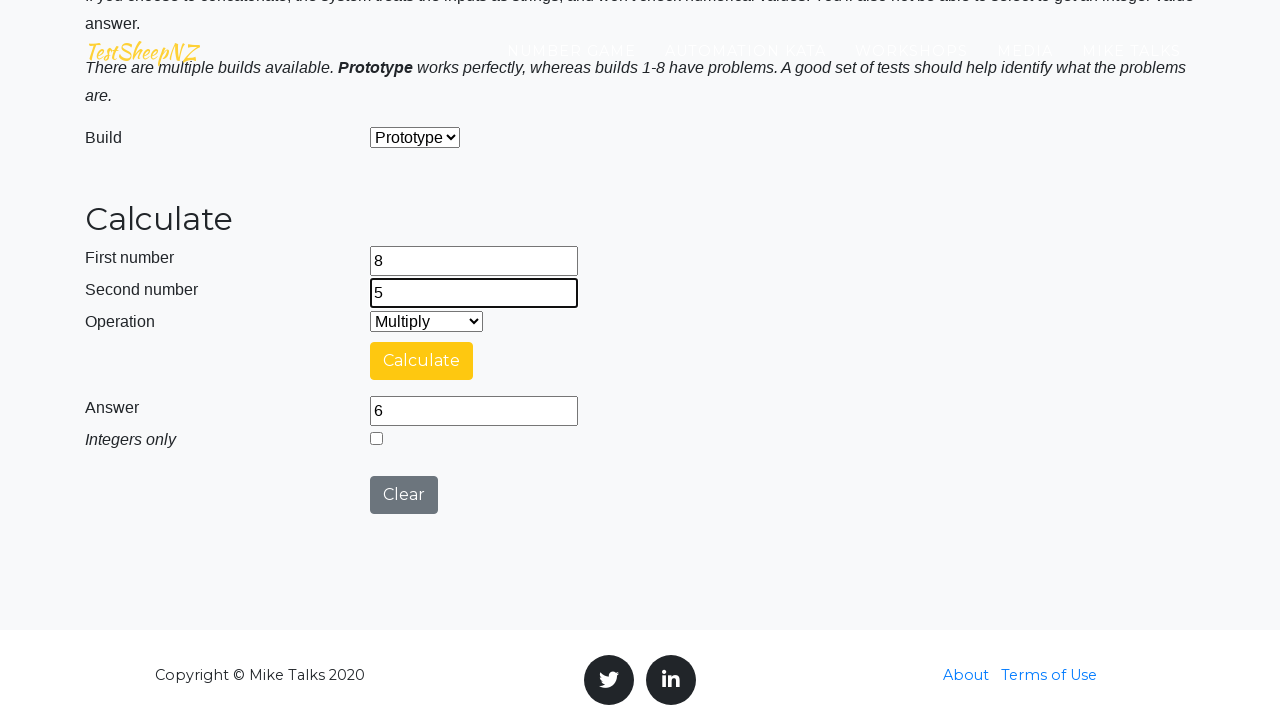

Clicked calculate button for 8 multiply 5 at (422, 361) on #calculateButton
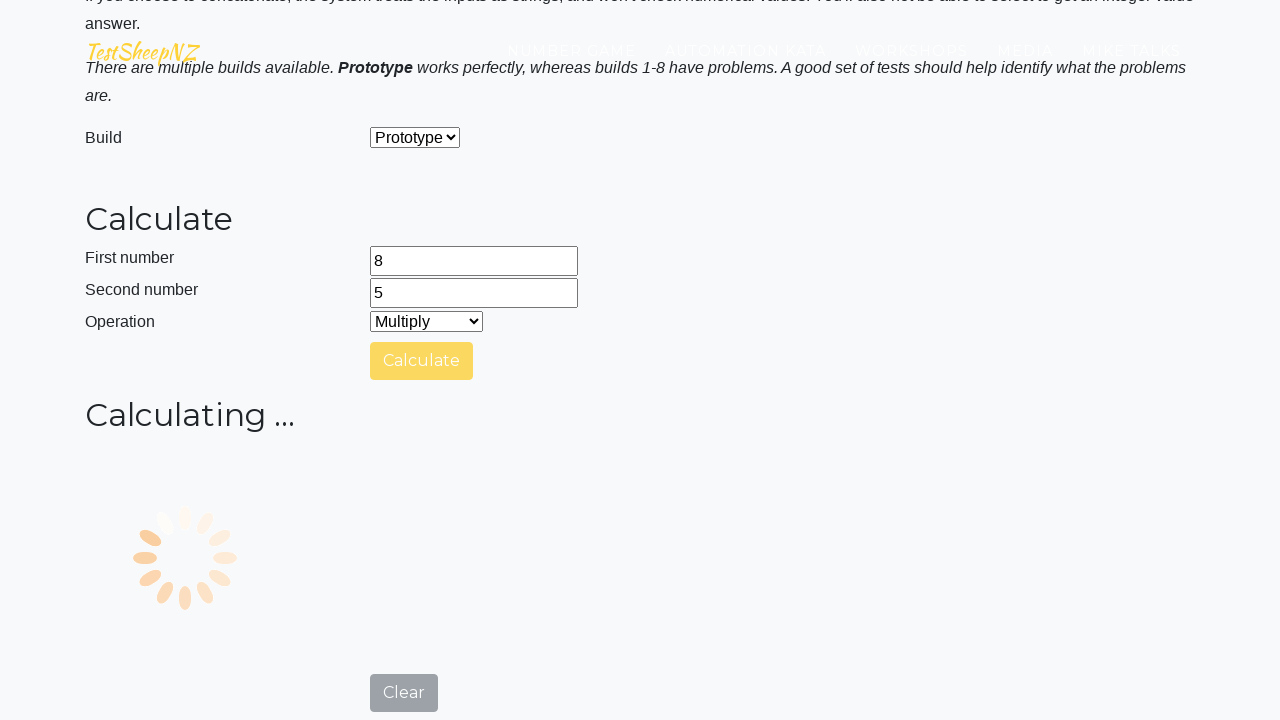

Answer field became visible with result
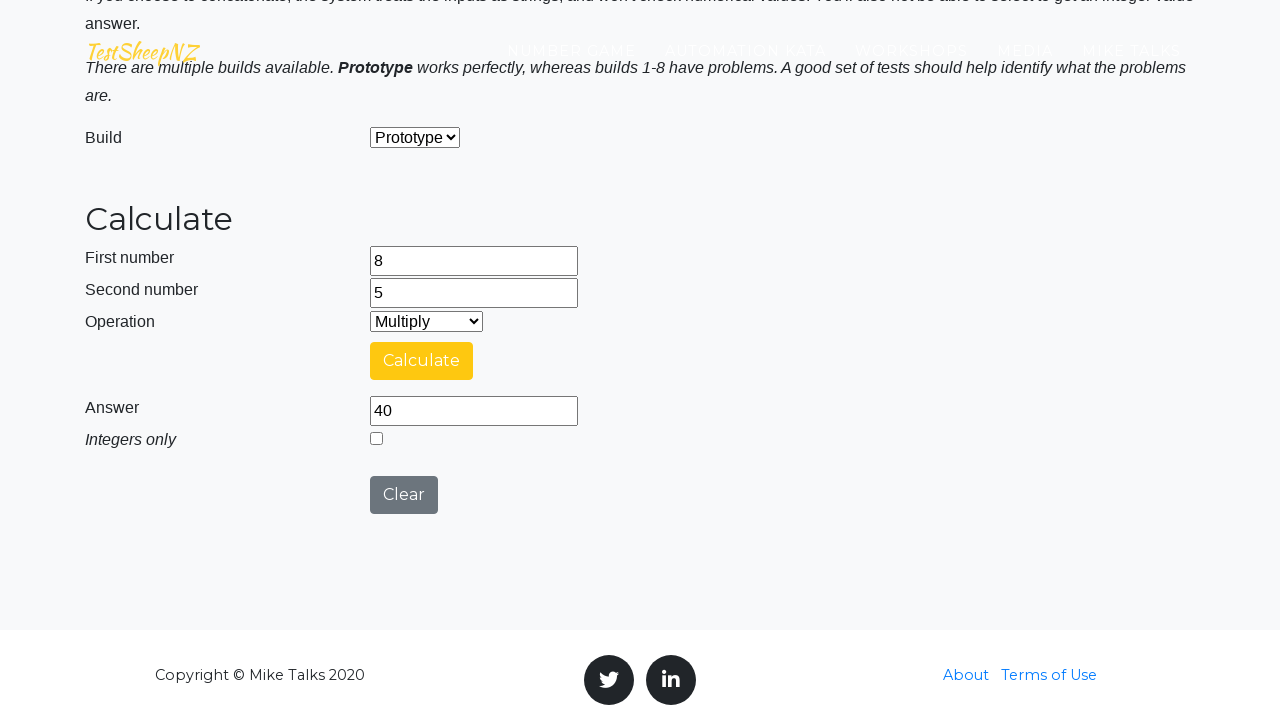

Cleared first number field on #number1Field
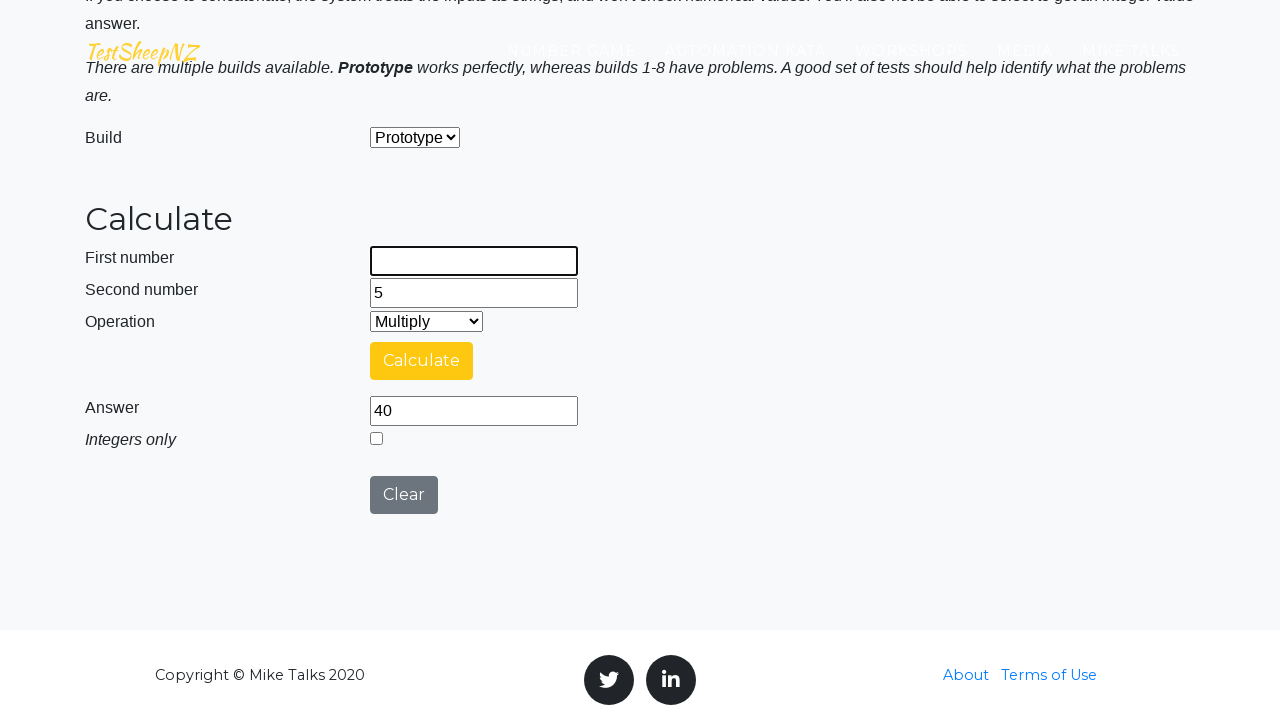

Cleared second number field on #number2Field
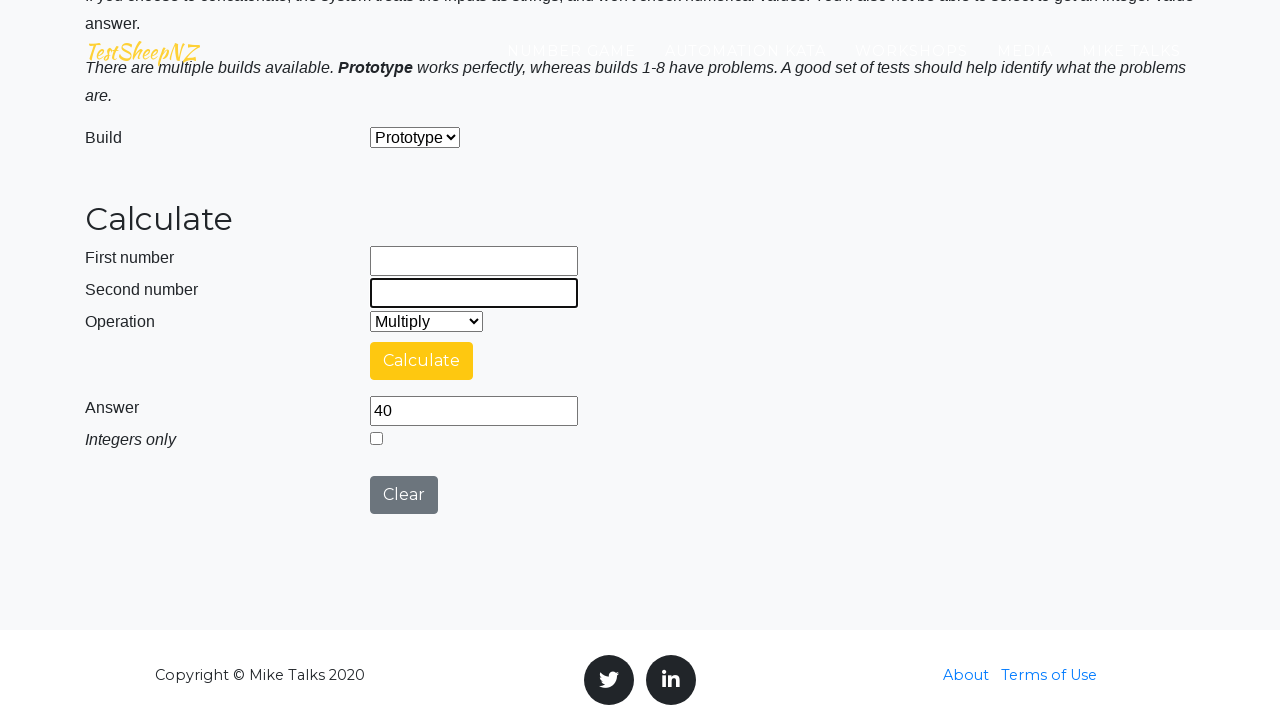

Filled first number field with 10 on #number1Field
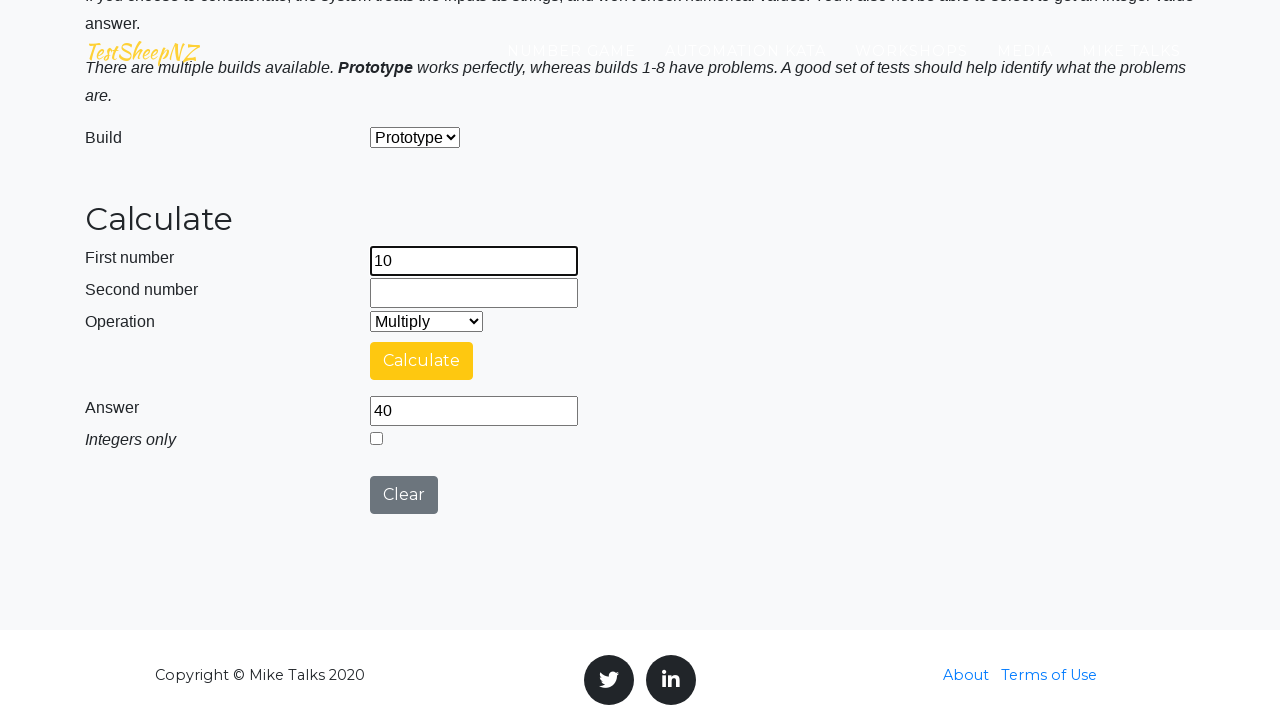

Filled second number field with 8 on #number2Field
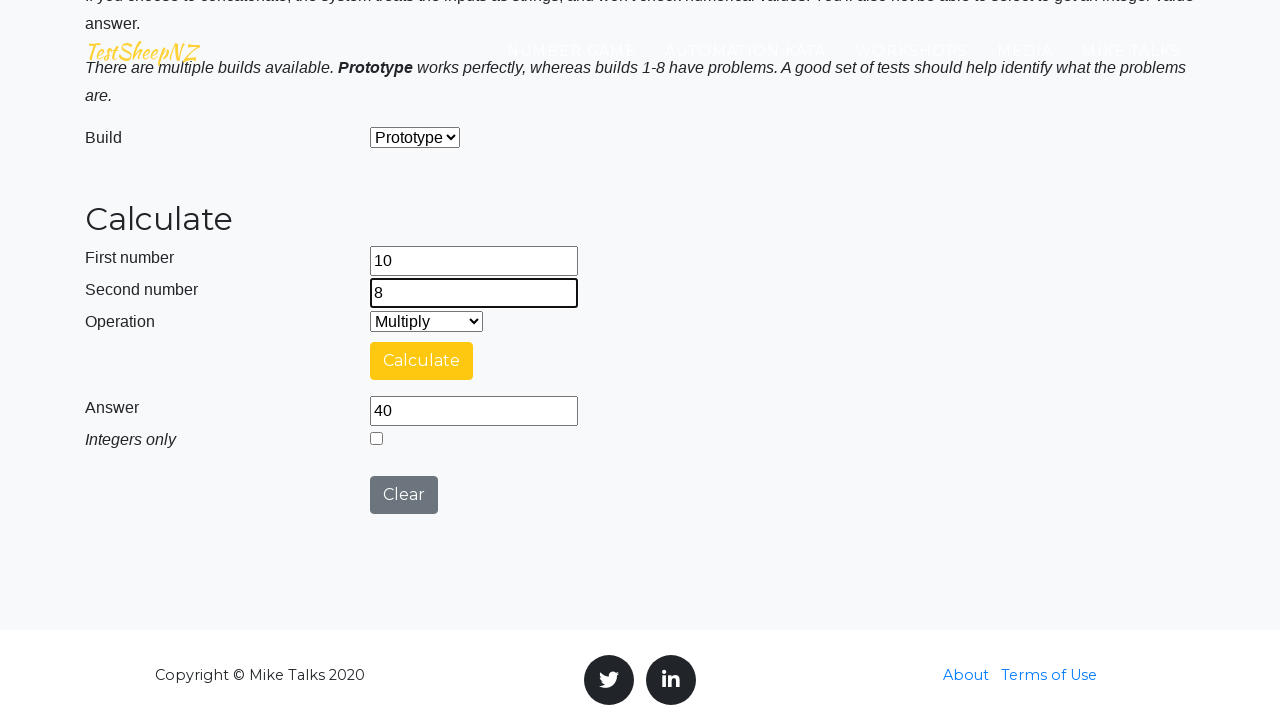

Selected Multiply operation from dropdown on #selectOperationDropdown
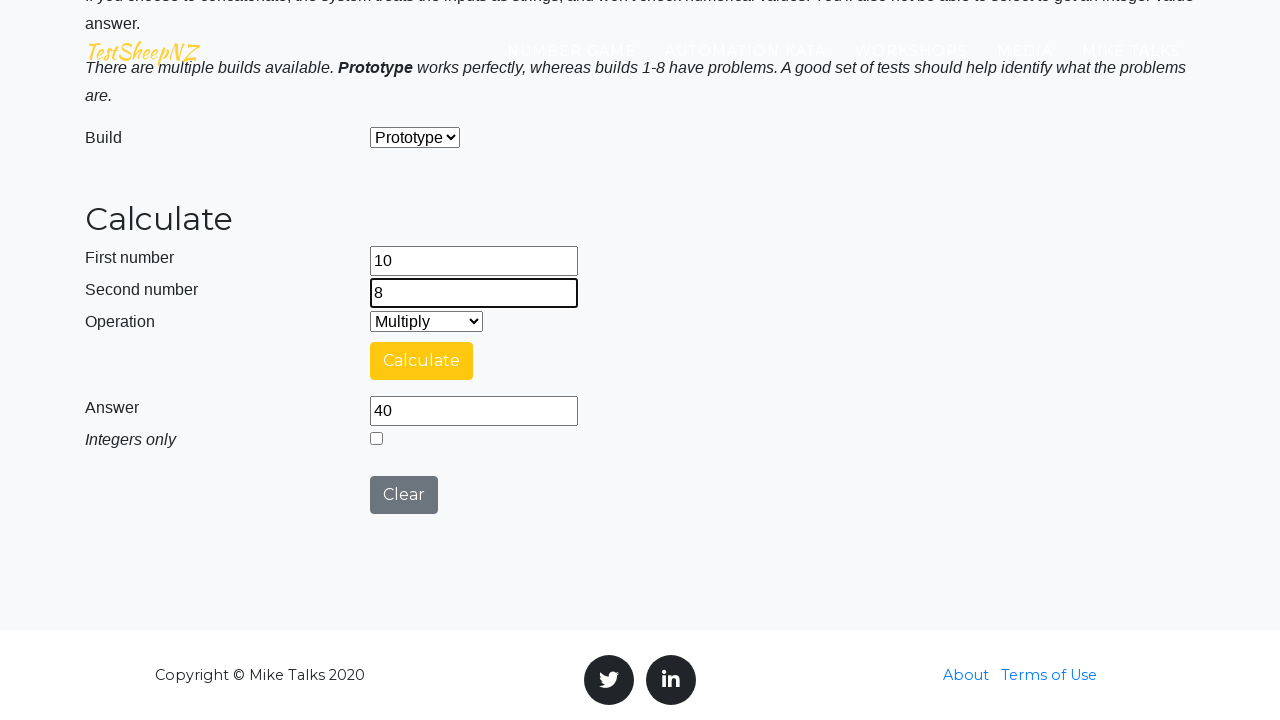

Clicked calculate button for 10 multiply 8 at (422, 361) on #calculateButton
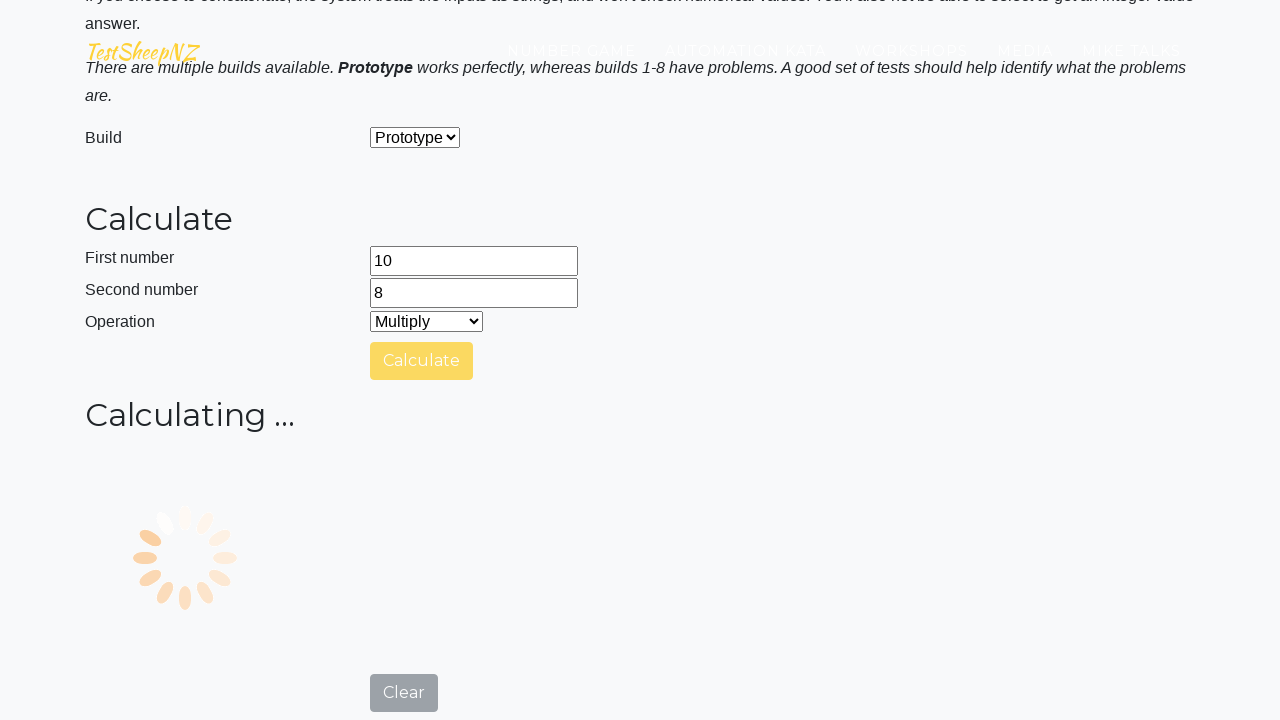

Answer field became visible with result
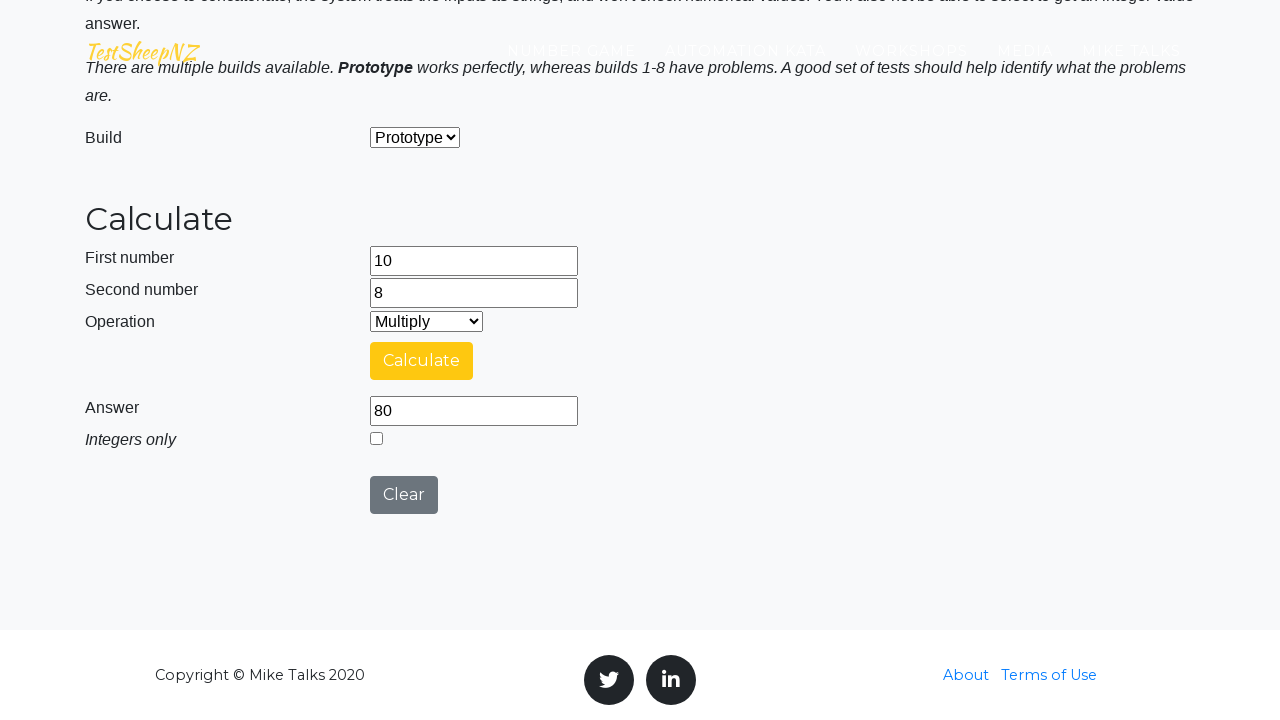

Cleared first number field on #number1Field
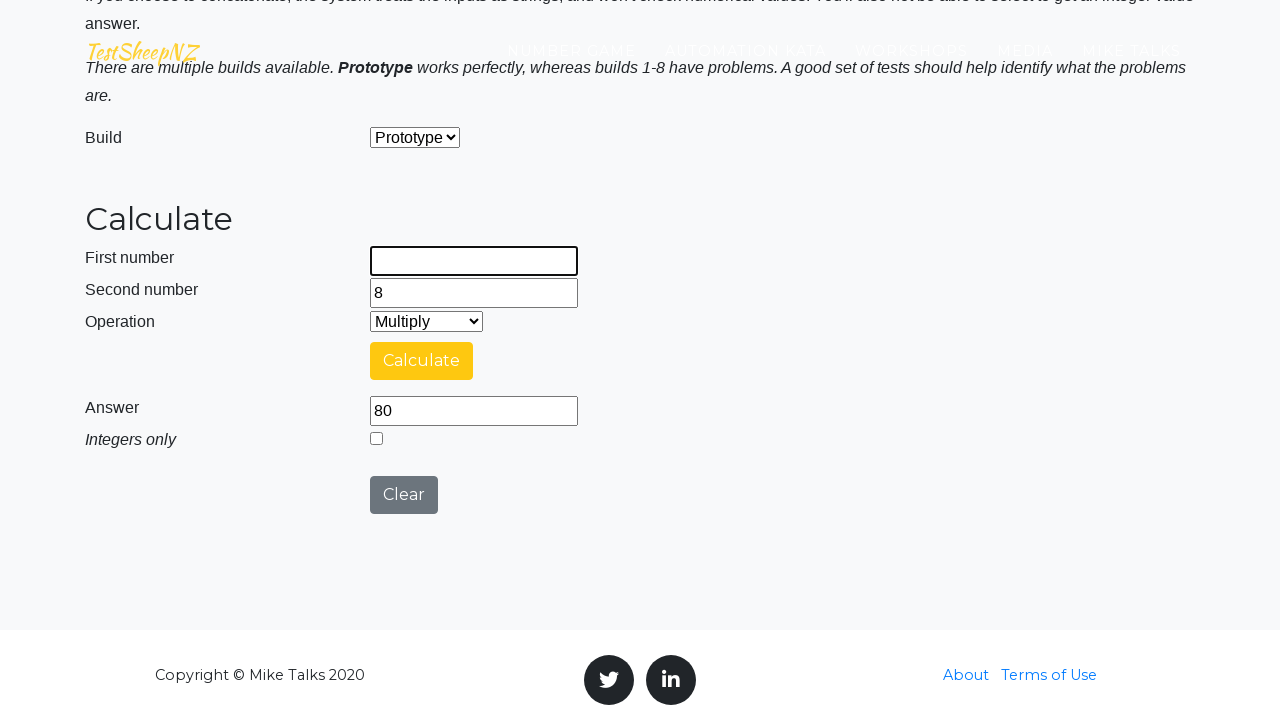

Cleared second number field on #number2Field
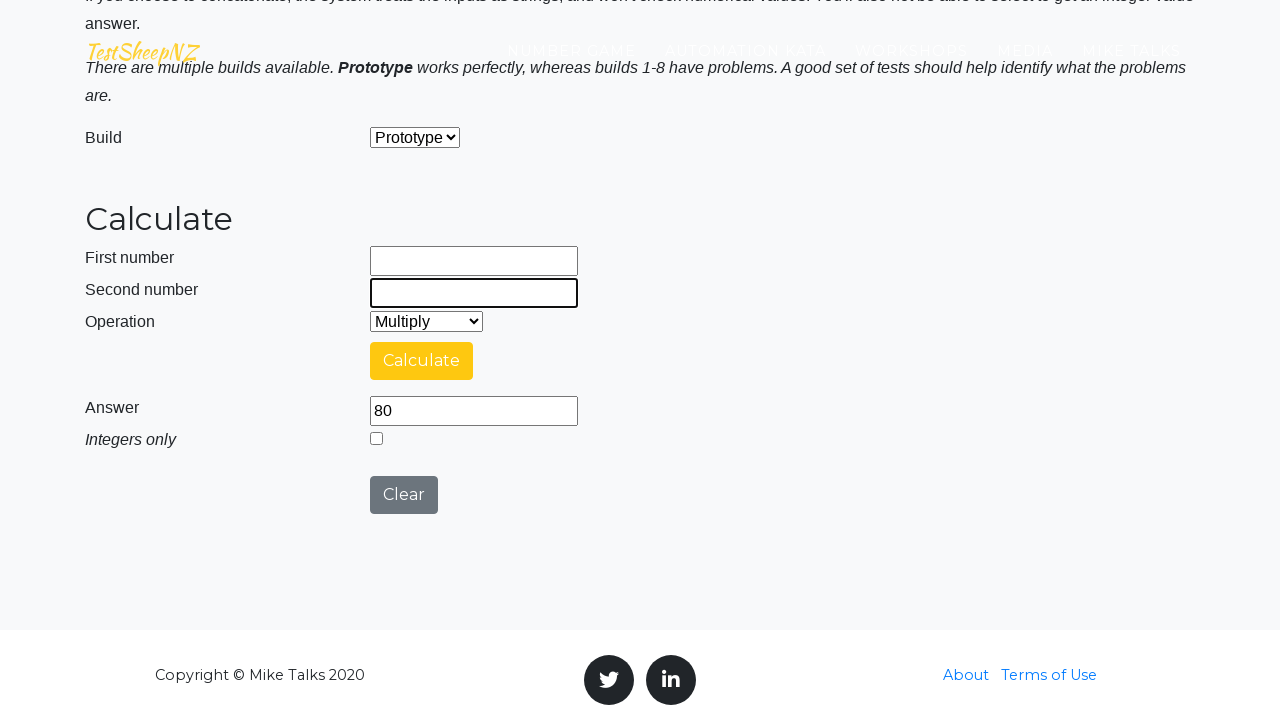

Filled first number field with 4 on #number1Field
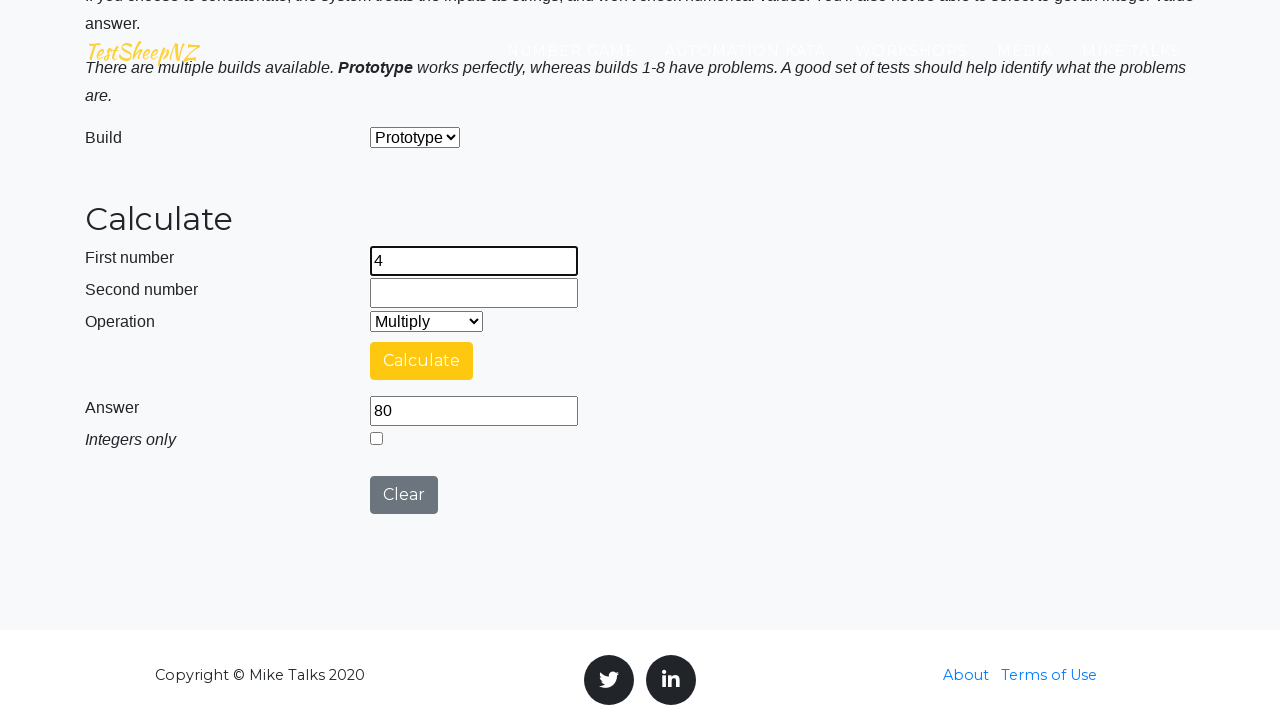

Filled second number field with 5 on #number2Field
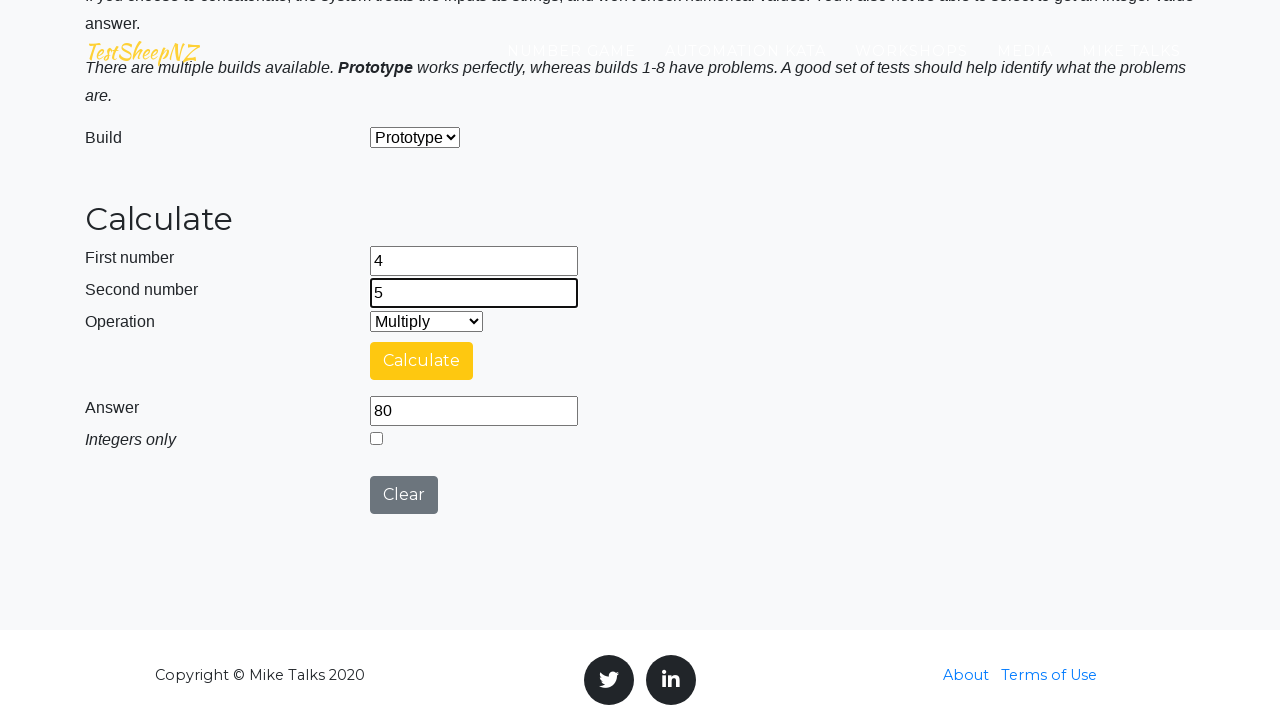

Selected Divide operation from dropdown on #selectOperationDropdown
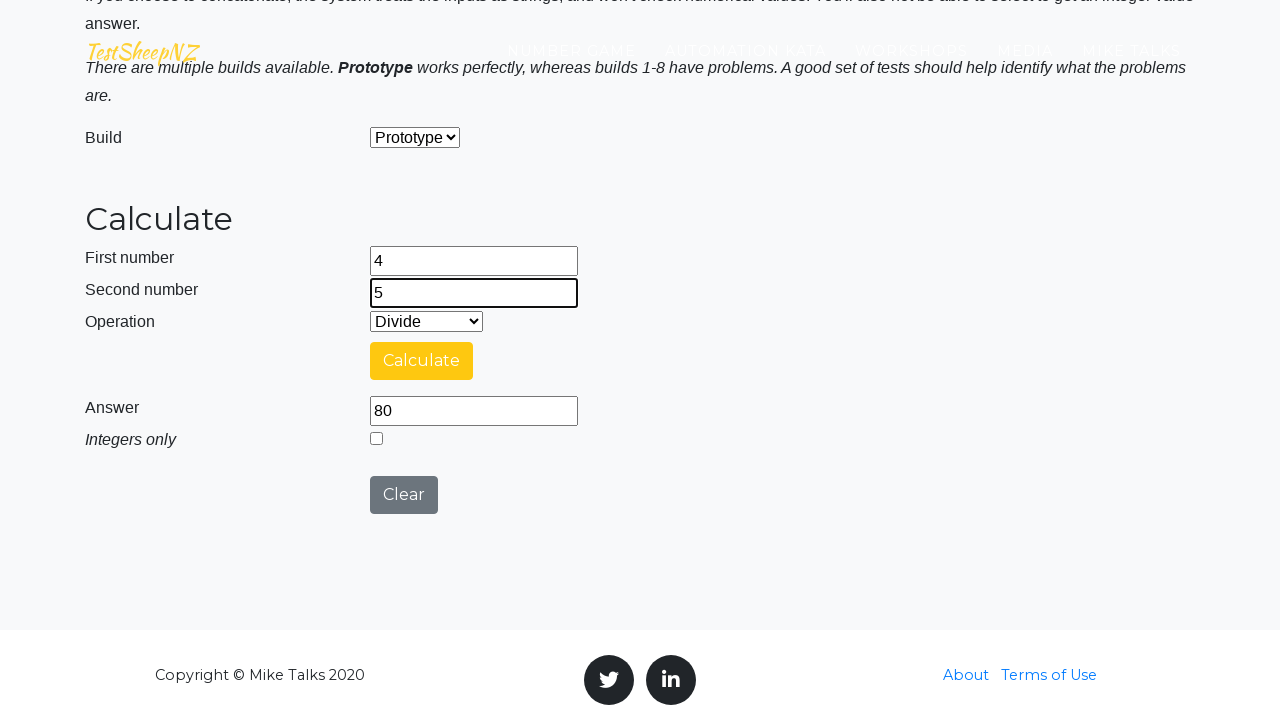

Clicked calculate button for 4 divide 5 at (422, 361) on #calculateButton
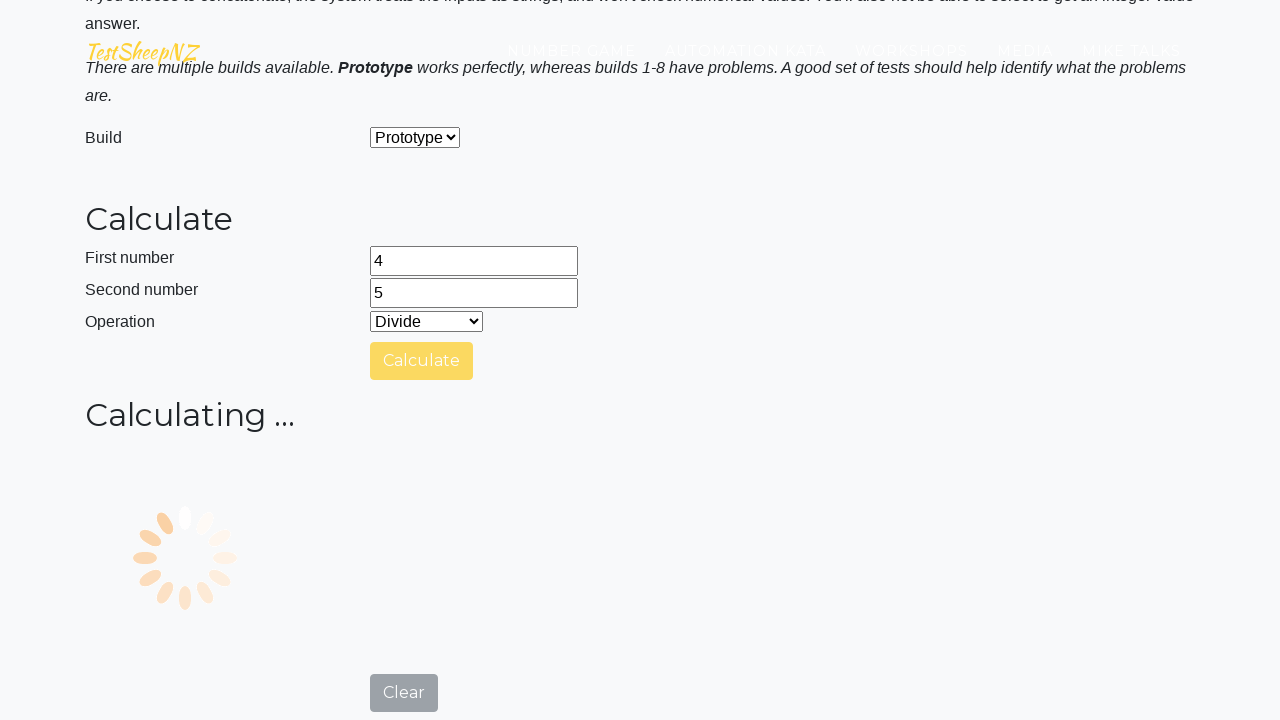

Answer field became visible with result
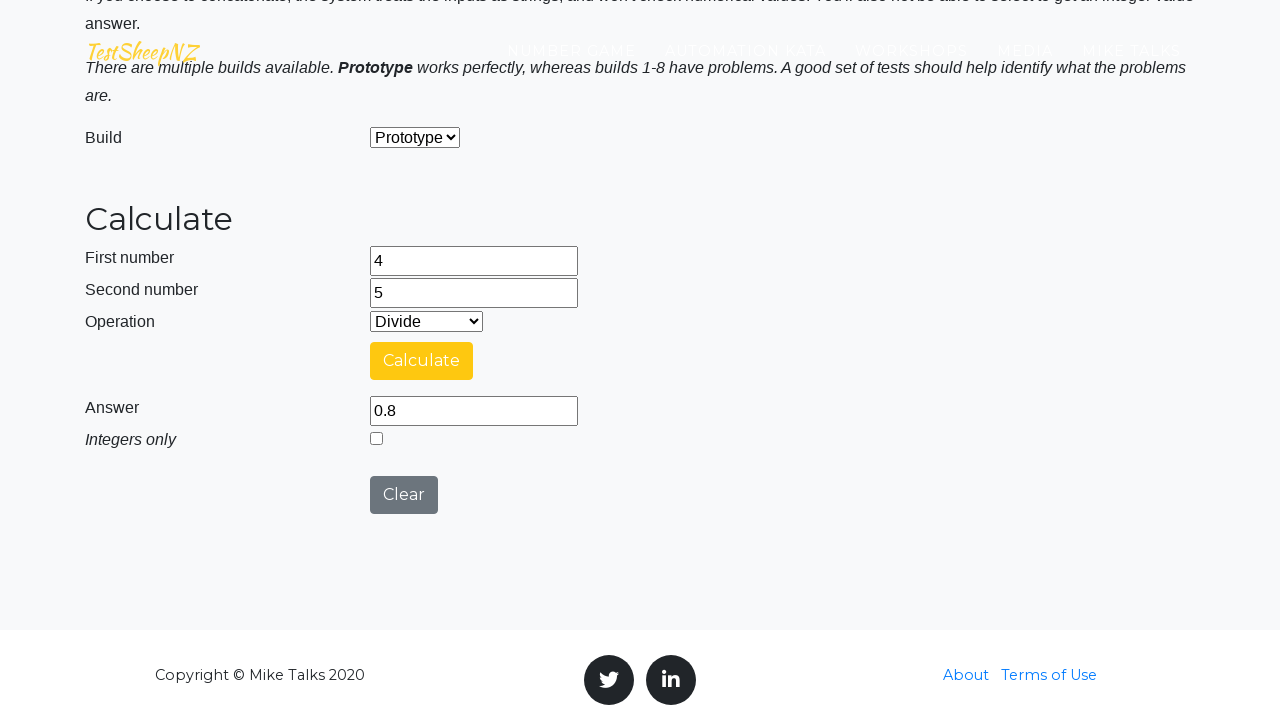

Cleared first number field on #number1Field
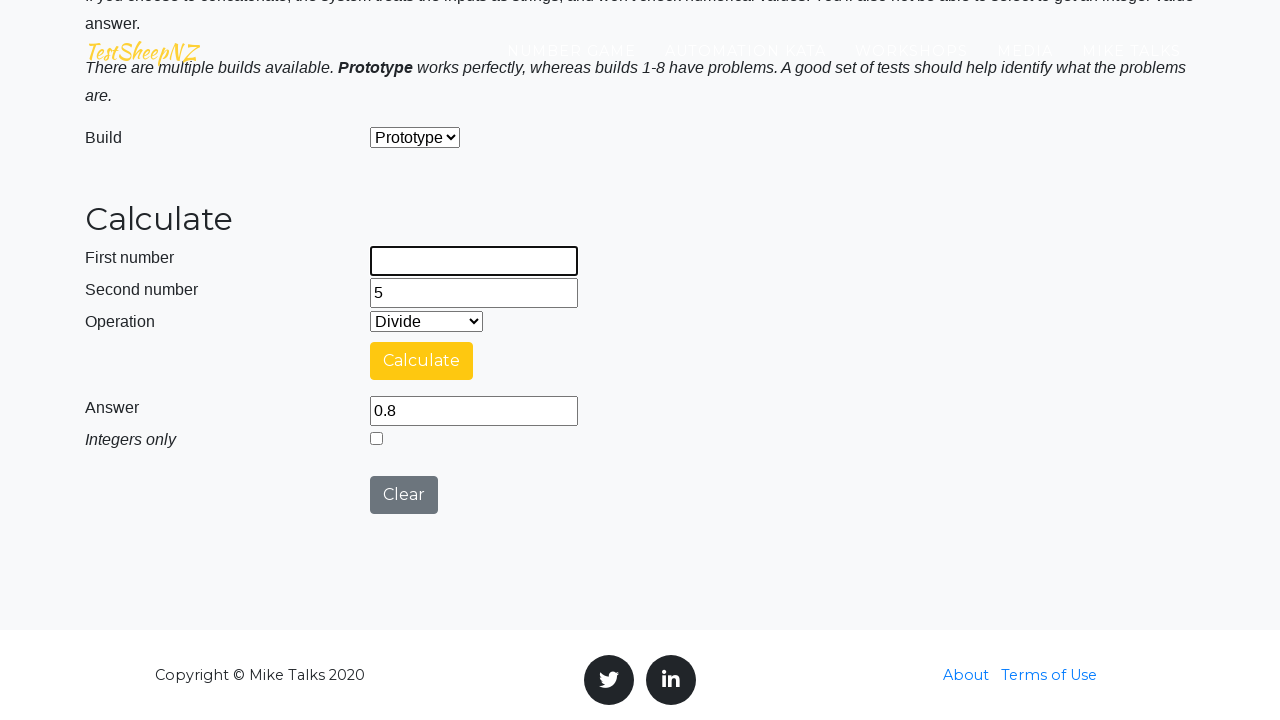

Cleared second number field on #number2Field
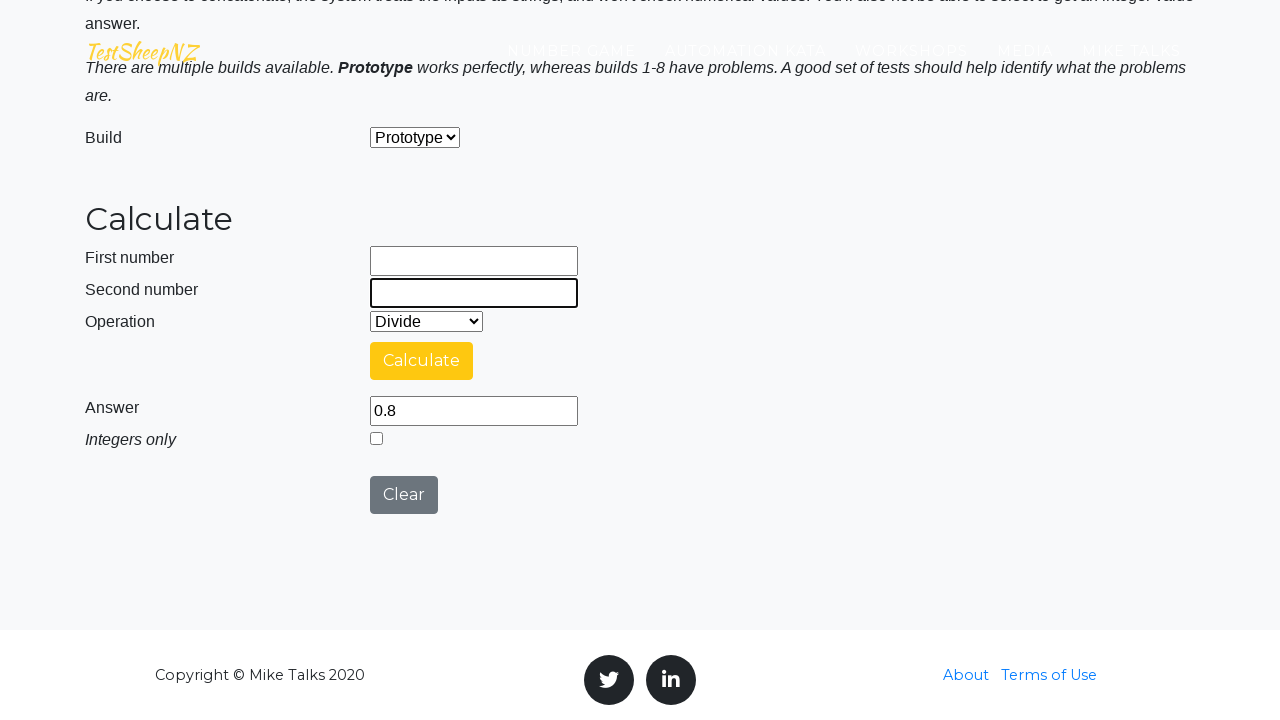

Filled first number field with 3 on #number1Field
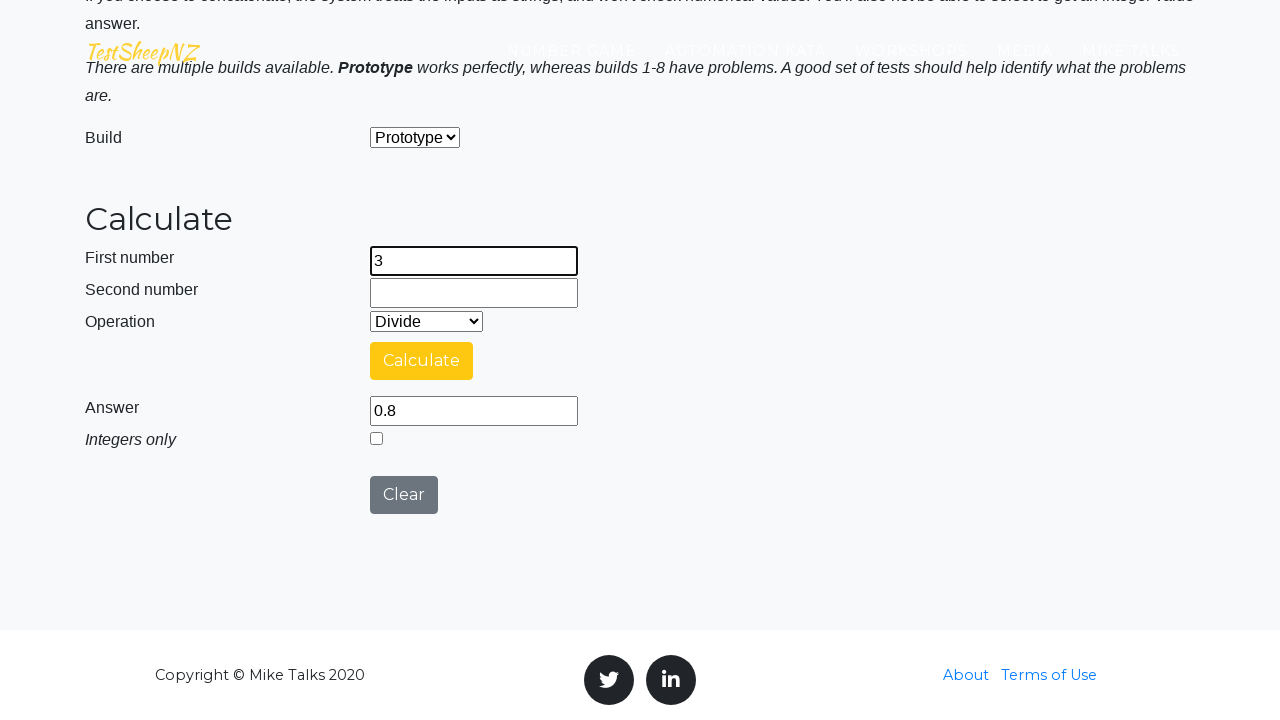

Filled second number field with 2 on #number2Field
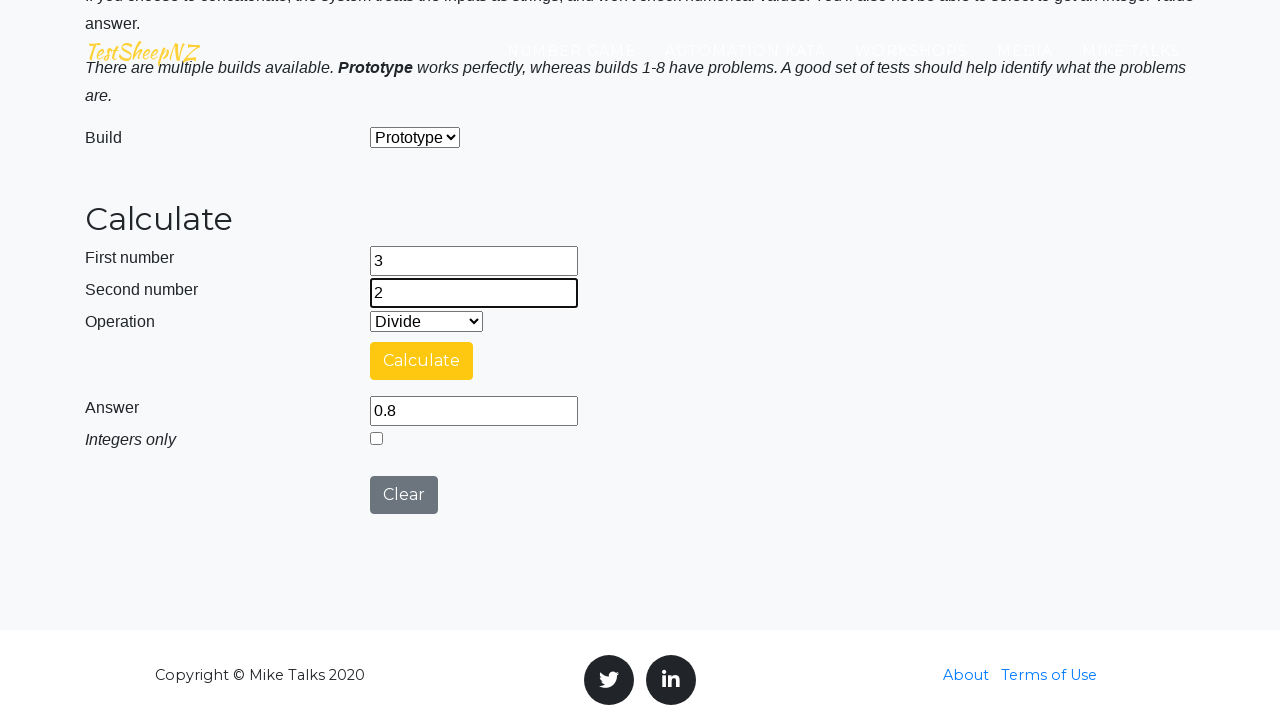

Selected Divide operation from dropdown on #selectOperationDropdown
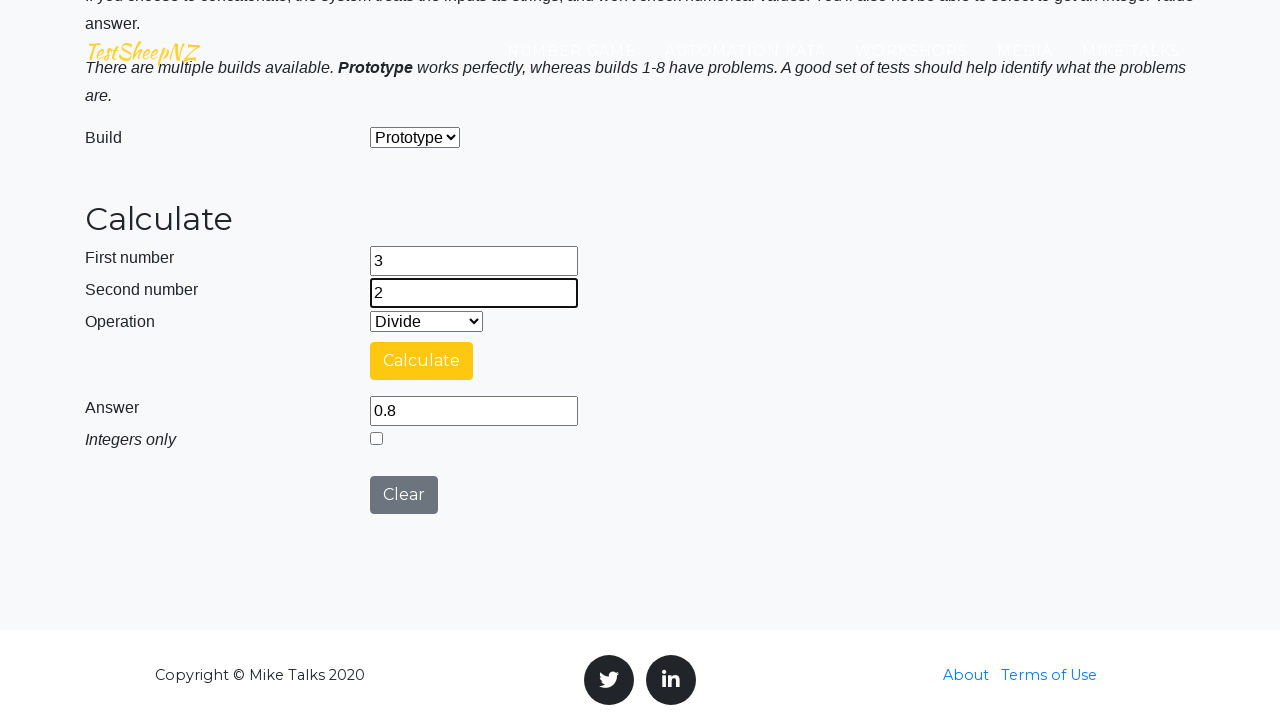

Clicked calculate button for 3 divide 2 at (422, 361) on #calculateButton
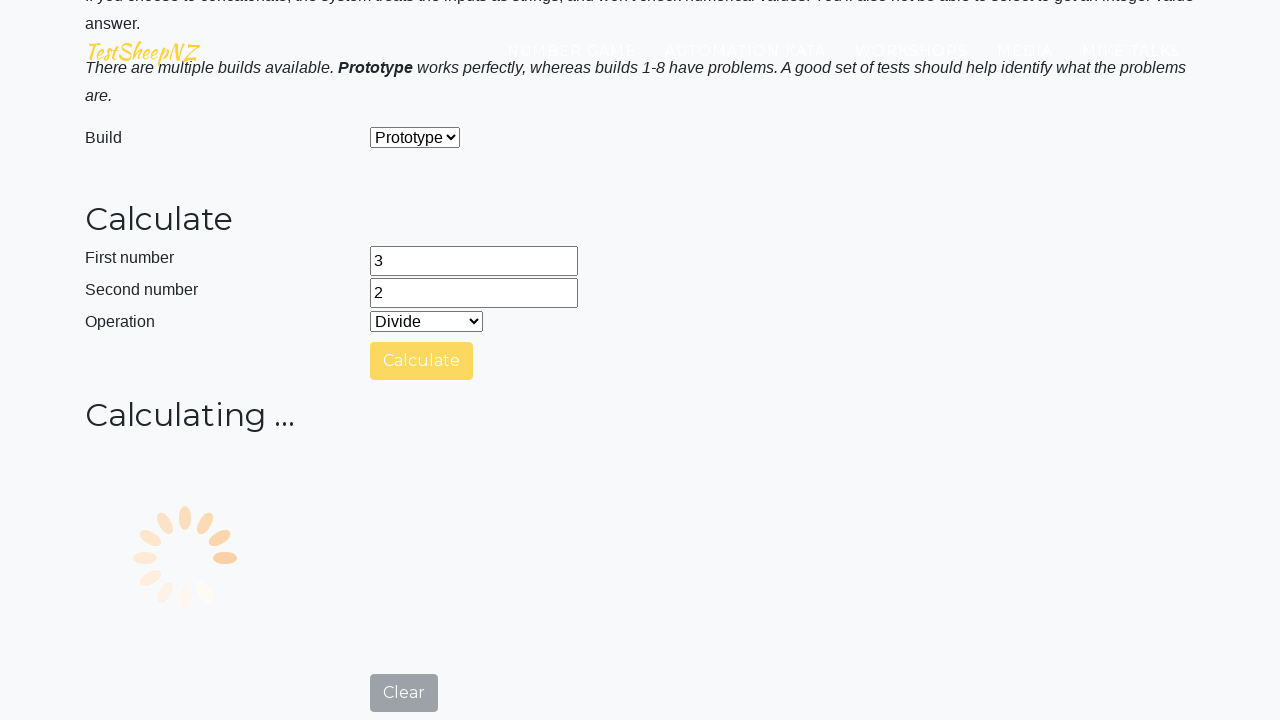

Answer field became visible with result
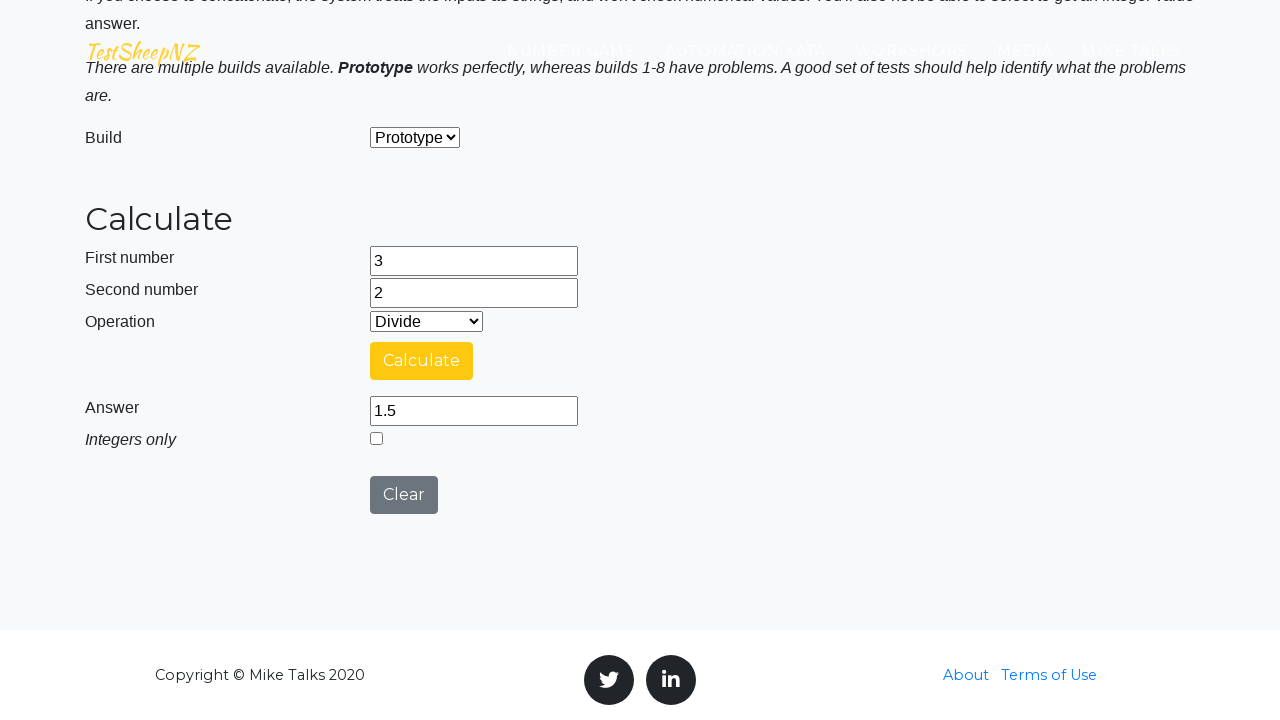

Cleared first number field on #number1Field
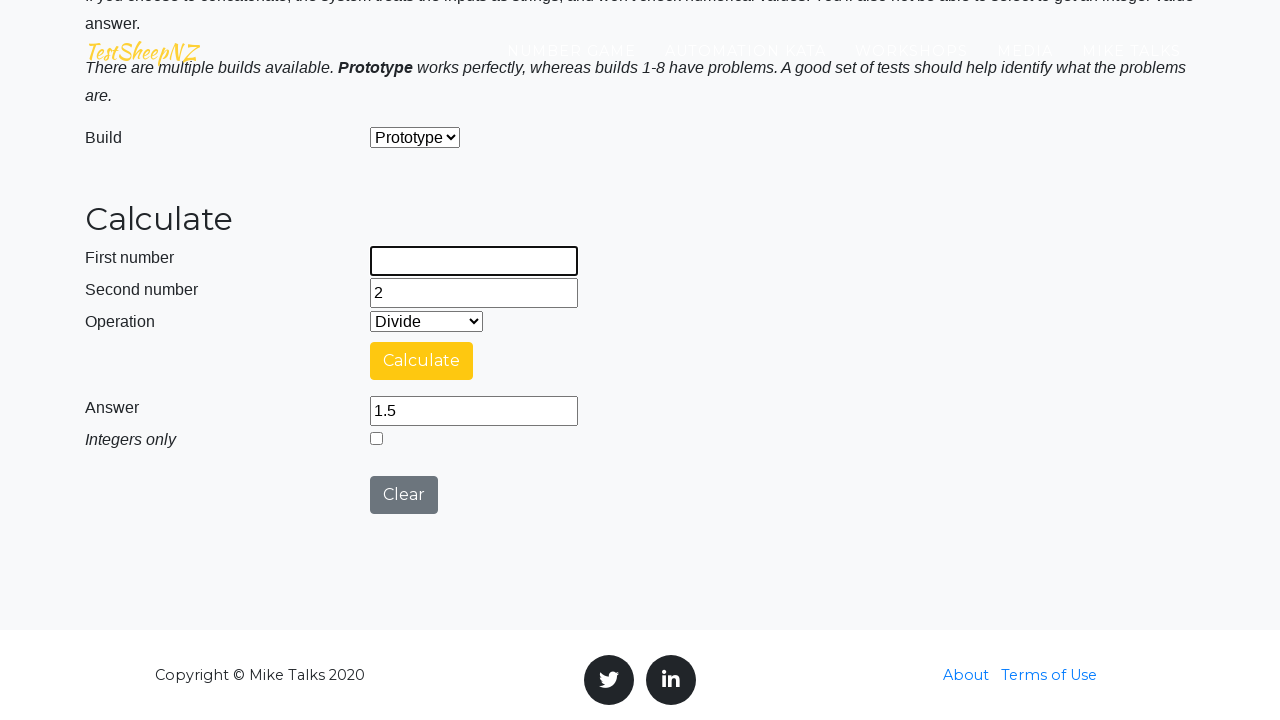

Cleared second number field on #number2Field
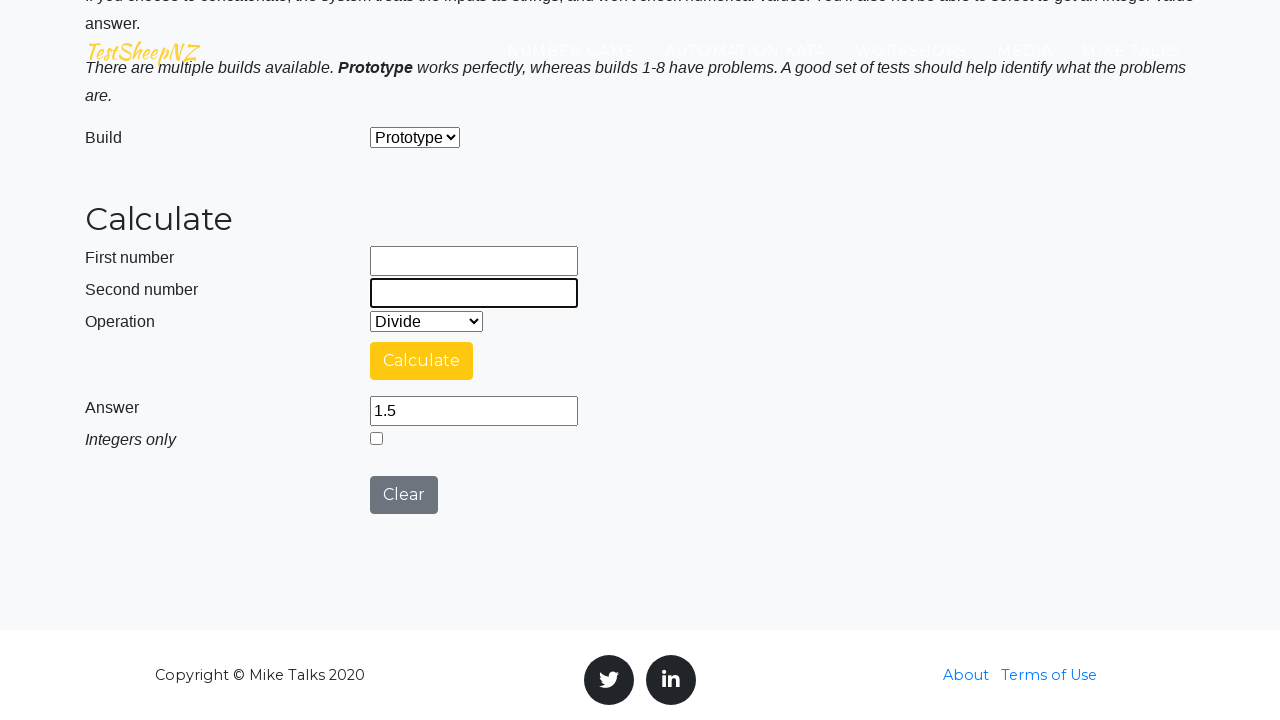

Filled first number field with 10 on #number1Field
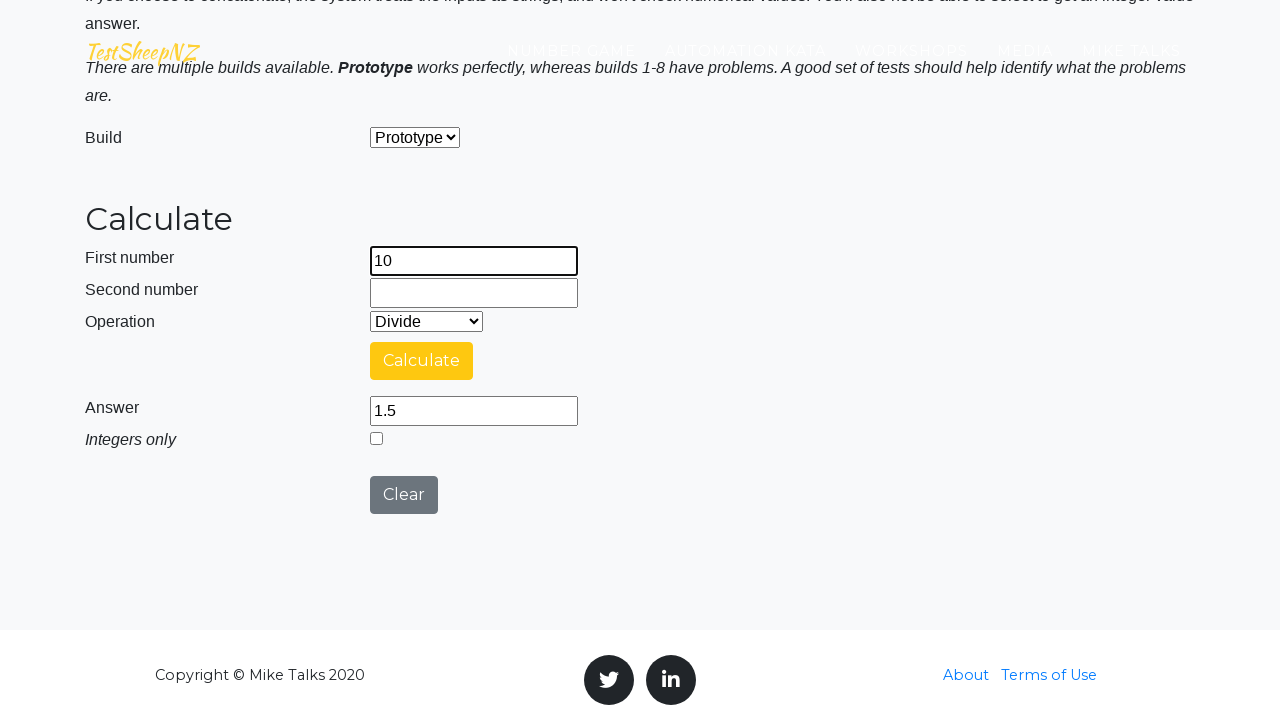

Filled second number field with 7 on #number2Field
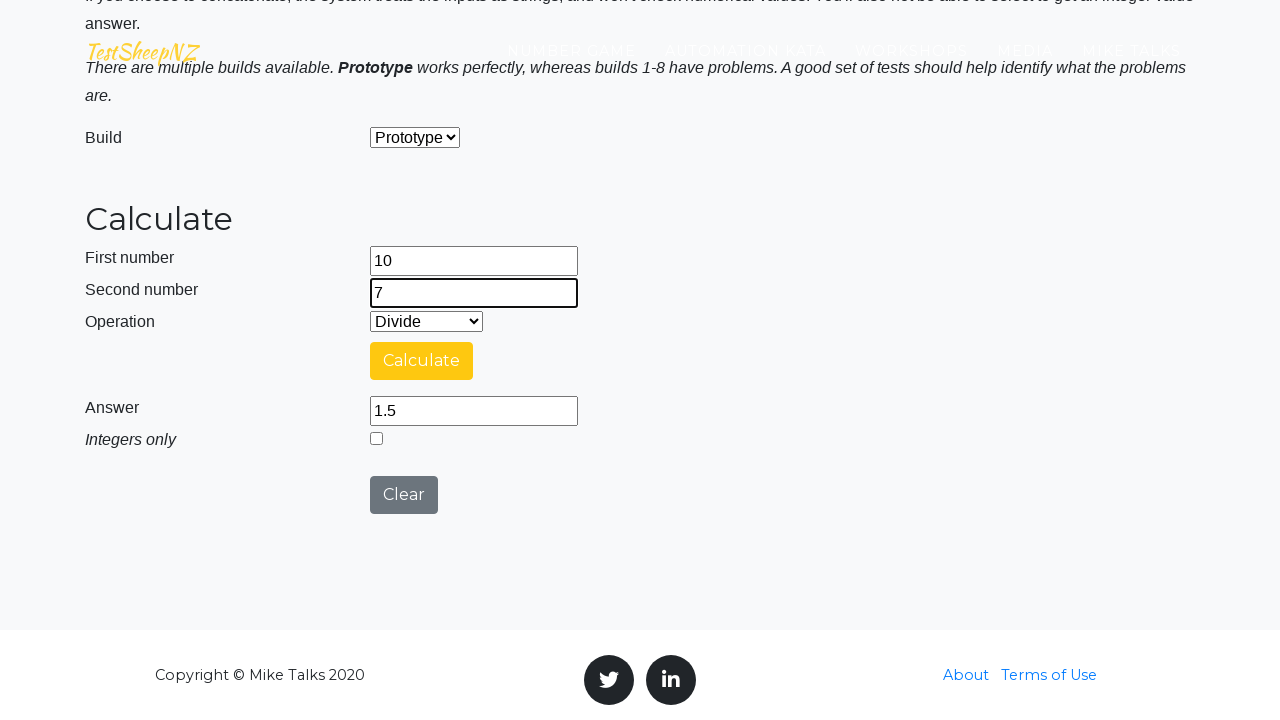

Selected Divide operation from dropdown on #selectOperationDropdown
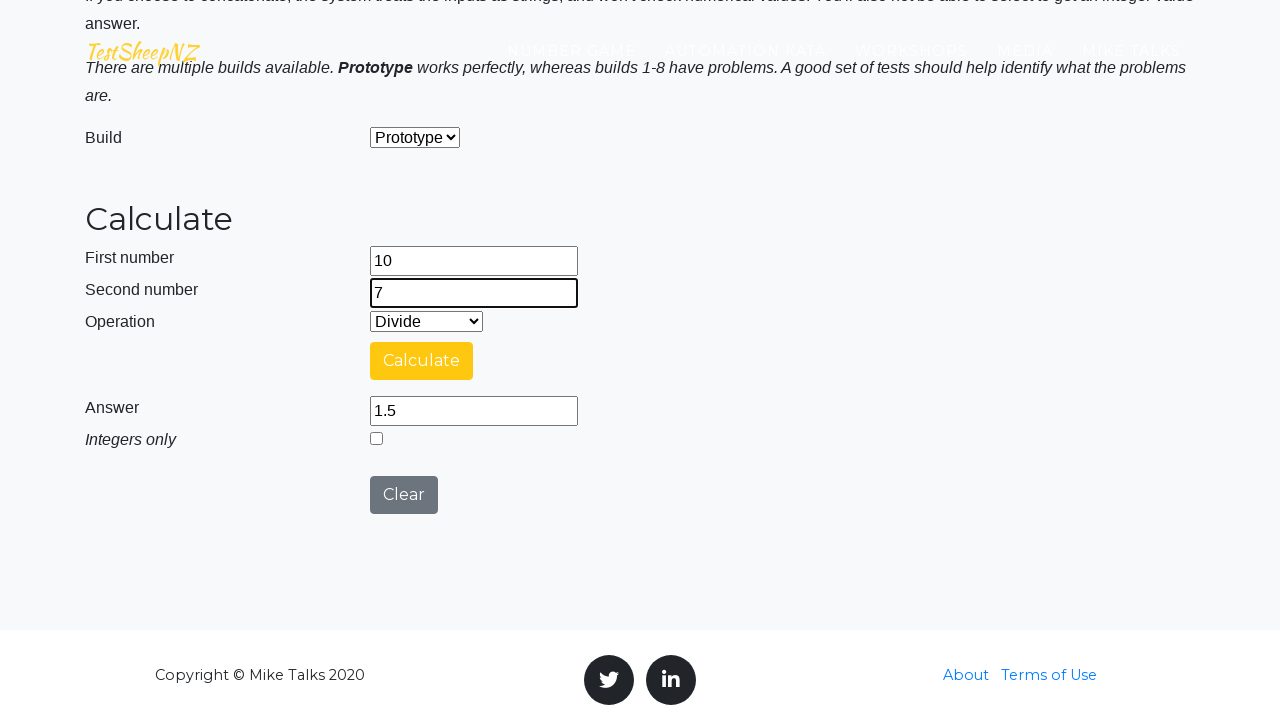

Clicked calculate button for 10 divide 7 at (422, 361) on #calculateButton
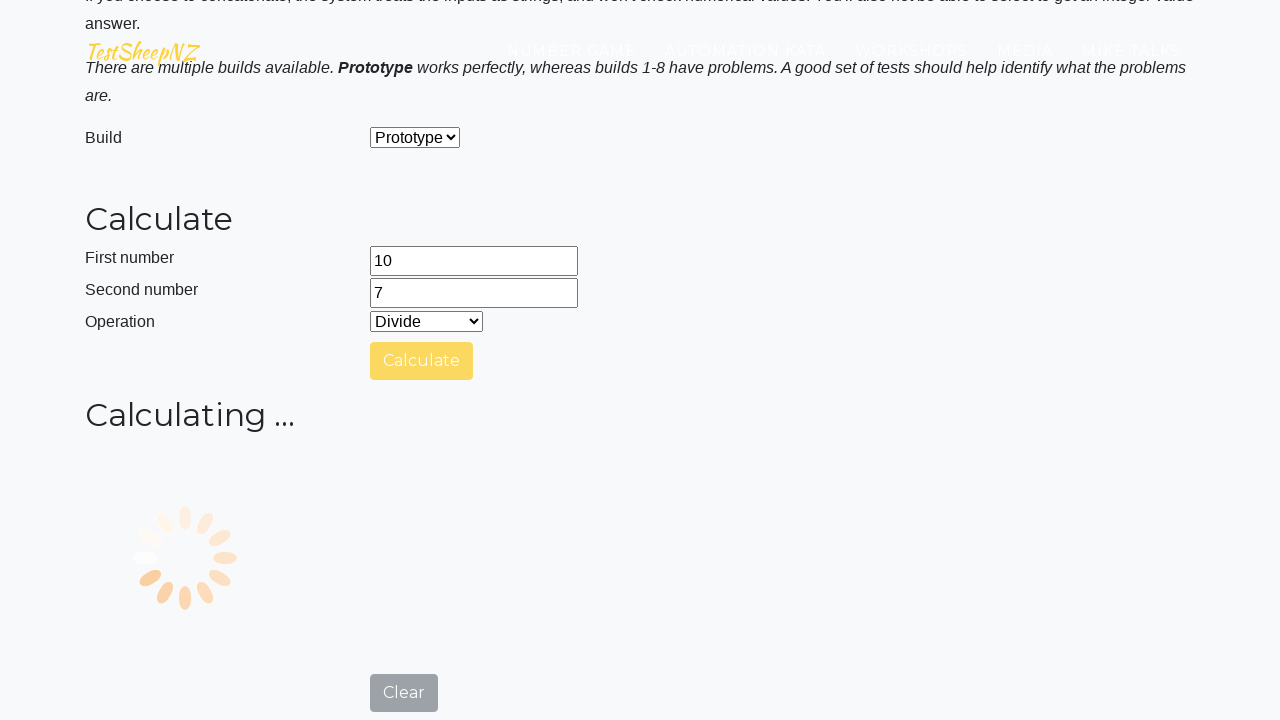

Answer field became visible with result
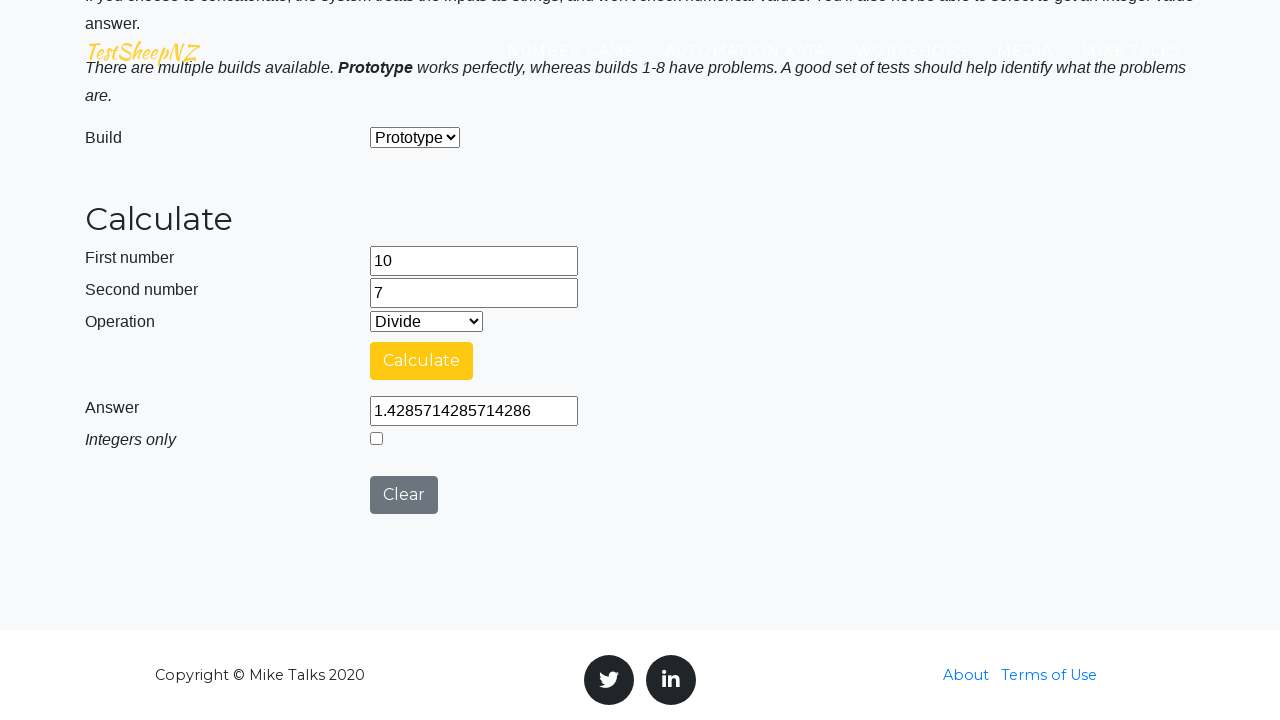

Cleared first number field on #number1Field
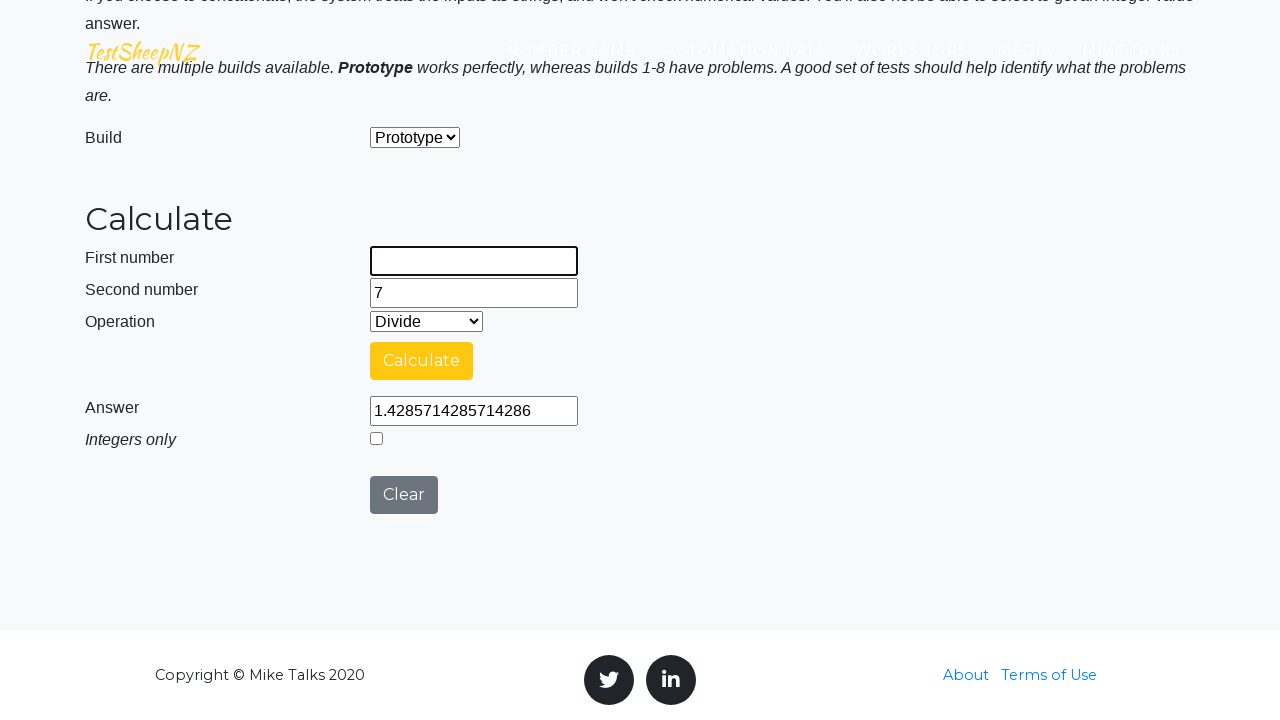

Cleared second number field on #number2Field
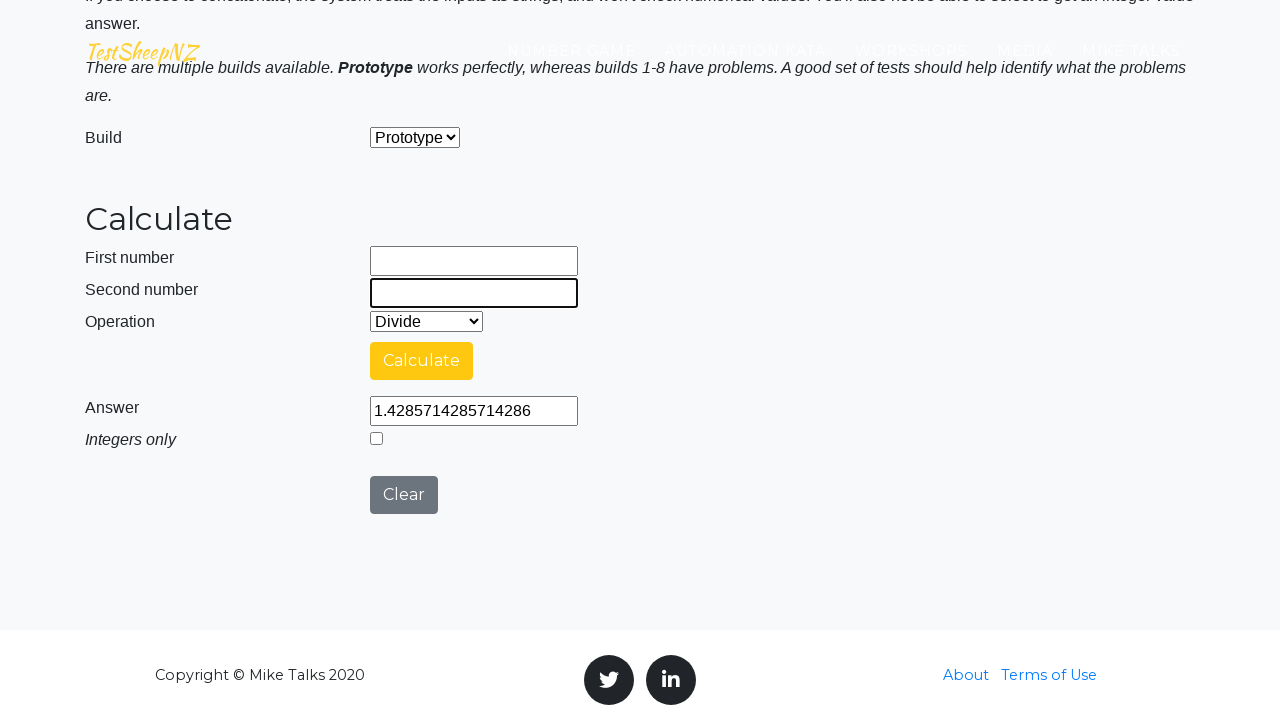

Filled first number field with 3 on #number1Field
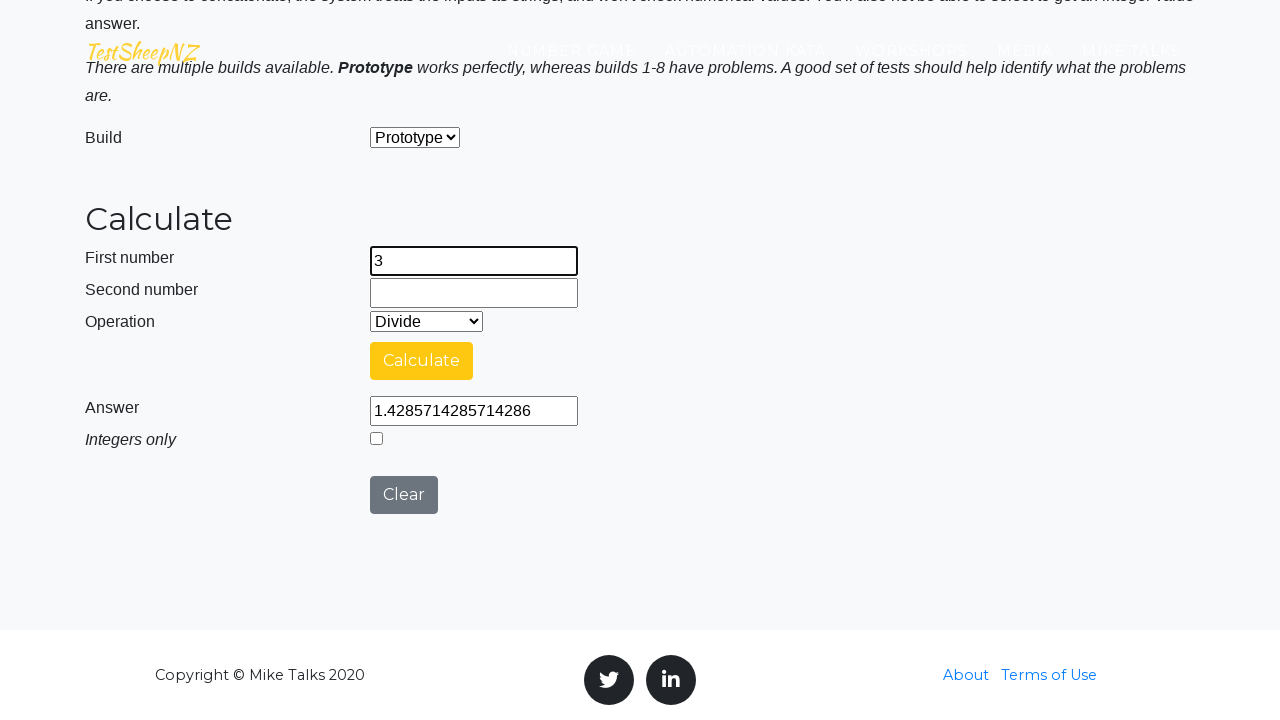

Filled second number field with 2 on #number2Field
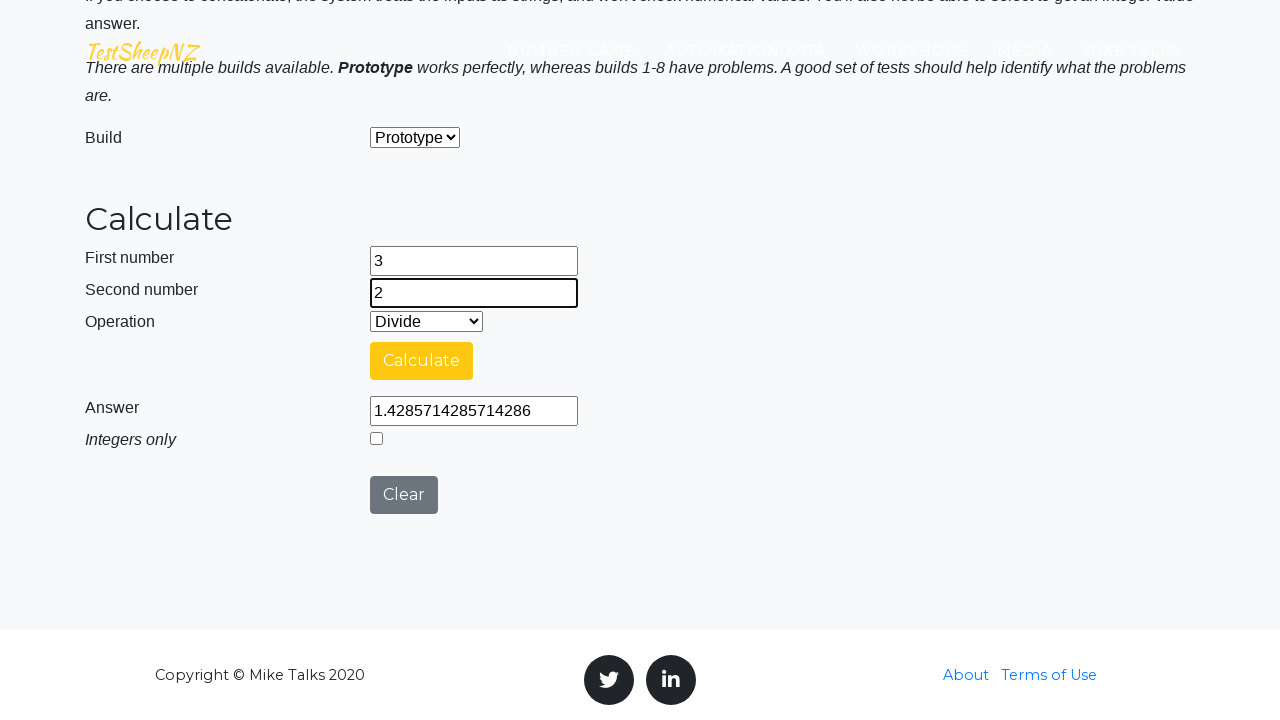

Selected Divide operation from dropdown on #selectOperationDropdown
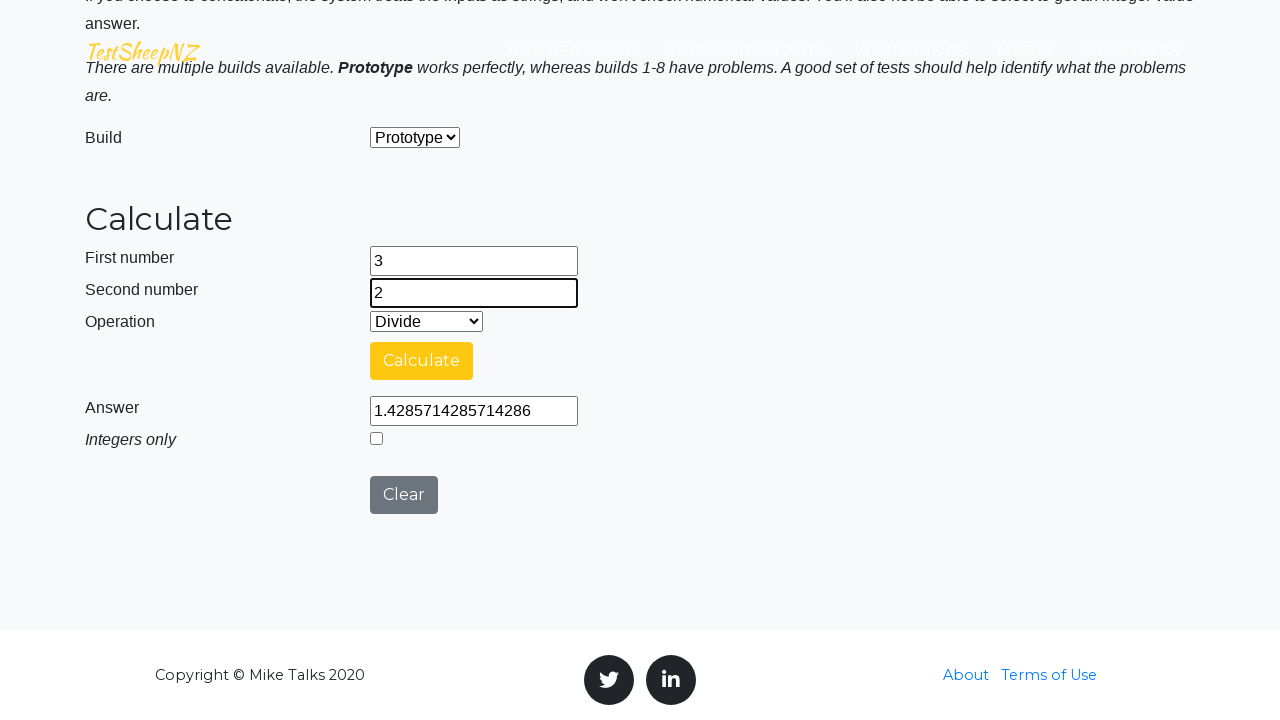

Clicked calculate button for 3 divide 2 at (422, 361) on #calculateButton
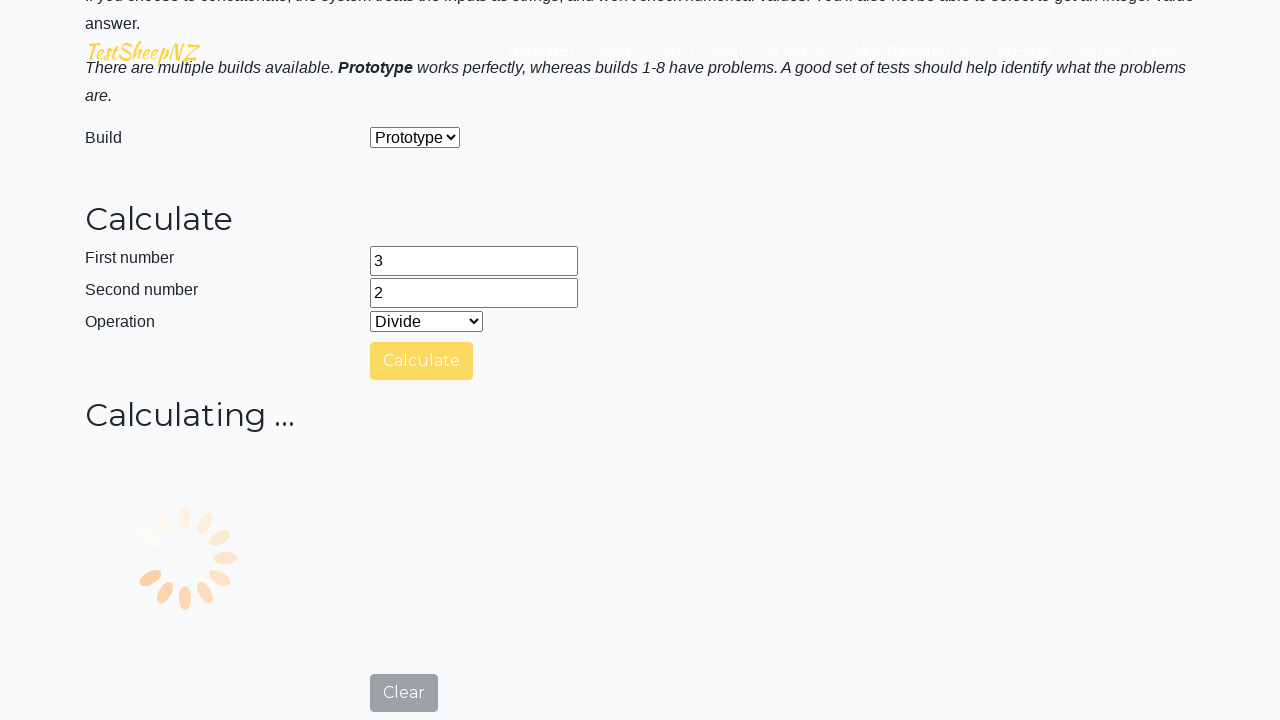

Answer field became visible with result
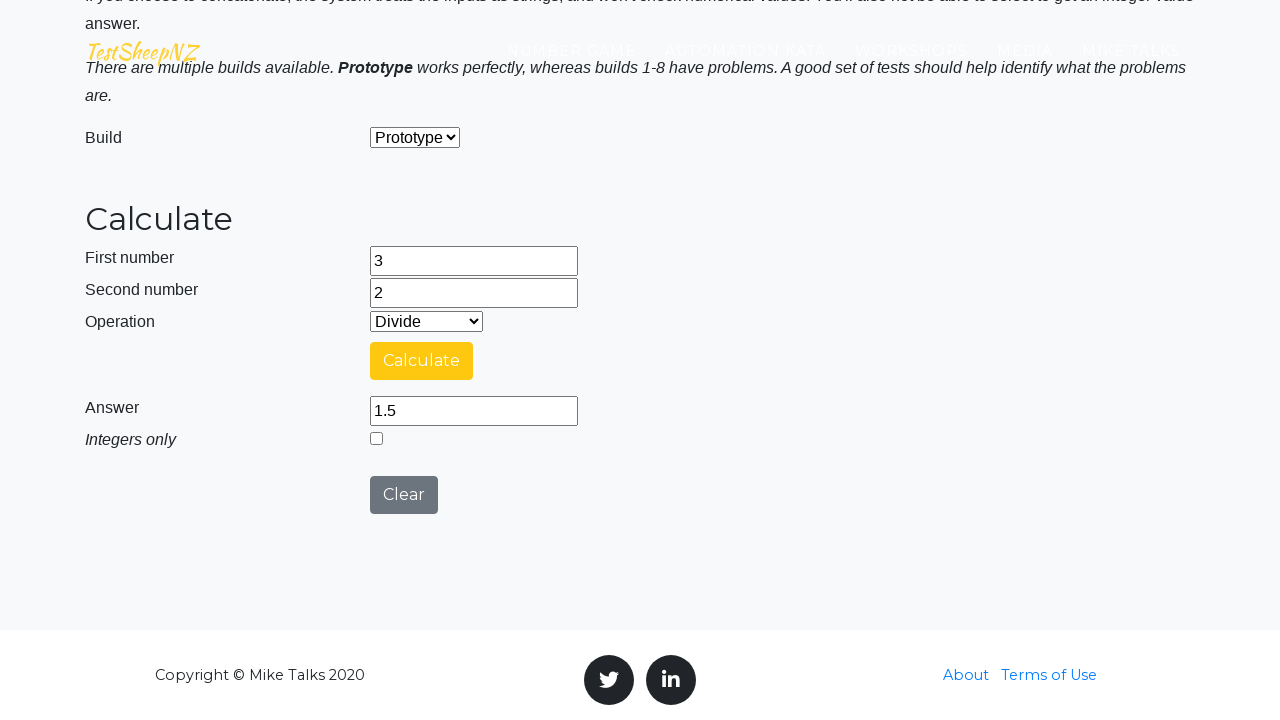

Cleared first number field on #number1Field
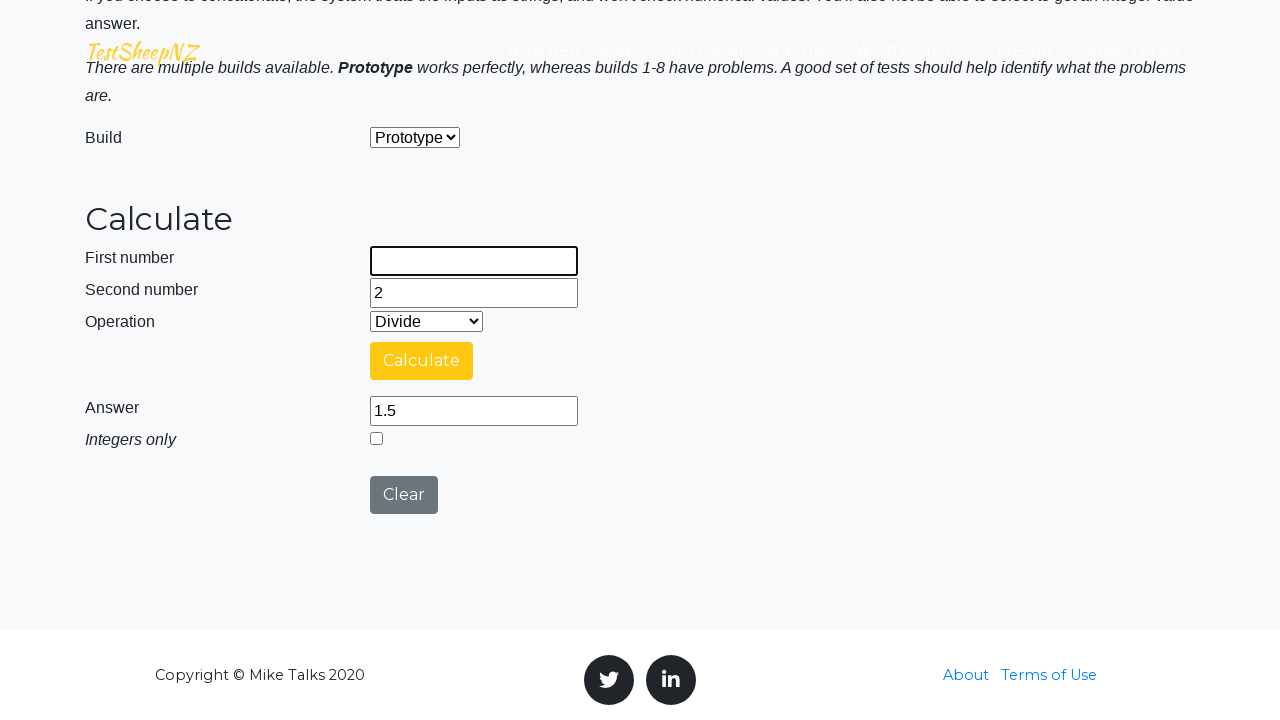

Cleared second number field on #number2Field
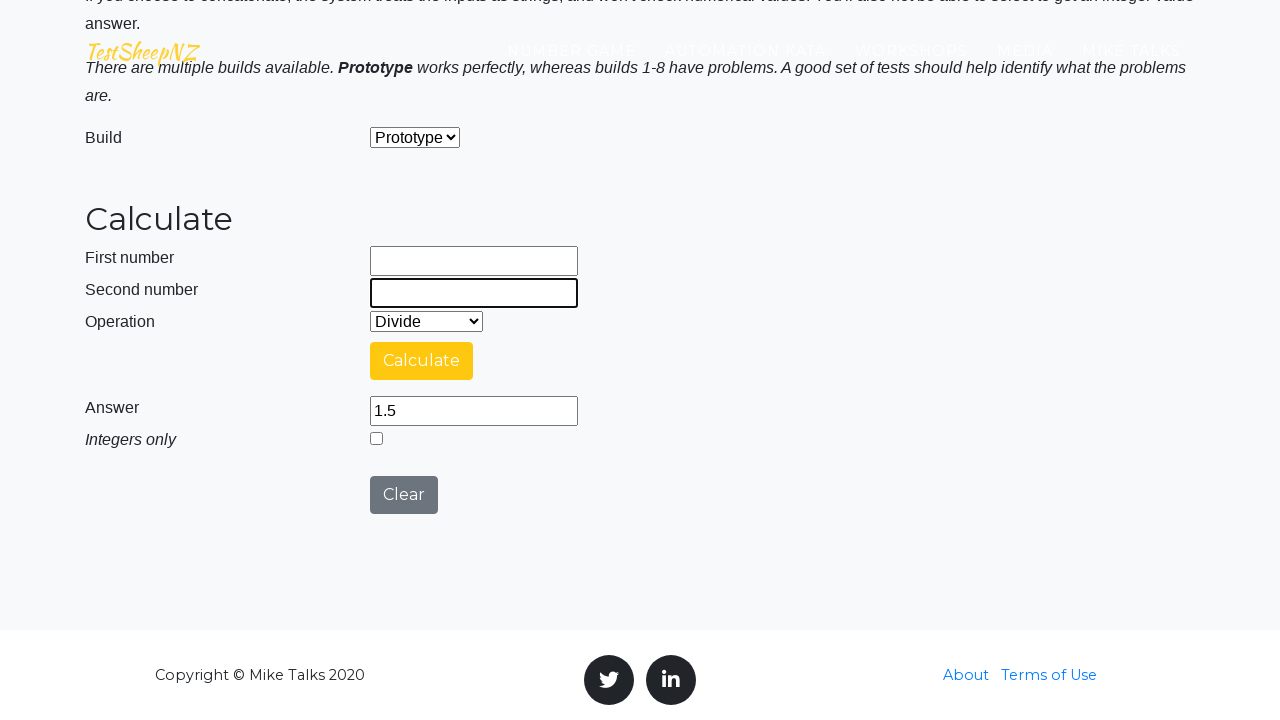

Filled first number field with 2 on #number1Field
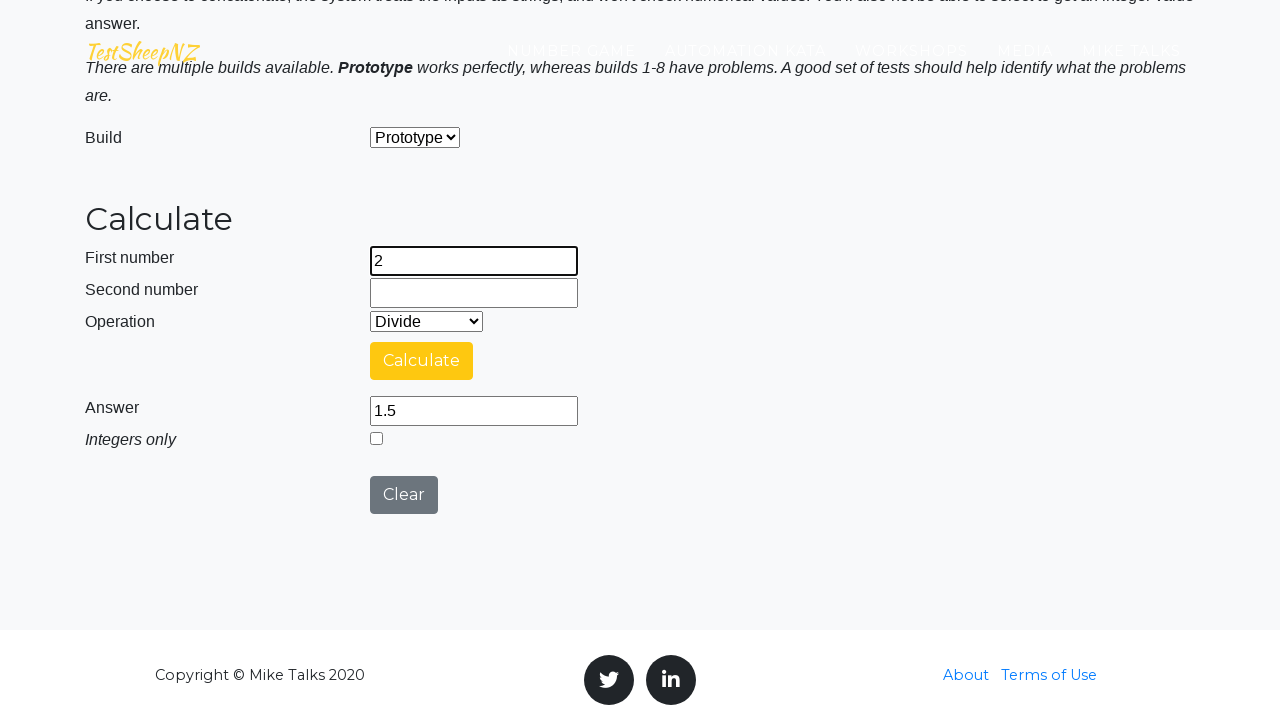

Filled second number field with 2 on #number2Field
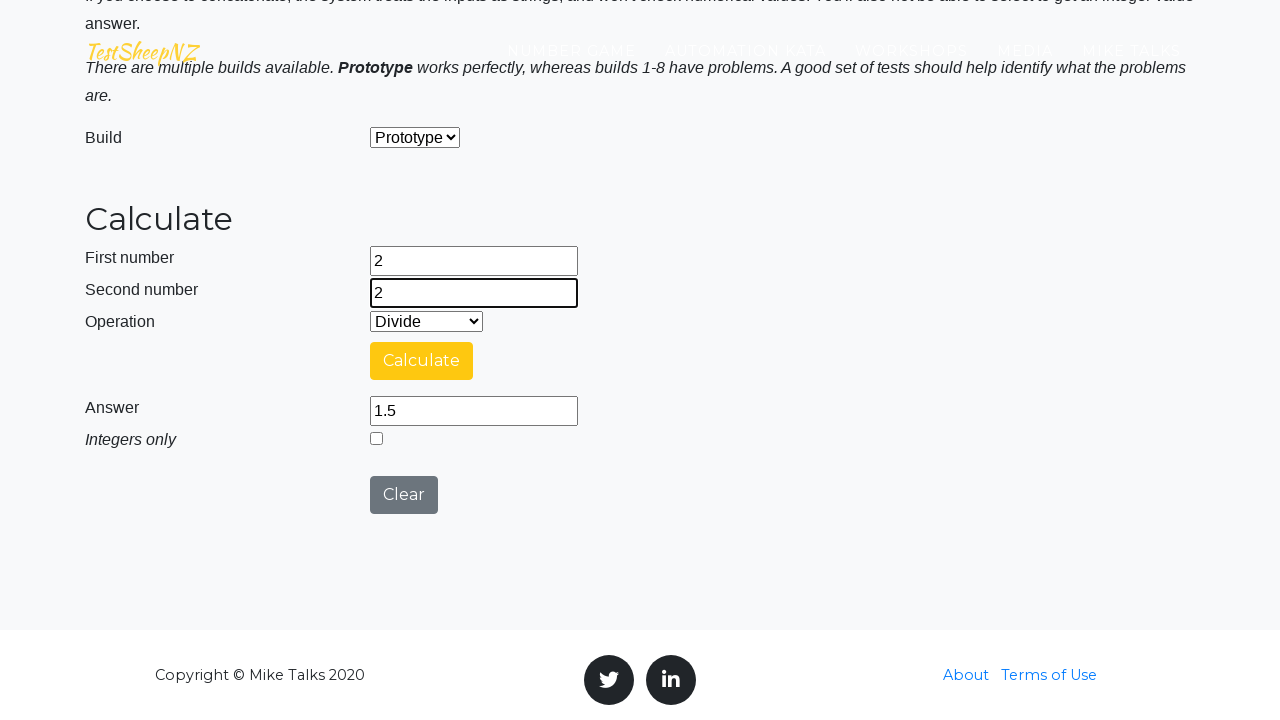

Selected Divide operation from dropdown on #selectOperationDropdown
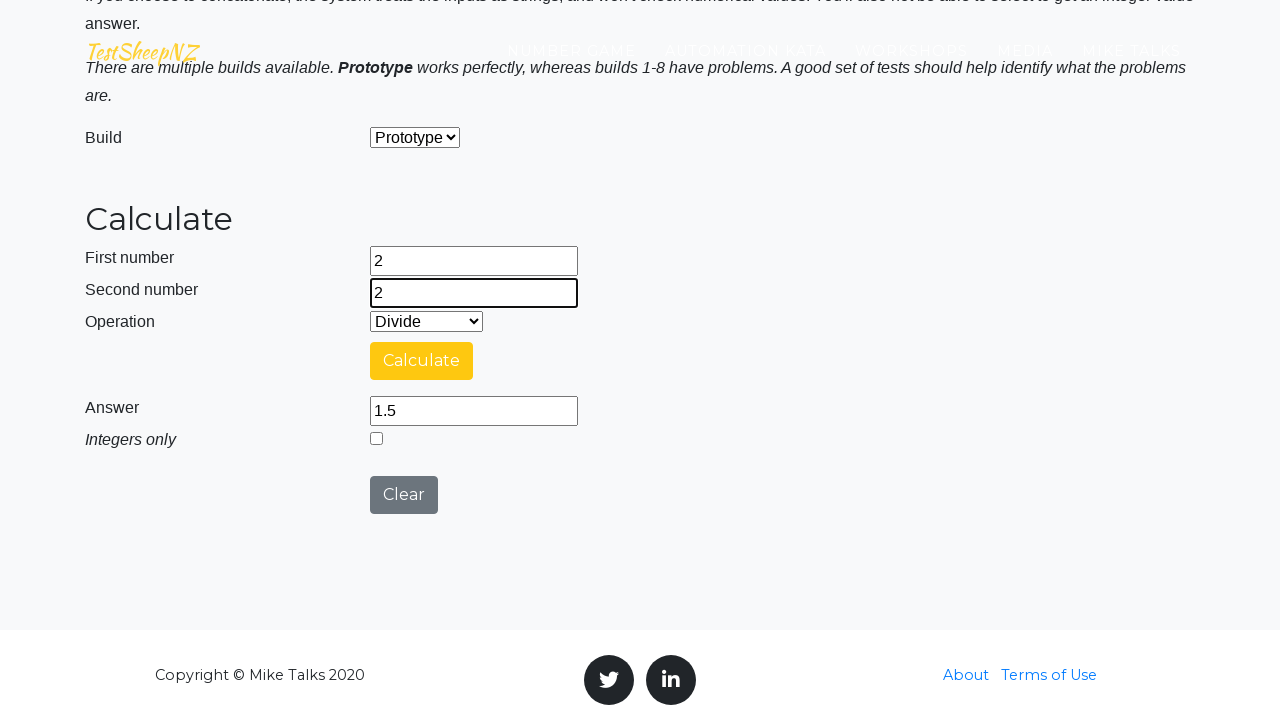

Clicked calculate button for 2 divide 2 at (422, 361) on #calculateButton
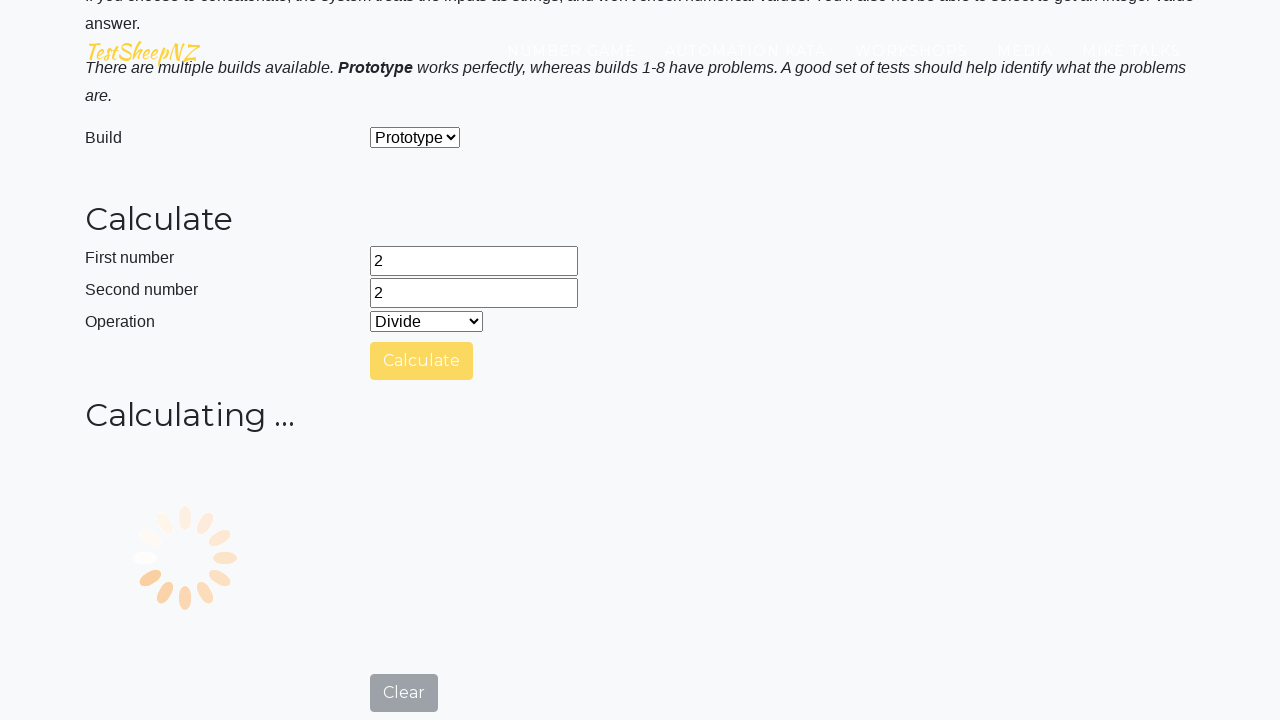

Answer field became visible with result
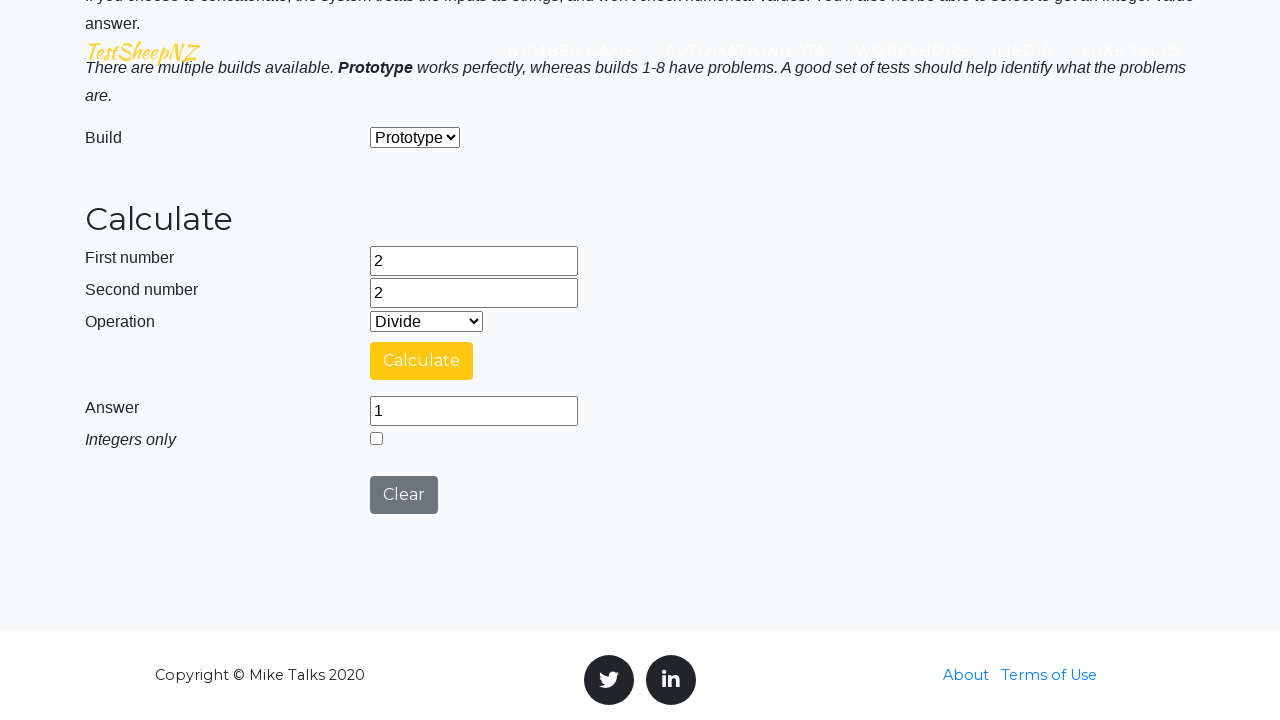

Cleared first number field on #number1Field
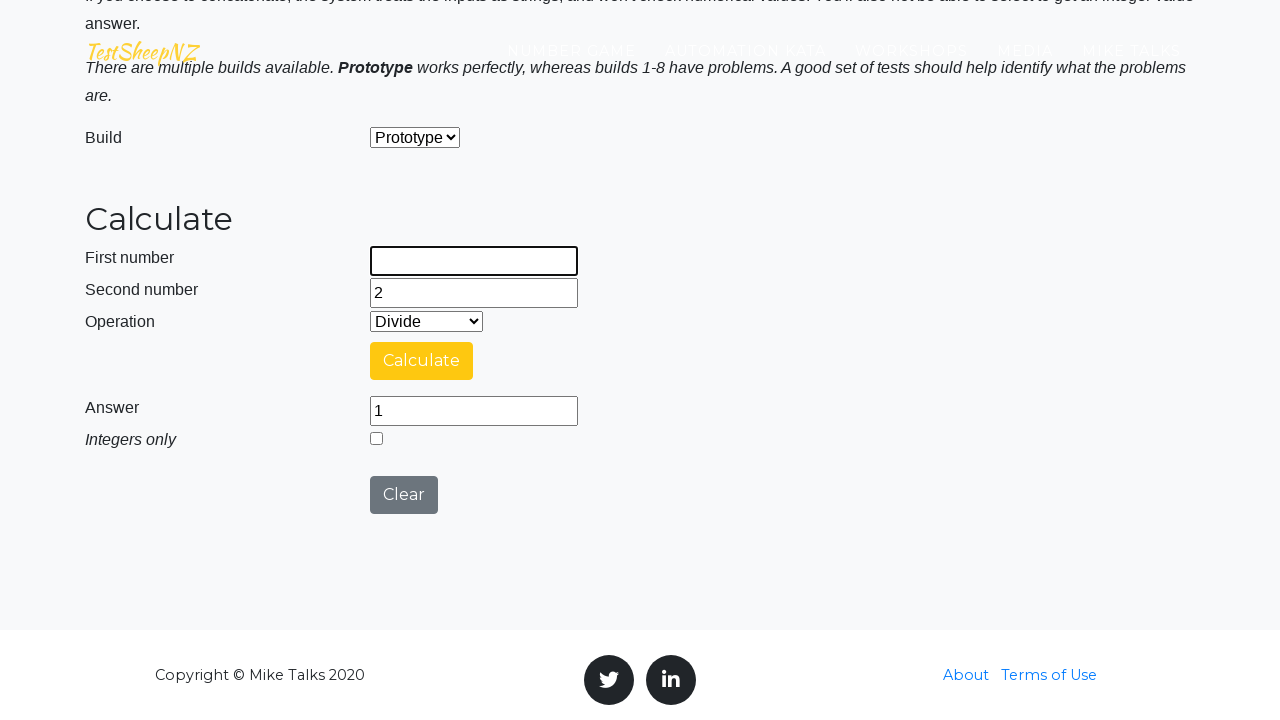

Cleared second number field on #number2Field
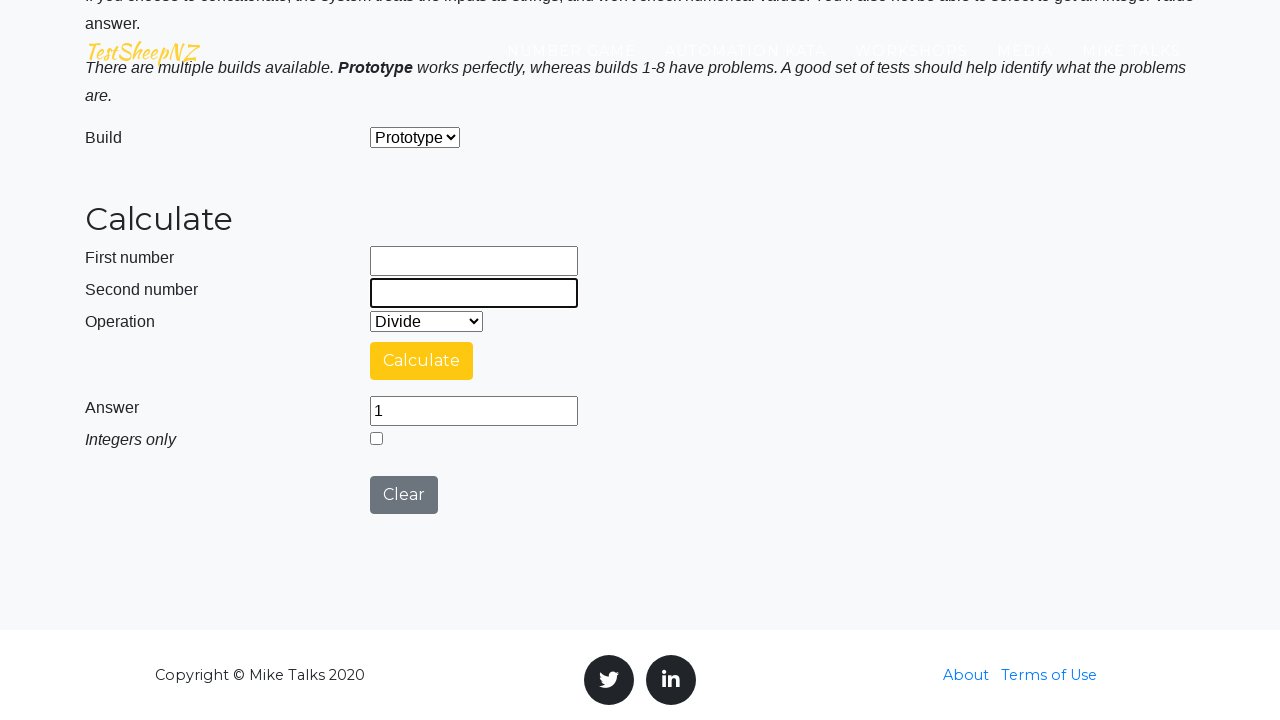

Filled first number field with 10 on #number1Field
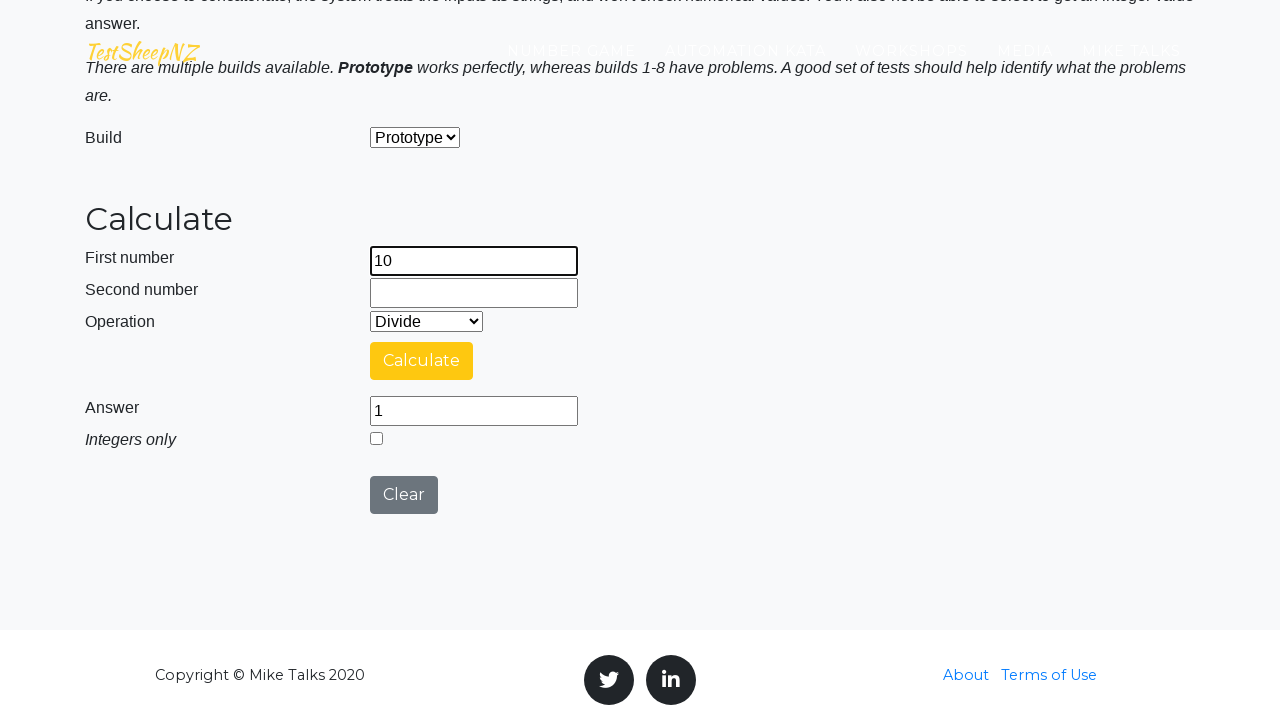

Filled second number field with 1 on #number2Field
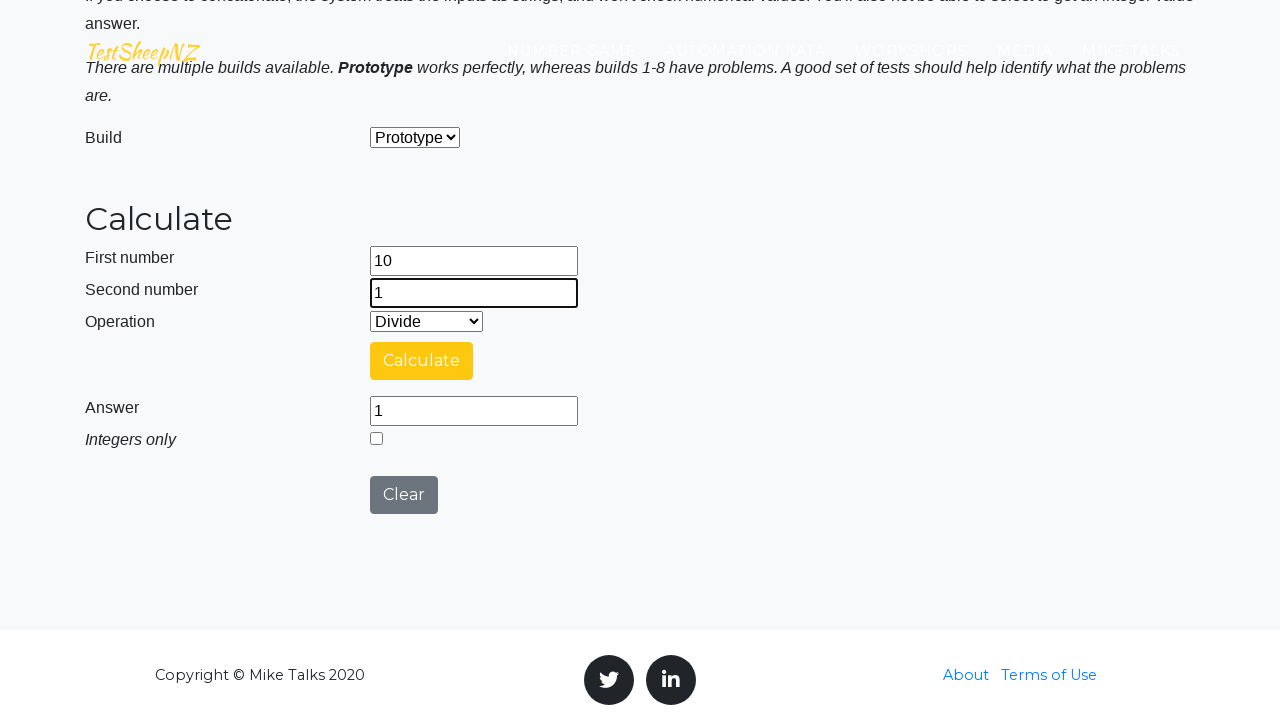

Selected Concatenate operation from dropdown on #selectOperationDropdown
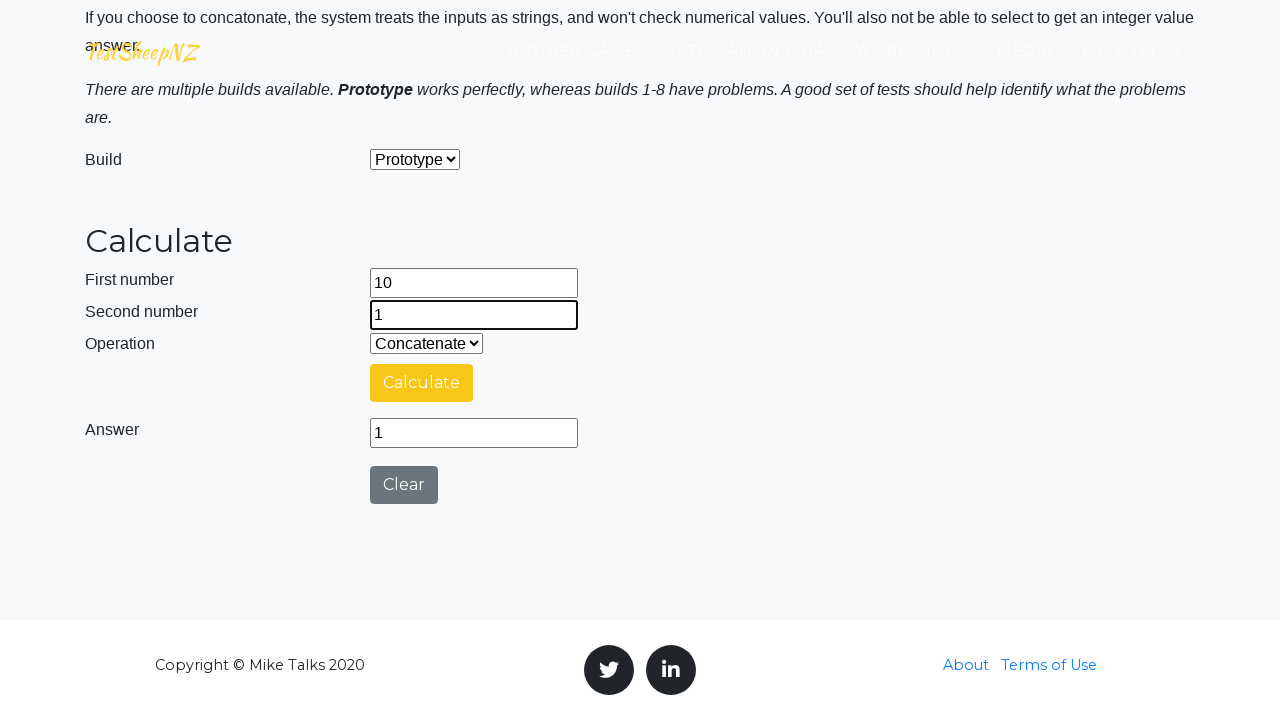

Clicked calculate button for 10 concatenate 1 at (422, 383) on #calculateButton
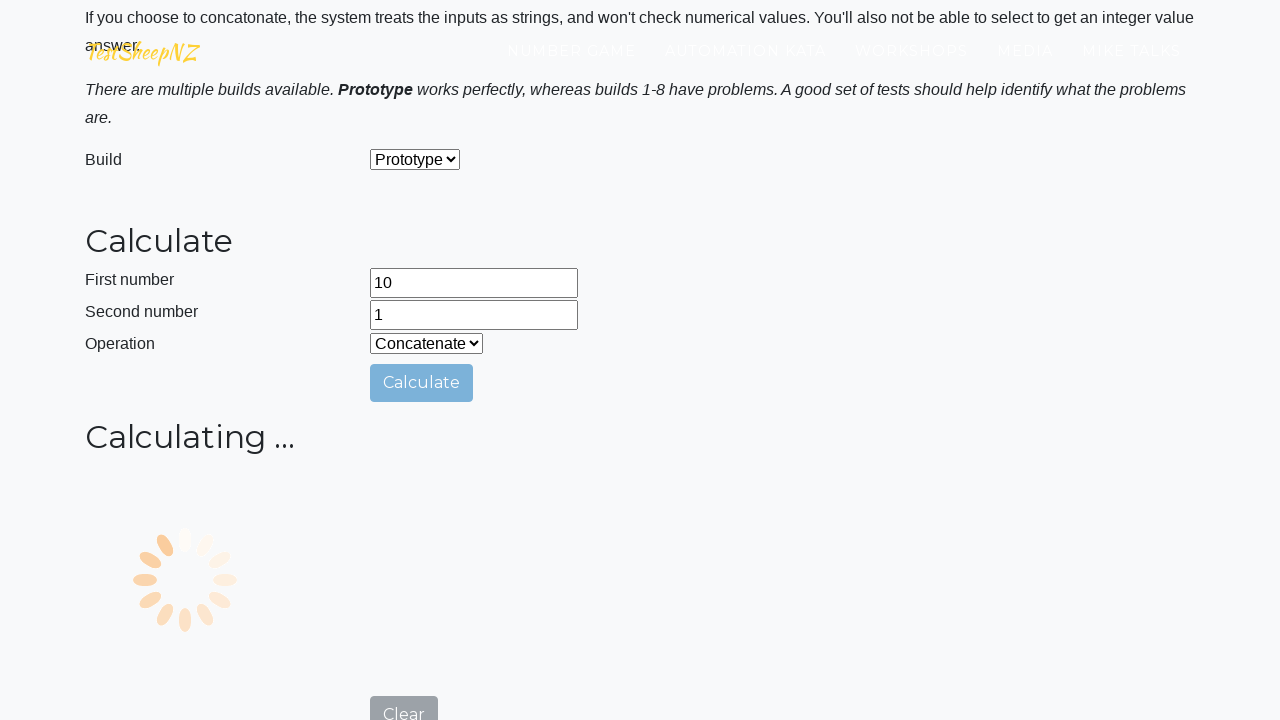

Answer field became visible with result
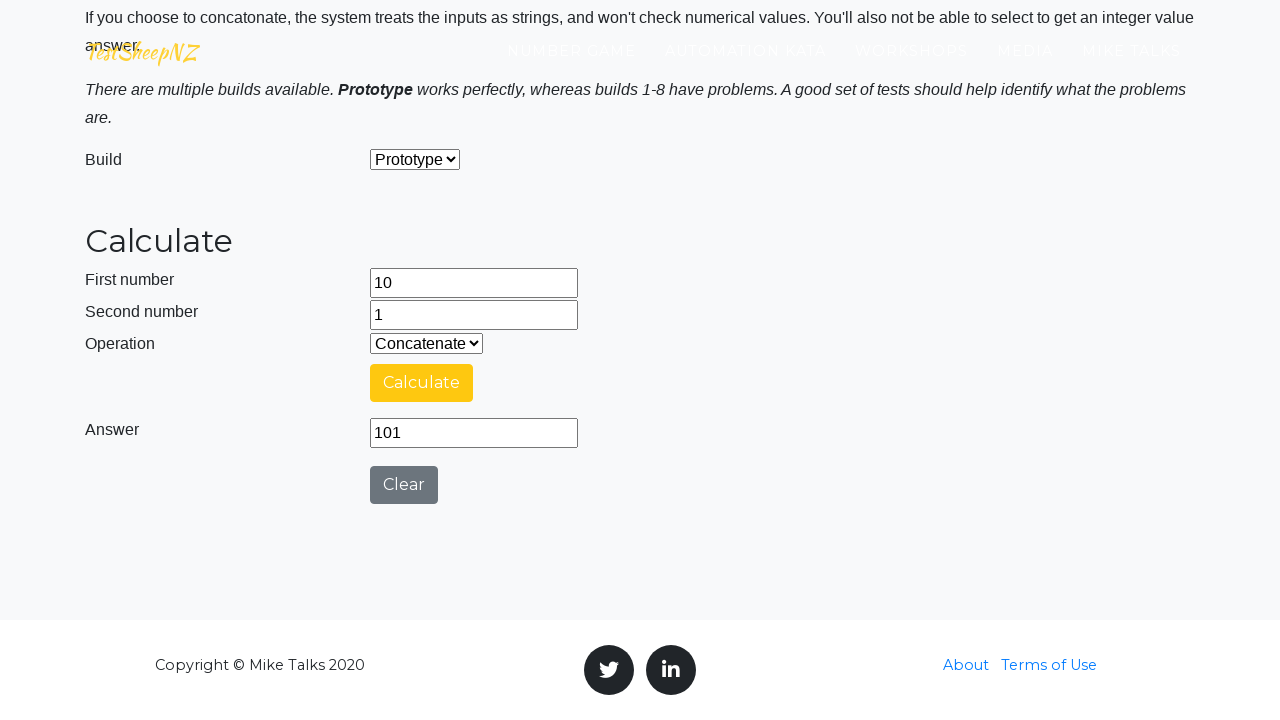

Cleared first number field on #number1Field
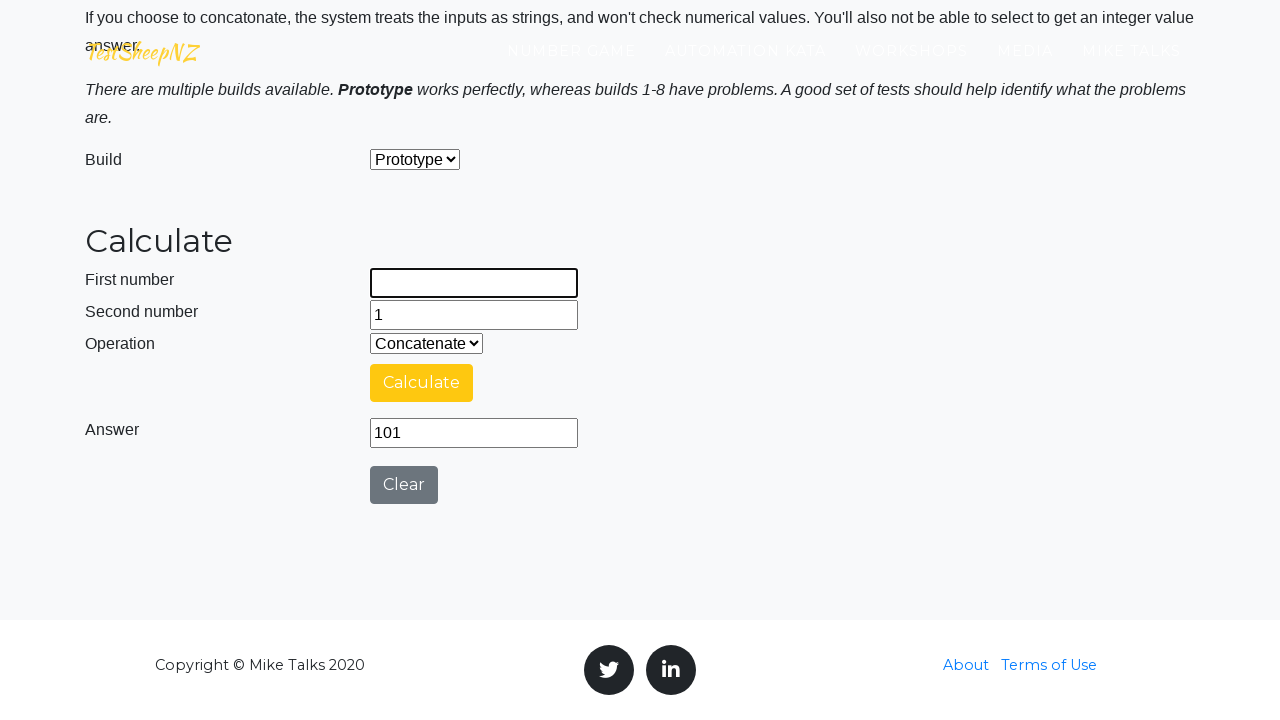

Cleared second number field on #number2Field
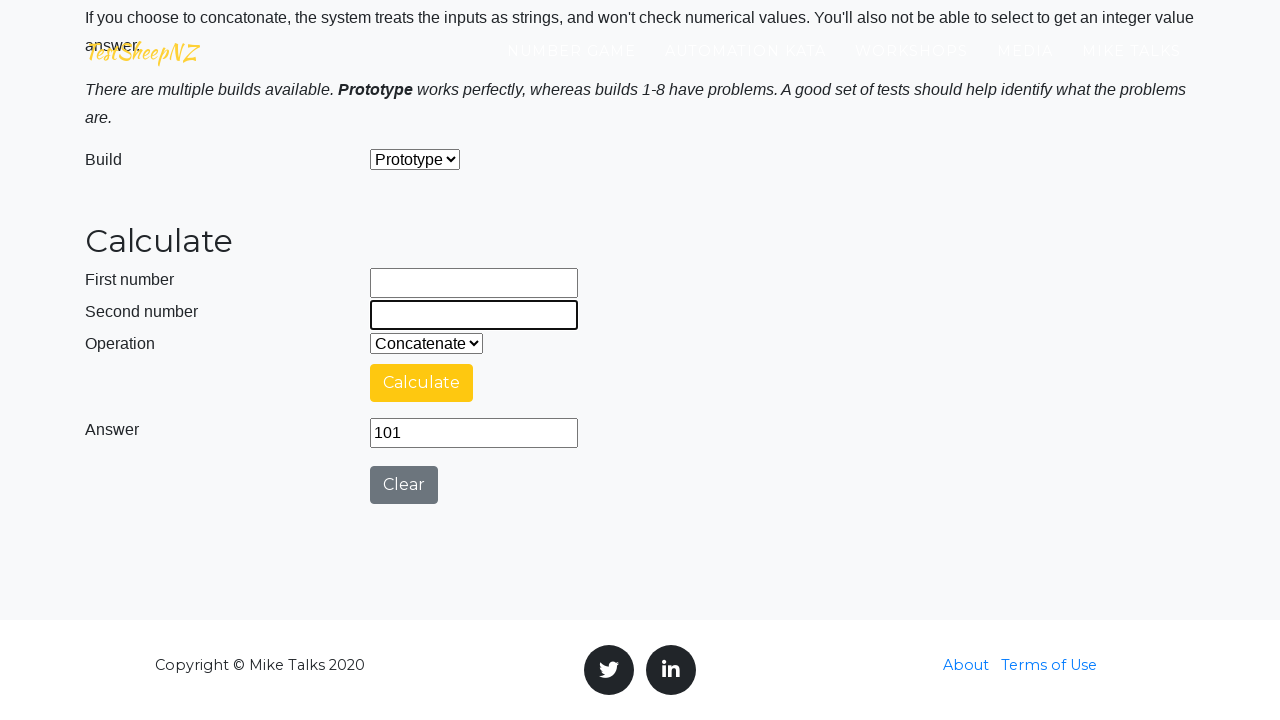

Filled first number field with 8 on #number1Field
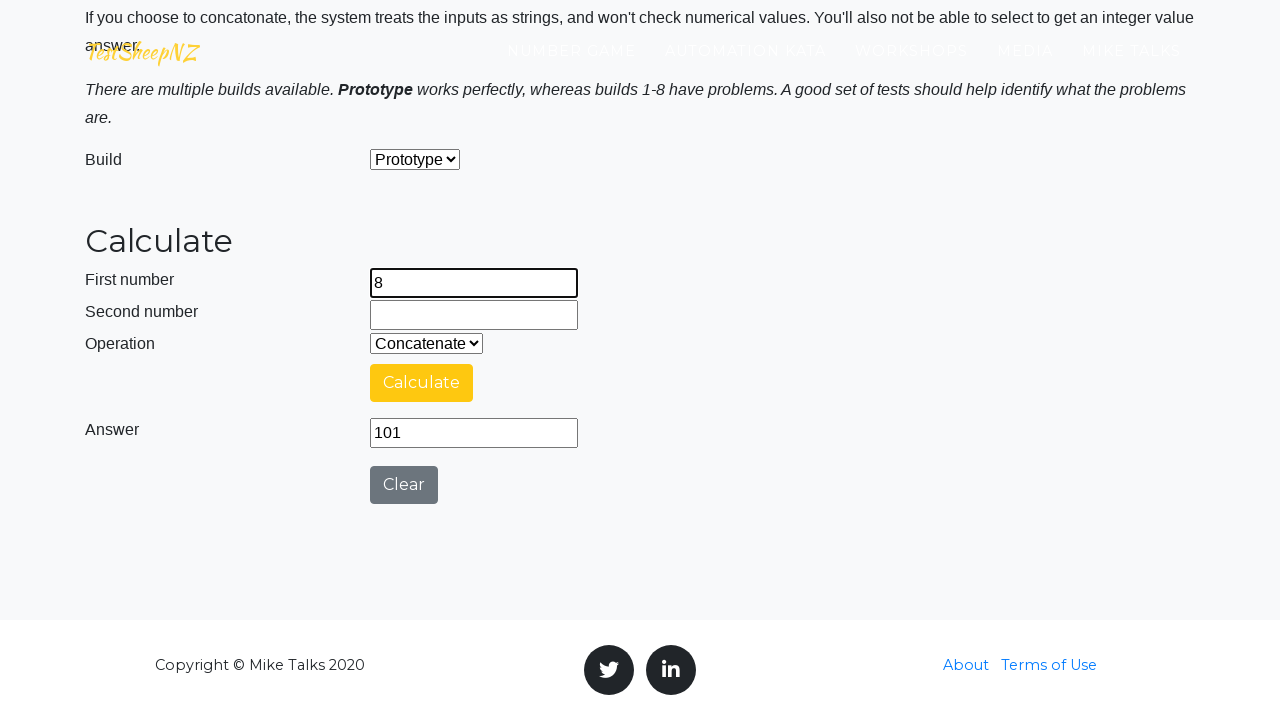

Filled second number field with 8 on #number2Field
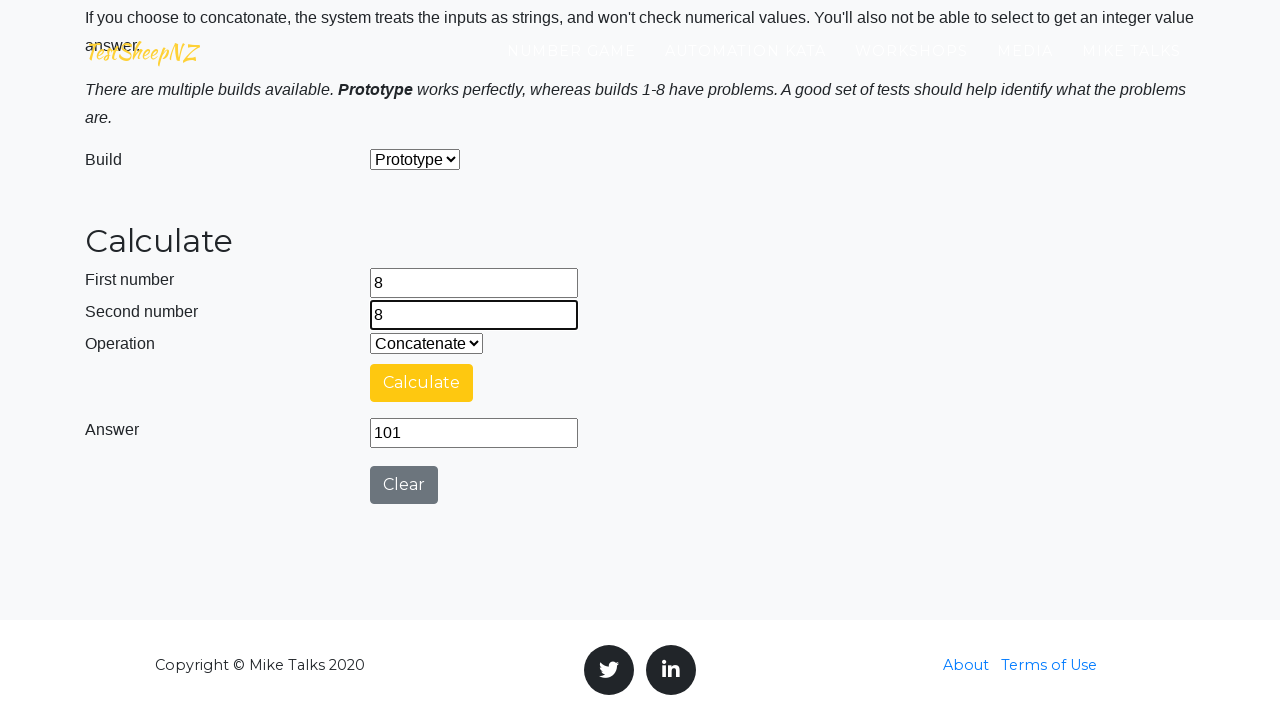

Selected Concatenate operation from dropdown on #selectOperationDropdown
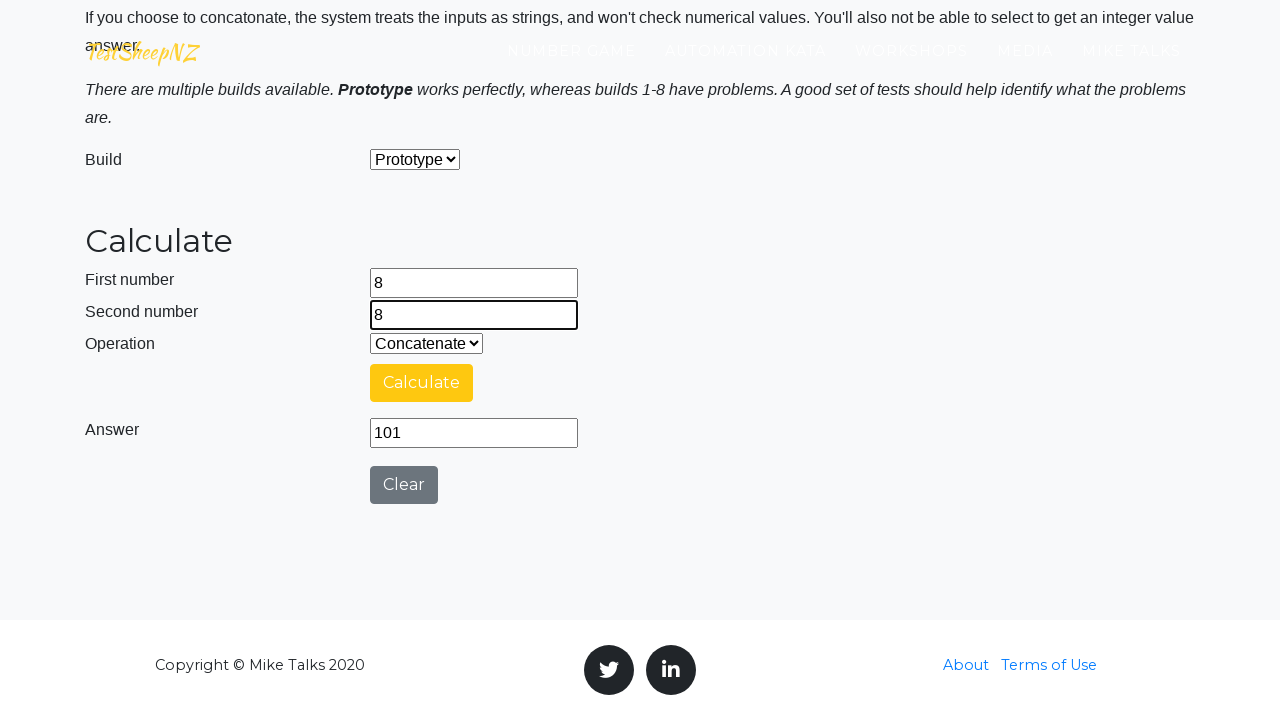

Clicked calculate button for 8 concatenate 8 at (422, 383) on #calculateButton
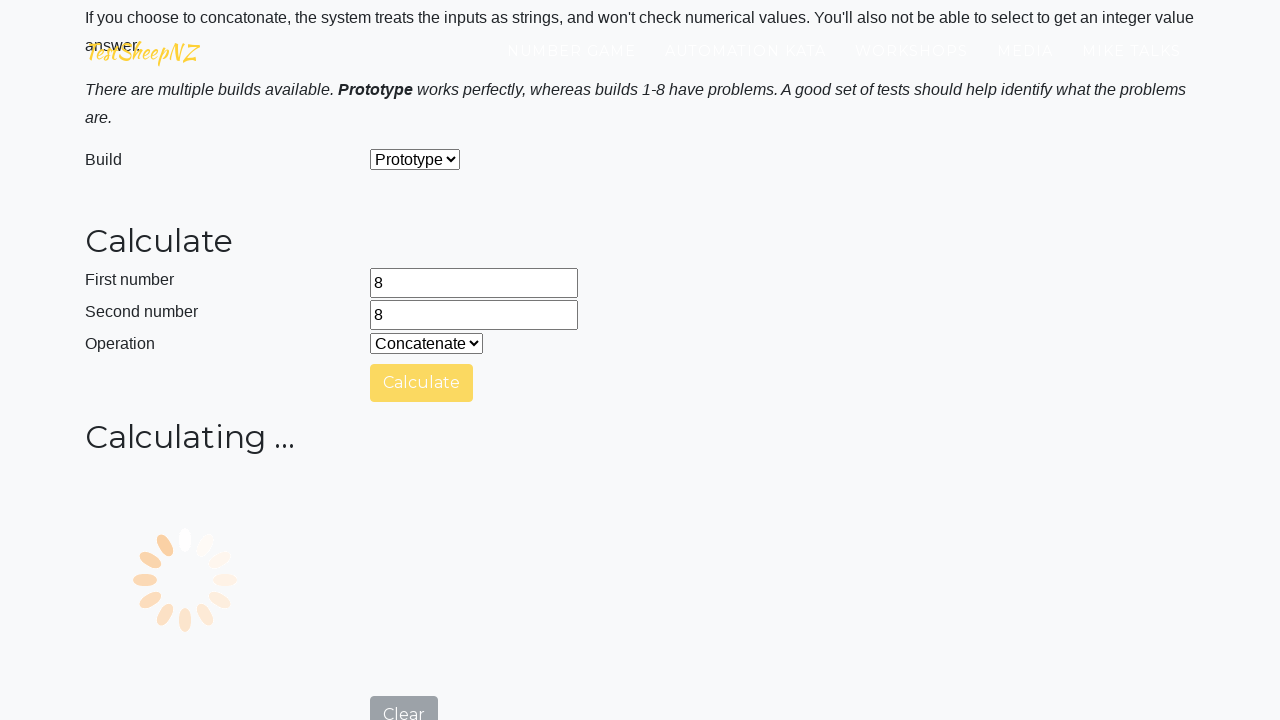

Answer field became visible with result
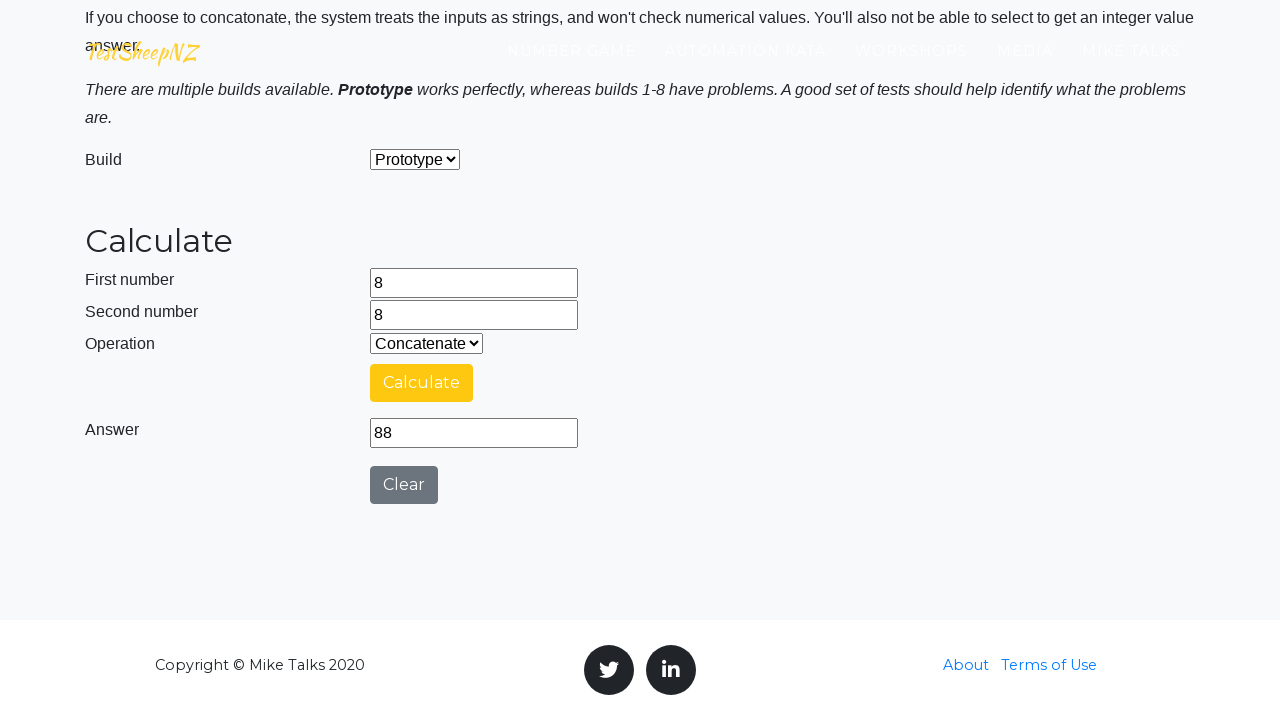

Cleared first number field on #number1Field
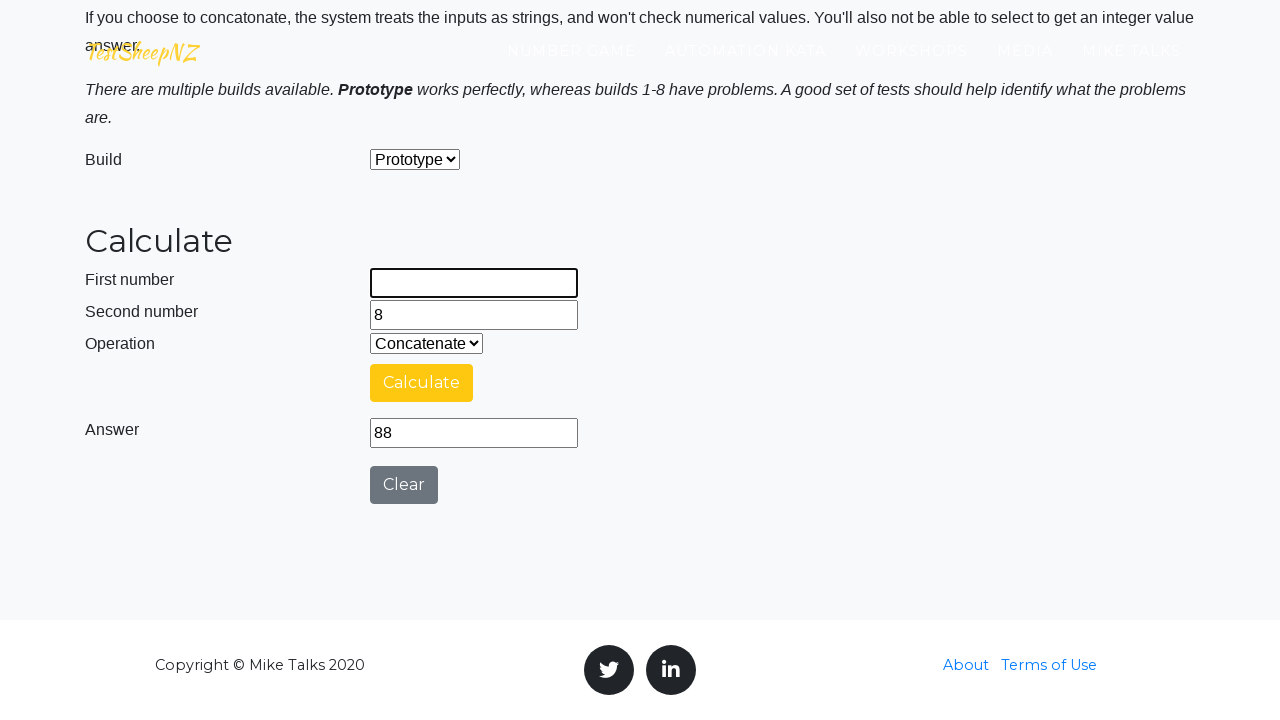

Cleared second number field on #number2Field
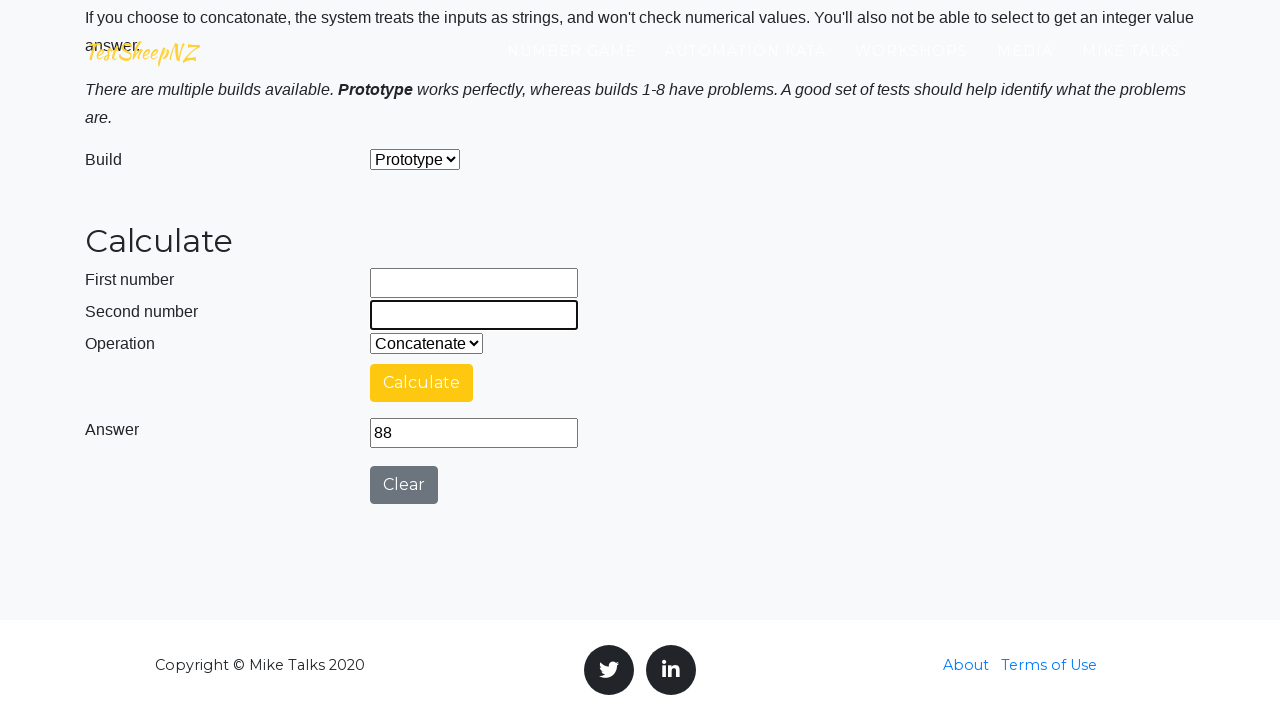

Filled first number field with 8 on #number1Field
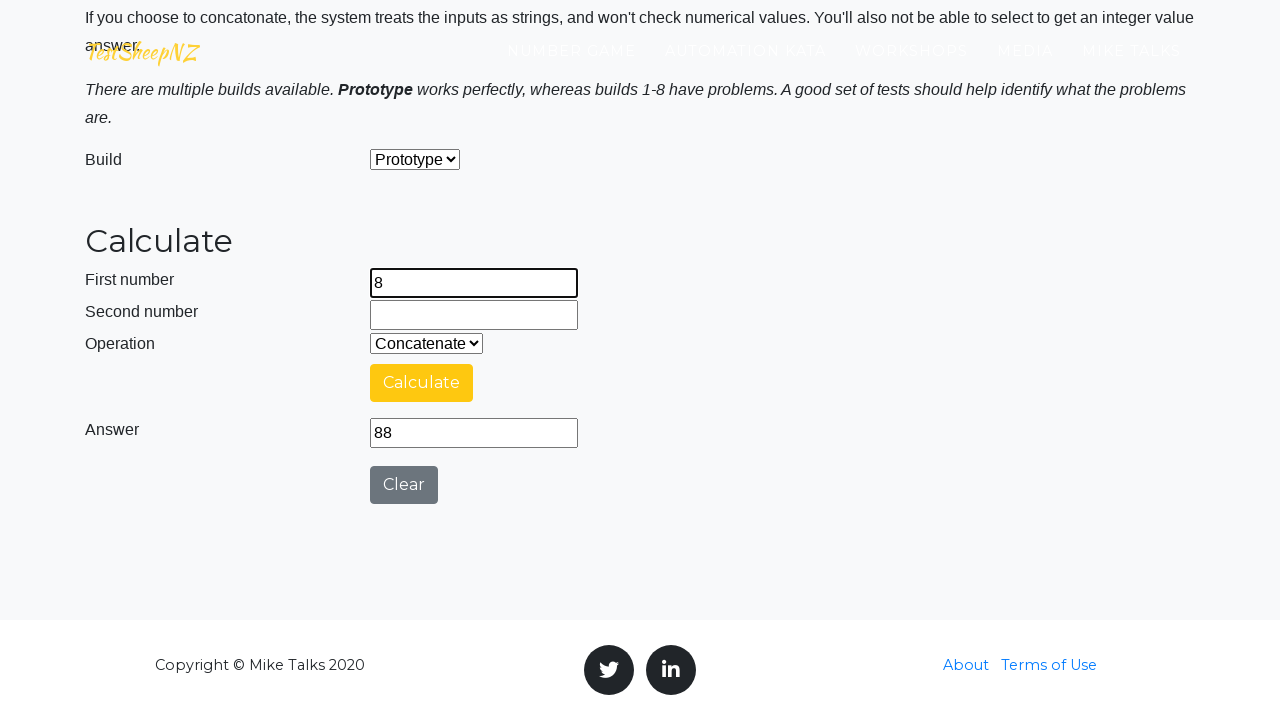

Filled second number field with 5 on #number2Field
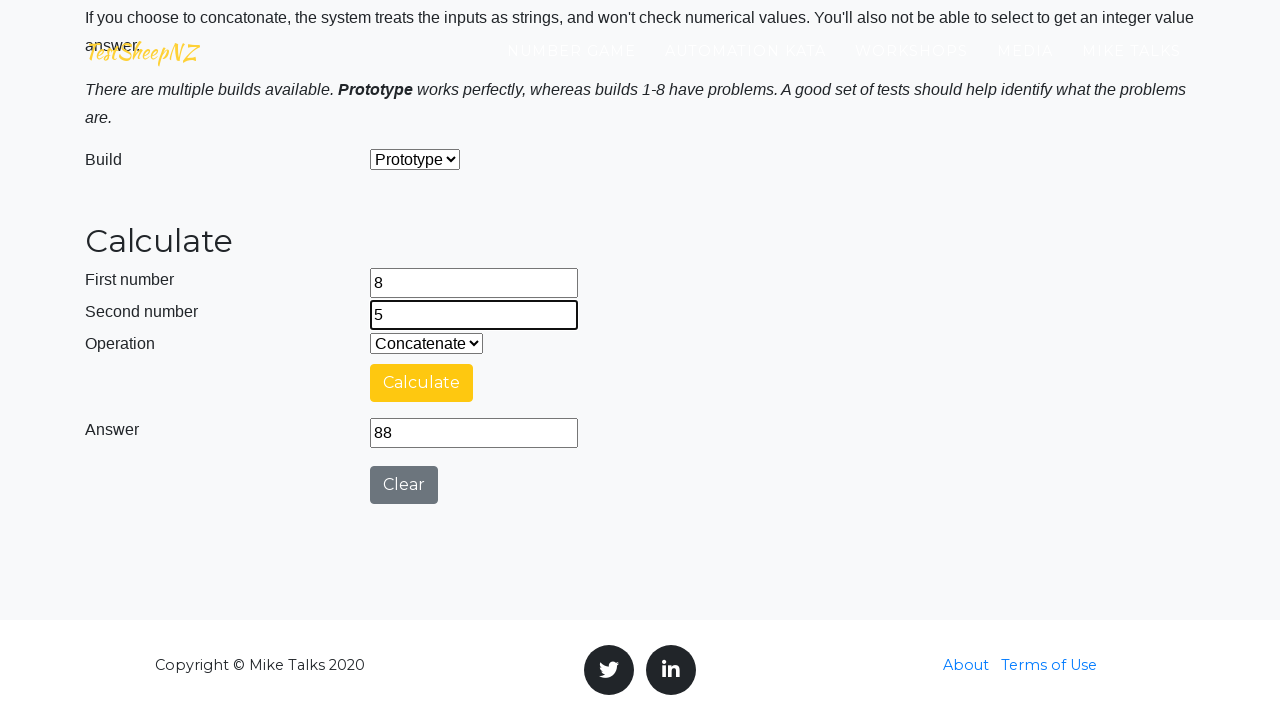

Selected Concatenate operation from dropdown on #selectOperationDropdown
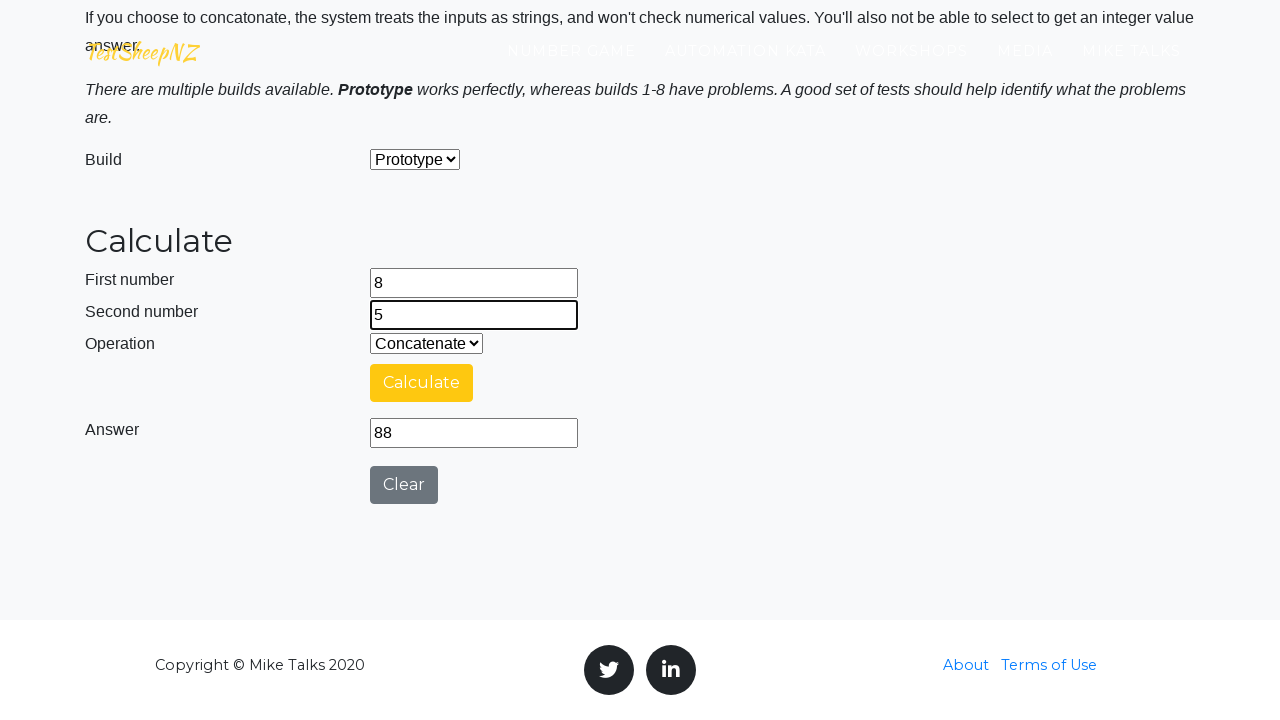

Clicked calculate button for 8 concatenate 5 at (422, 383) on #calculateButton
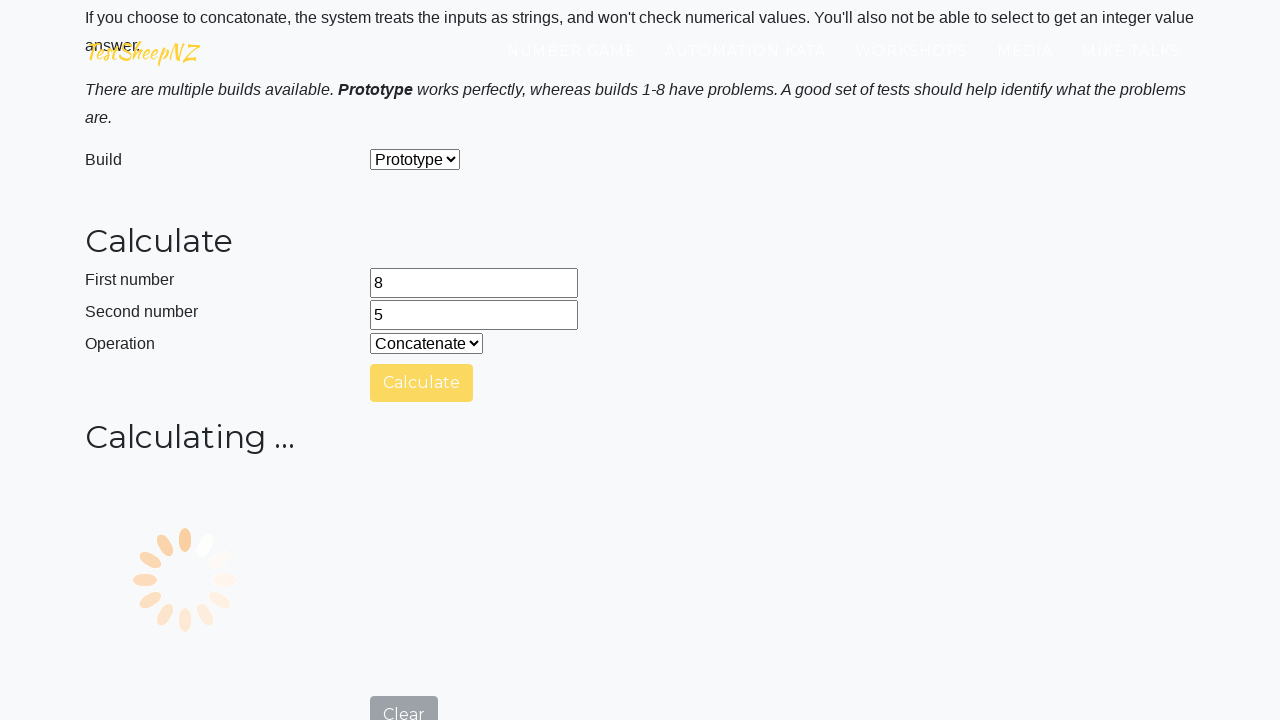

Answer field became visible with result
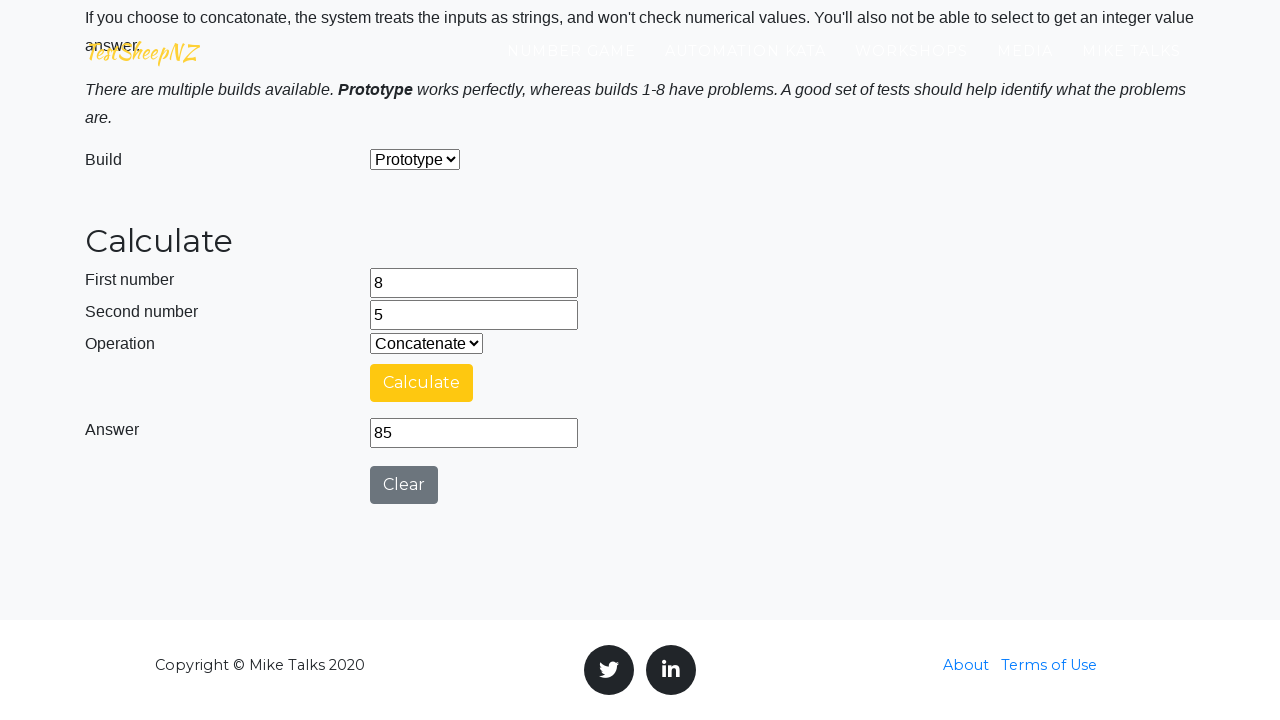

Cleared first number field on #number1Field
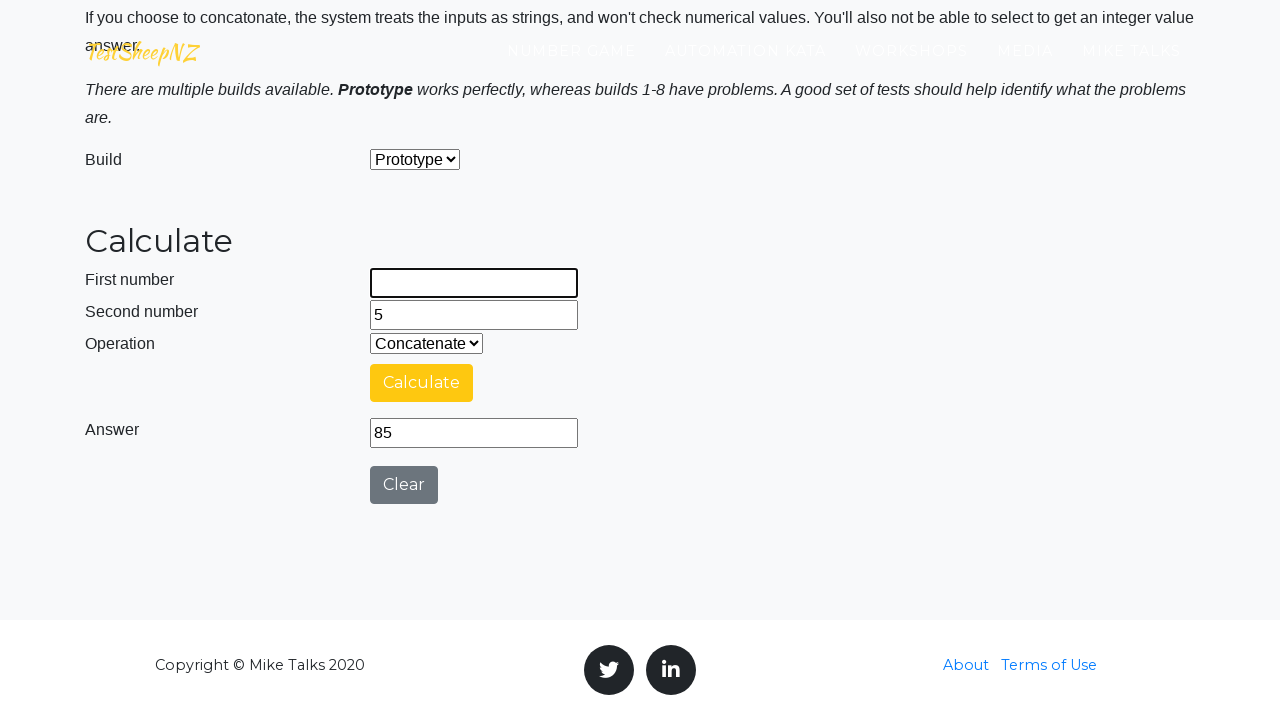

Cleared second number field on #number2Field
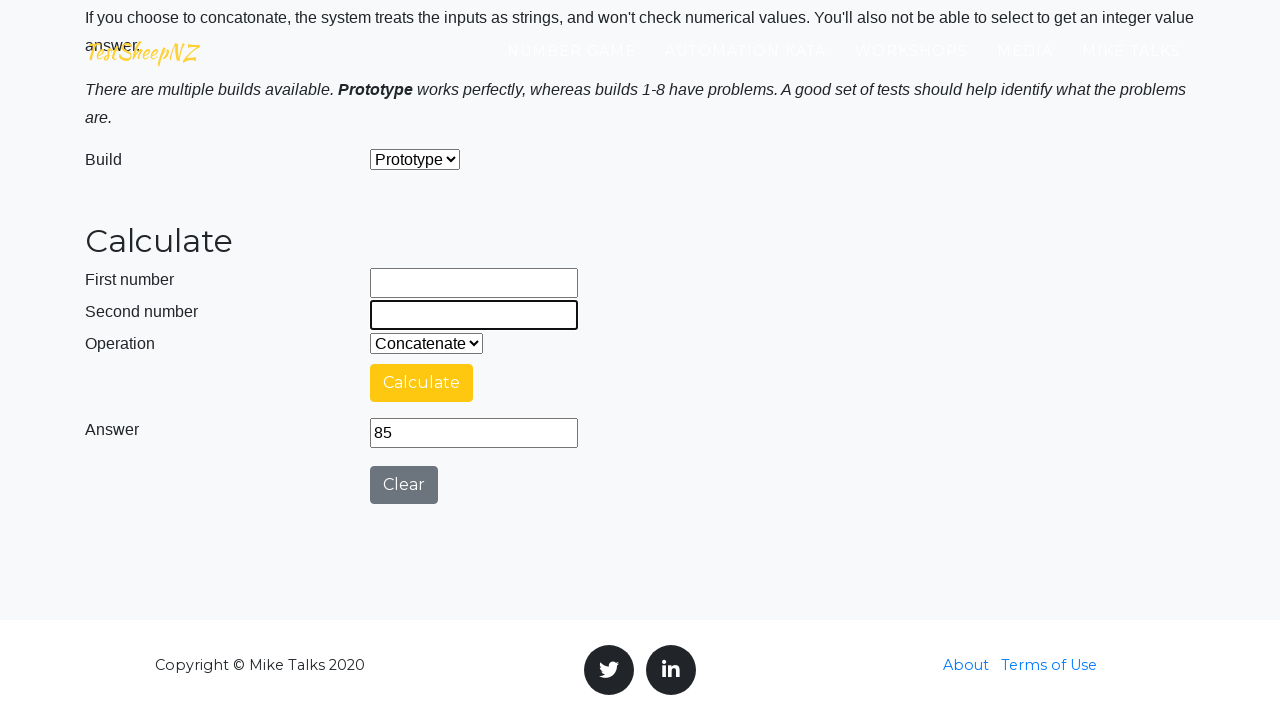

Filled first number field with 4 on #number1Field
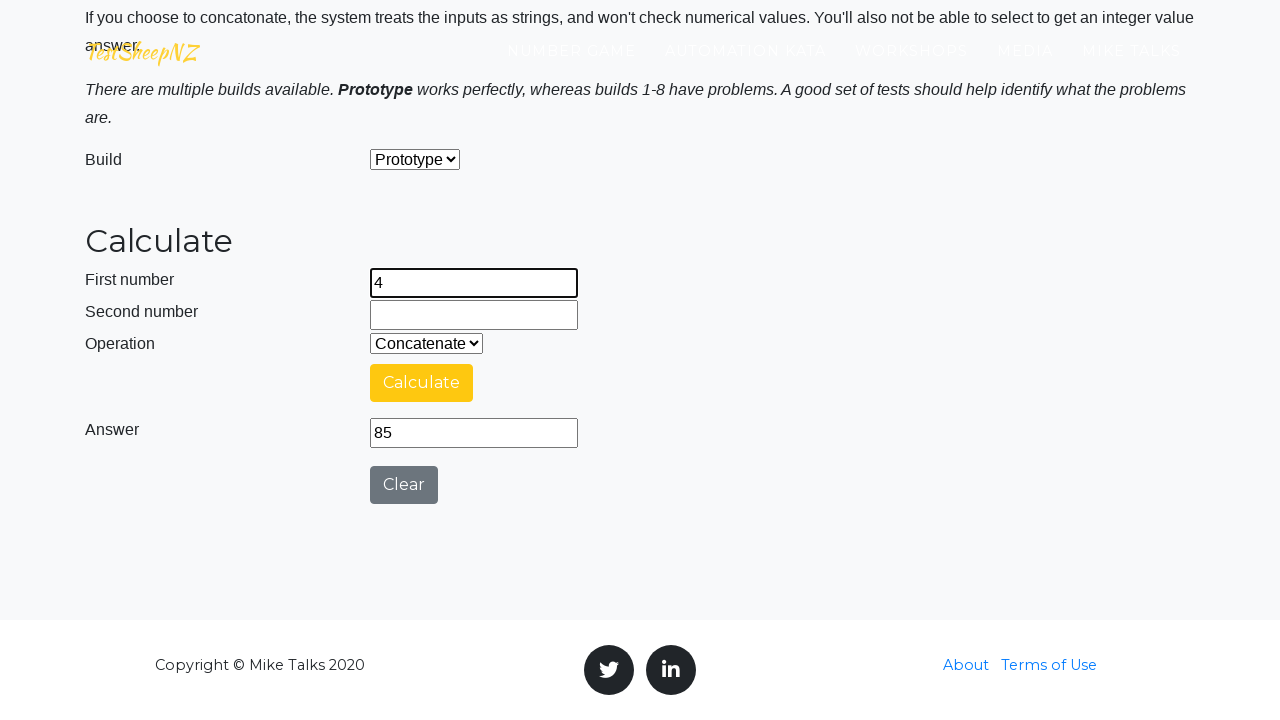

Filled second number field with 5 on #number2Field
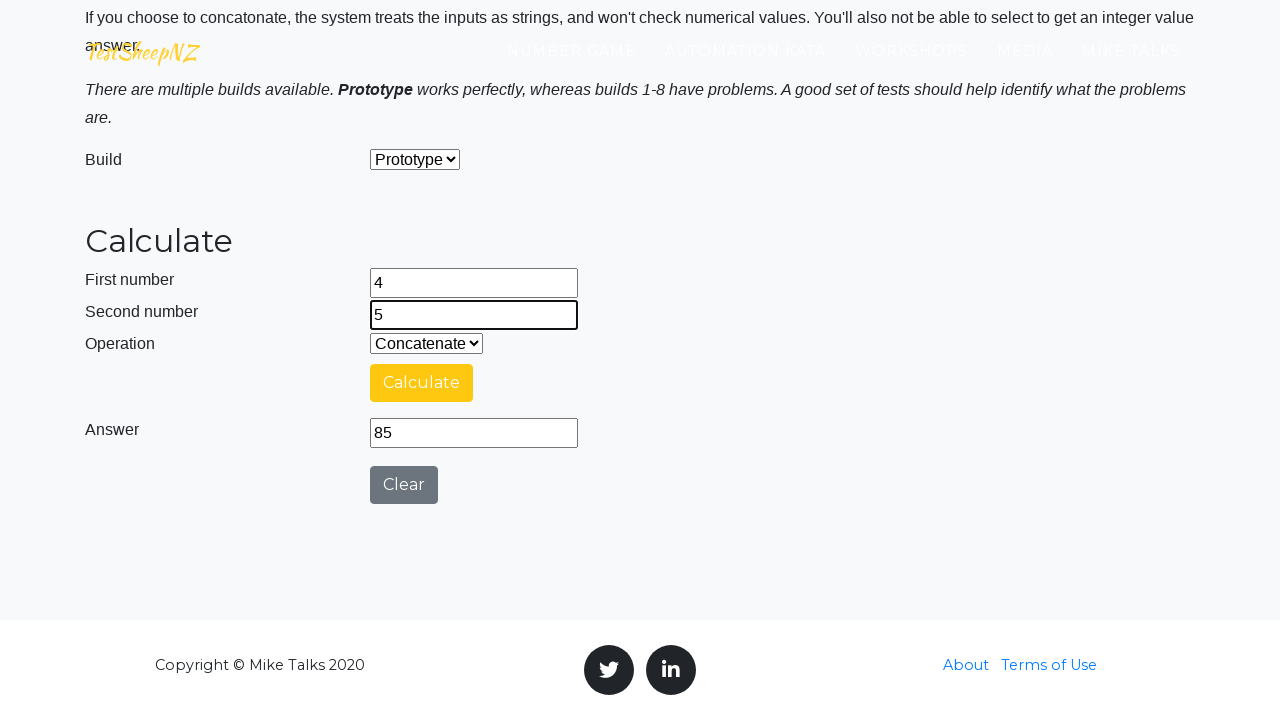

Selected Concatenate operation from dropdown on #selectOperationDropdown
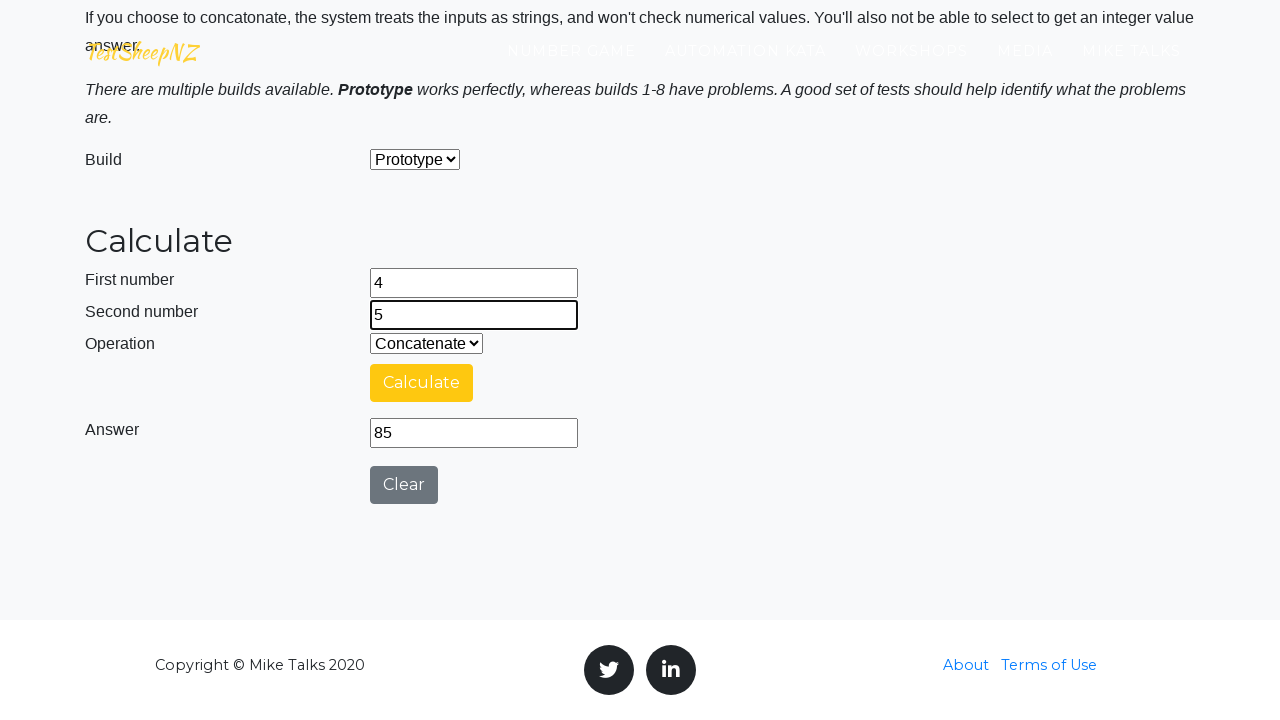

Clicked calculate button for 4 concatenate 5 at (422, 383) on #calculateButton
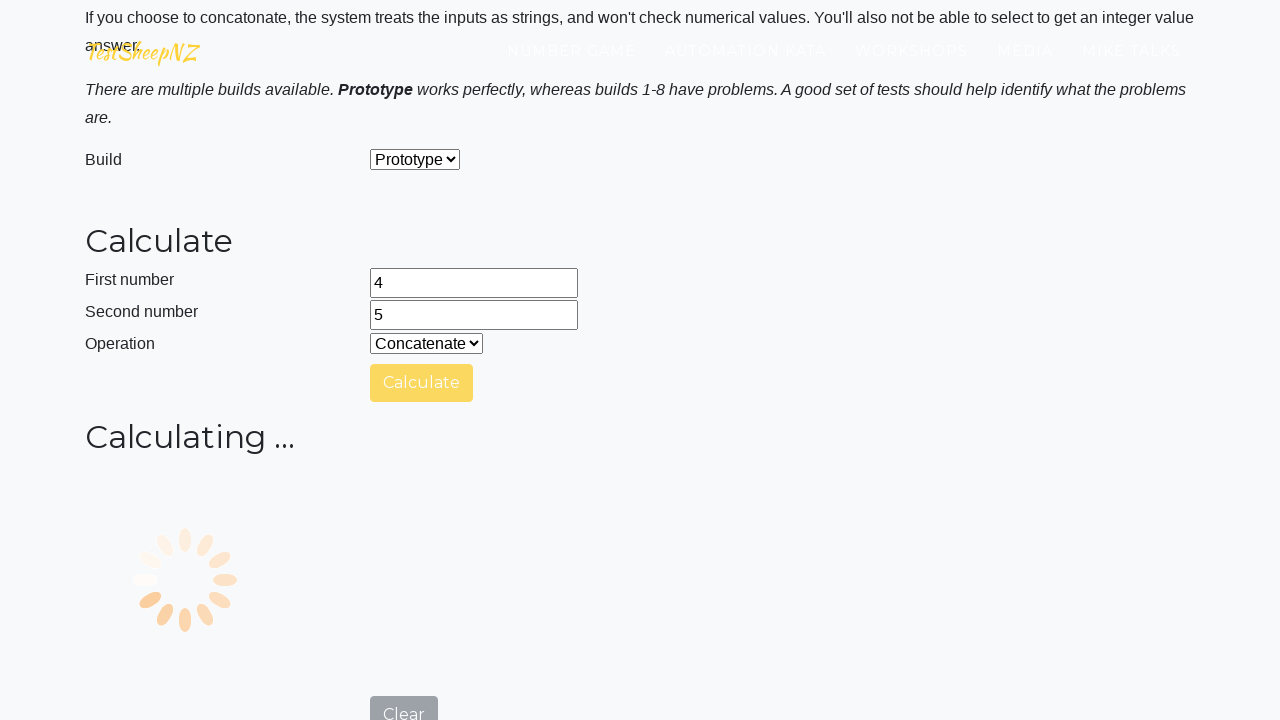

Answer field became visible with result
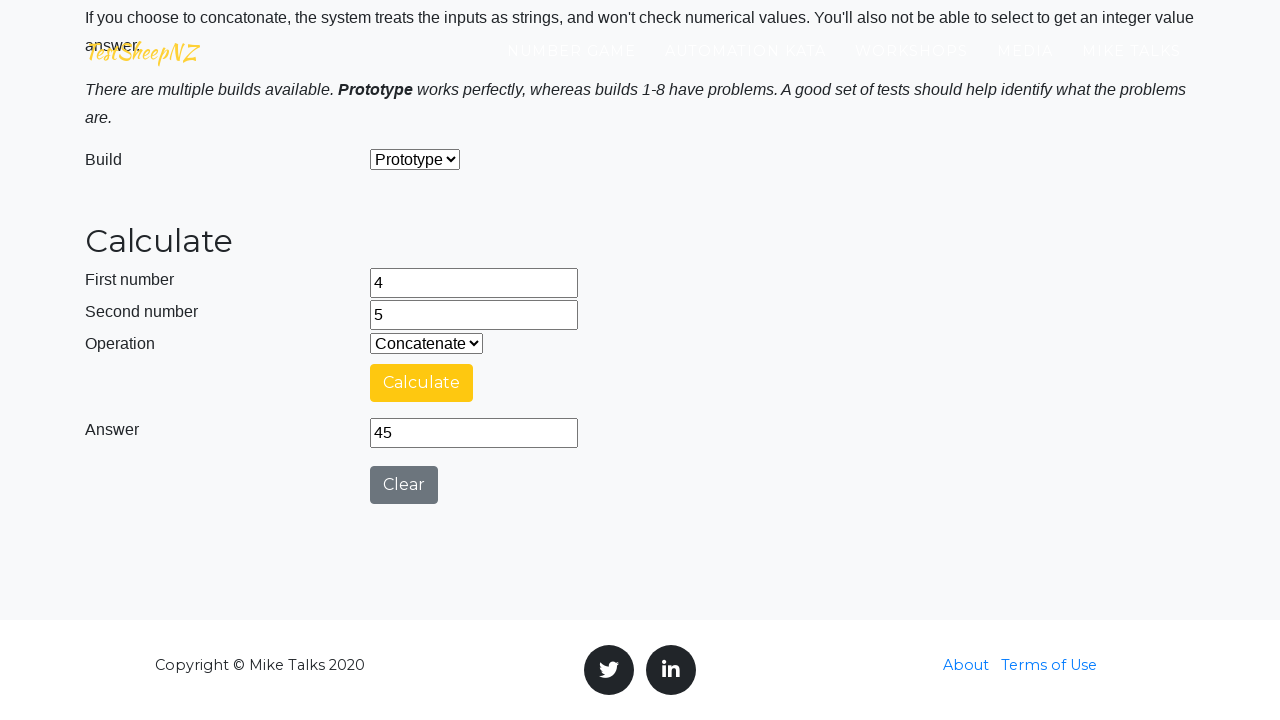

Cleared first number field on #number1Field
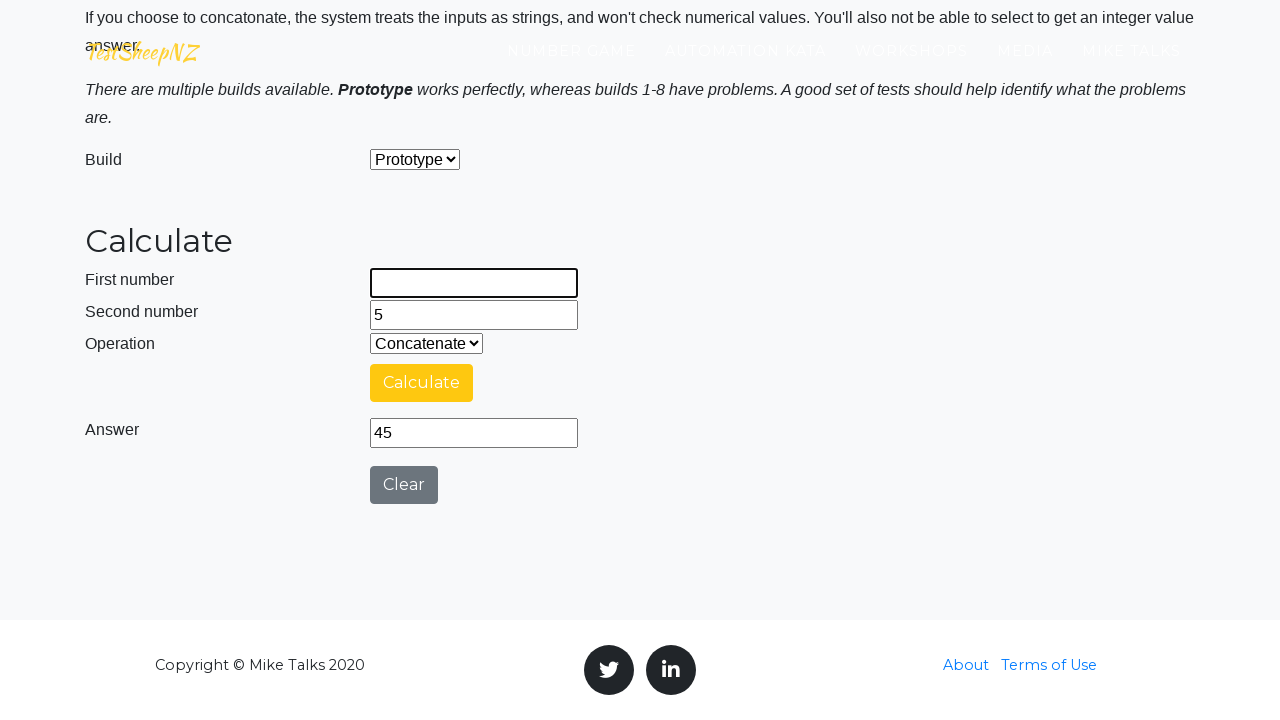

Cleared second number field on #number2Field
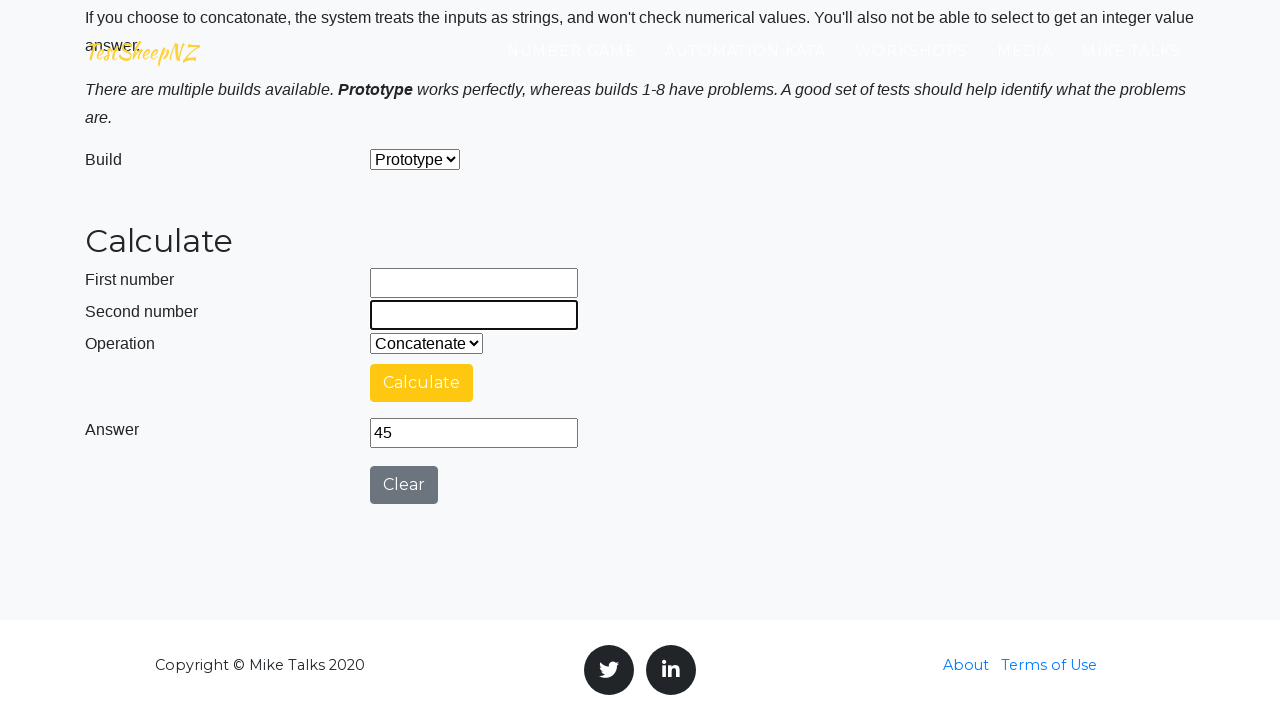

Filled first number field with 2 on #number1Field
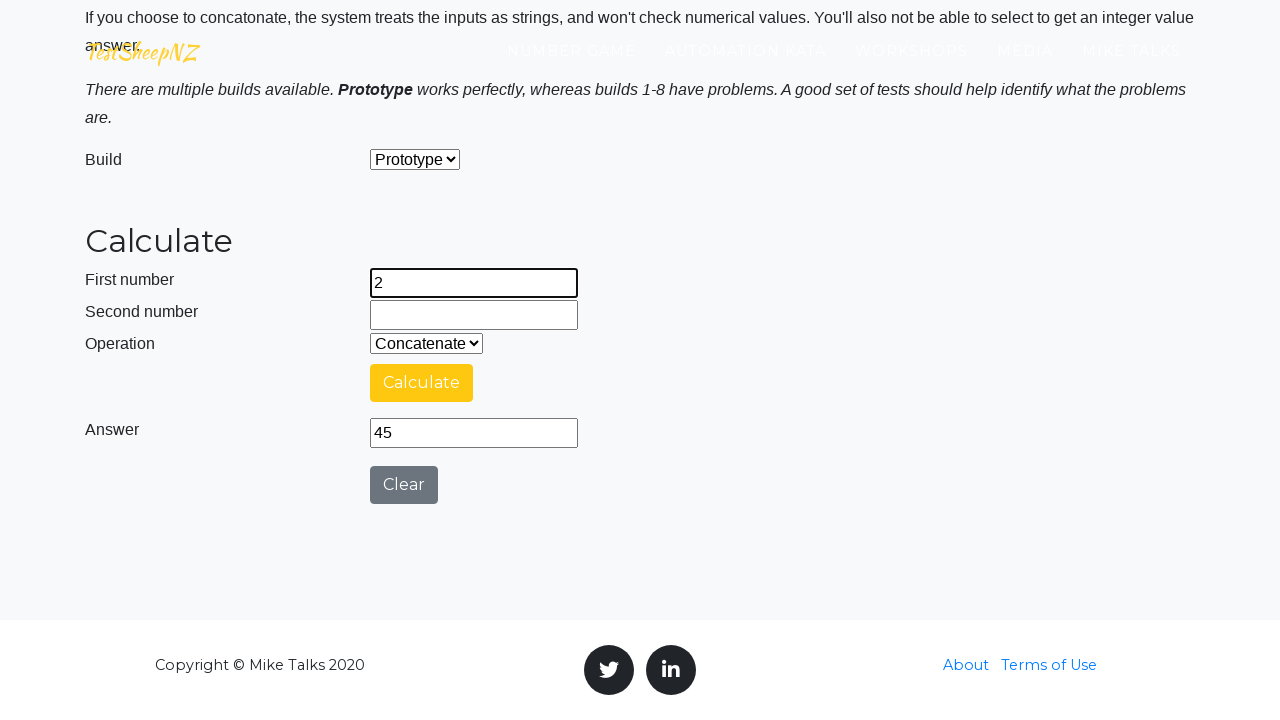

Filled second number field with 2 on #number2Field
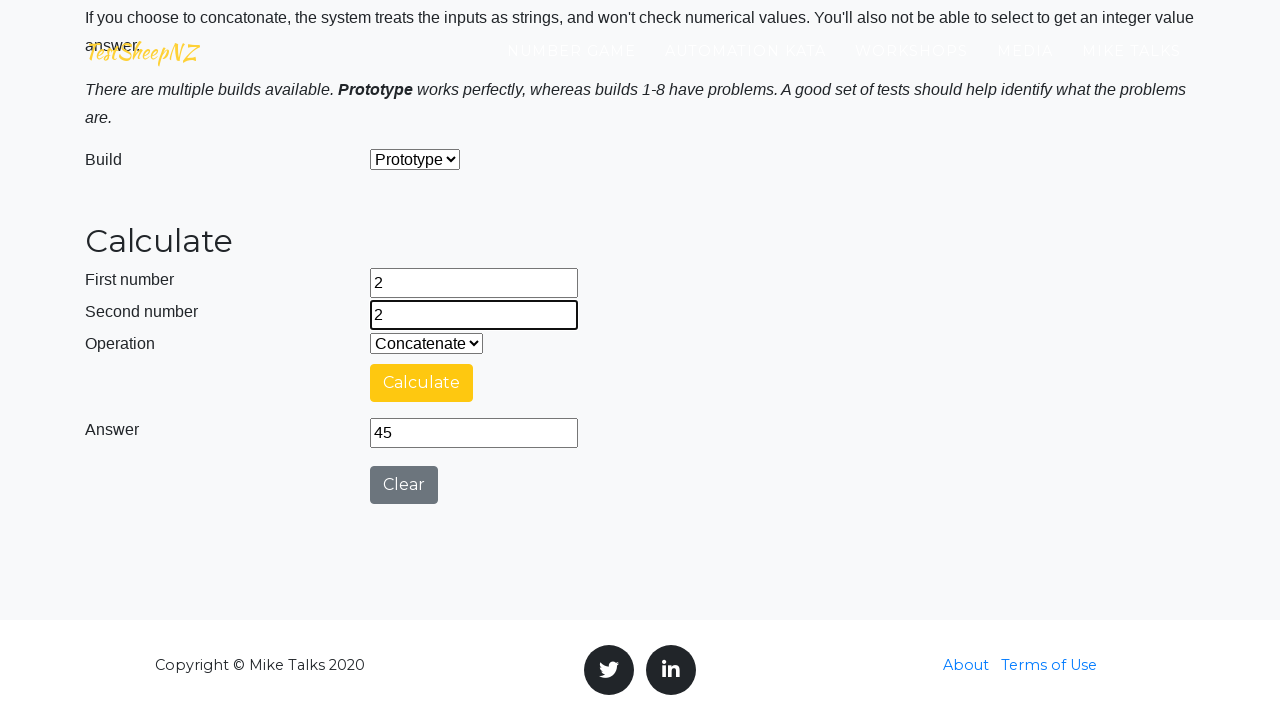

Selected Concatenate operation from dropdown on #selectOperationDropdown
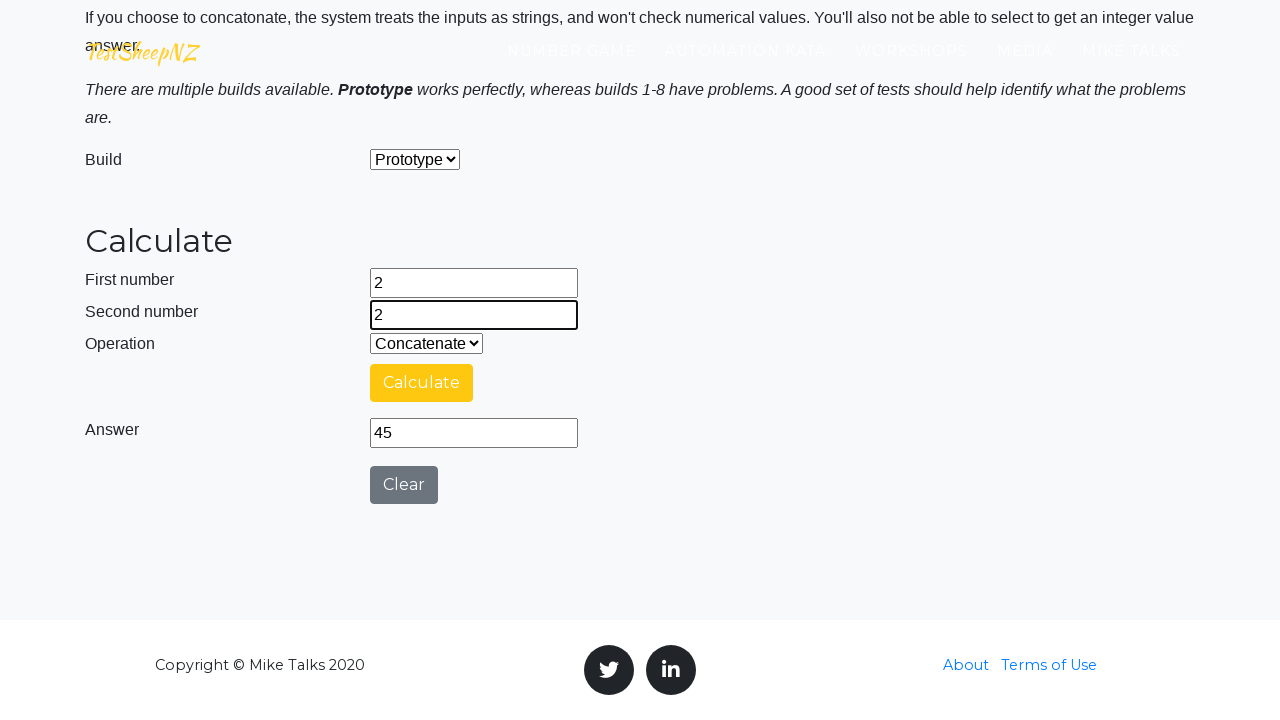

Clicked calculate button for 2 concatenate 2 at (422, 383) on #calculateButton
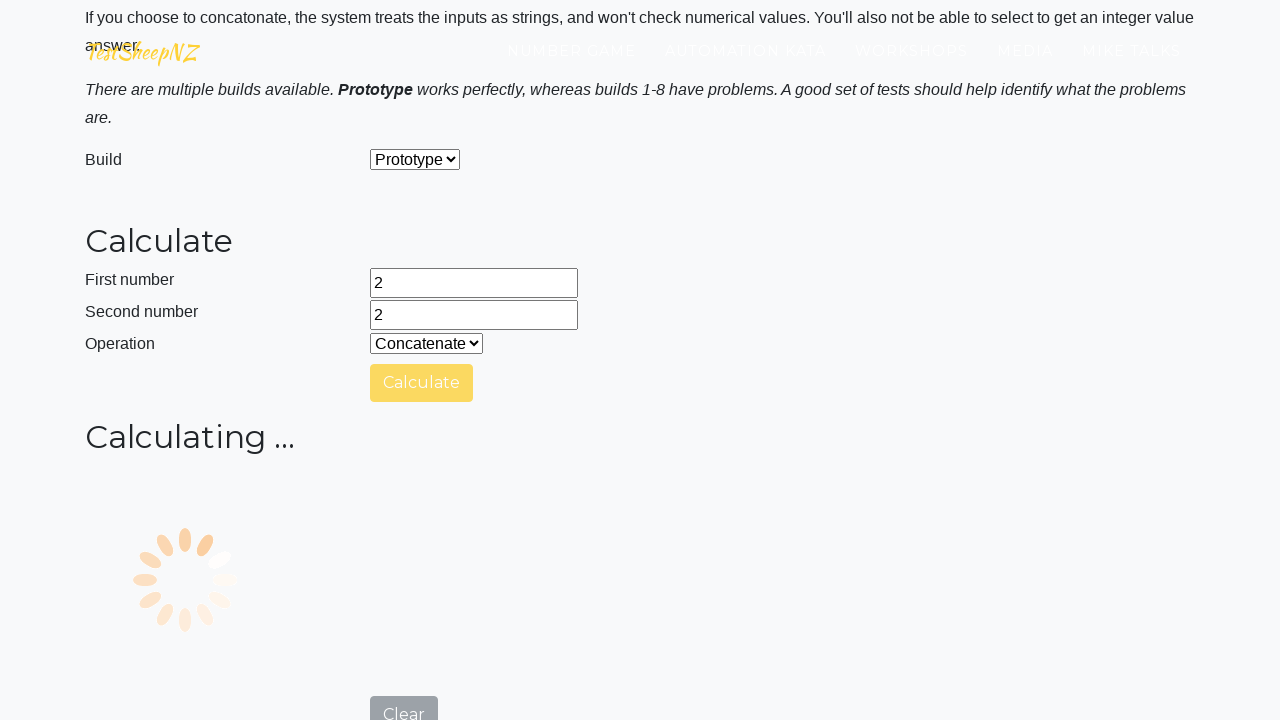

Answer field became visible with result
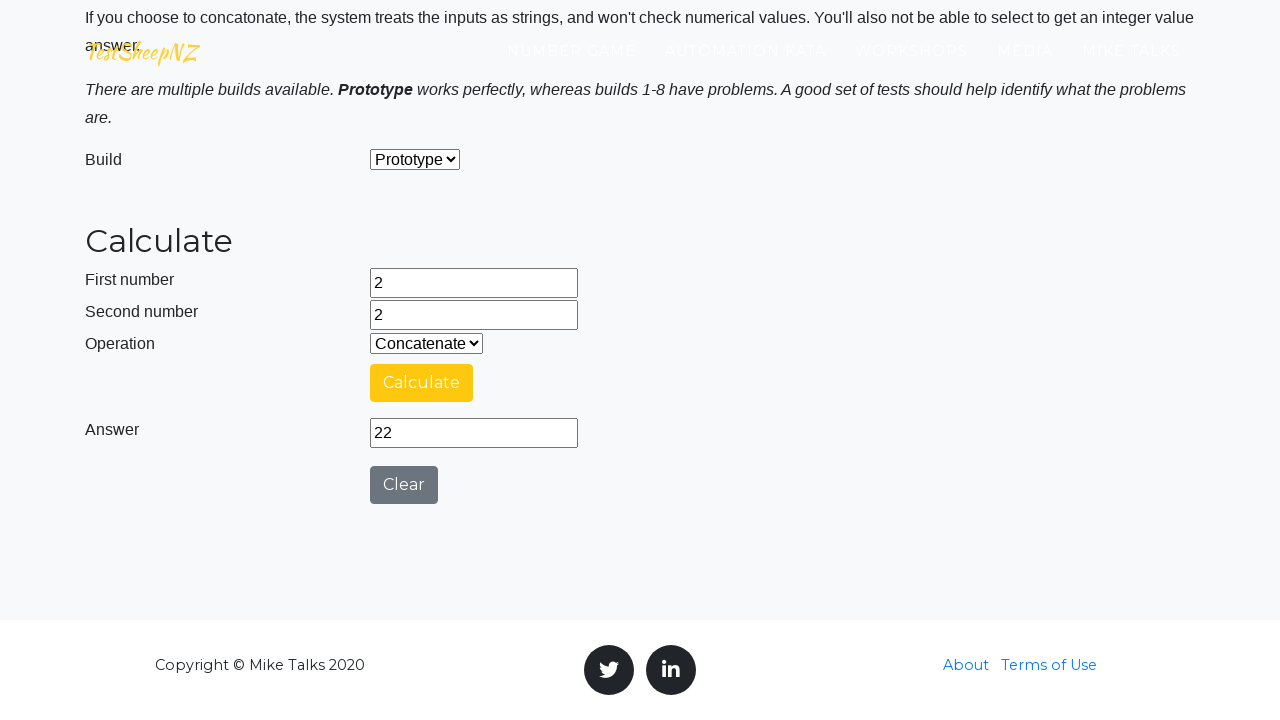

Cleared first number field on #number1Field
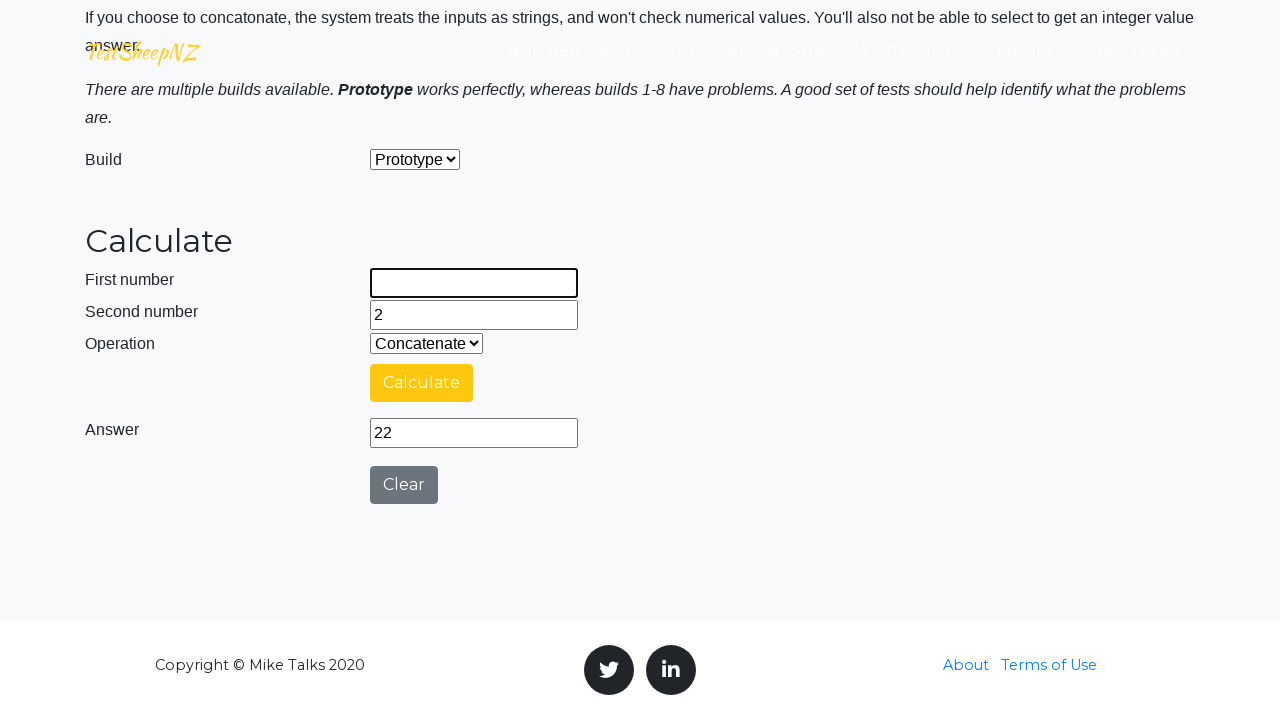

Cleared second number field on #number2Field
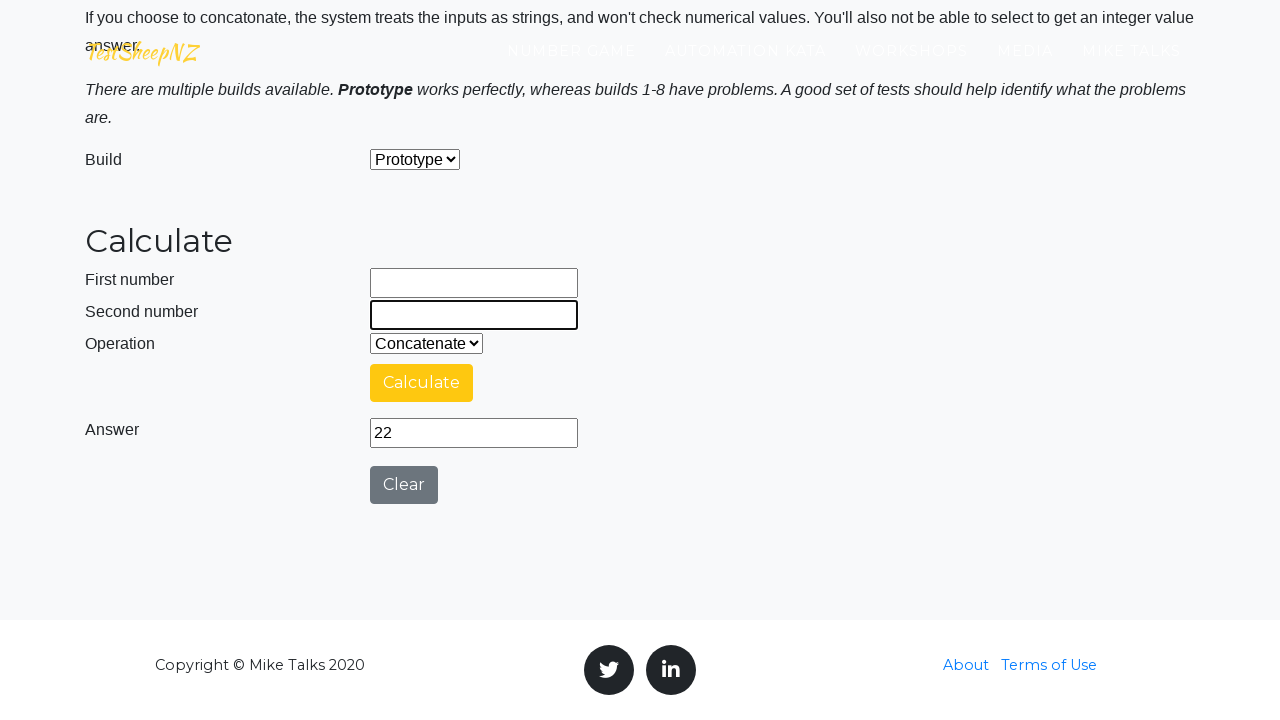

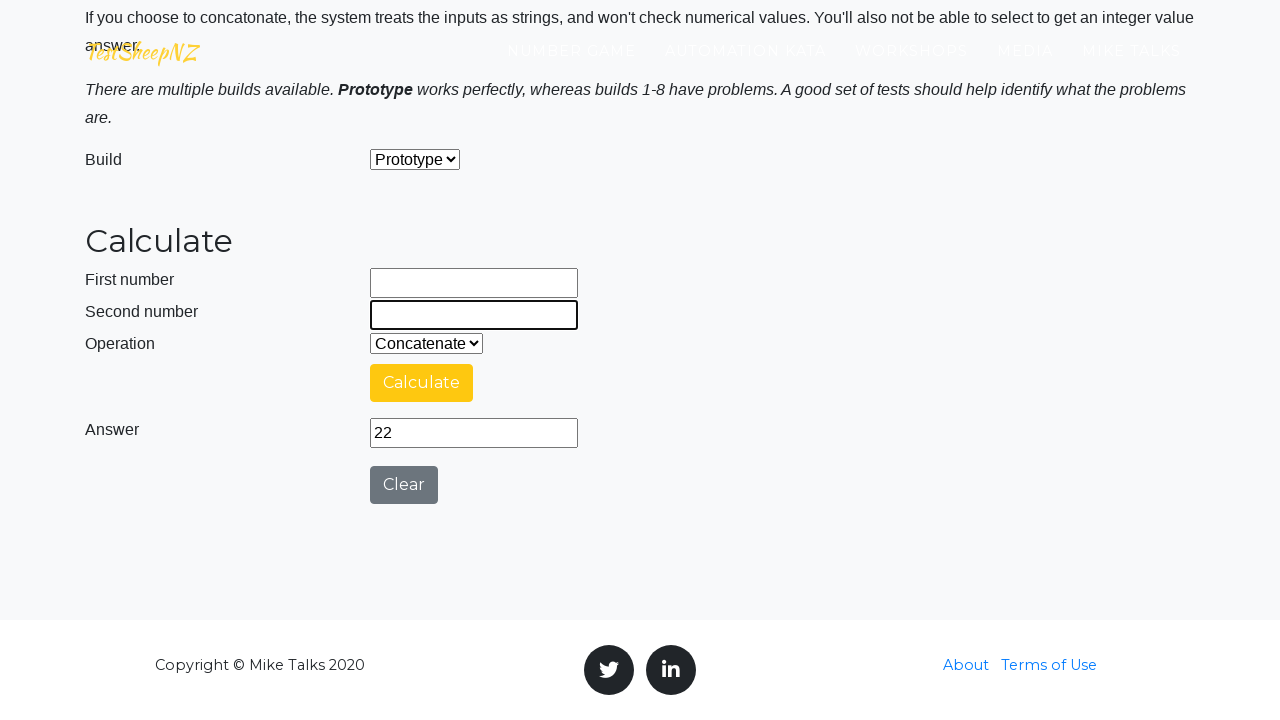